Navigates to a YouTube playlist and scrolls down repeatedly to load all videos in the playlist

Starting URL: https://www.youtube.com/playlist?list=PLirAqAtl_h2p57Njt3QJDtwxAPZENJrIp

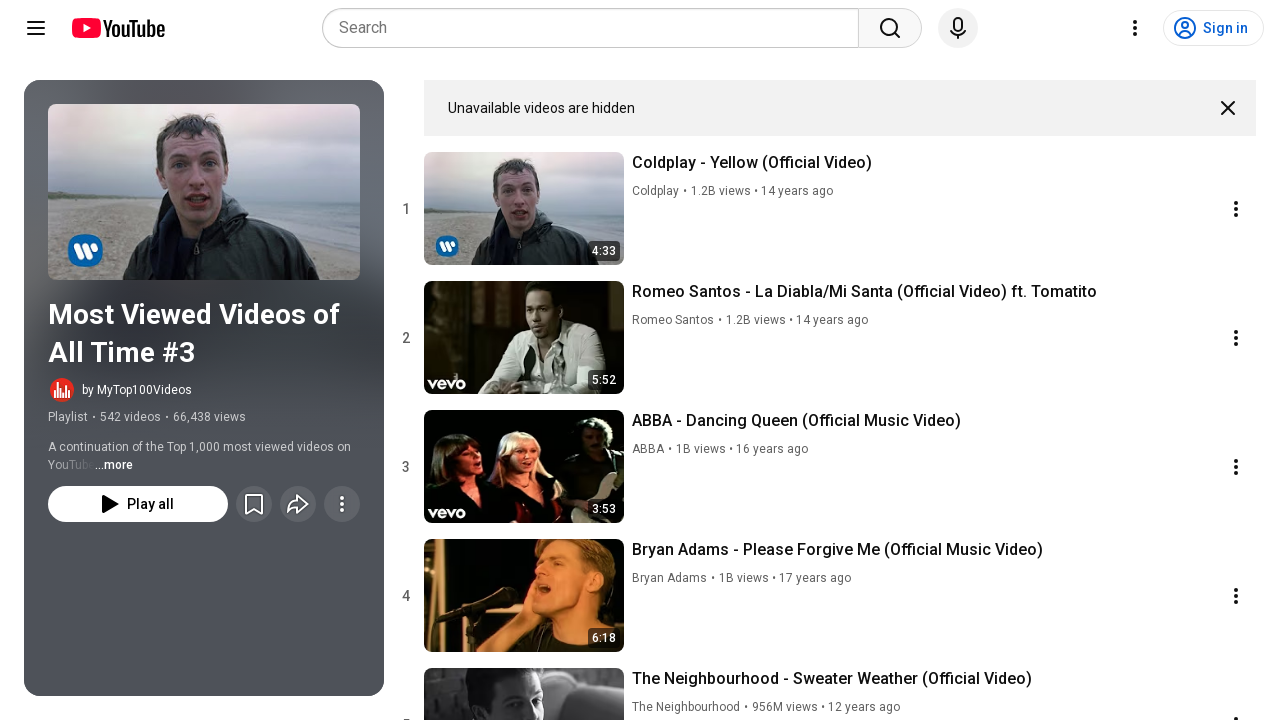

Navigated to YouTube playlist
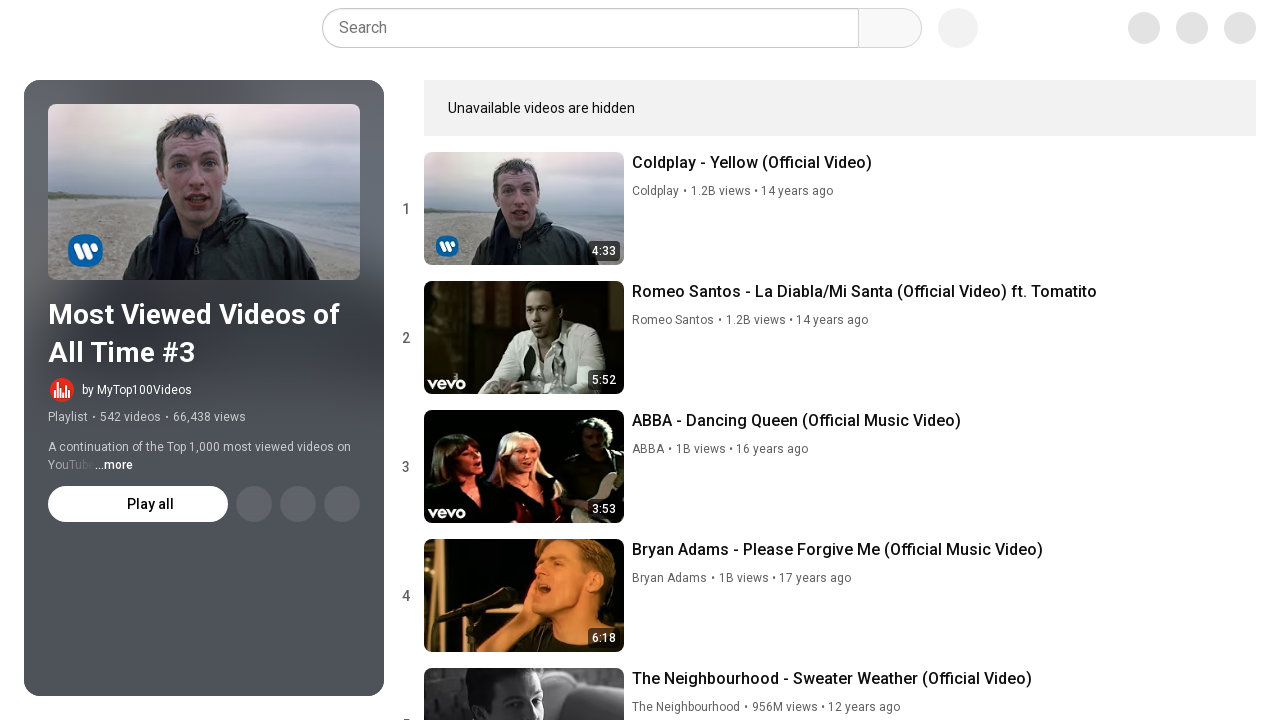

Pressed PageDown to scroll playlist (iteration 1/95)
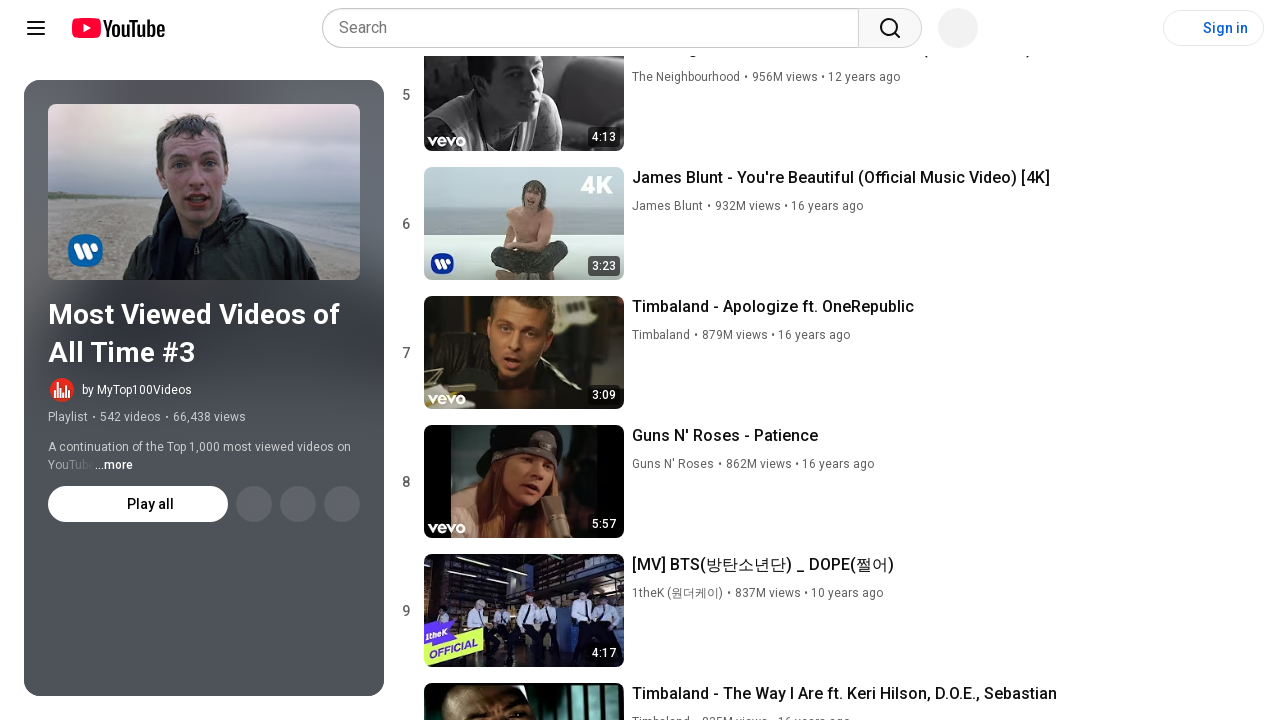

Waited 1 second for content to load
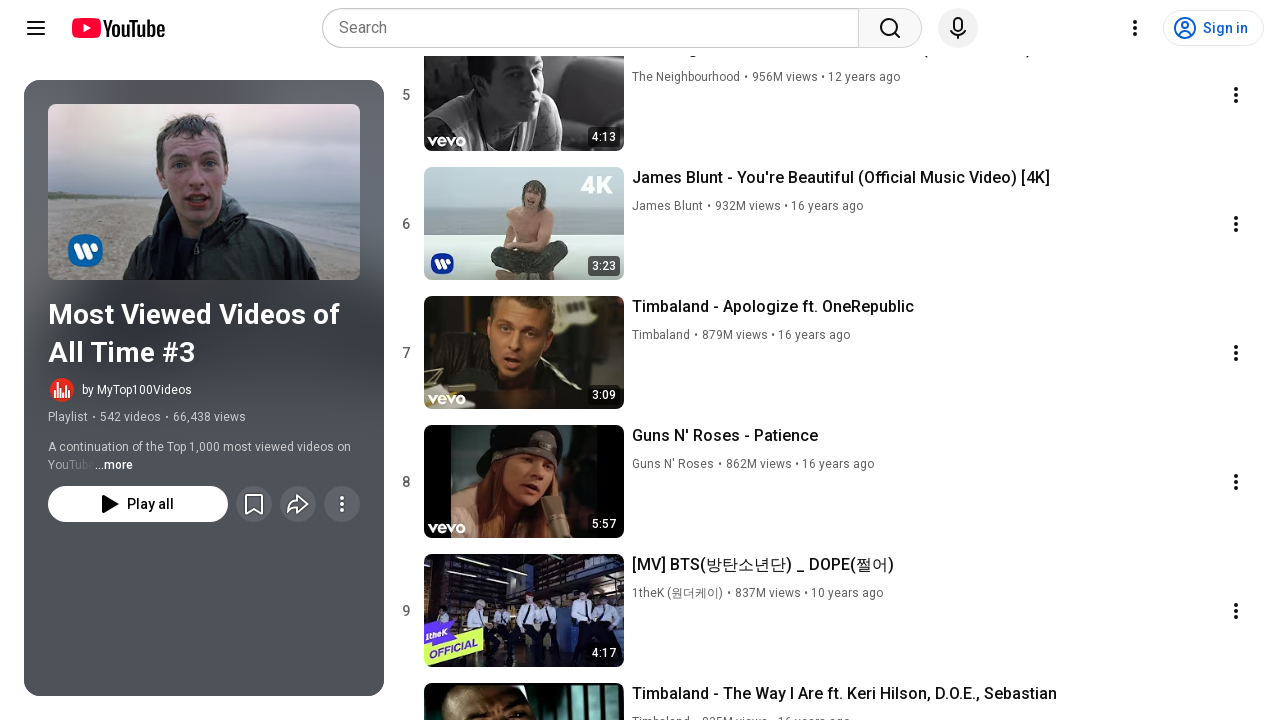

Pressed PageDown to scroll playlist (iteration 2/95)
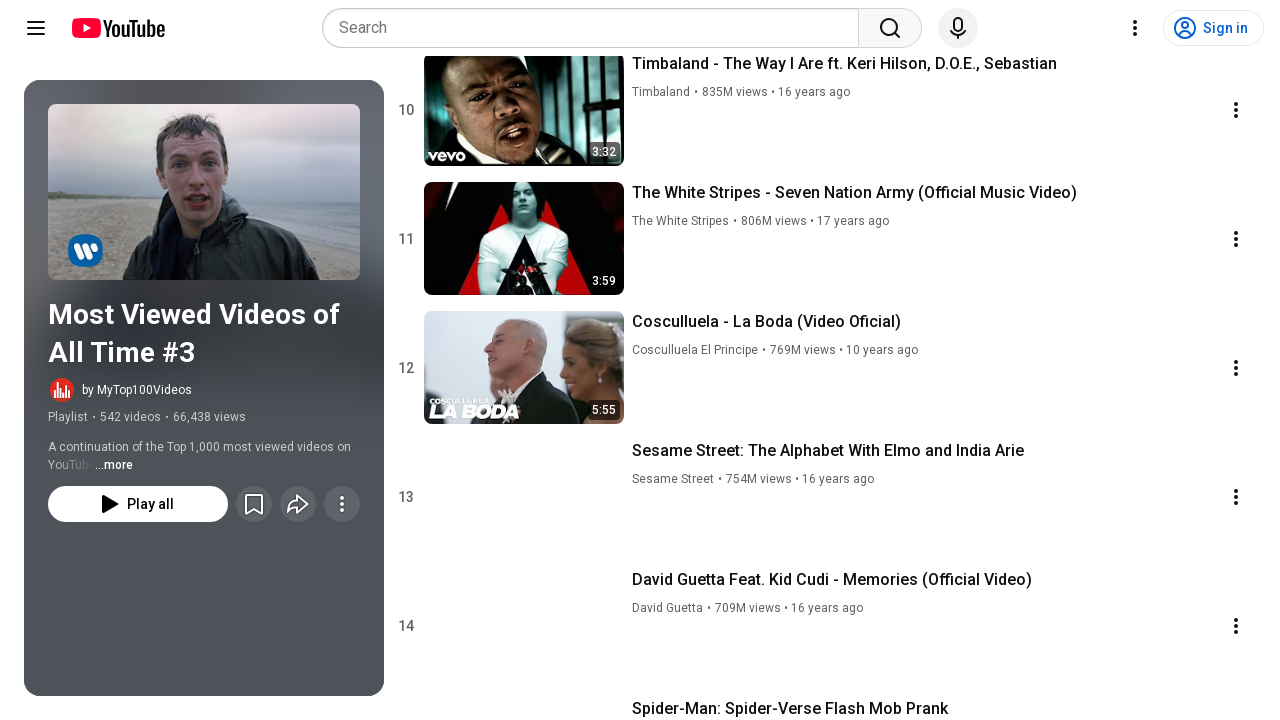

Waited 1 second for content to load
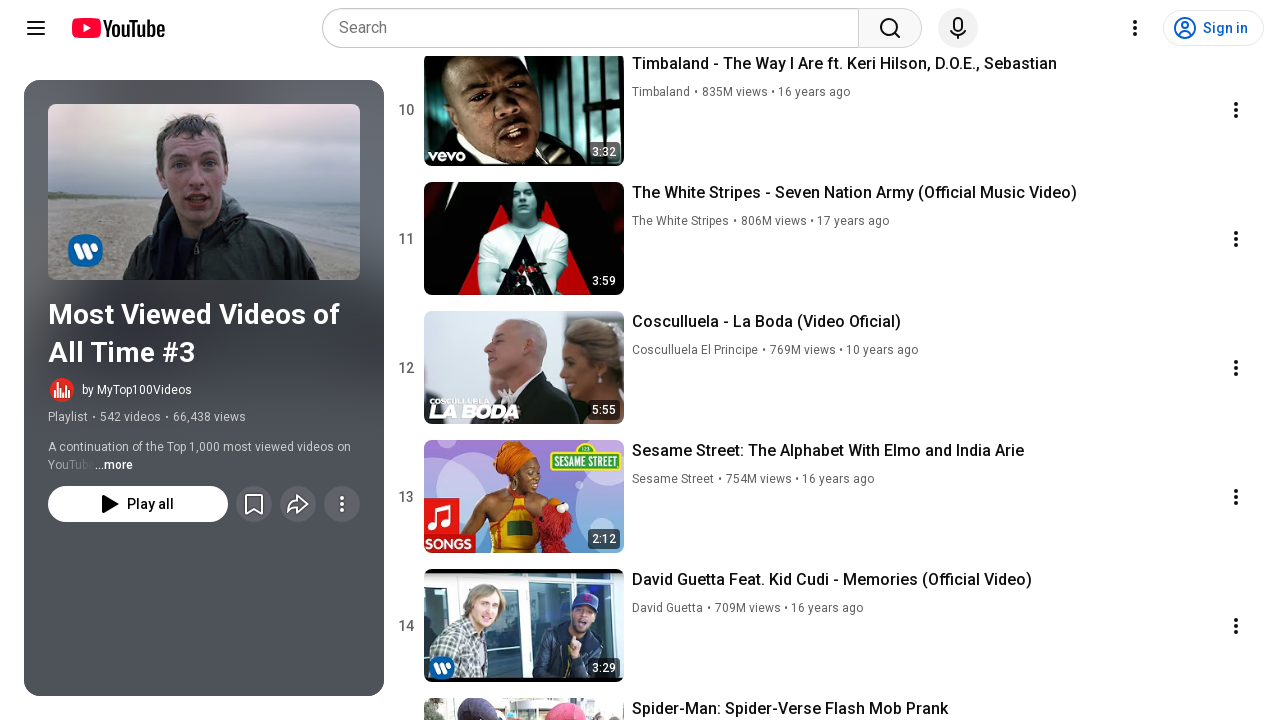

Pressed PageDown to scroll playlist (iteration 3/95)
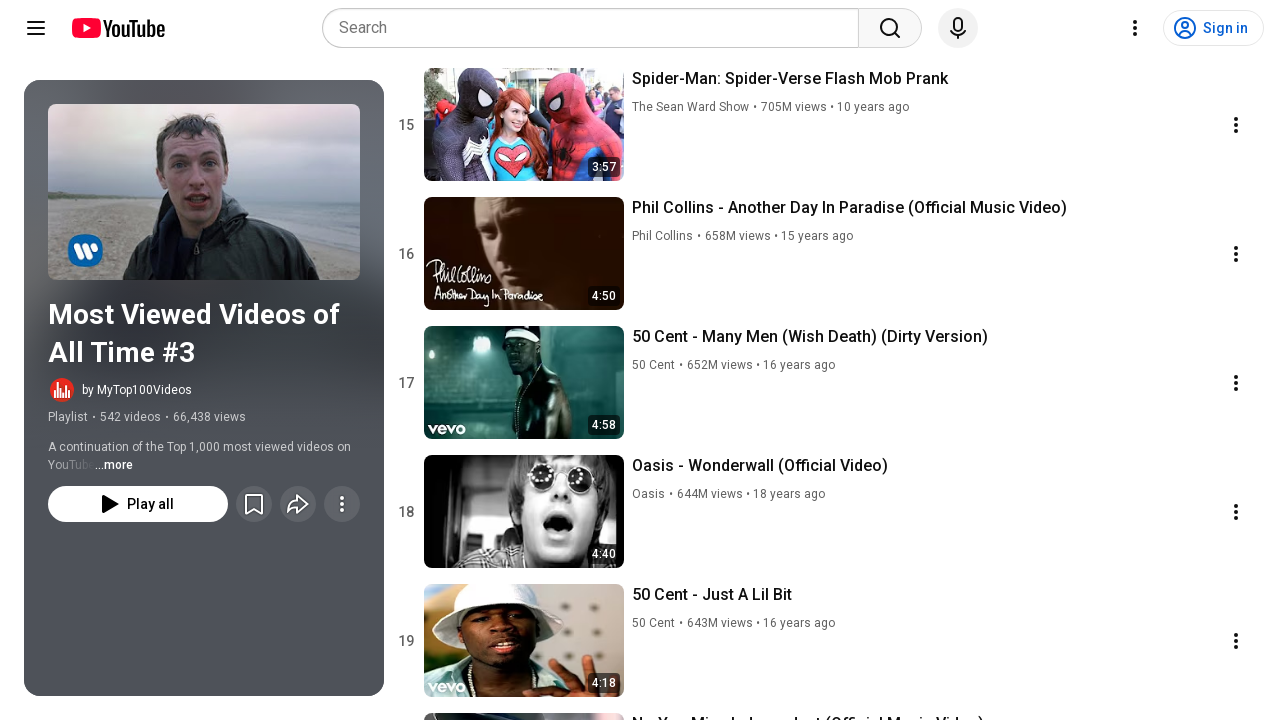

Waited 1 second for content to load
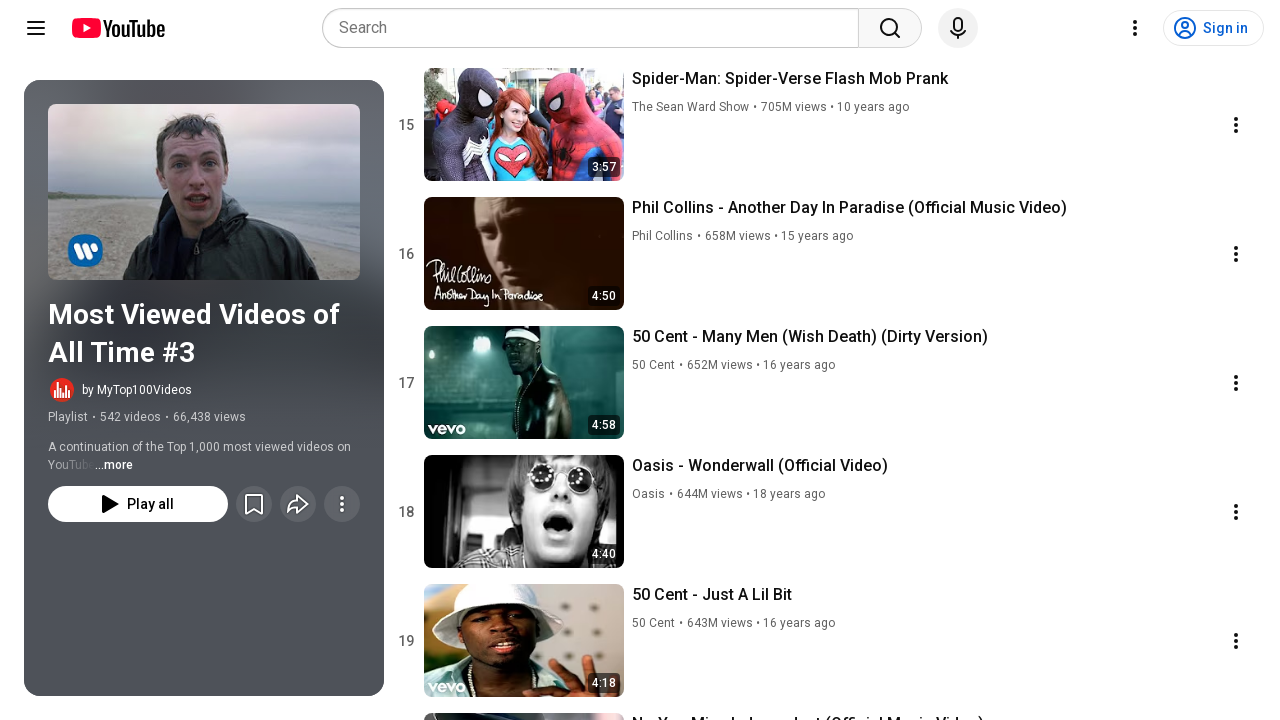

Pressed PageDown to scroll playlist (iteration 4/95)
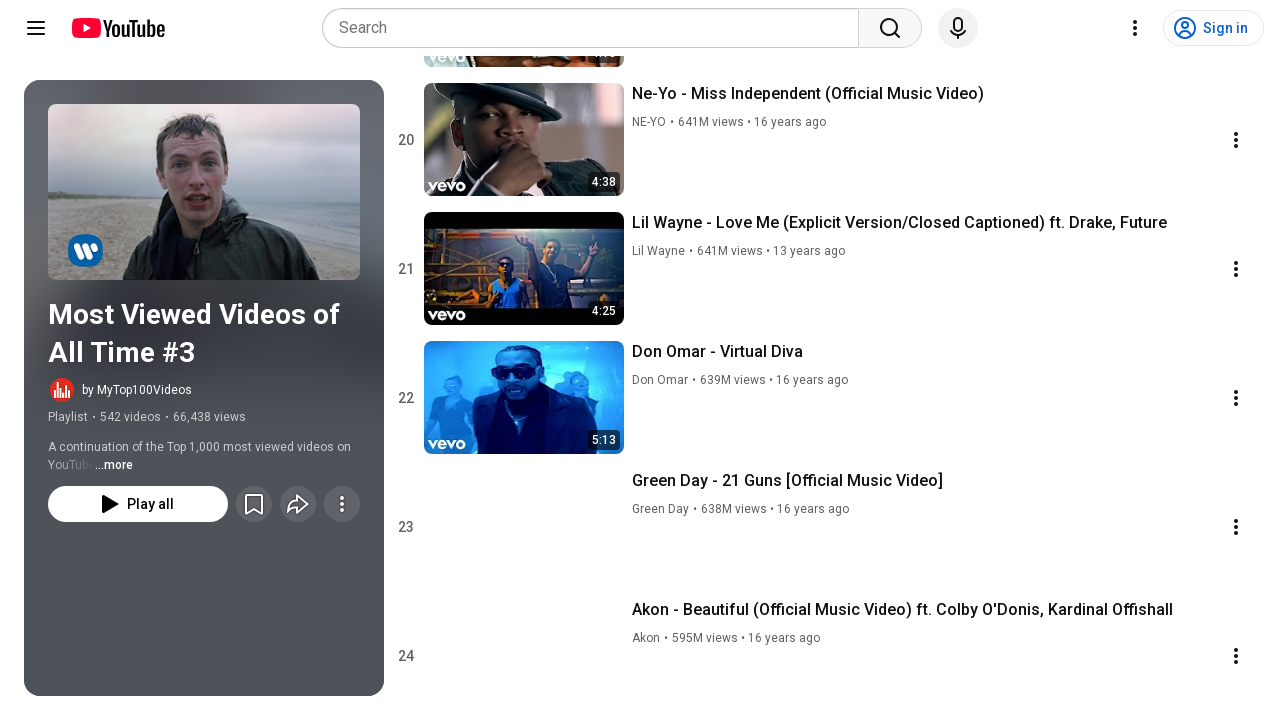

Waited 1 second for content to load
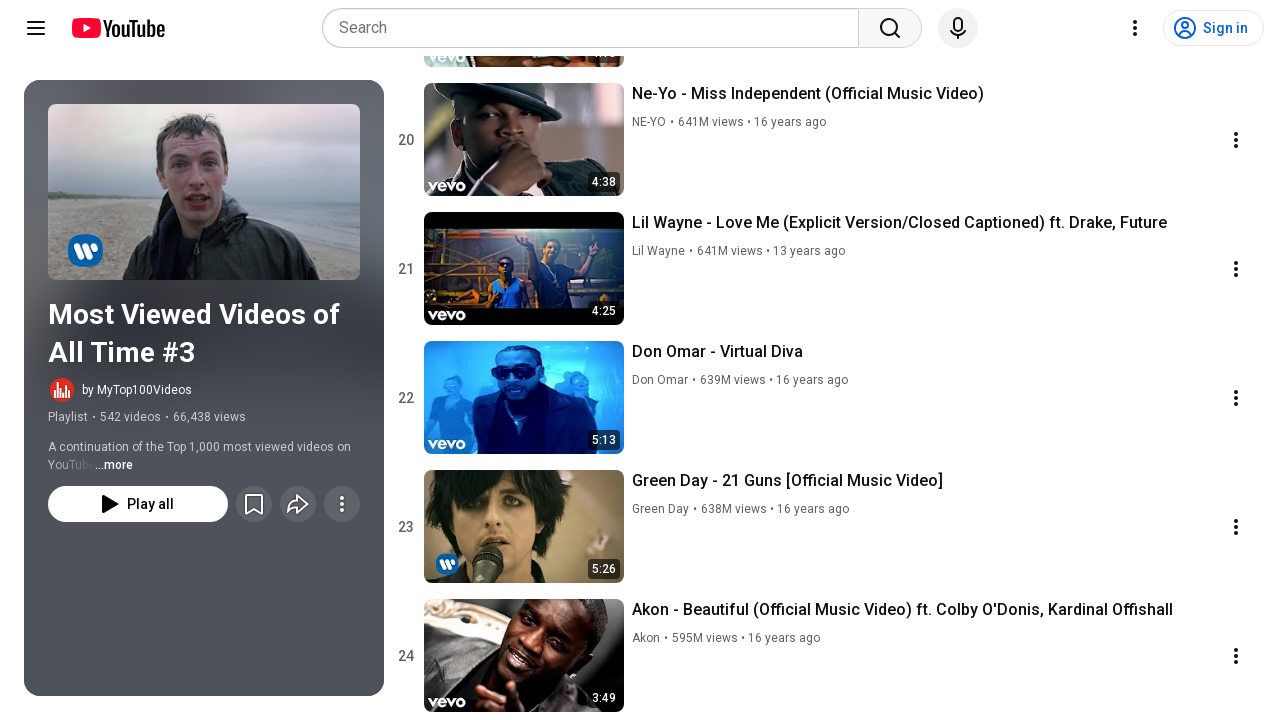

Pressed PageDown to scroll playlist (iteration 5/95)
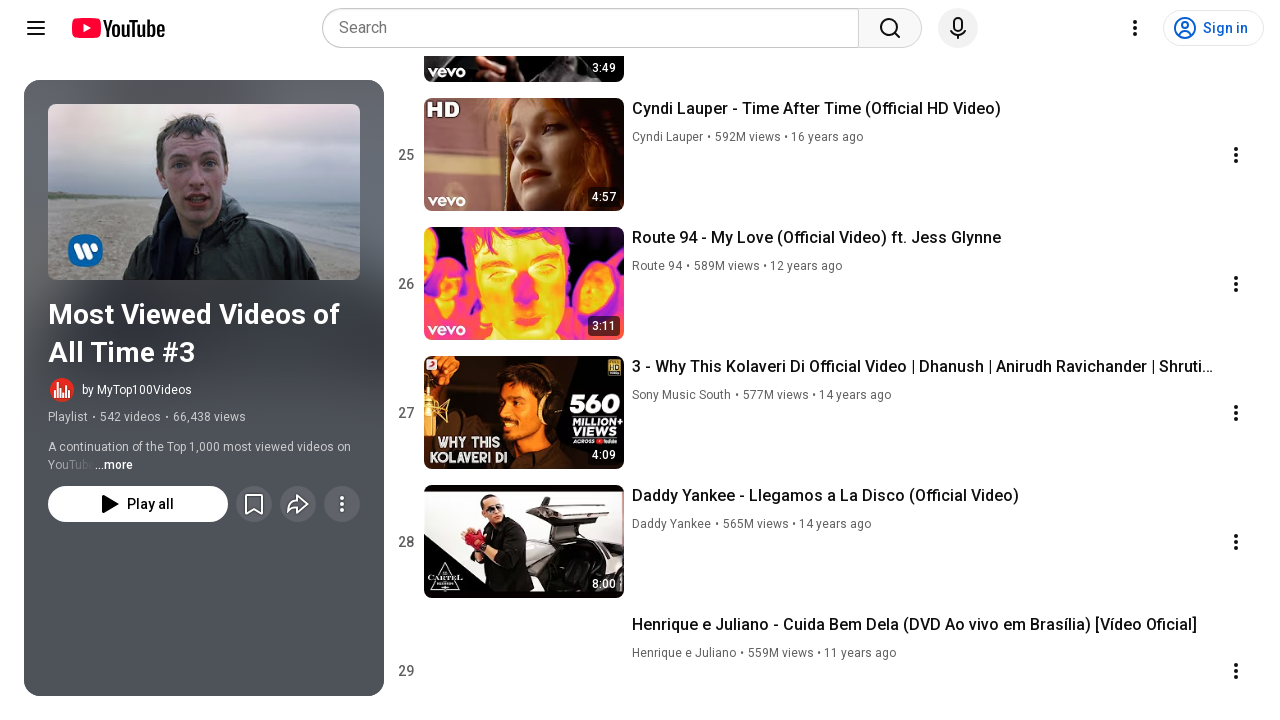

Waited 1 second for content to load
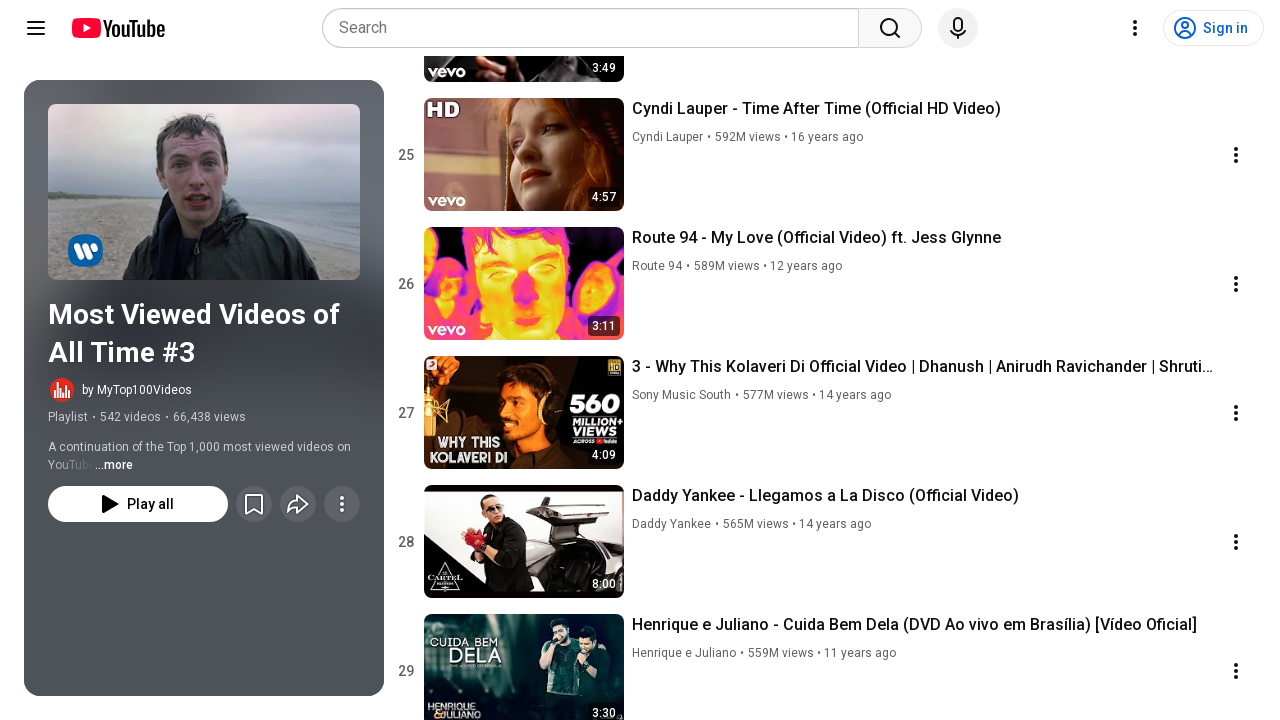

Pressed PageDown to scroll playlist (iteration 6/95)
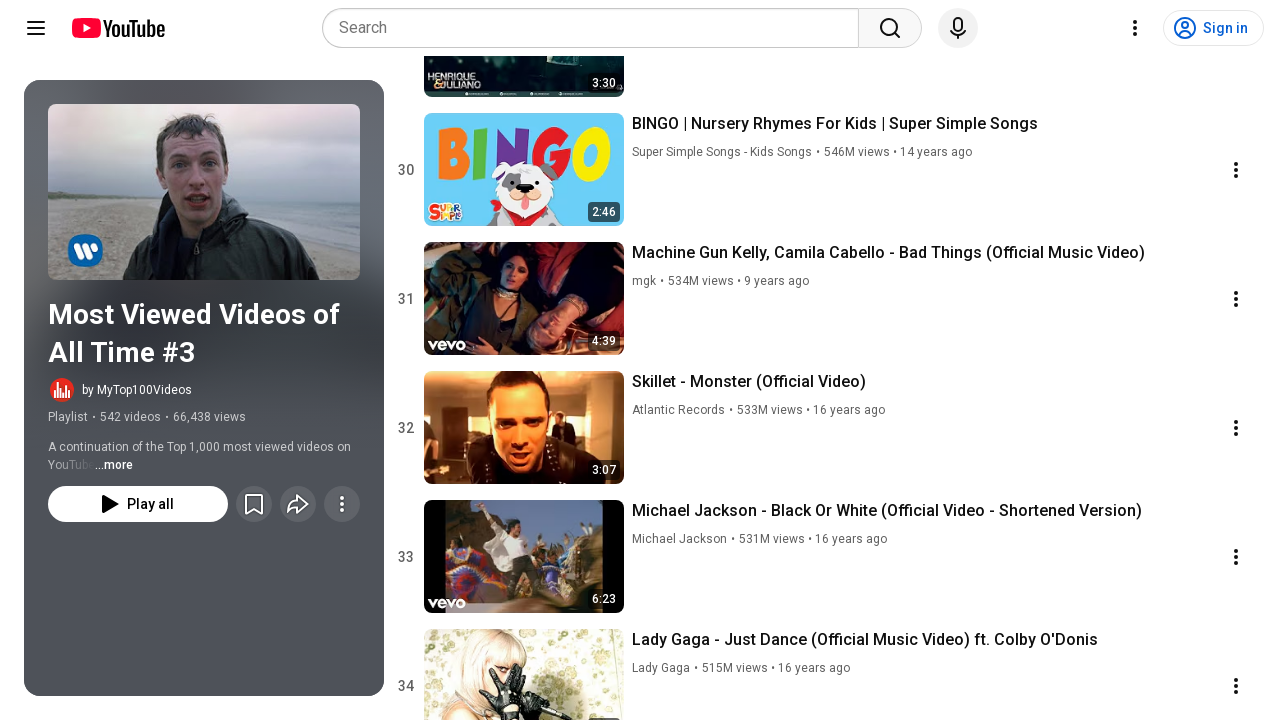

Waited 1 second for content to load
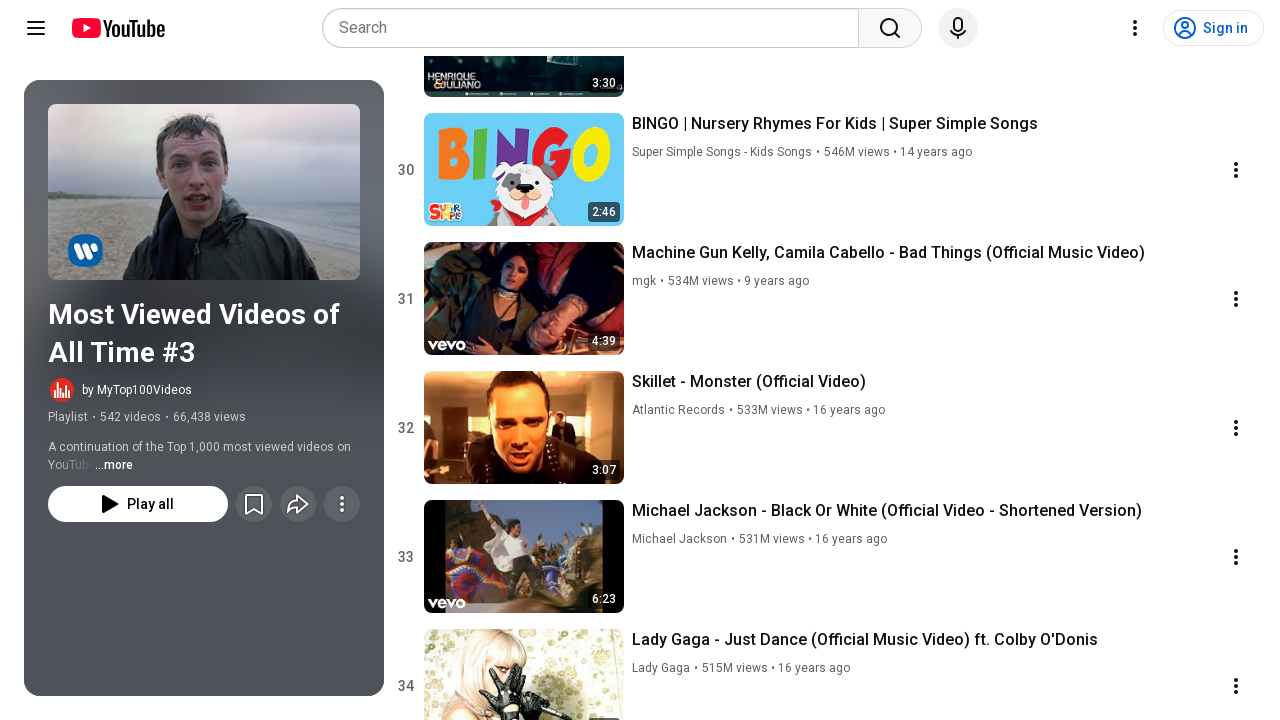

Pressed PageDown to scroll playlist (iteration 7/95)
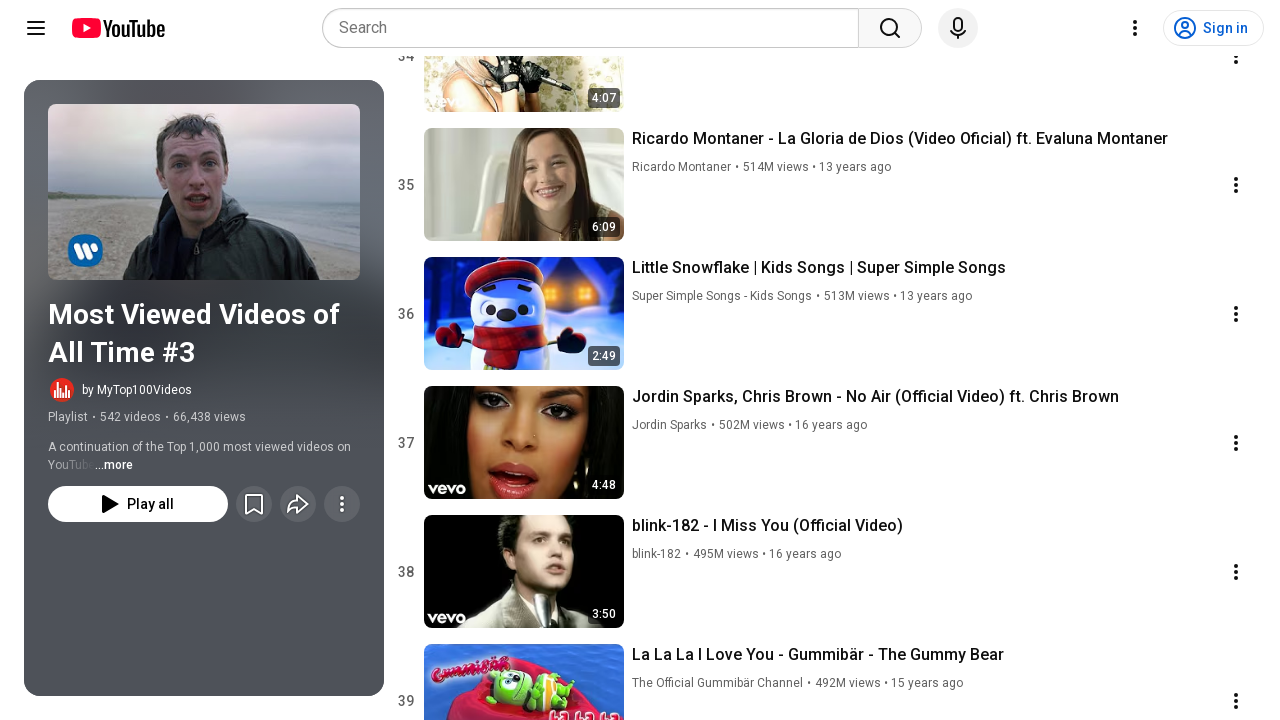

Waited 1 second for content to load
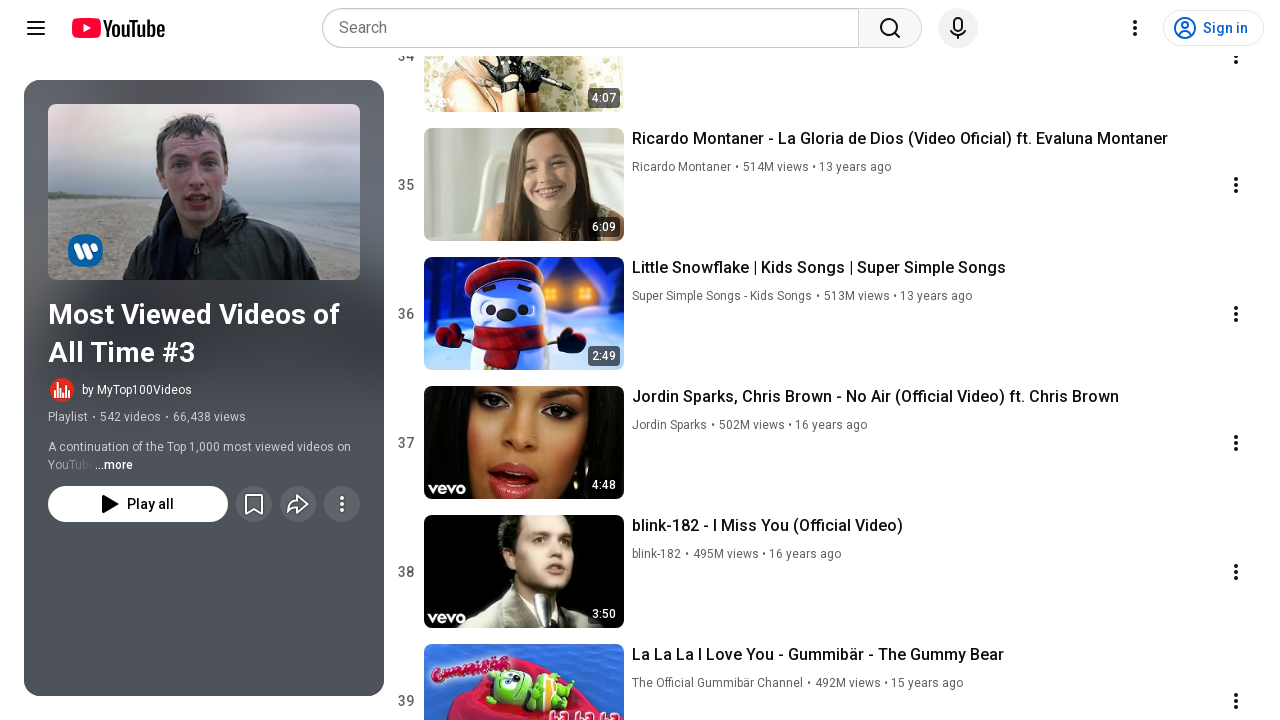

Pressed PageDown to scroll playlist (iteration 8/95)
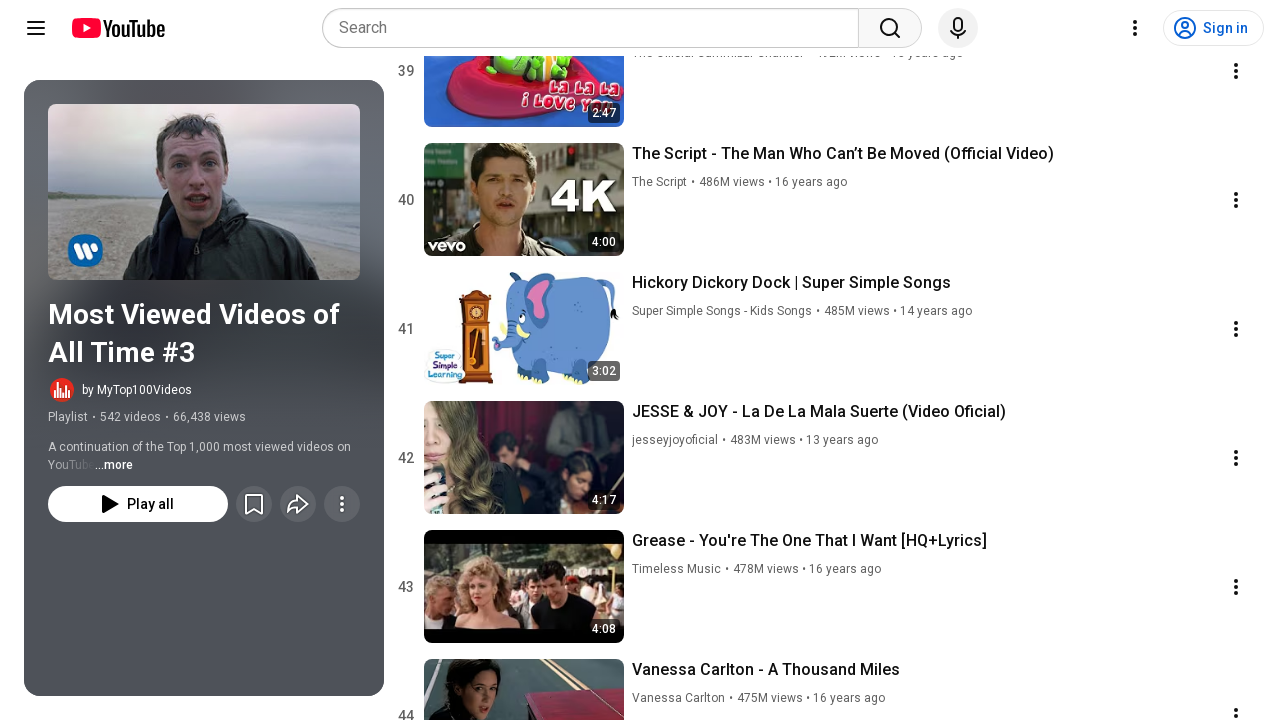

Waited 1 second for content to load
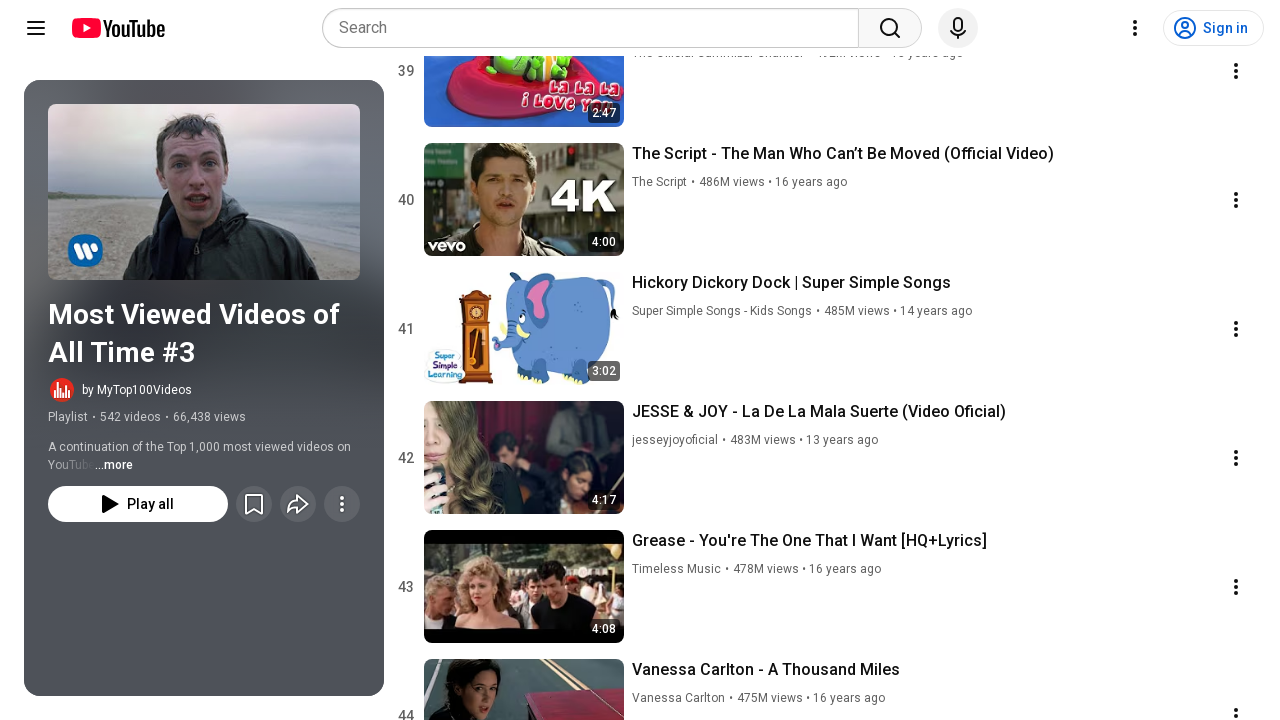

Pressed PageDown to scroll playlist (iteration 9/95)
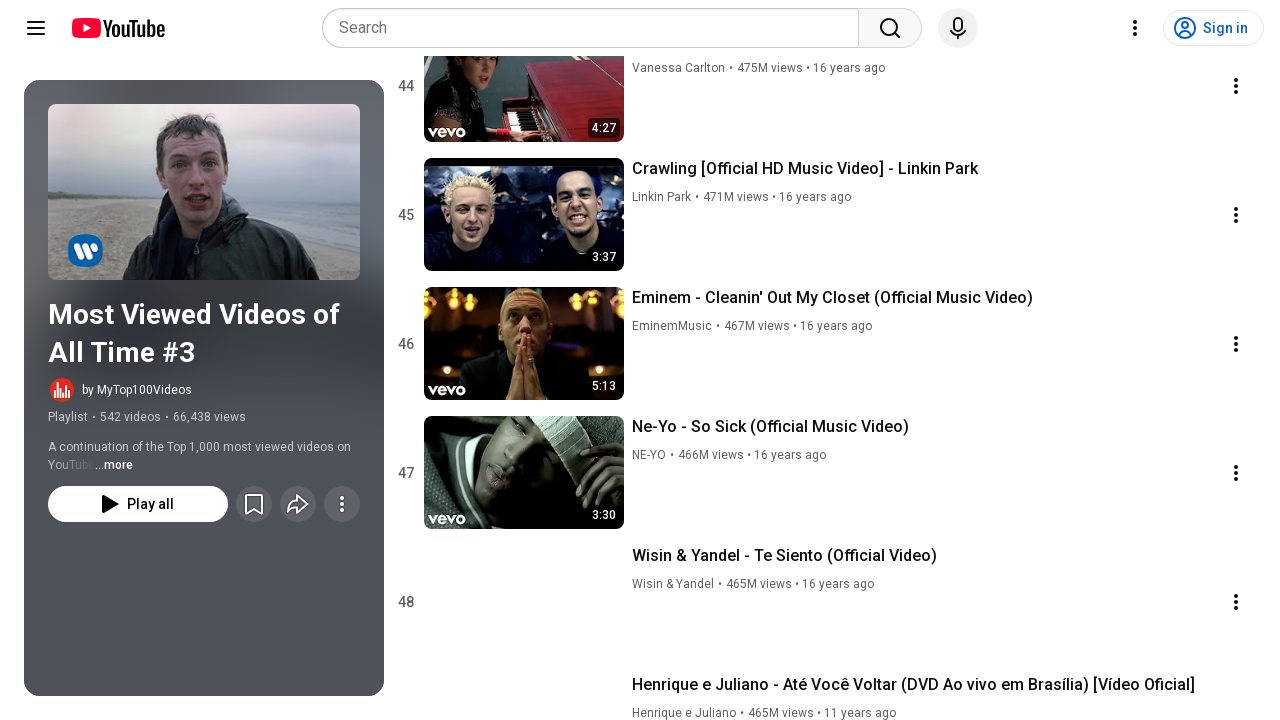

Waited 1 second for content to load
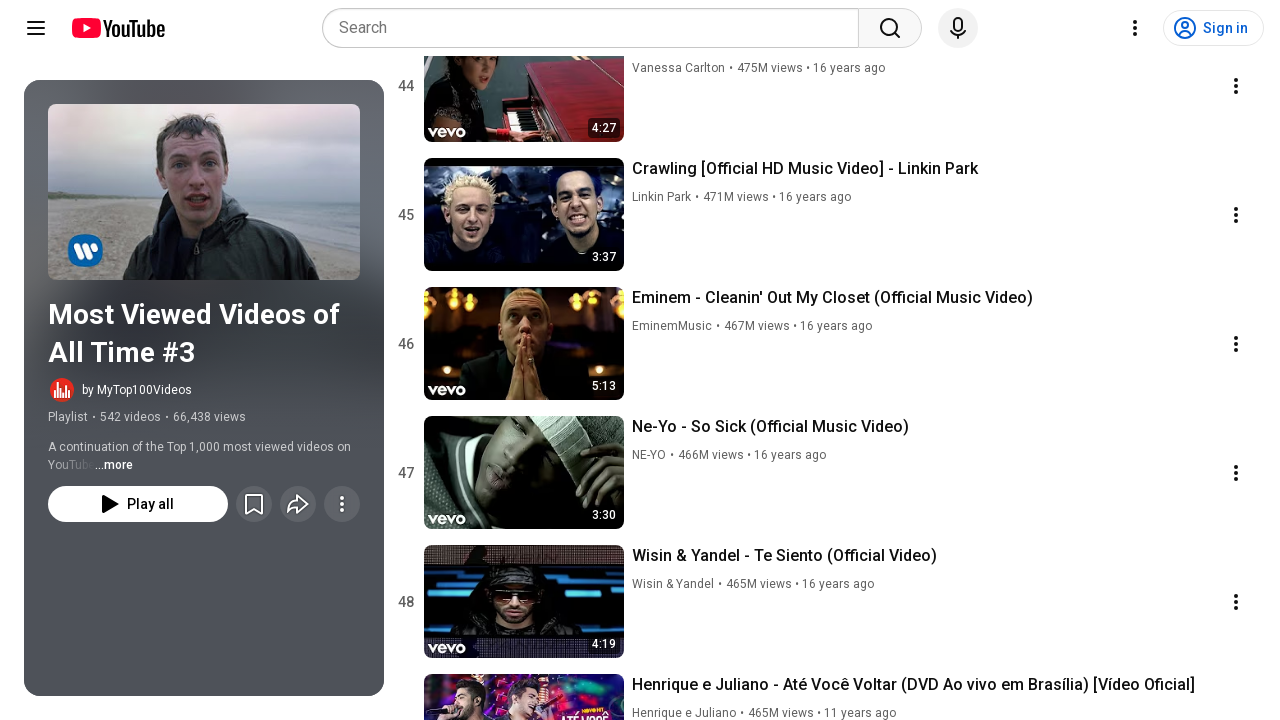

Pressed PageDown to scroll playlist (iteration 10/95)
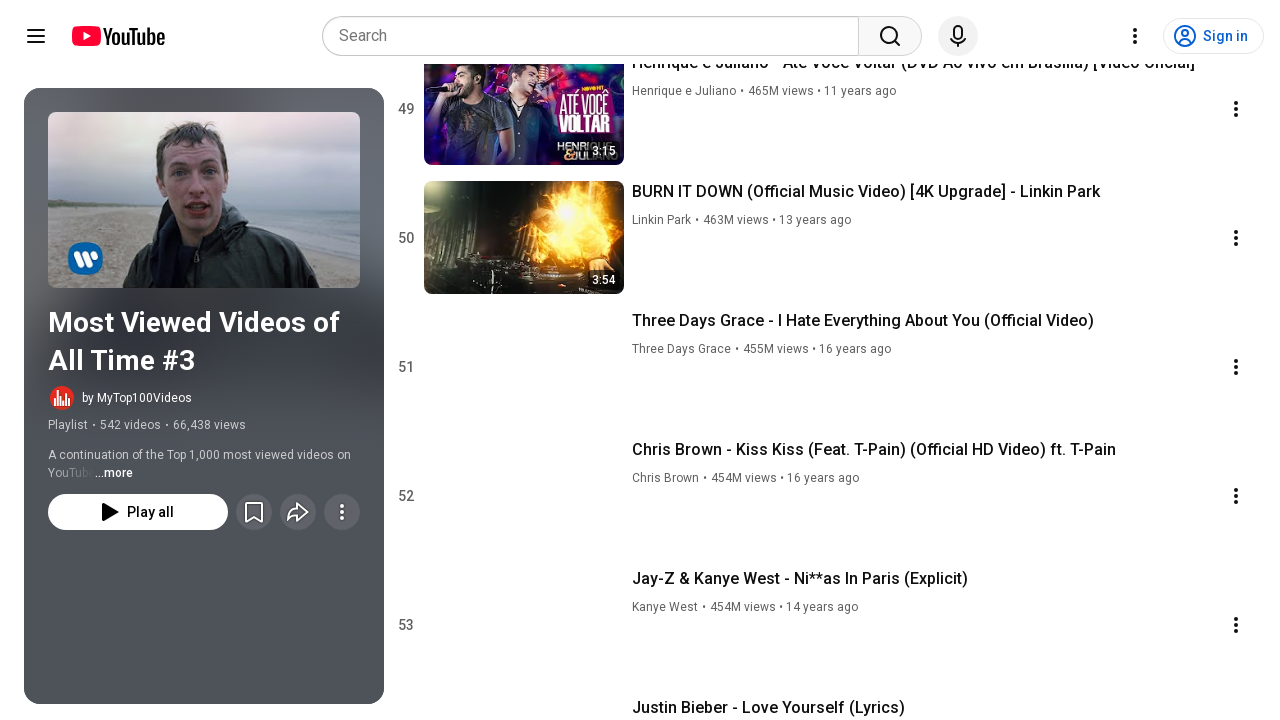

Waited 1 second for content to load
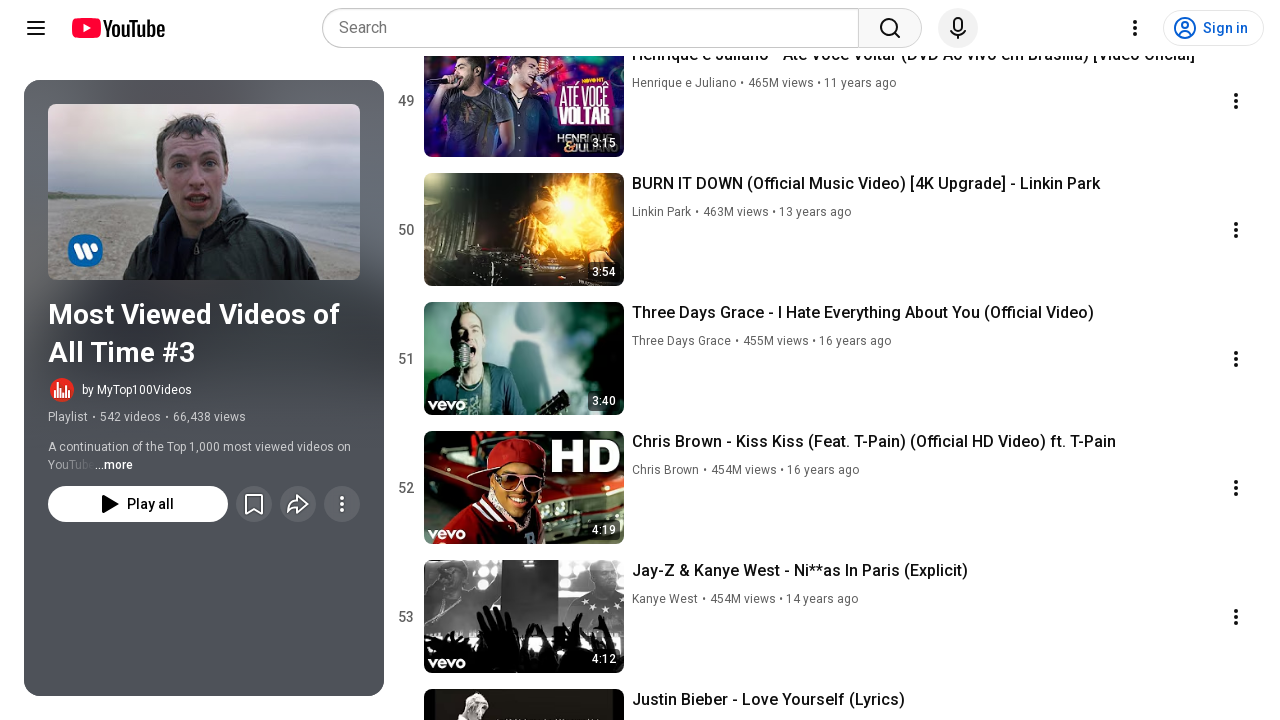

Pressed PageDown to scroll playlist (iteration 11/95)
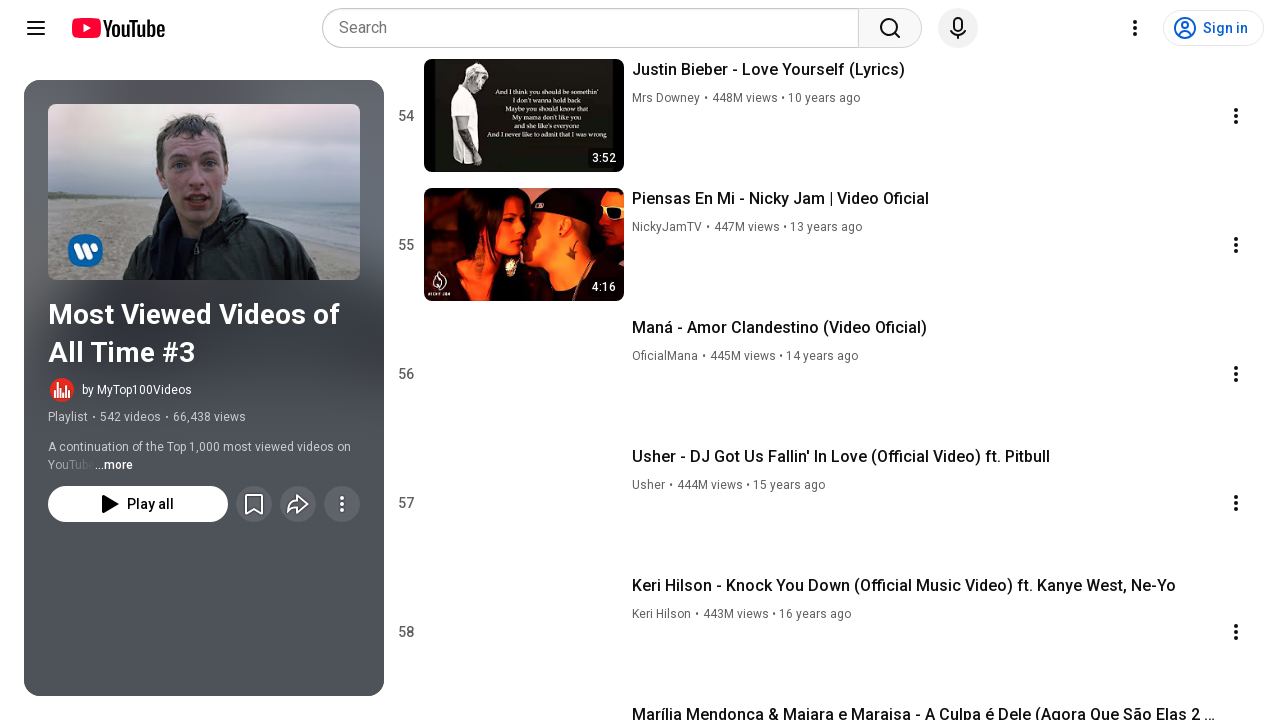

Waited 1 second for content to load
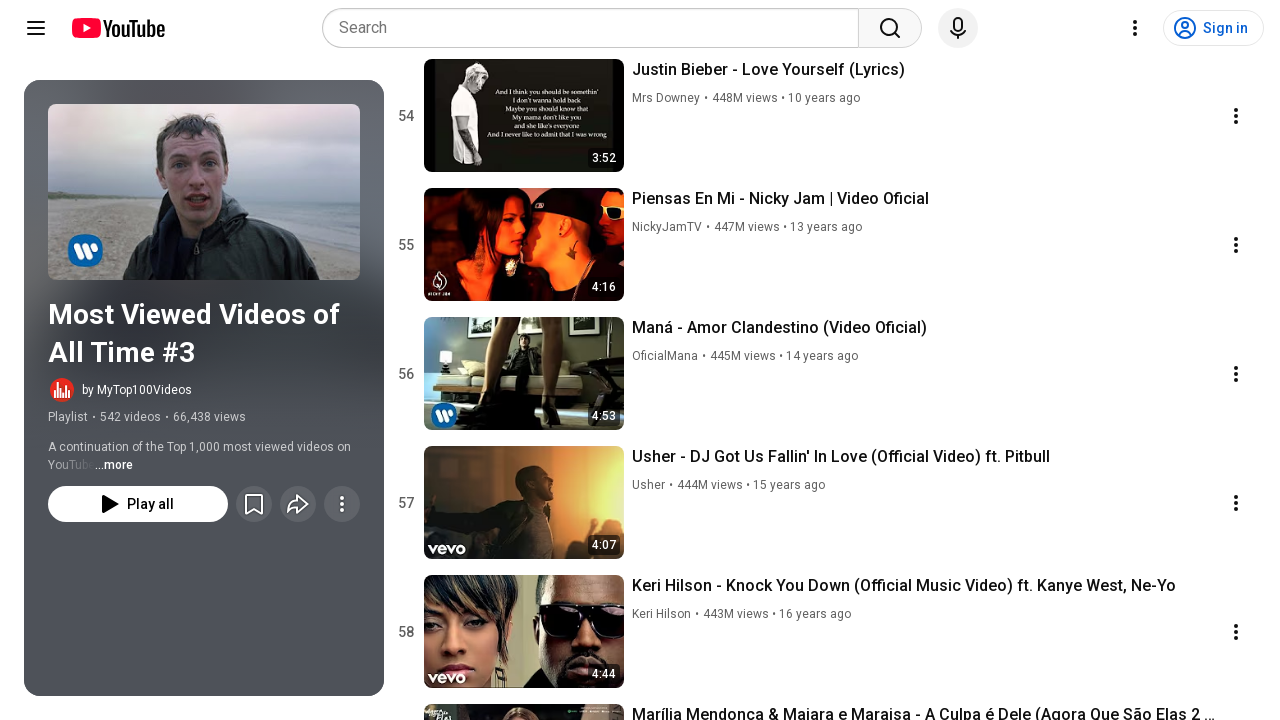

Pressed PageDown to scroll playlist (iteration 12/95)
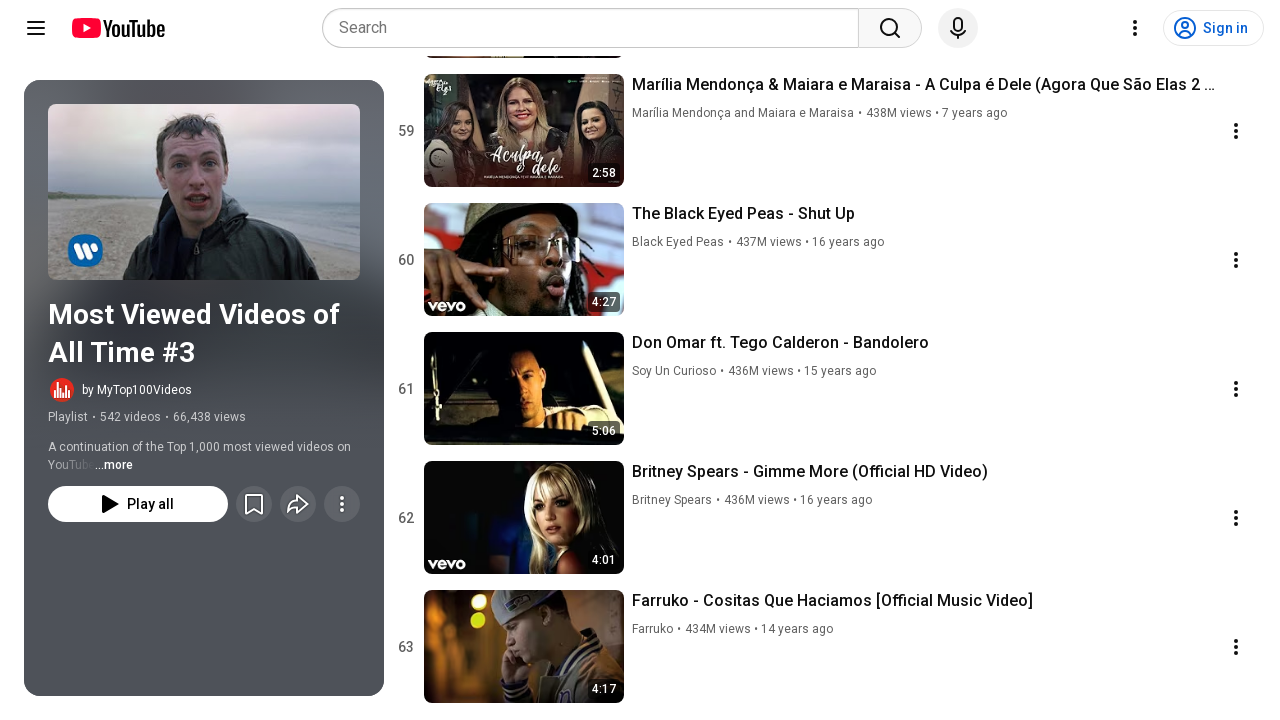

Waited 1 second for content to load
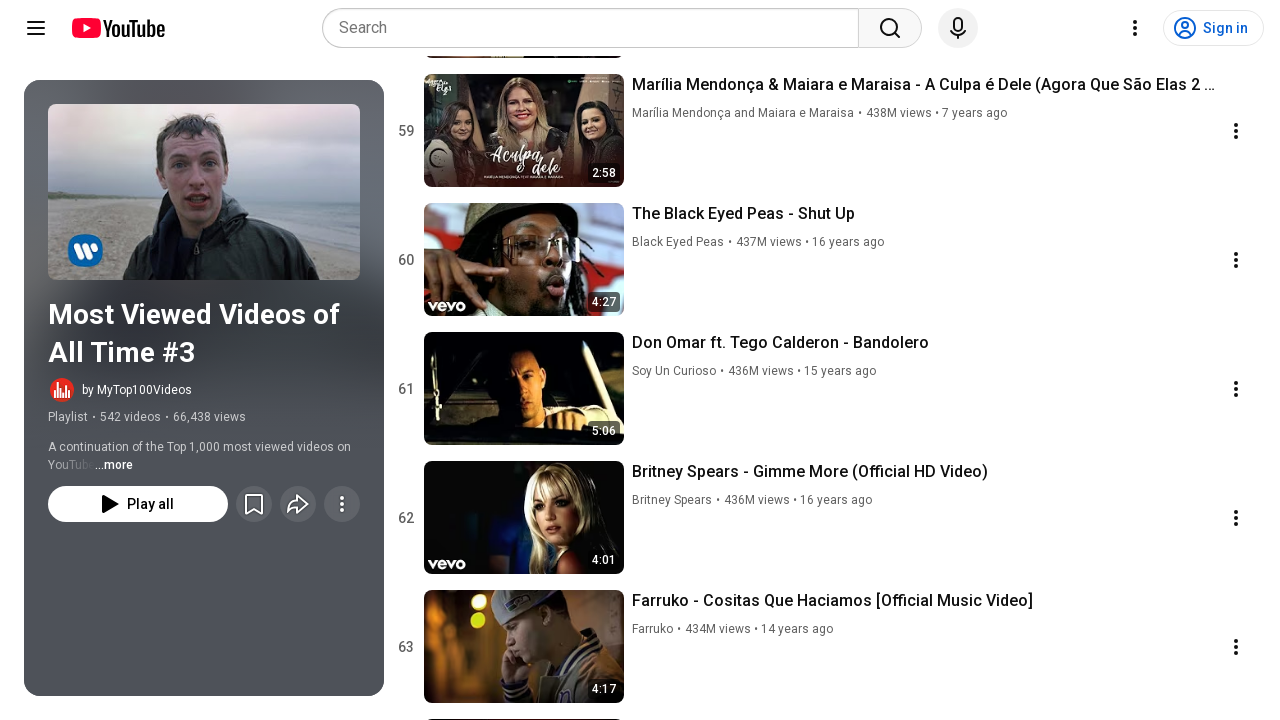

Pressed PageDown to scroll playlist (iteration 13/95)
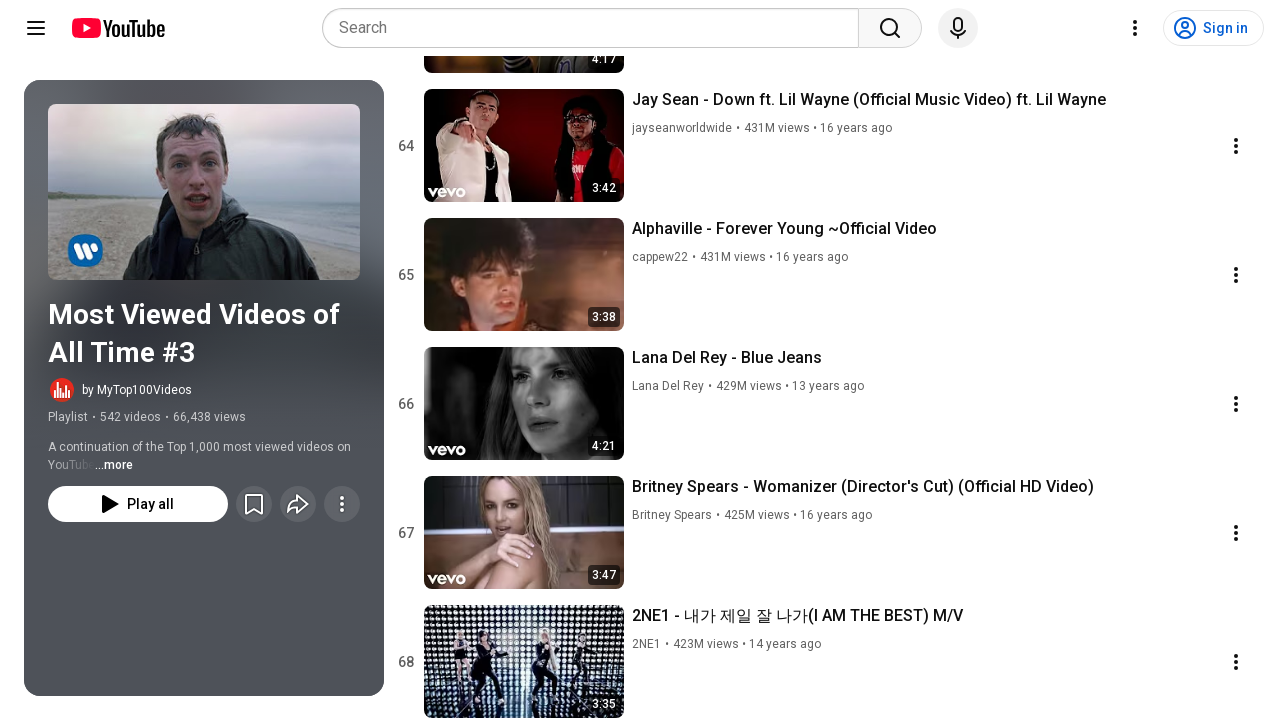

Waited 1 second for content to load
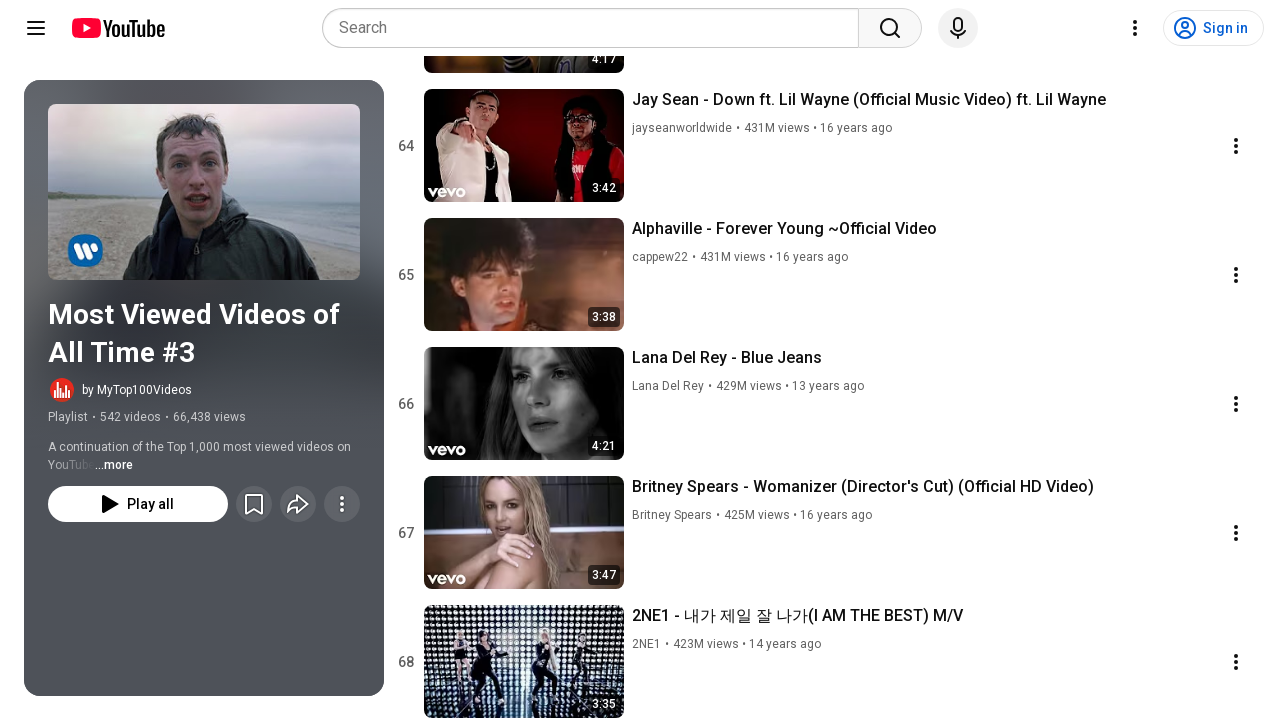

Pressed PageDown to scroll playlist (iteration 14/95)
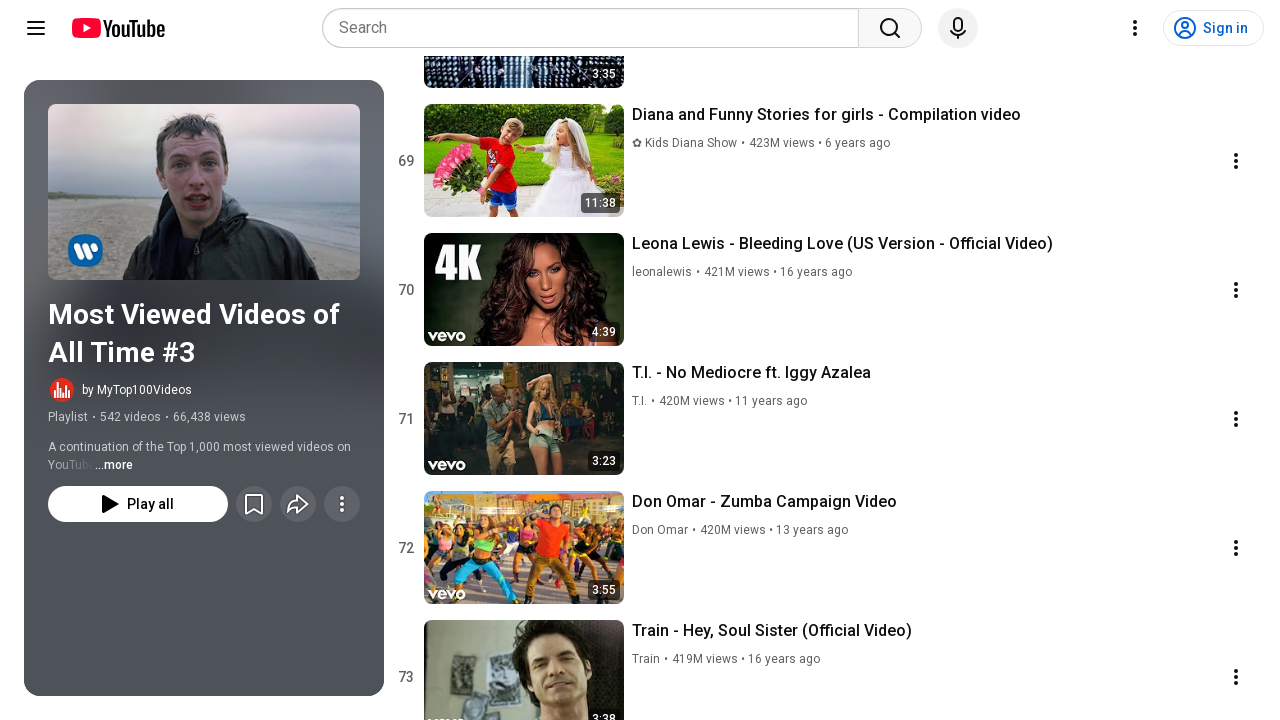

Waited 1 second for content to load
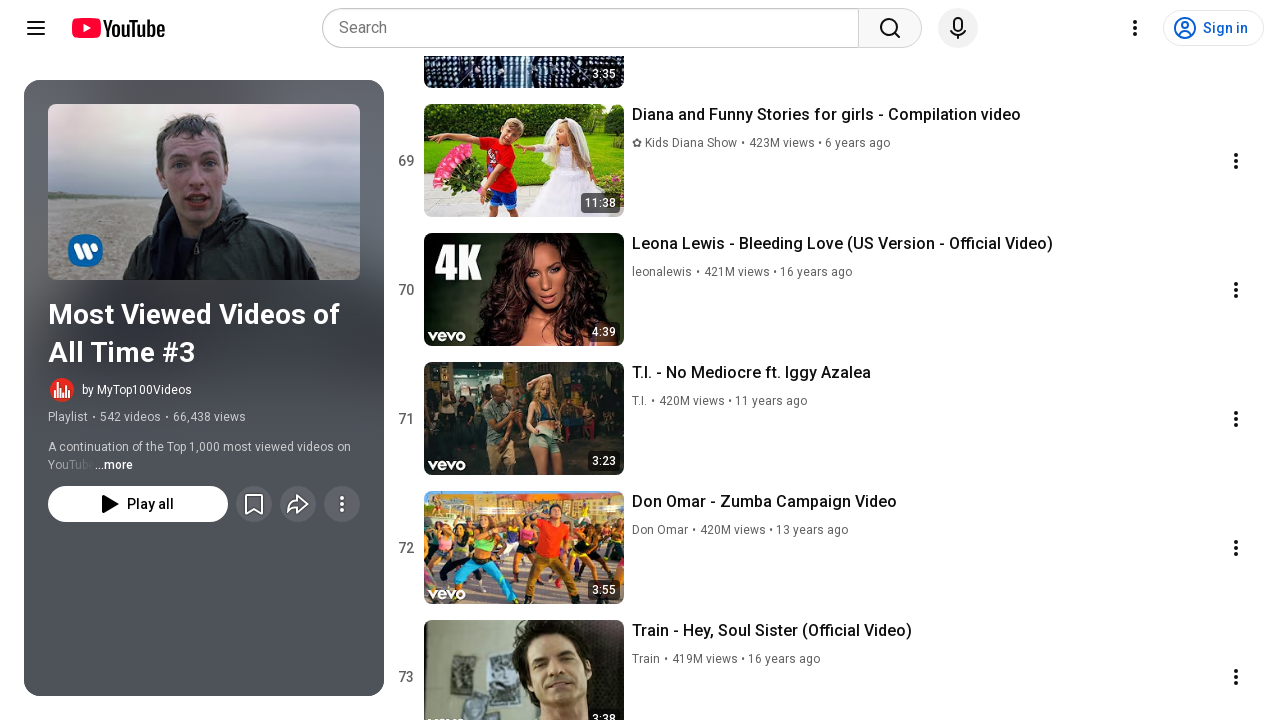

Pressed PageDown to scroll playlist (iteration 15/95)
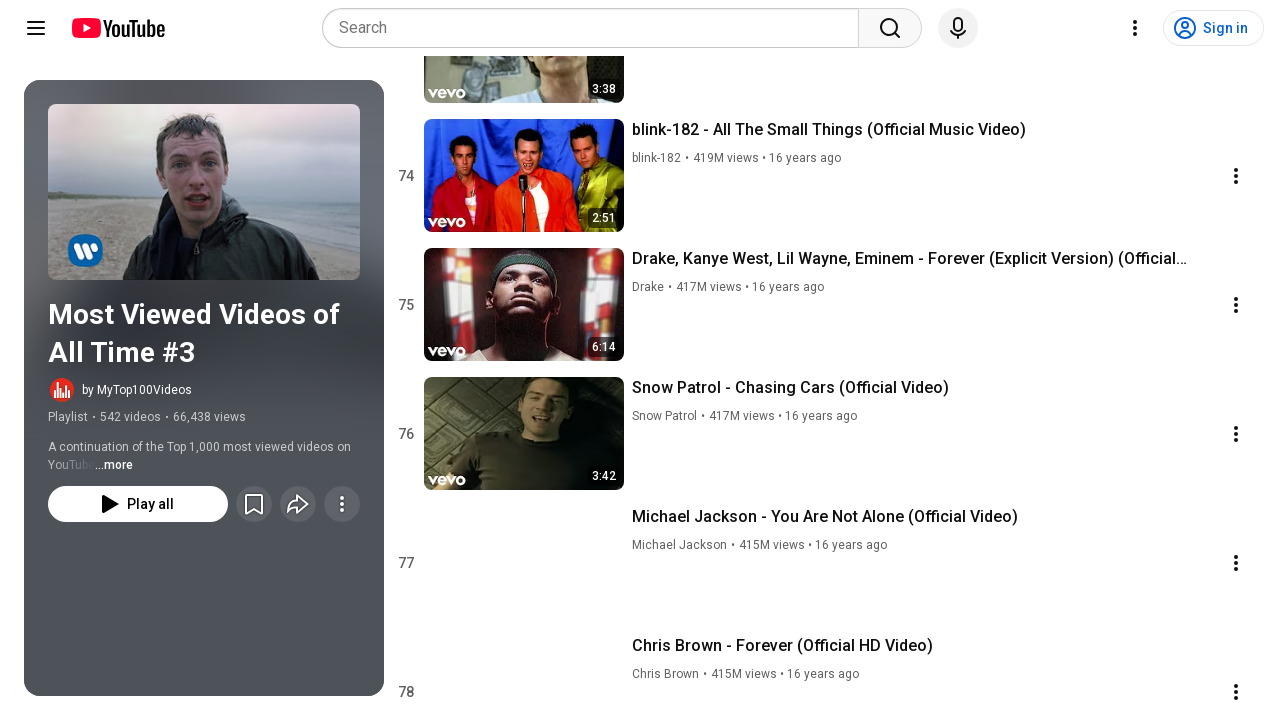

Waited 1 second for content to load
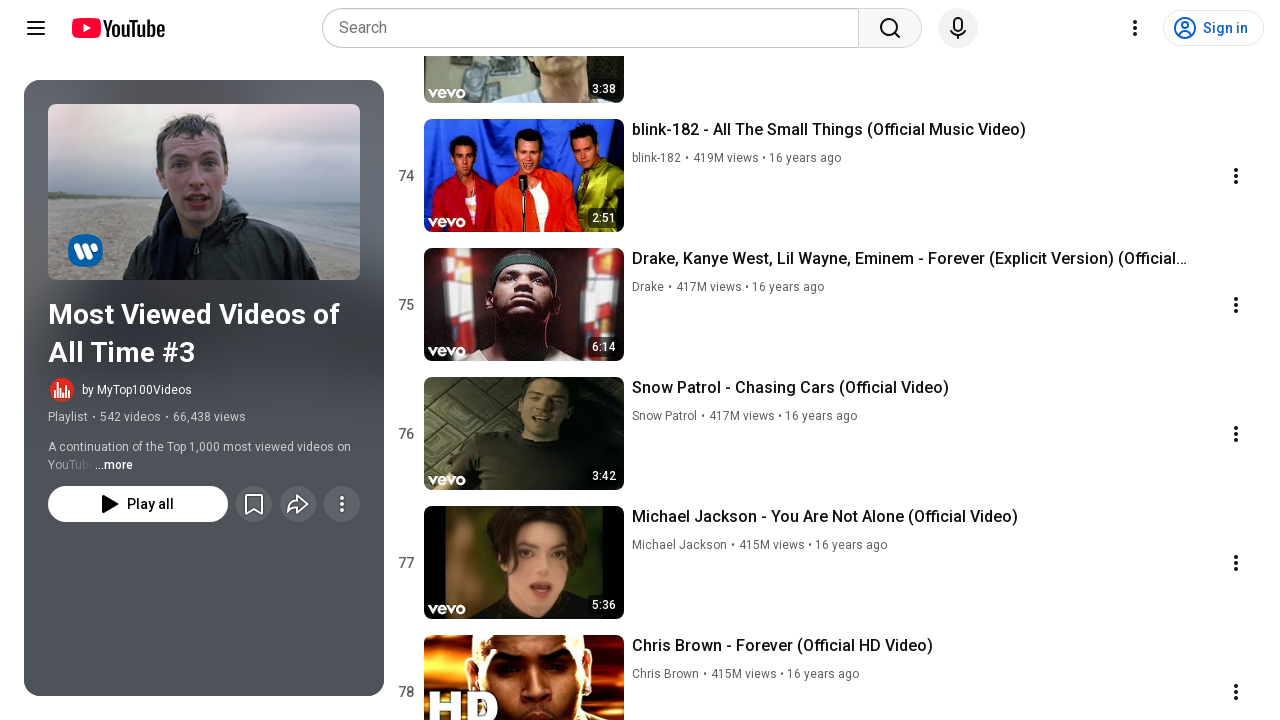

Pressed PageDown to scroll playlist (iteration 16/95)
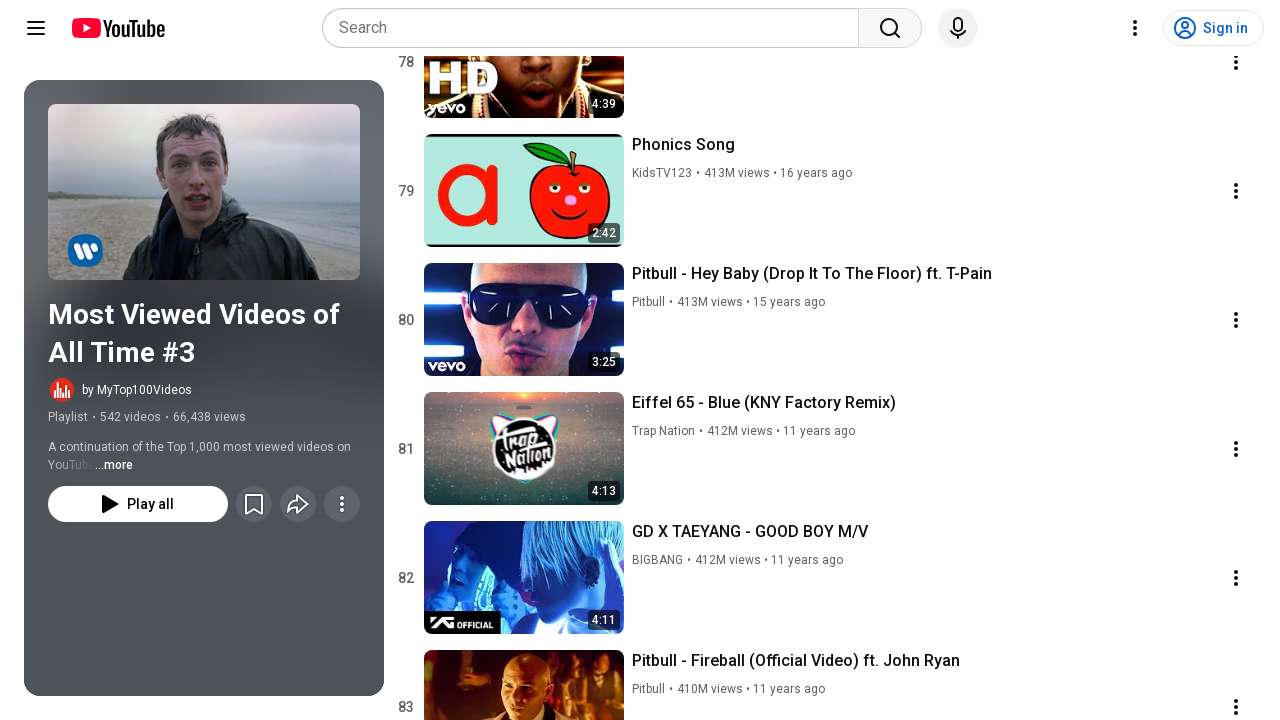

Waited 1 second for content to load
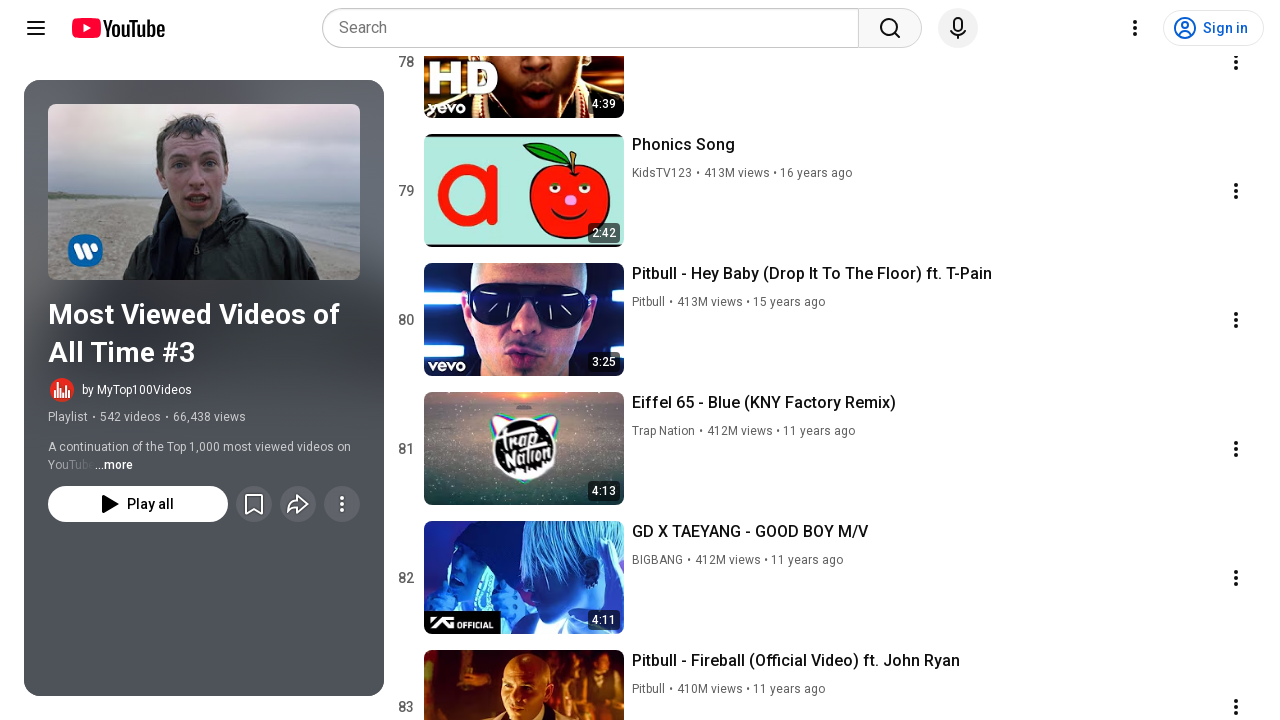

Pressed PageDown to scroll playlist (iteration 17/95)
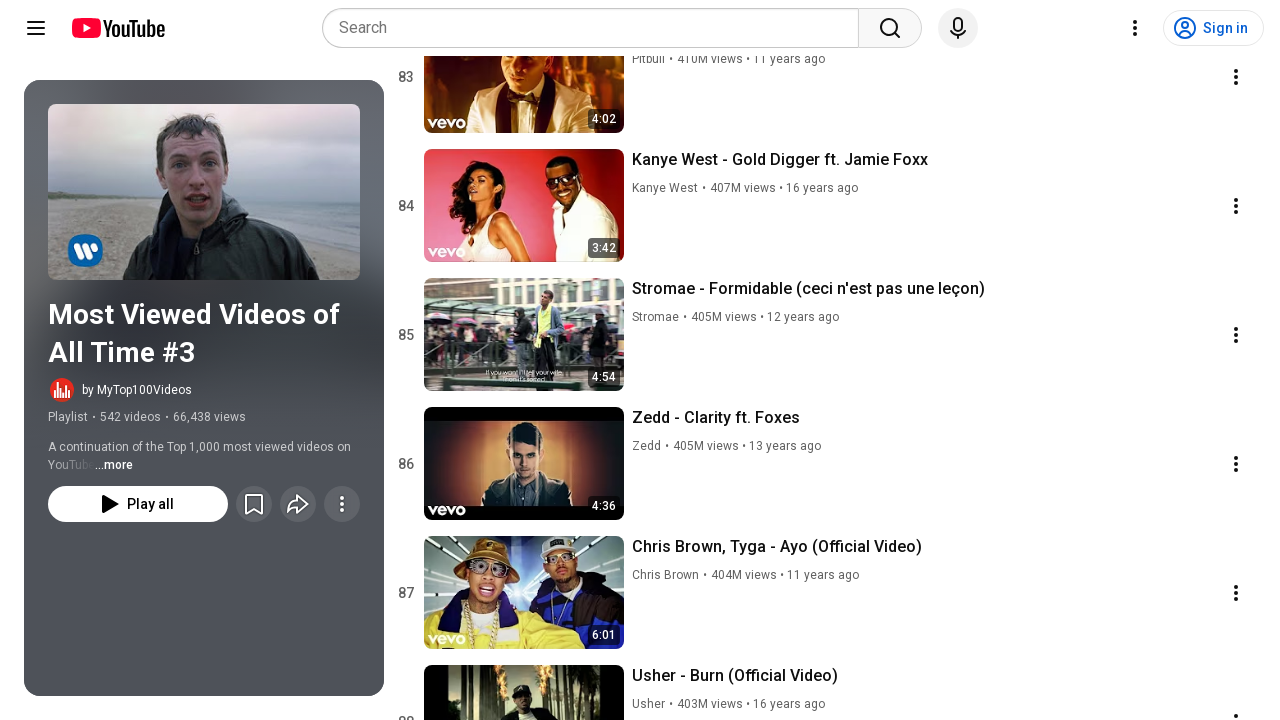

Waited 1 second for content to load
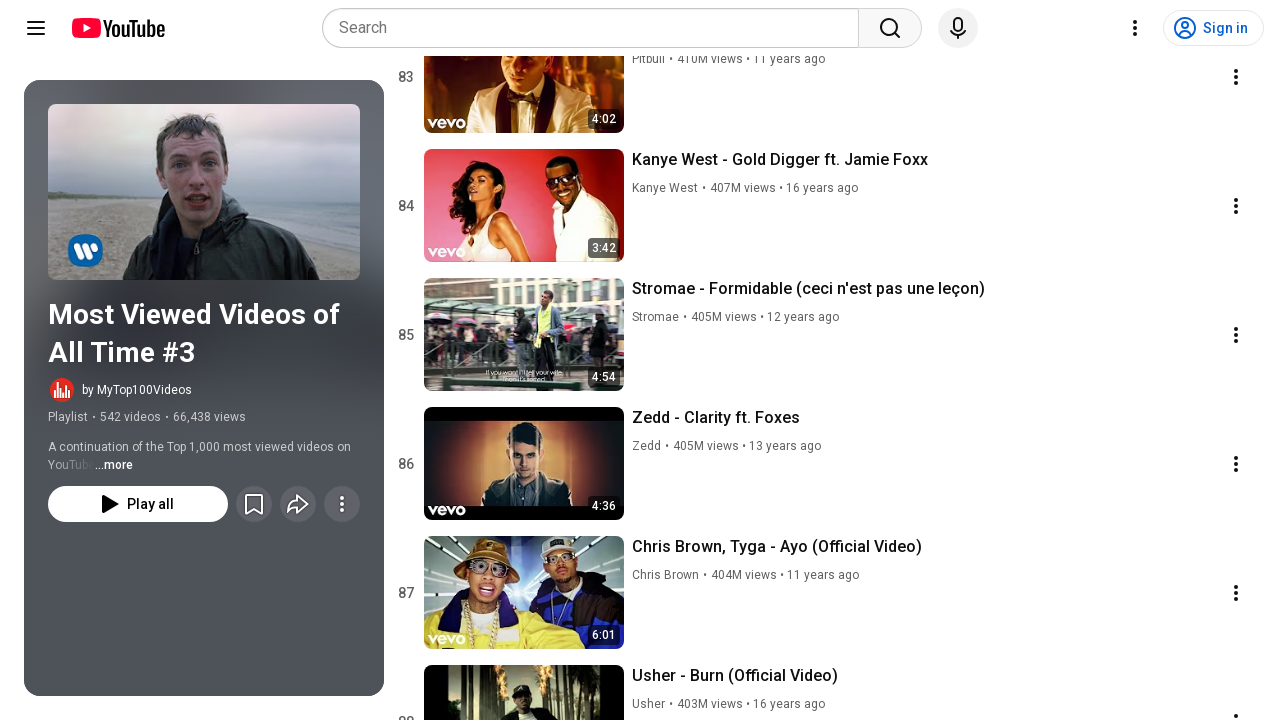

Pressed PageDown to scroll playlist (iteration 18/95)
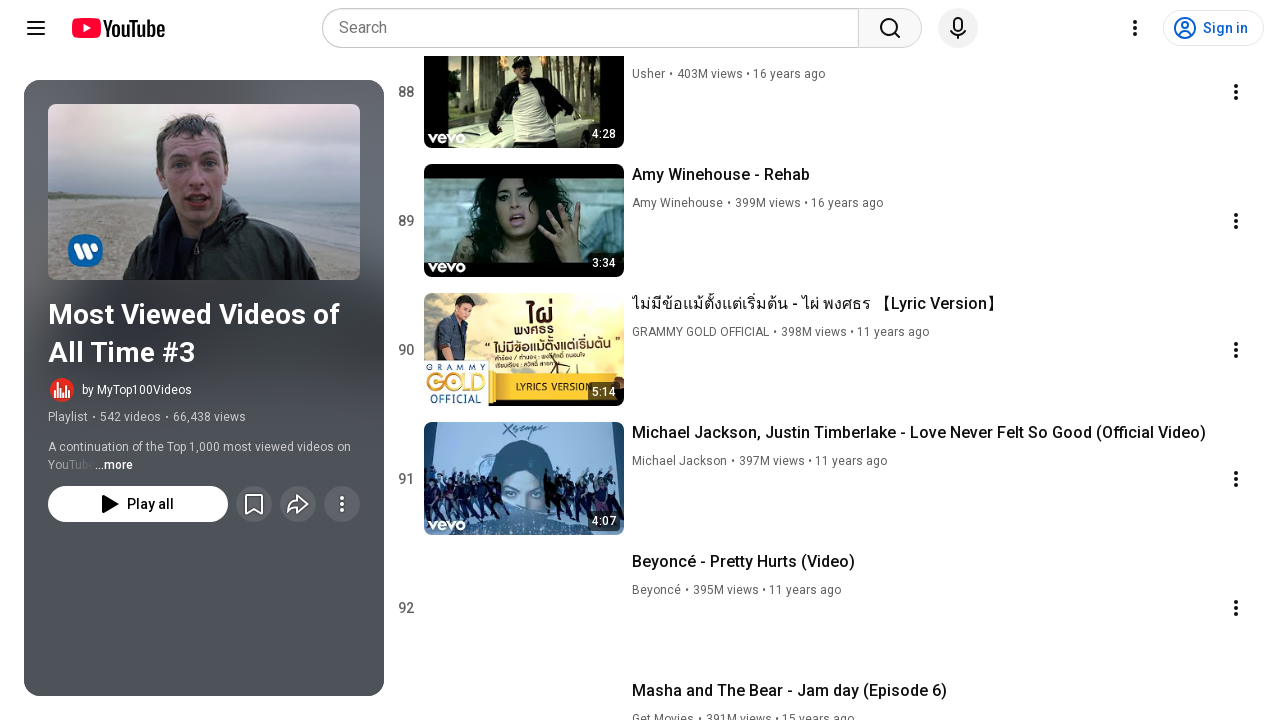

Waited 1 second for content to load
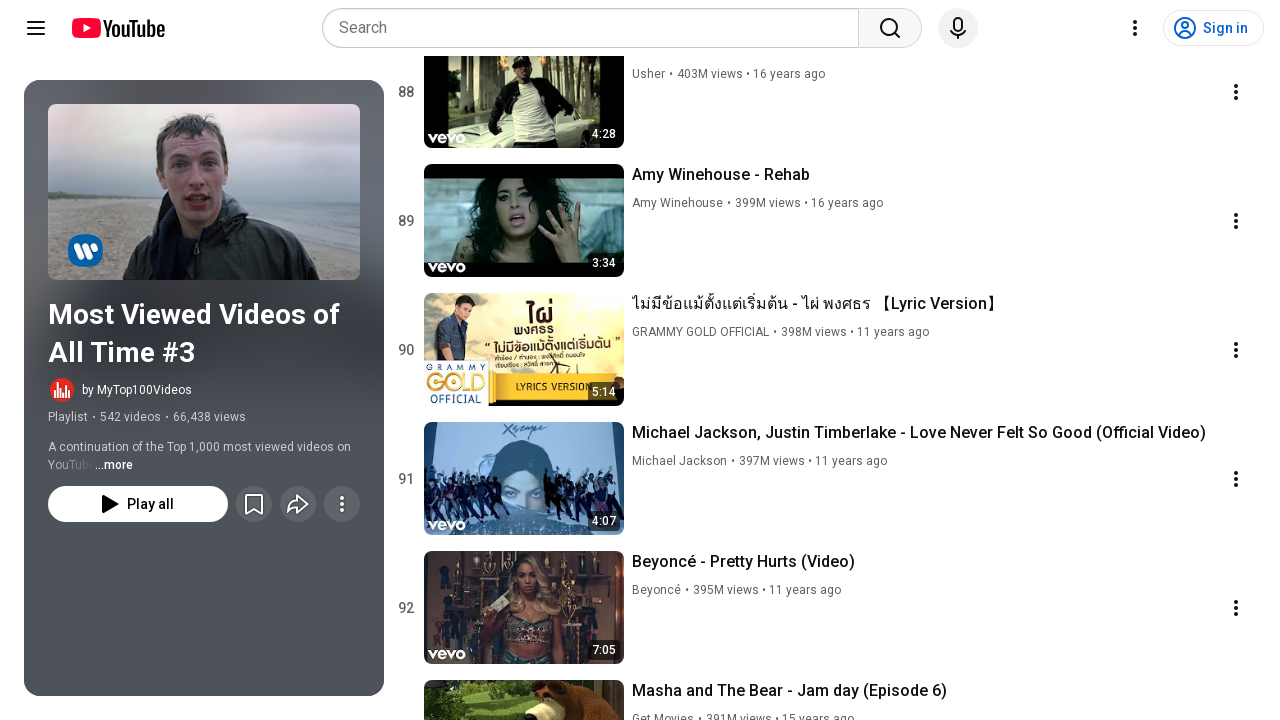

Pressed PageDown to scroll playlist (iteration 19/95)
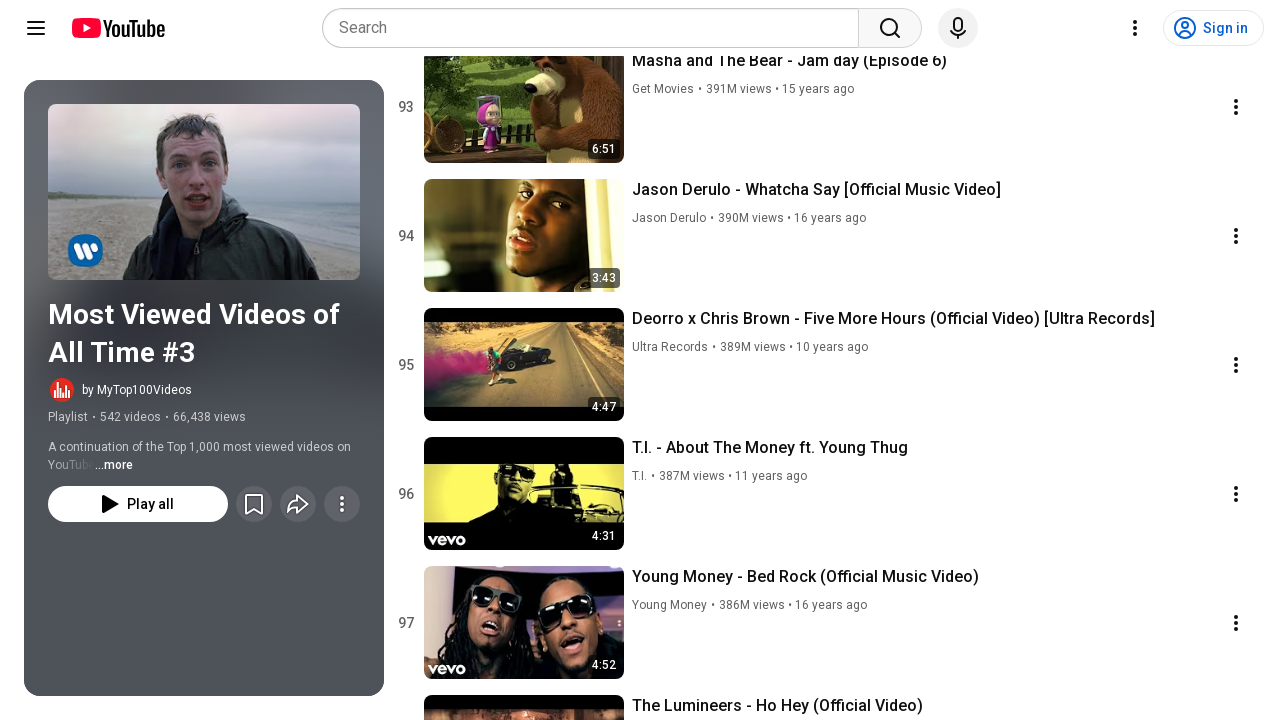

Waited 1 second for content to load
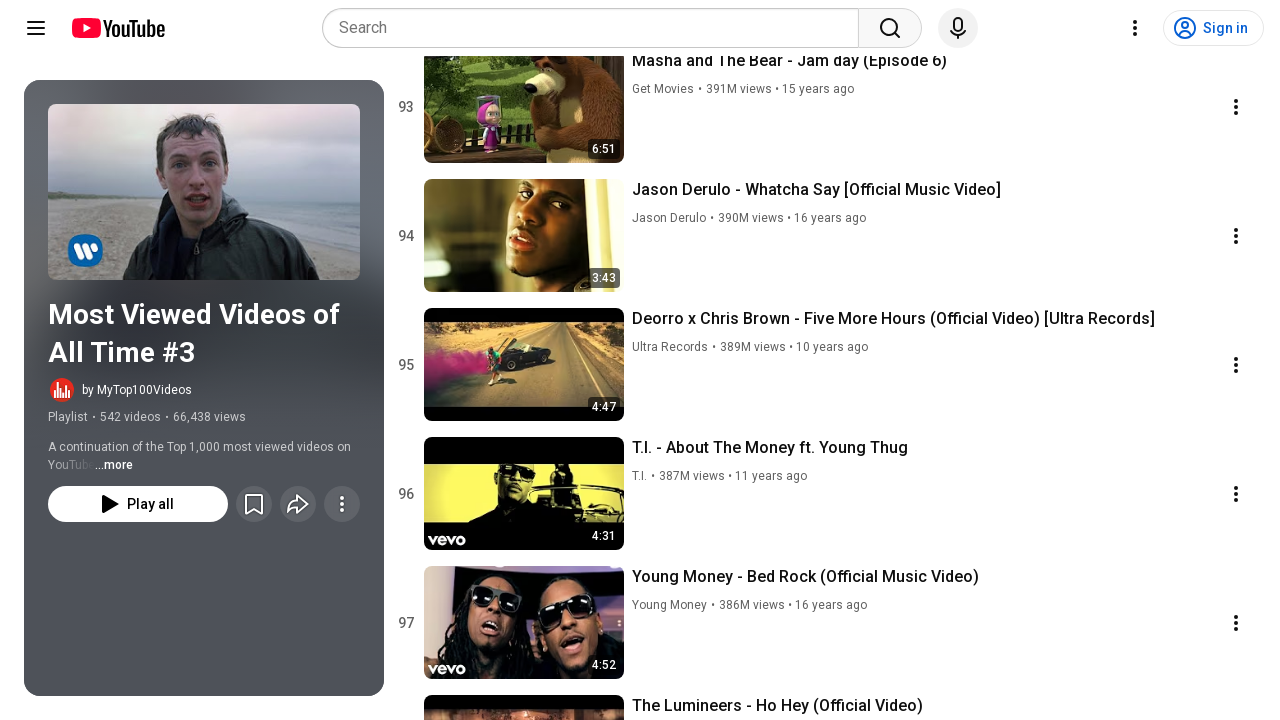

Pressed PageDown to scroll playlist (iteration 20/95)
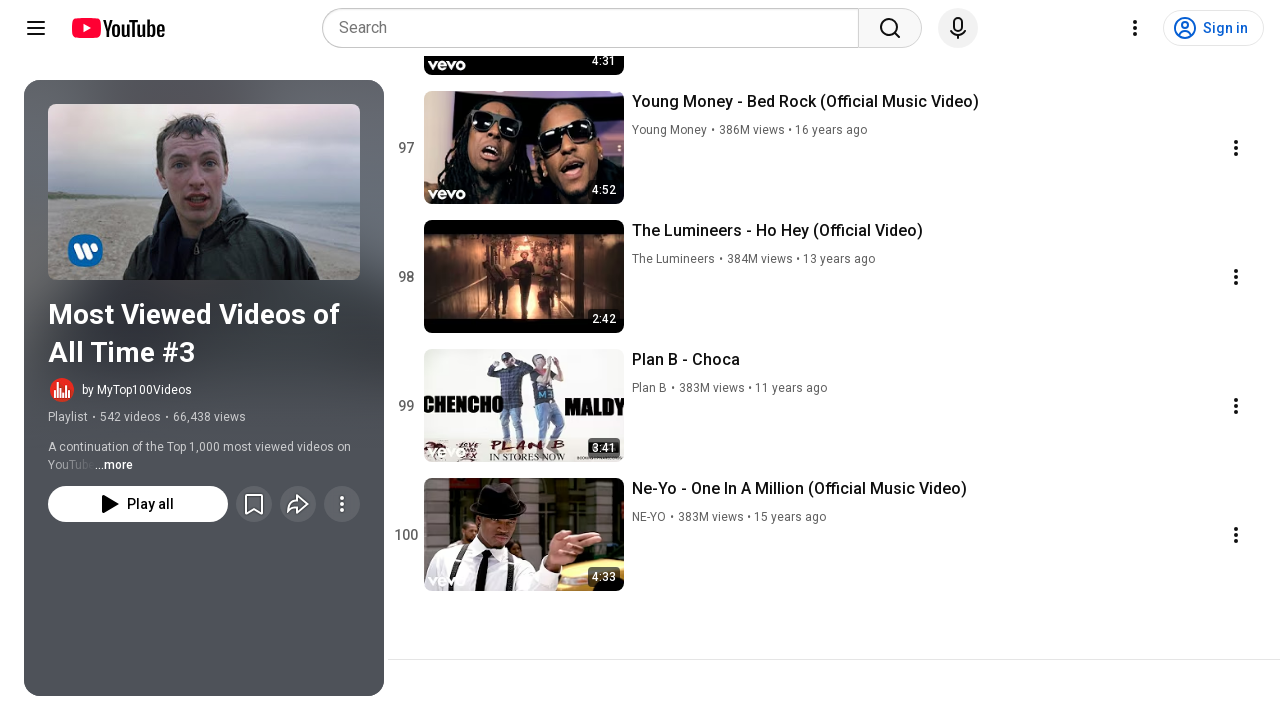

Waited 1 second for content to load
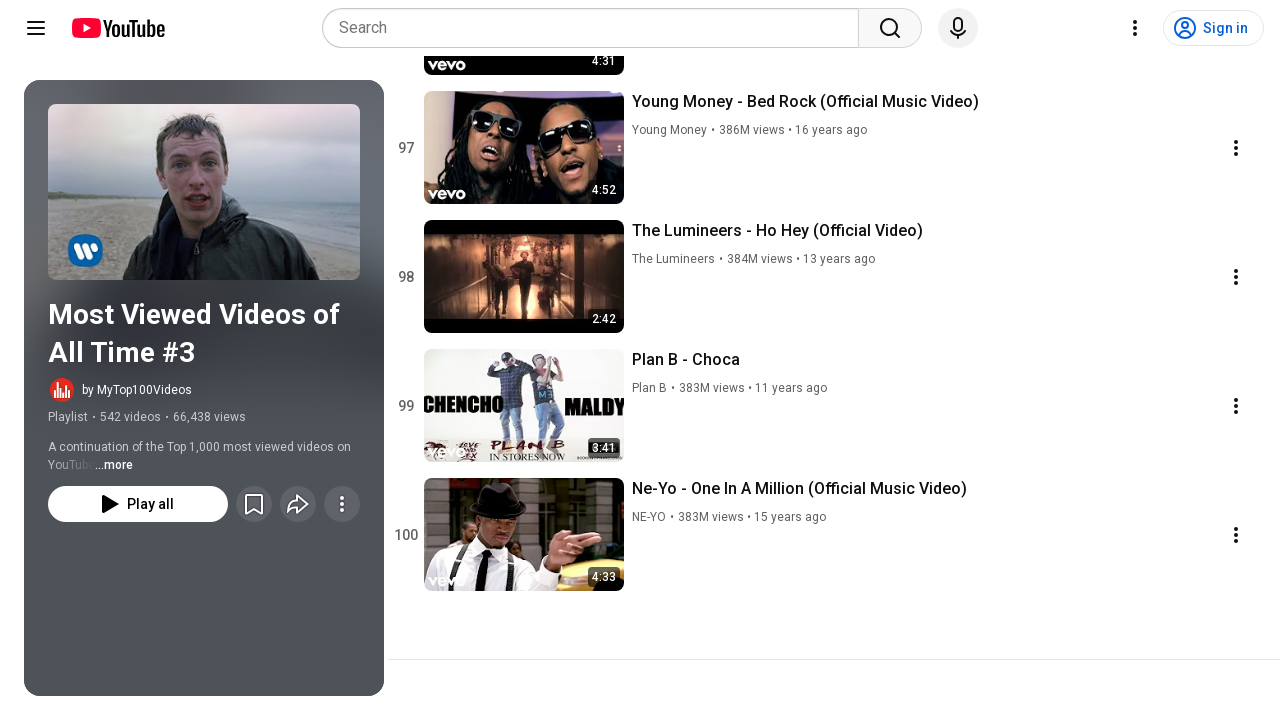

Pressed PageDown to scroll playlist (iteration 21/95)
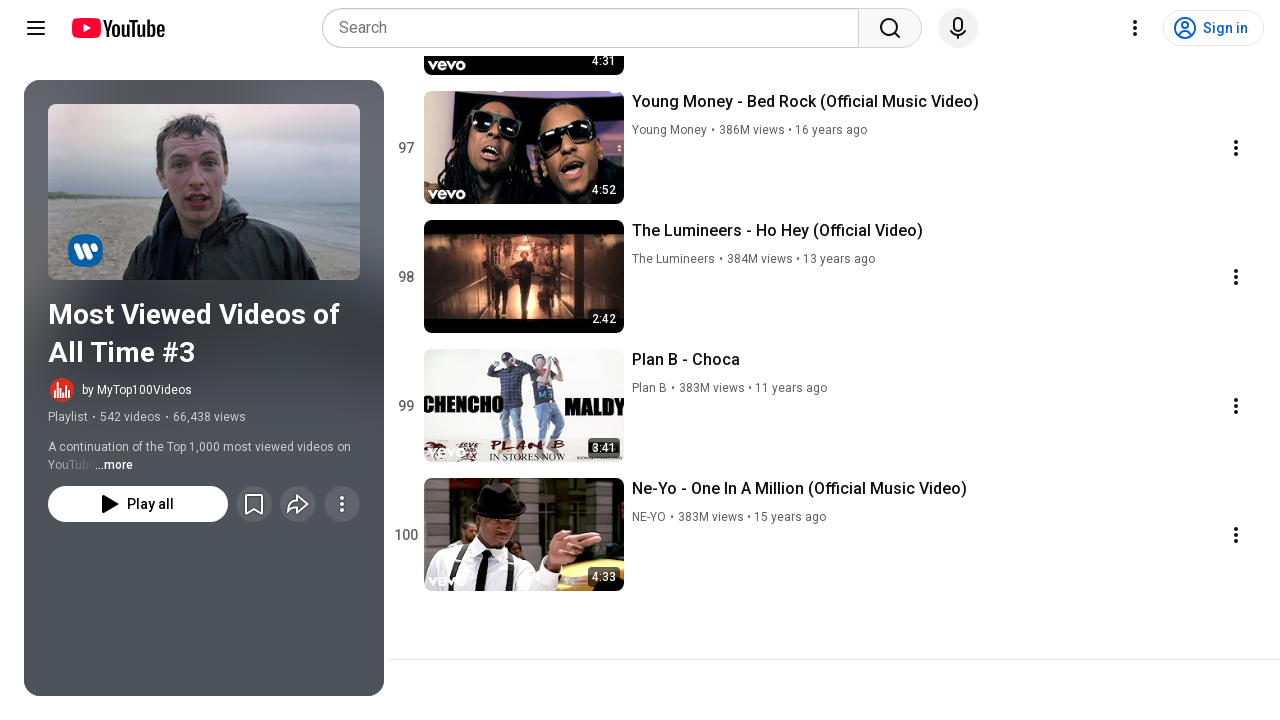

Waited 1 second for content to load
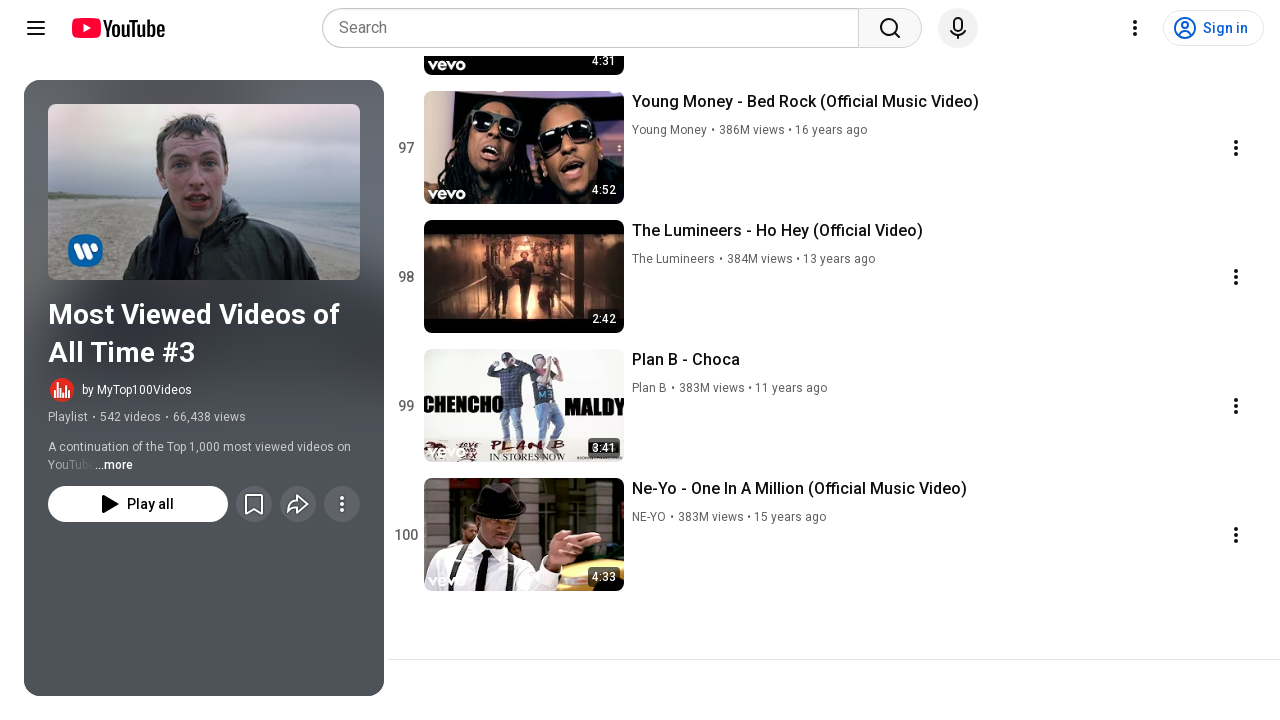

Pressed PageDown to scroll playlist (iteration 22/95)
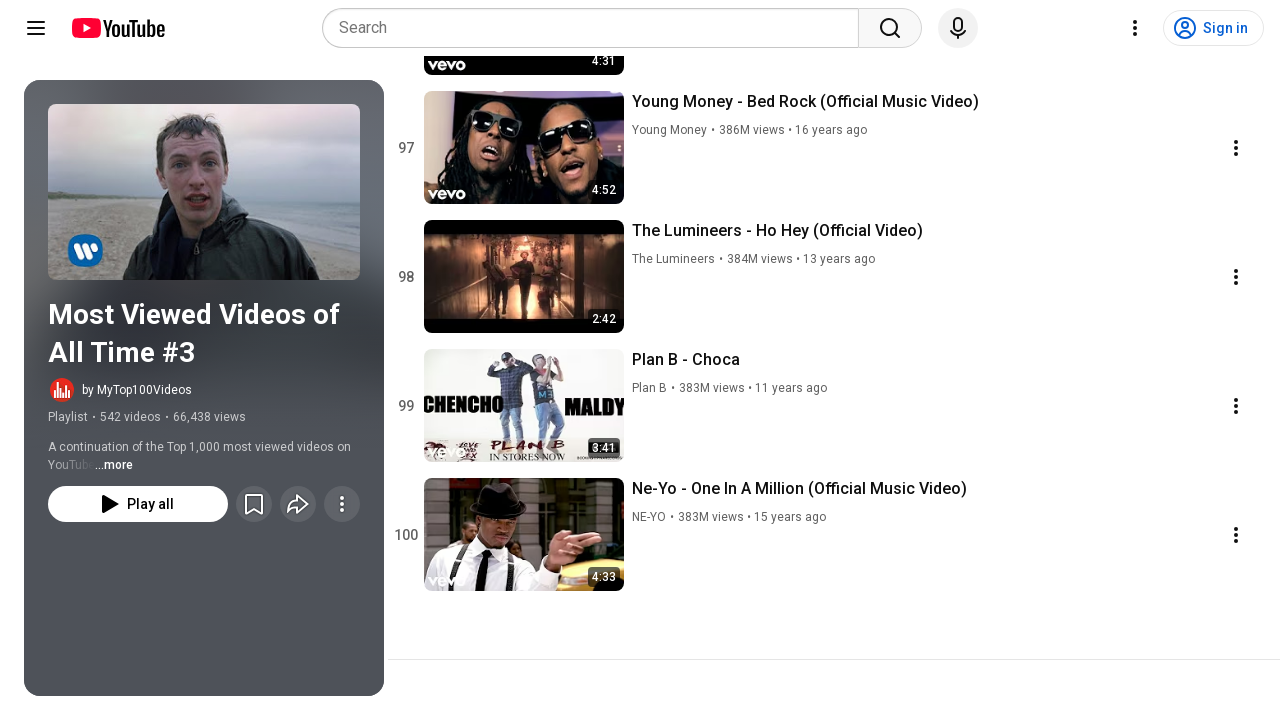

Waited 1 second for content to load
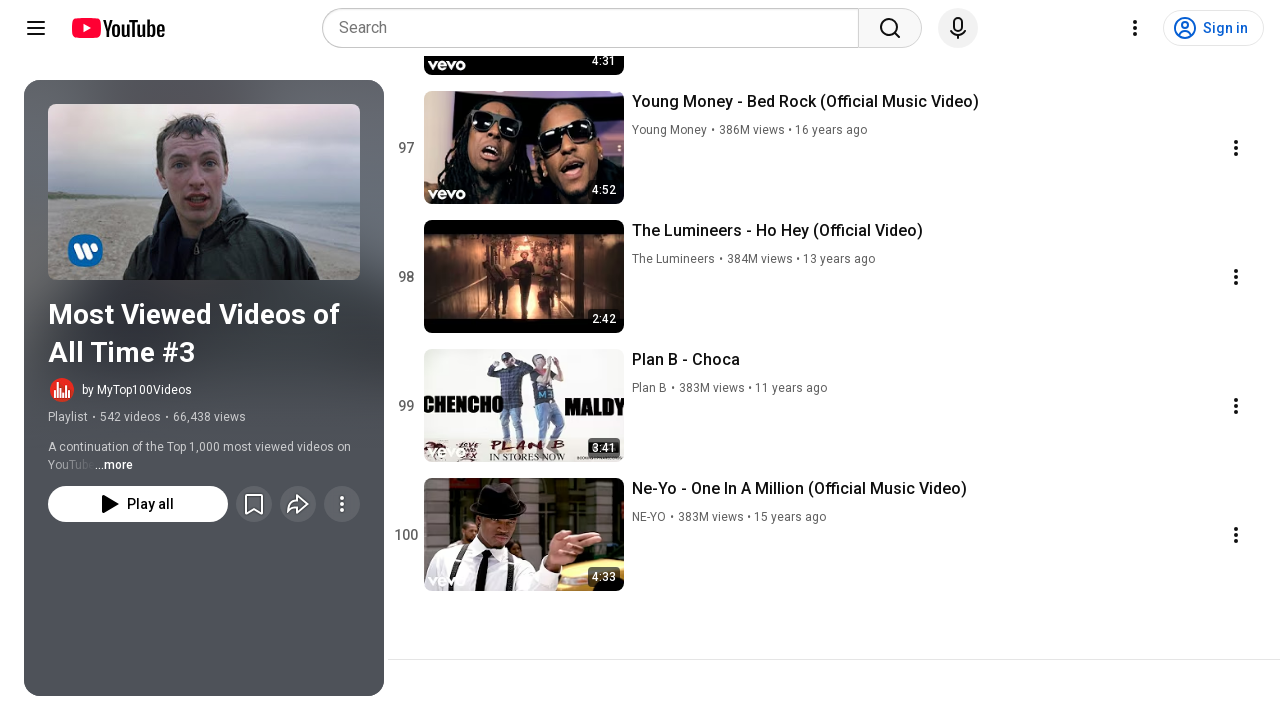

Pressed PageDown to scroll playlist (iteration 23/95)
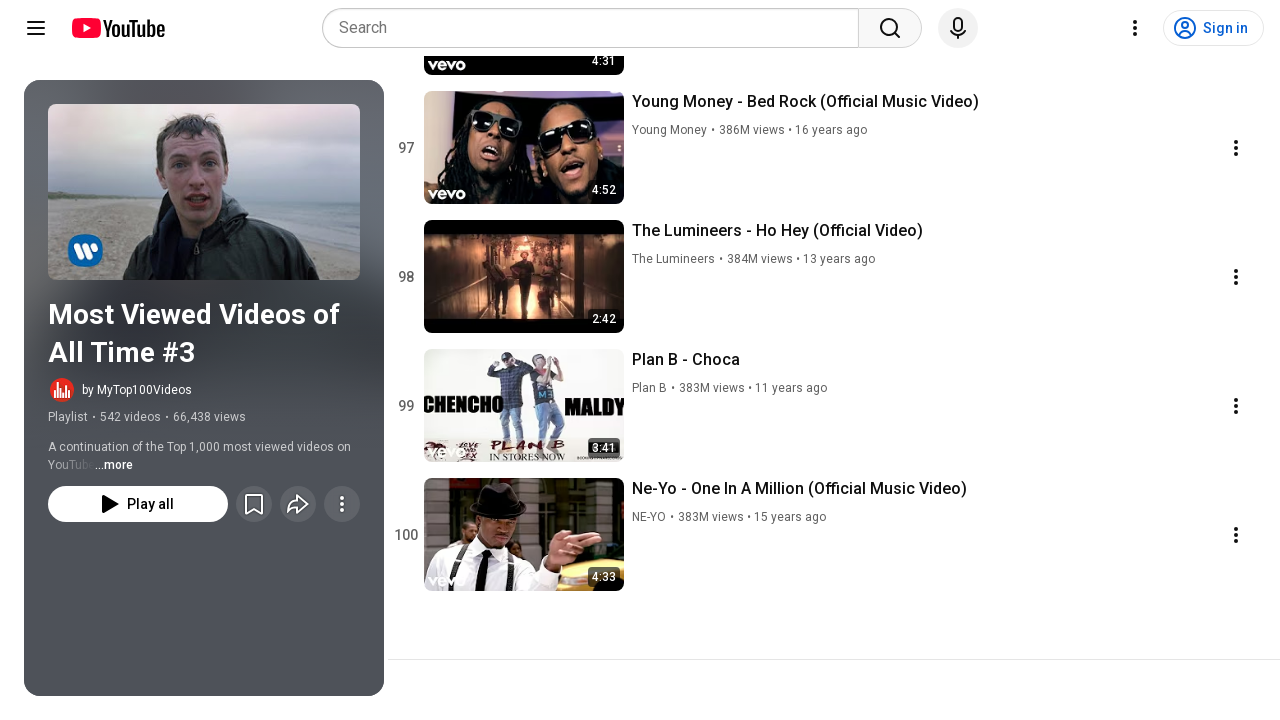

Waited 1 second for content to load
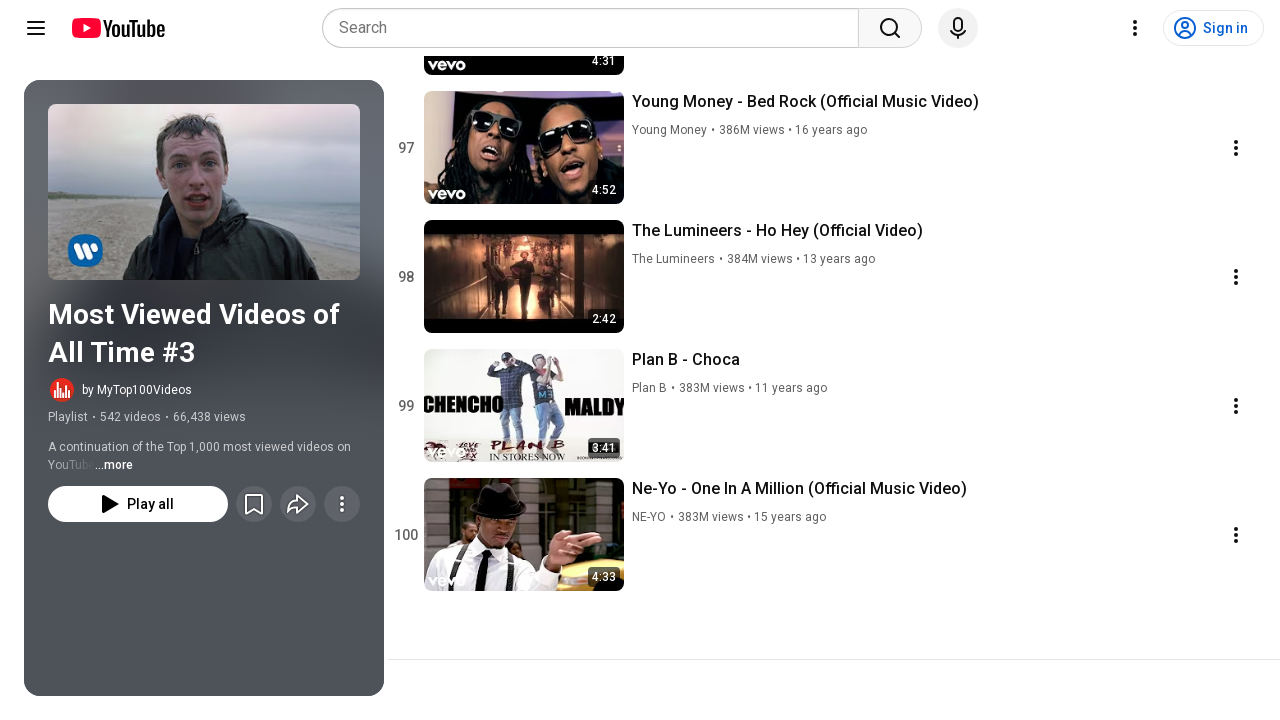

Pressed PageDown to scroll playlist (iteration 24/95)
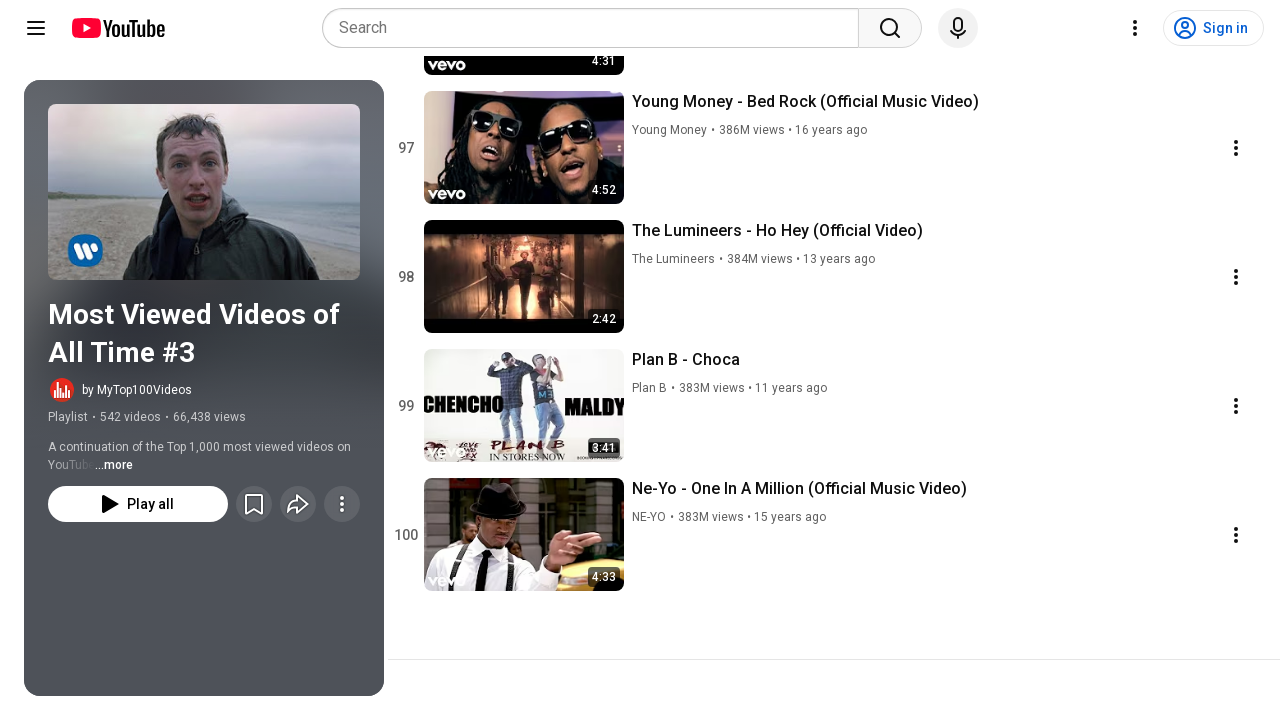

Waited 1 second for content to load
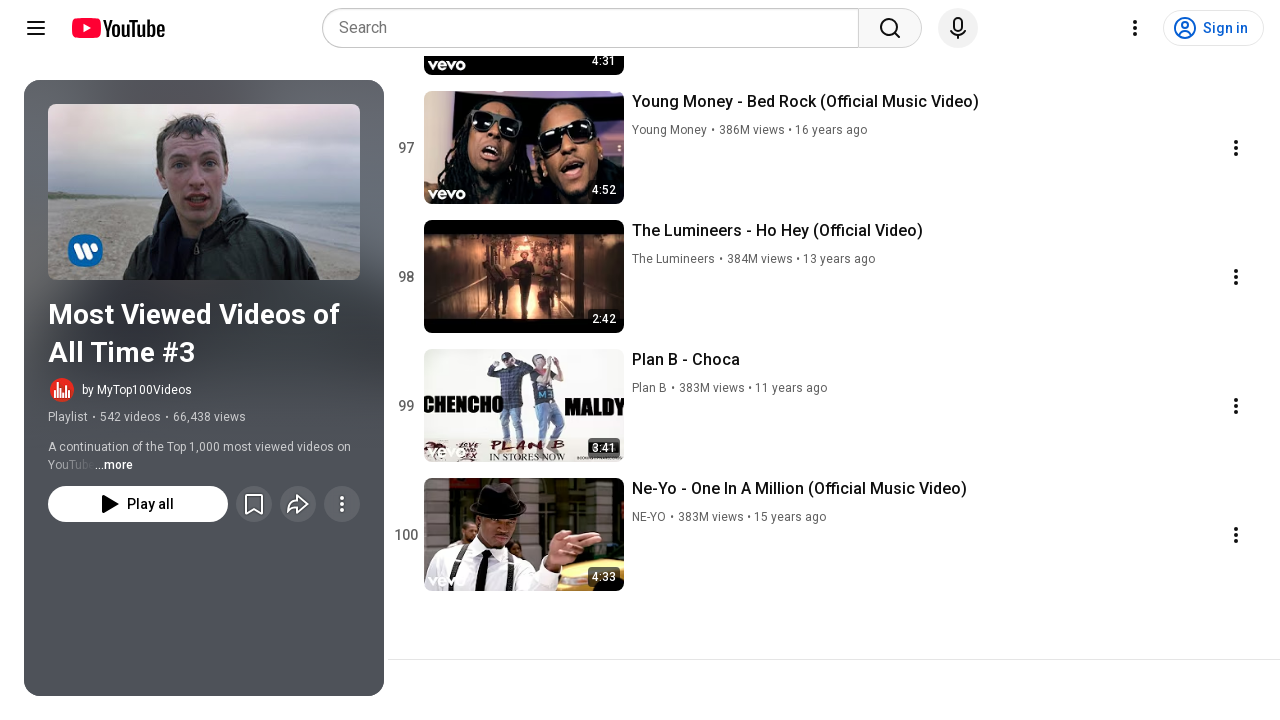

Pressed PageDown to scroll playlist (iteration 25/95)
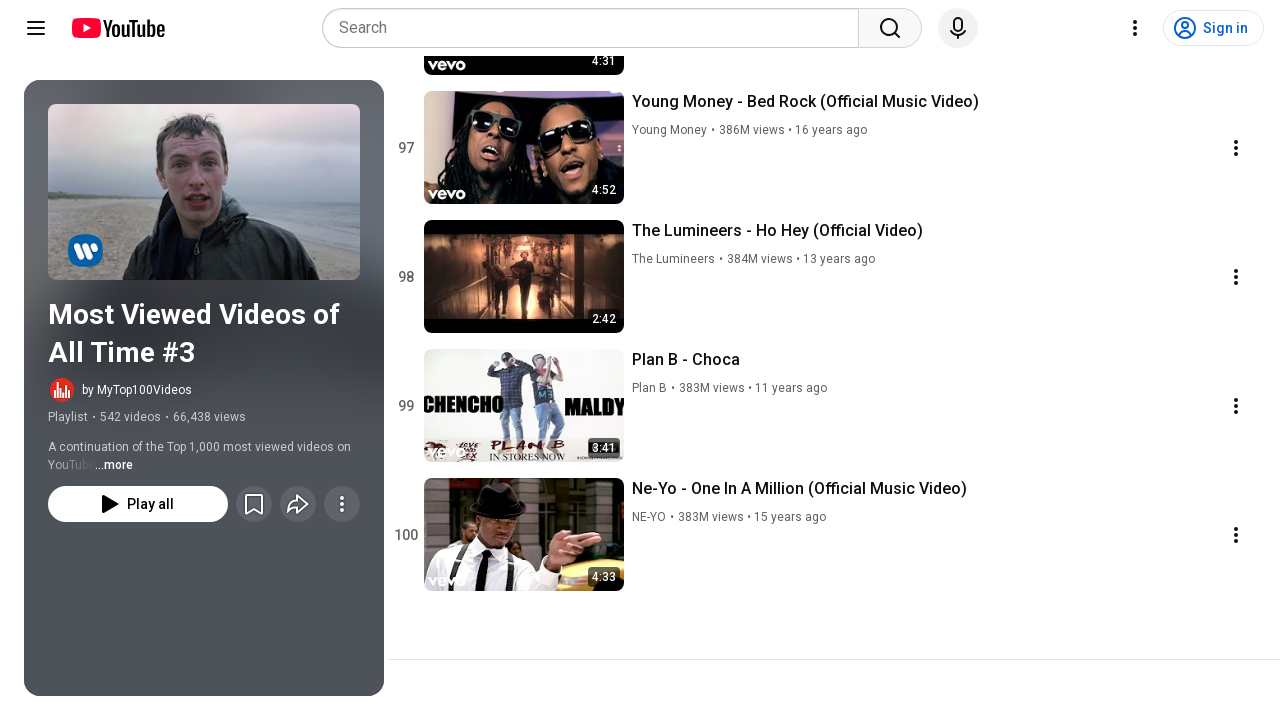

Waited 1 second for content to load
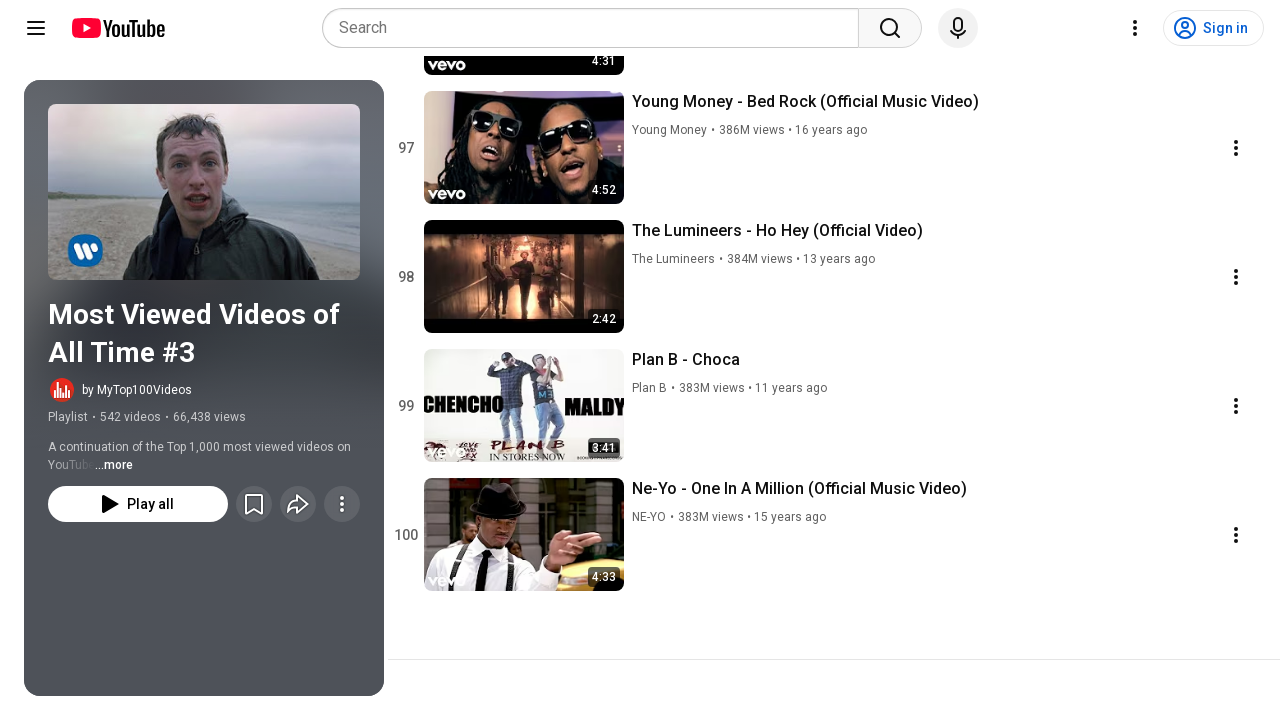

Pressed PageDown to scroll playlist (iteration 26/95)
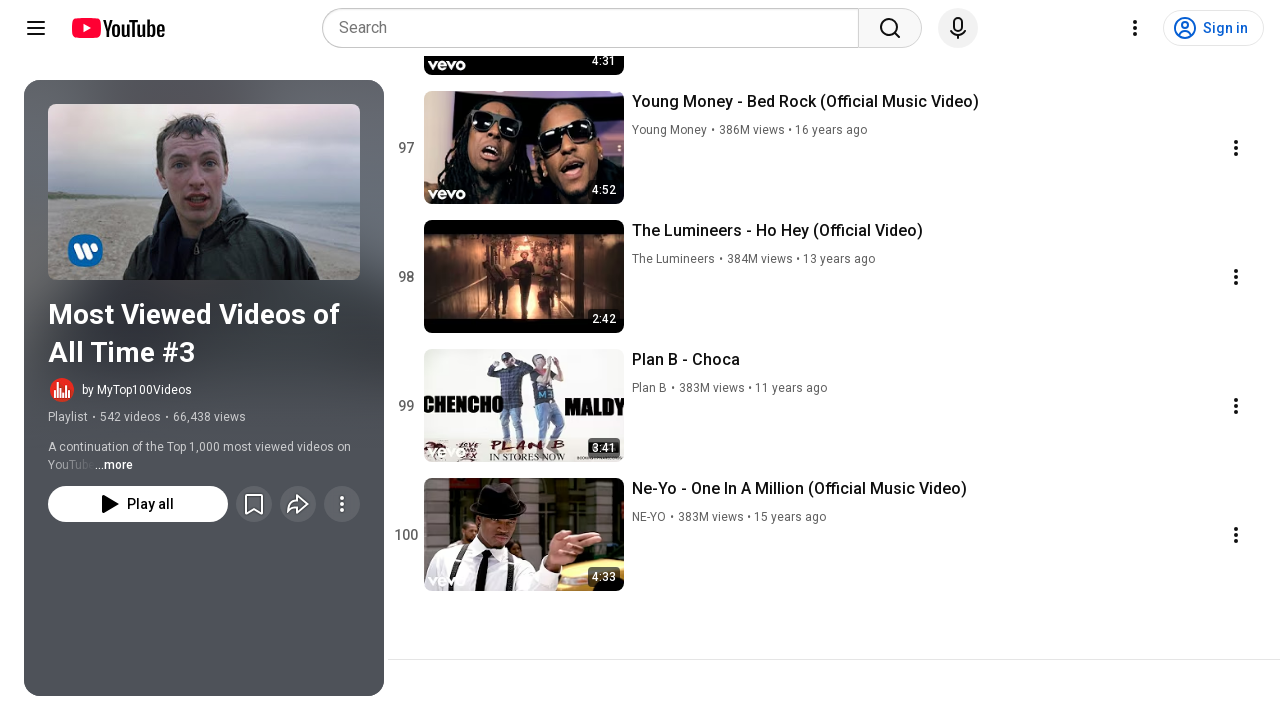

Waited 1 second for content to load
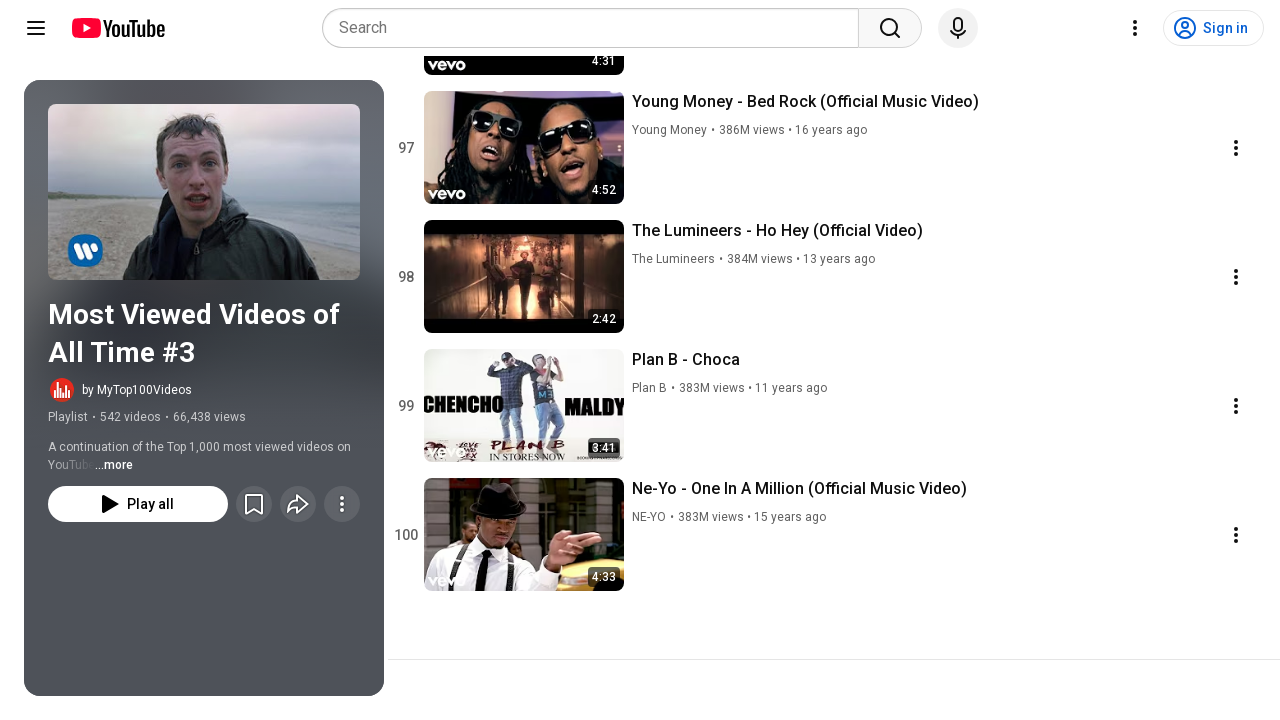

Pressed PageDown to scroll playlist (iteration 27/95)
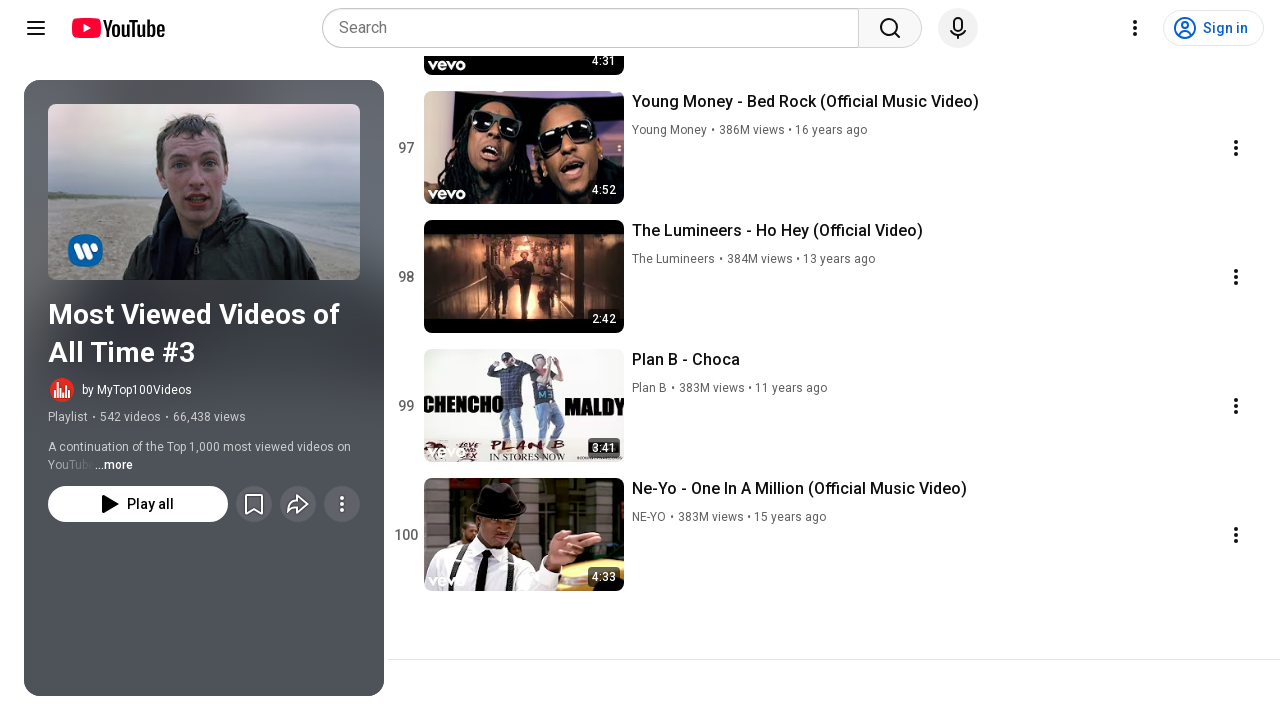

Waited 1 second for content to load
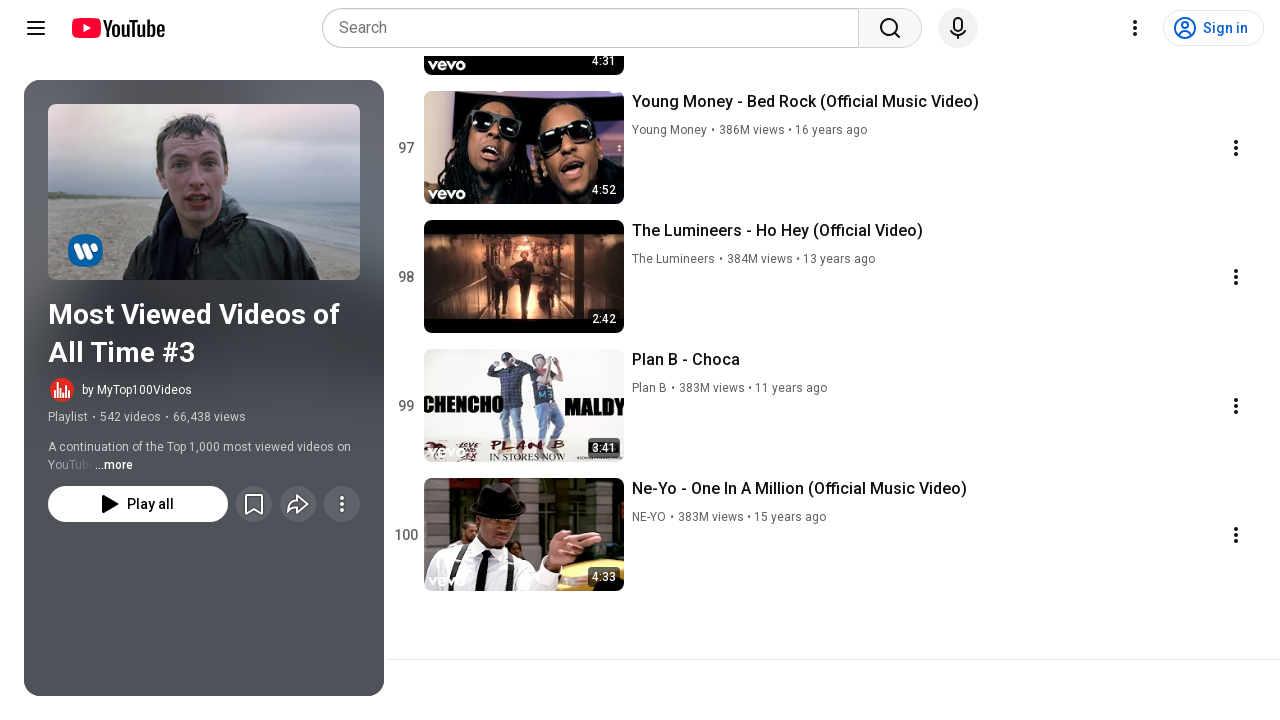

Pressed PageDown to scroll playlist (iteration 28/95)
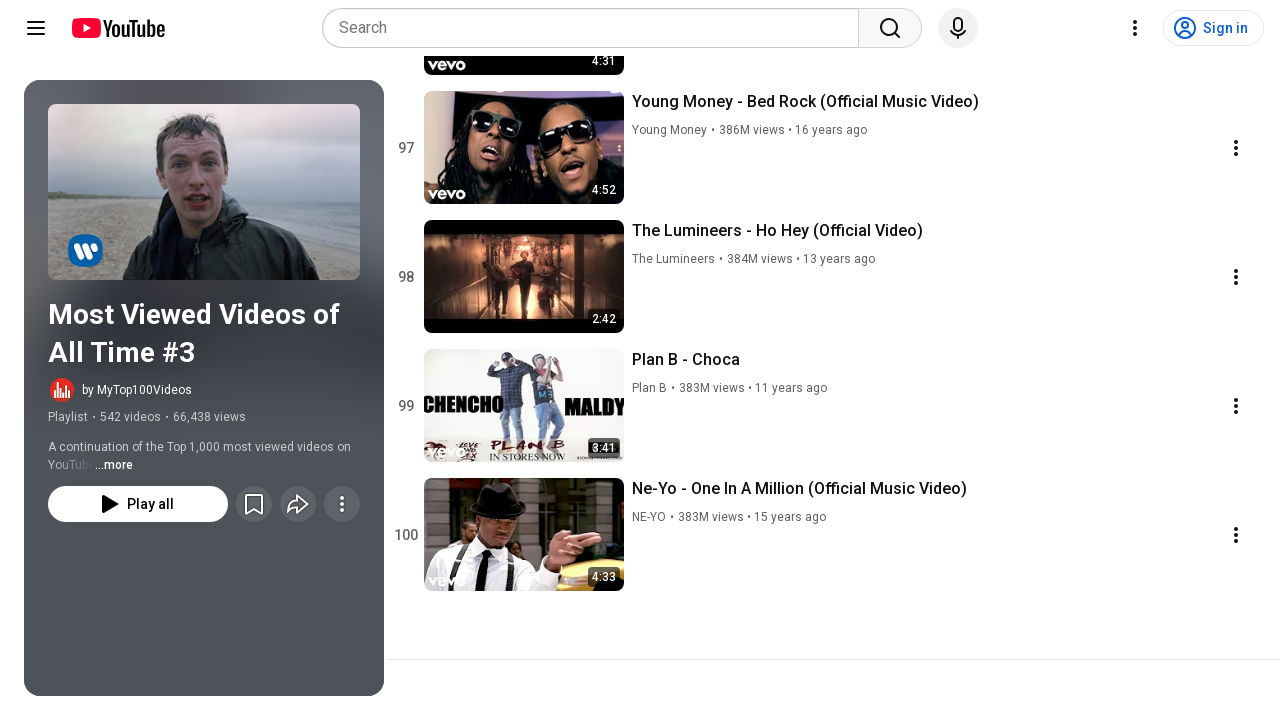

Waited 1 second for content to load
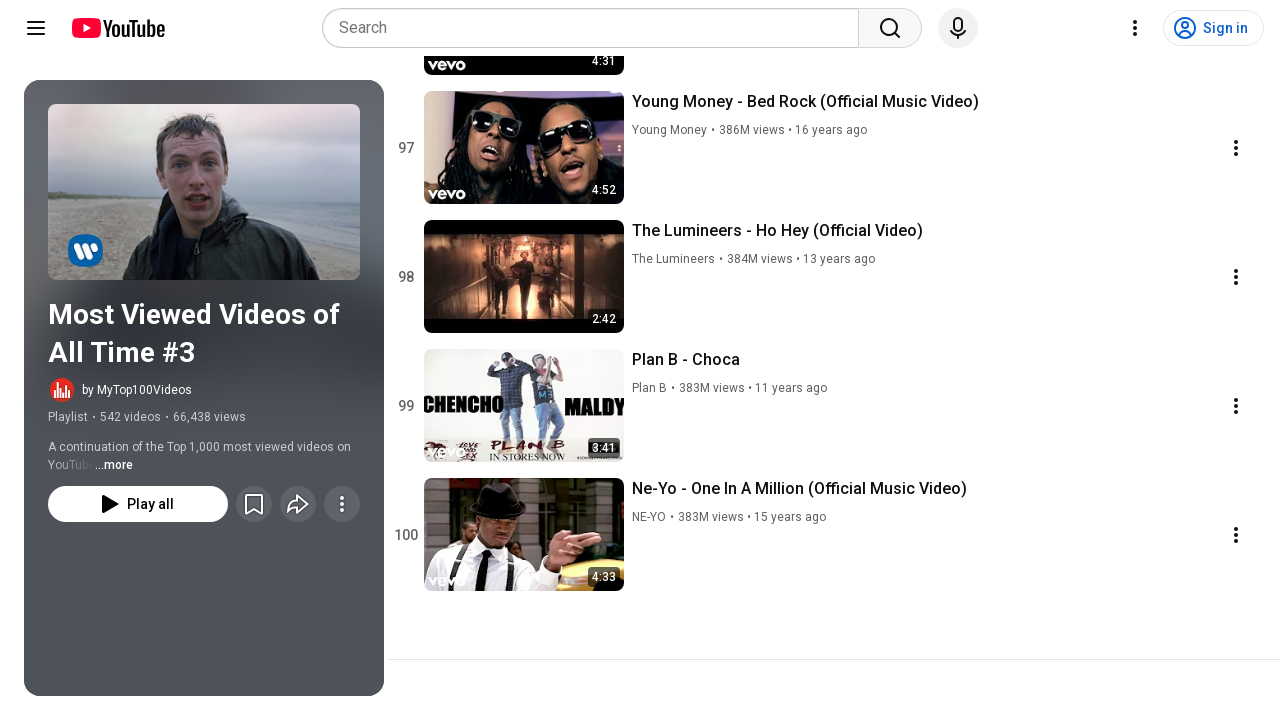

Pressed PageDown to scroll playlist (iteration 29/95)
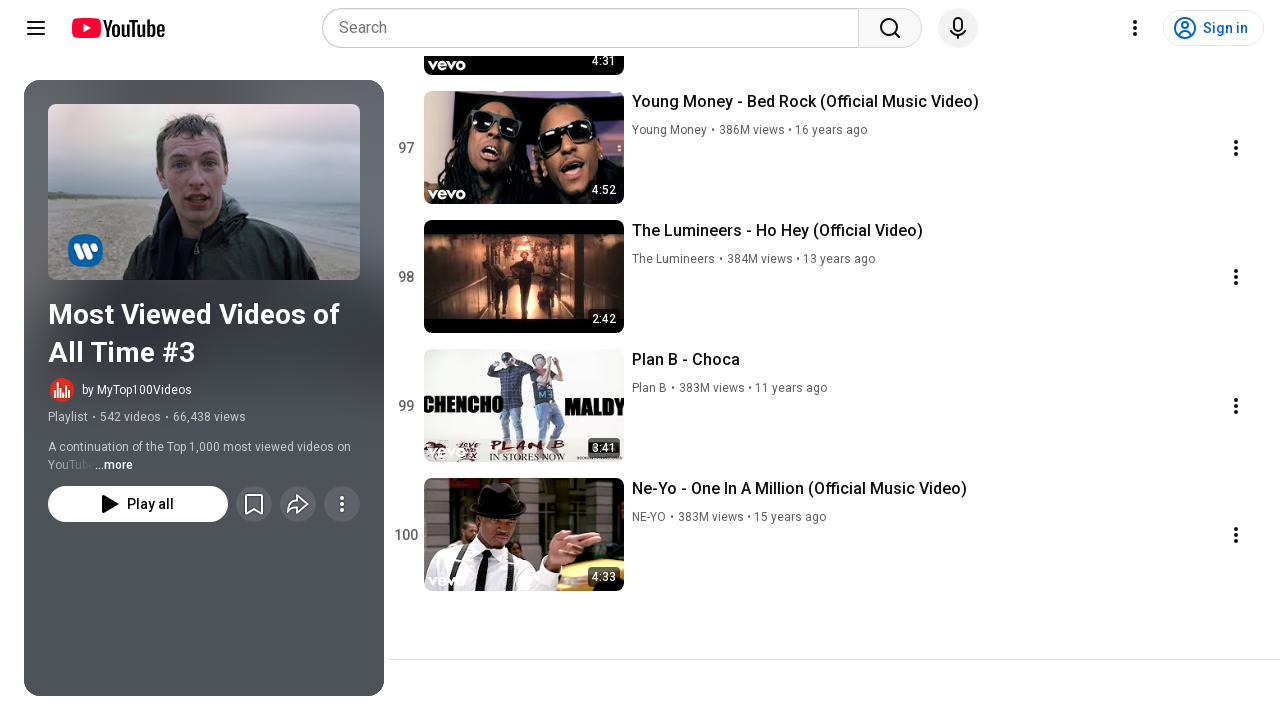

Waited 1 second for content to load
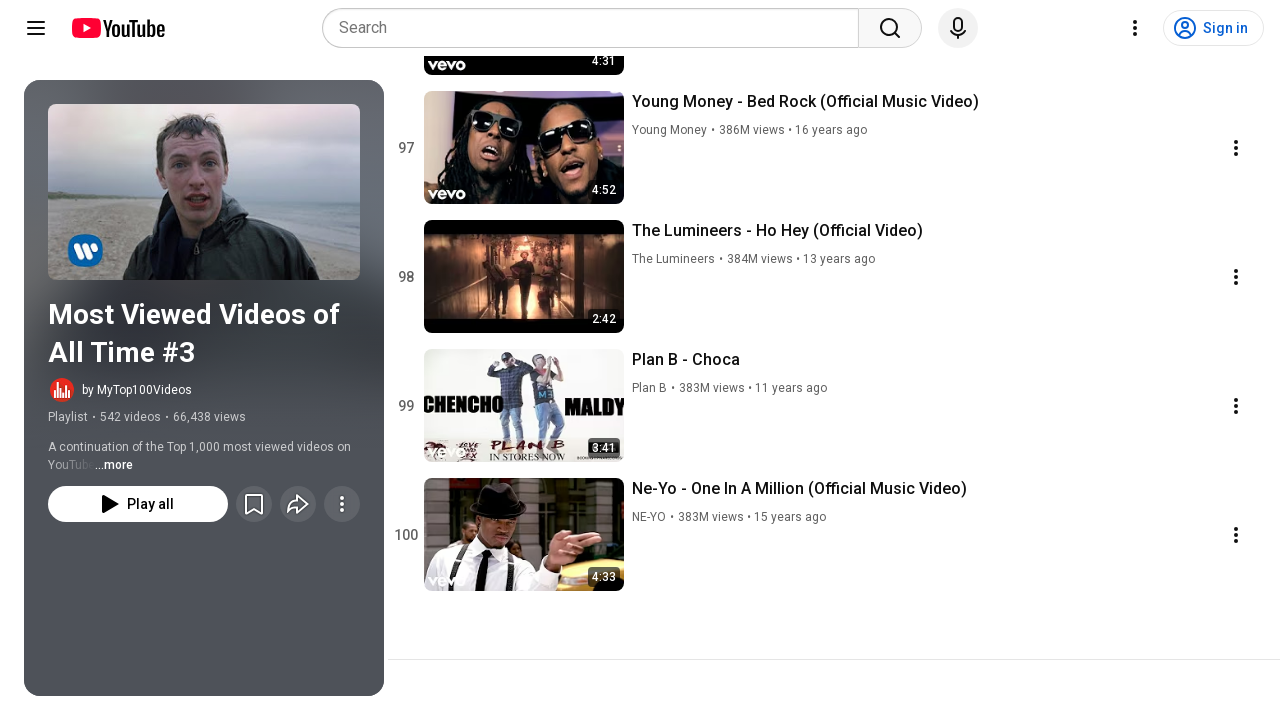

Pressed PageDown to scroll playlist (iteration 30/95)
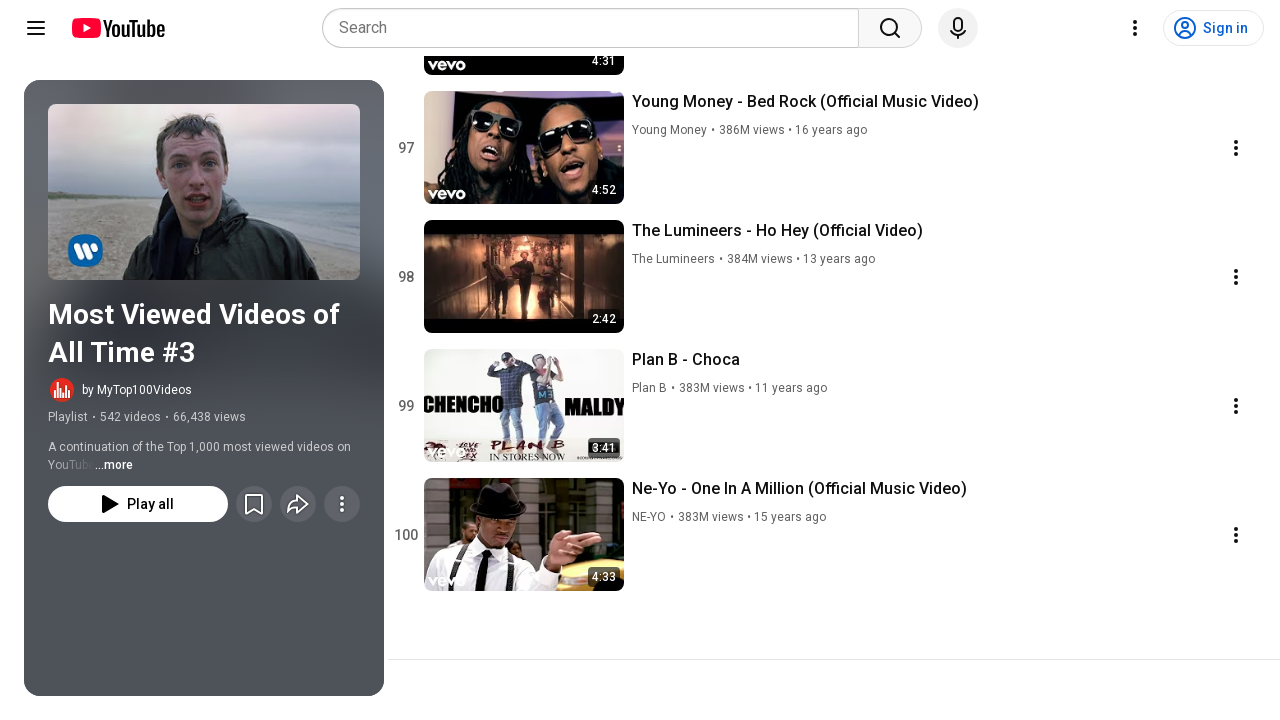

Waited 1 second for content to load
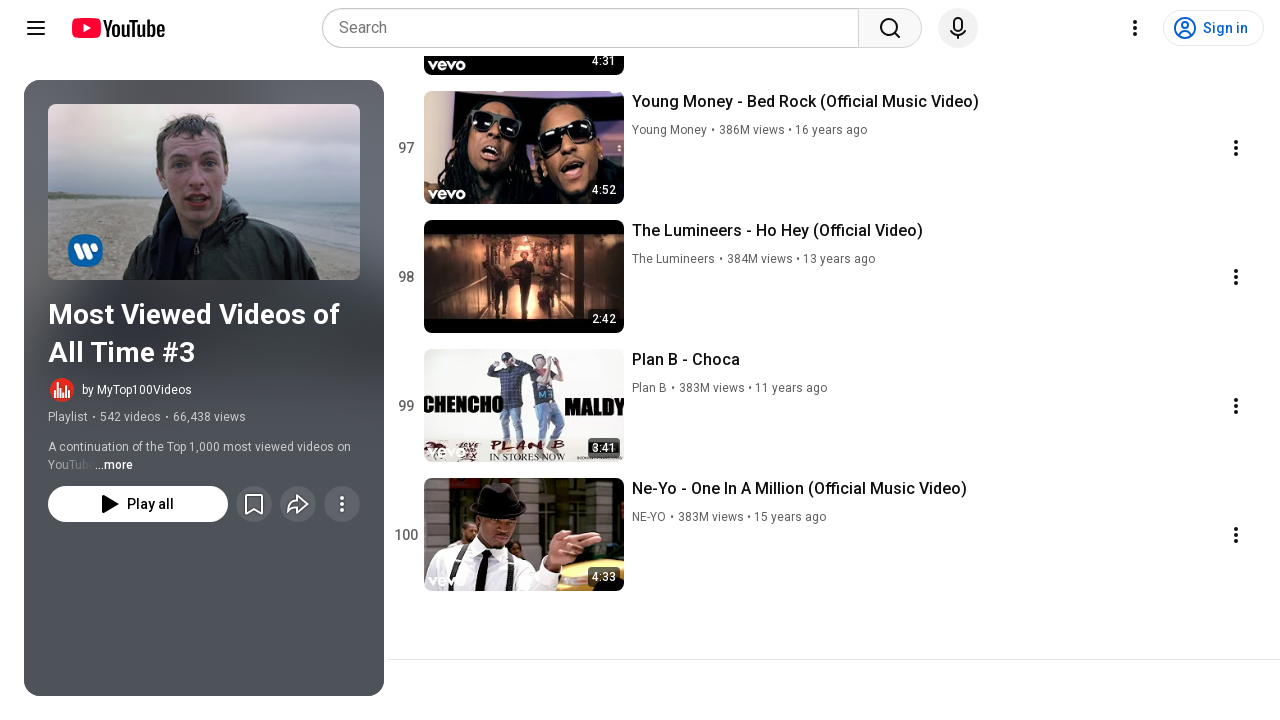

Pressed PageDown to scroll playlist (iteration 31/95)
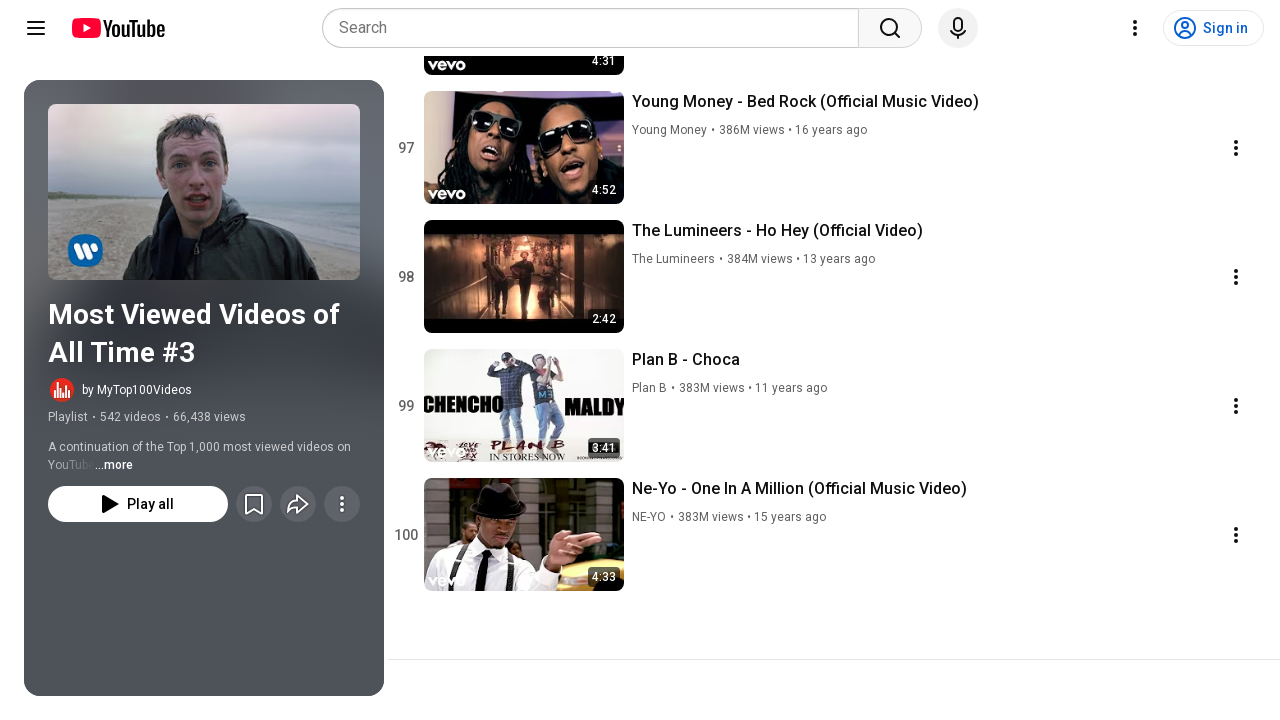

Waited 1 second for content to load
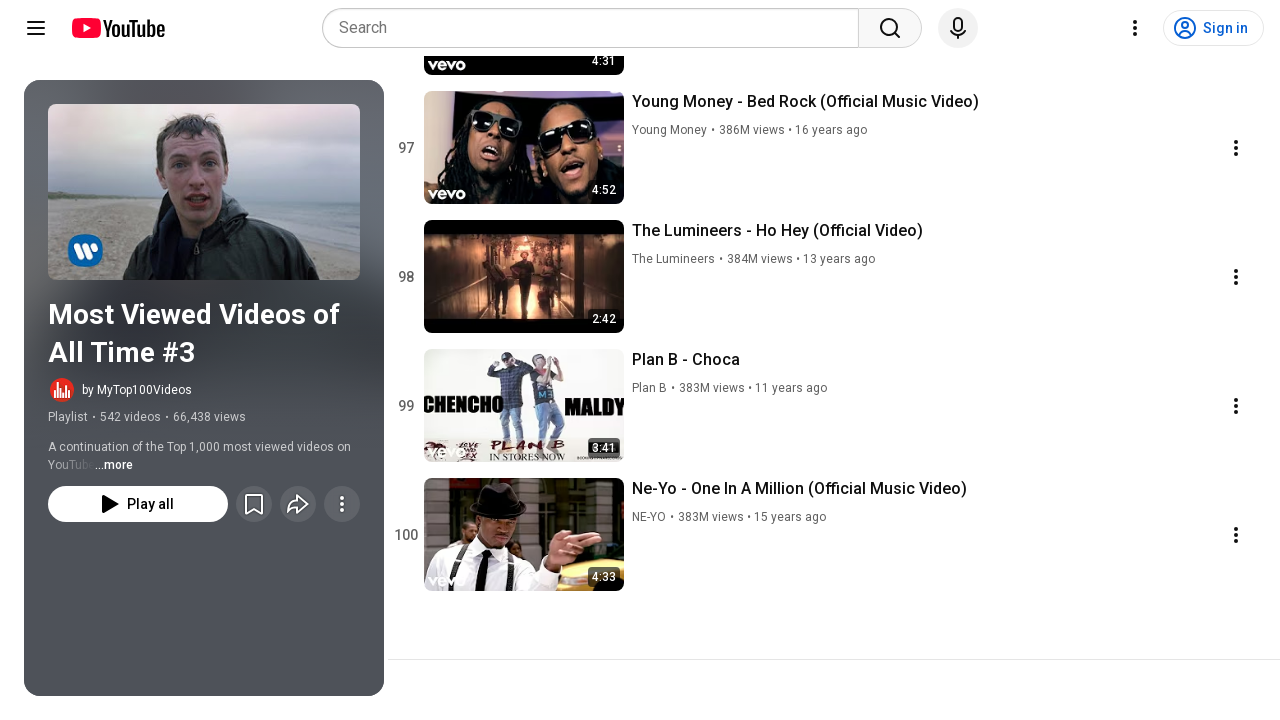

Pressed PageDown to scroll playlist (iteration 32/95)
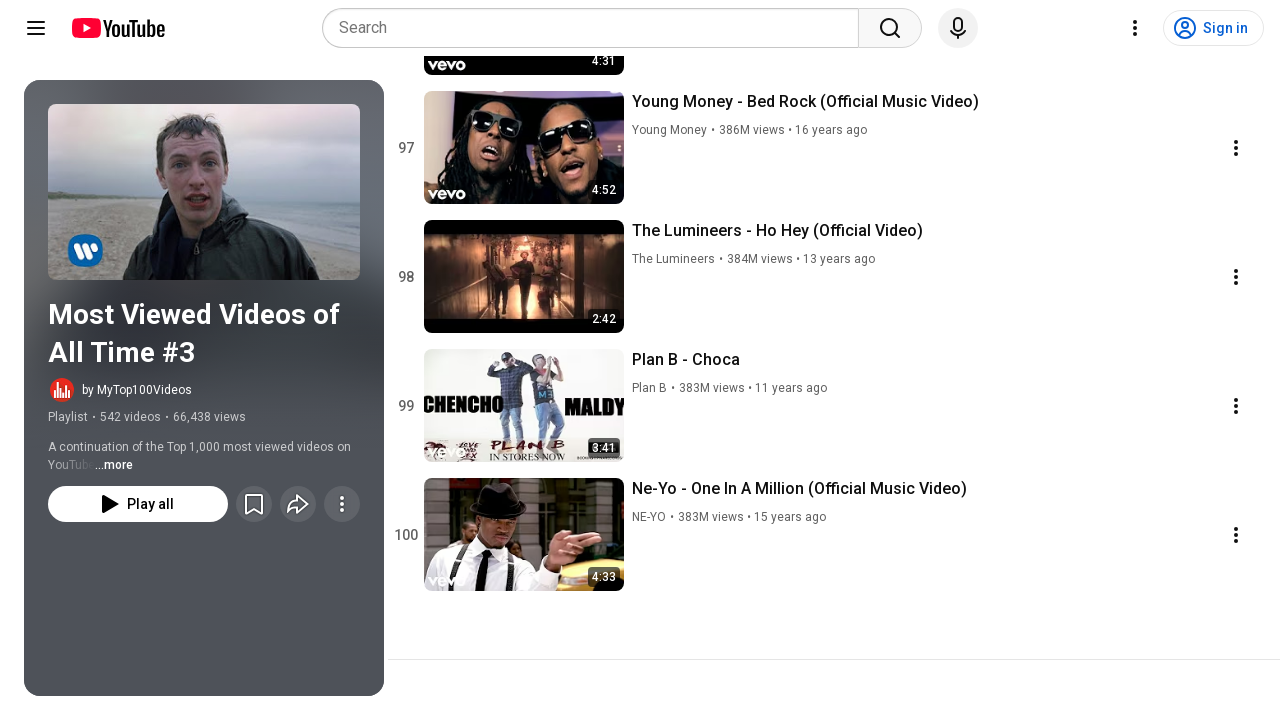

Waited 1 second for content to load
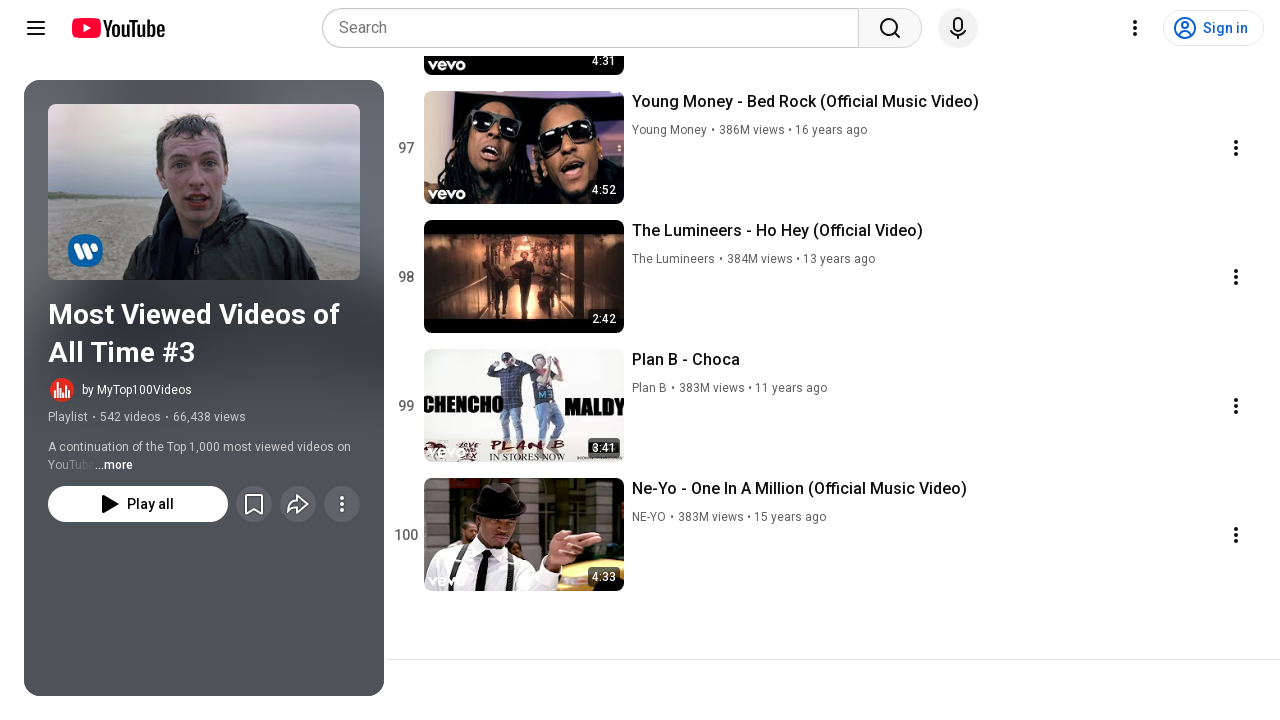

Pressed PageDown to scroll playlist (iteration 33/95)
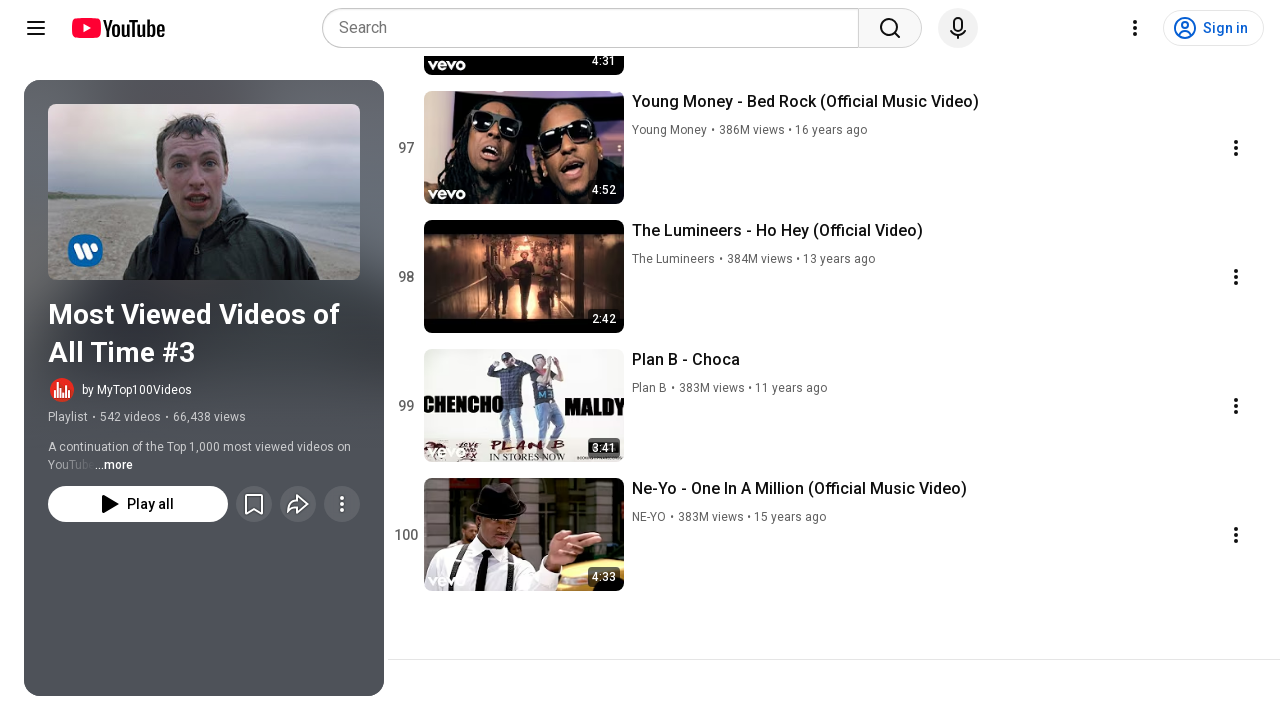

Waited 1 second for content to load
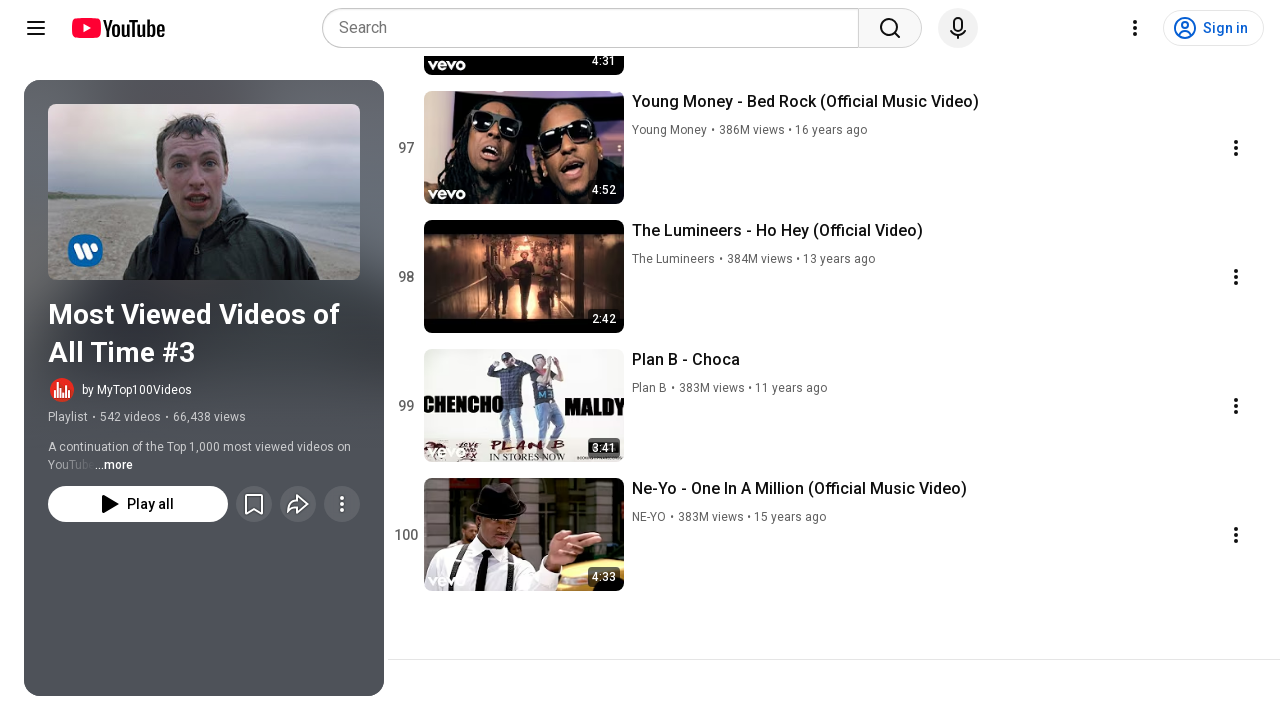

Pressed PageDown to scroll playlist (iteration 34/95)
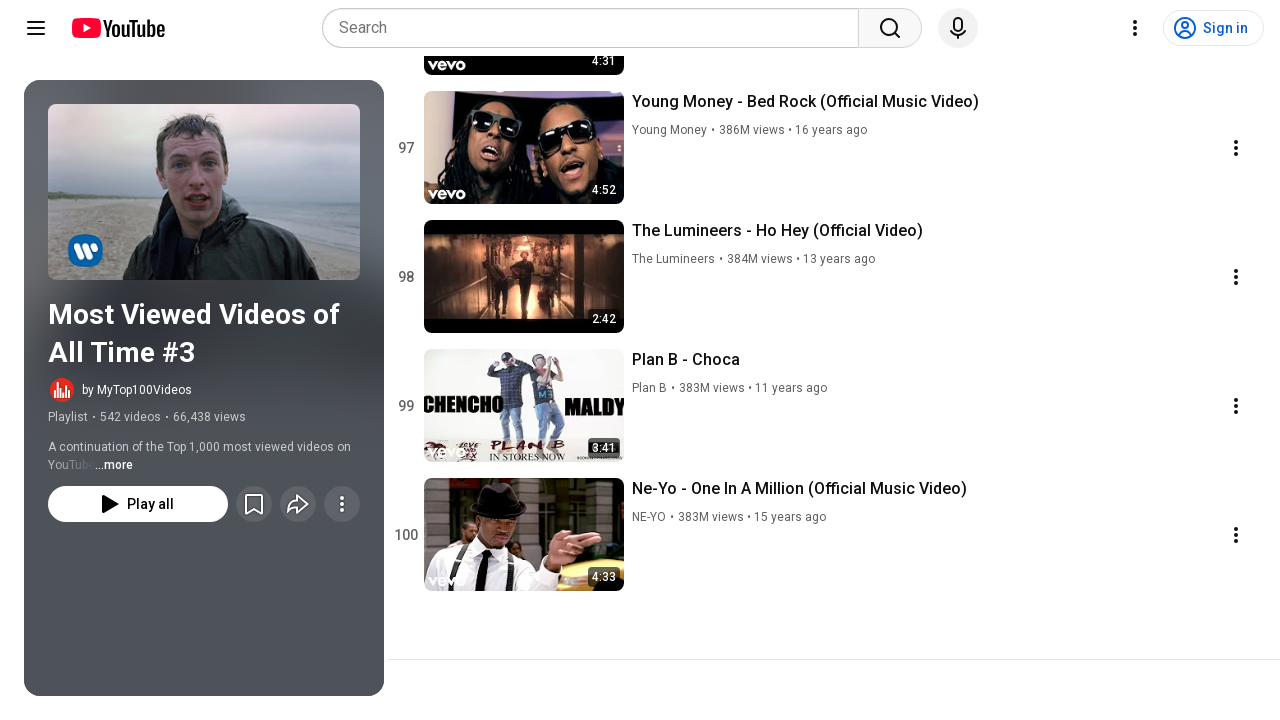

Waited 1 second for content to load
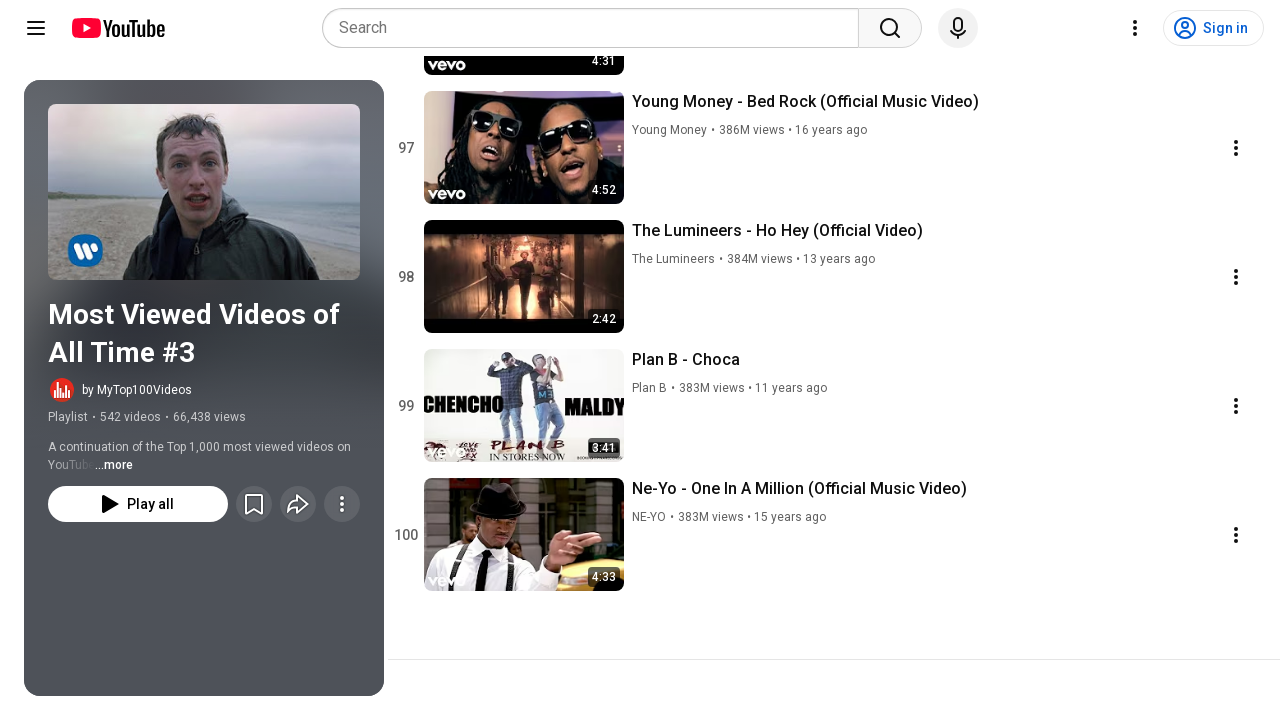

Pressed PageDown to scroll playlist (iteration 35/95)
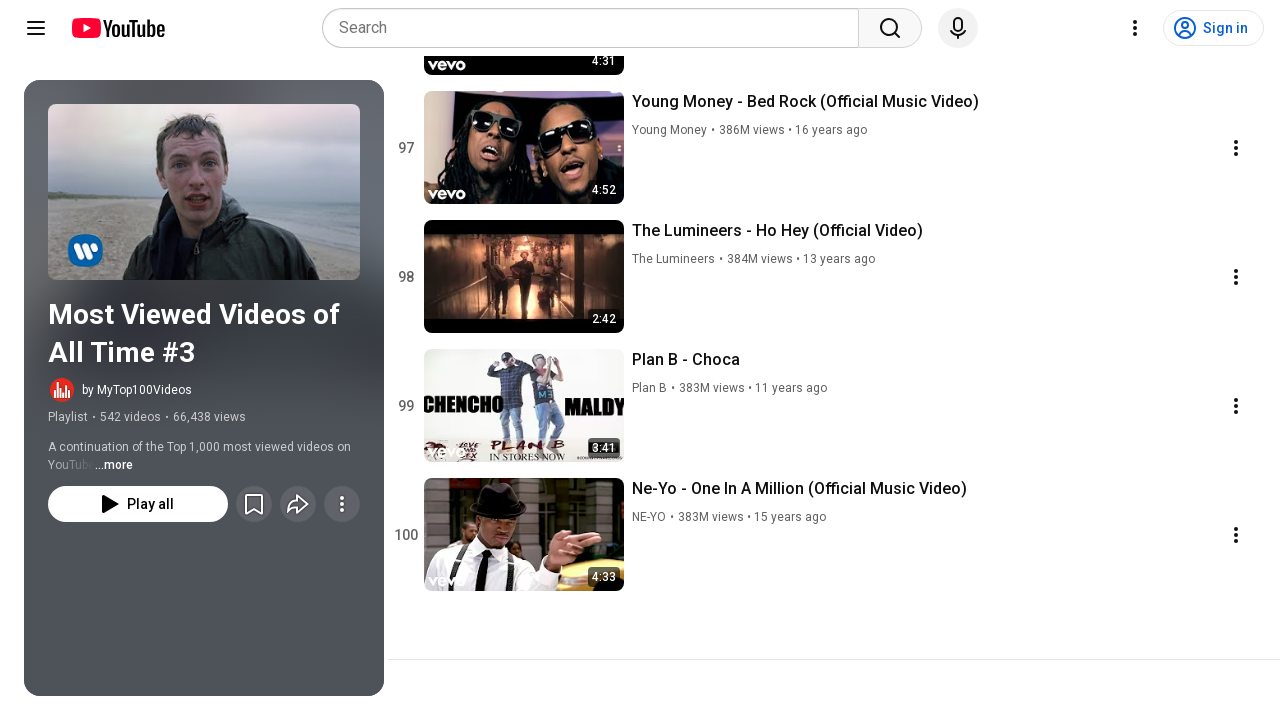

Waited 1 second for content to load
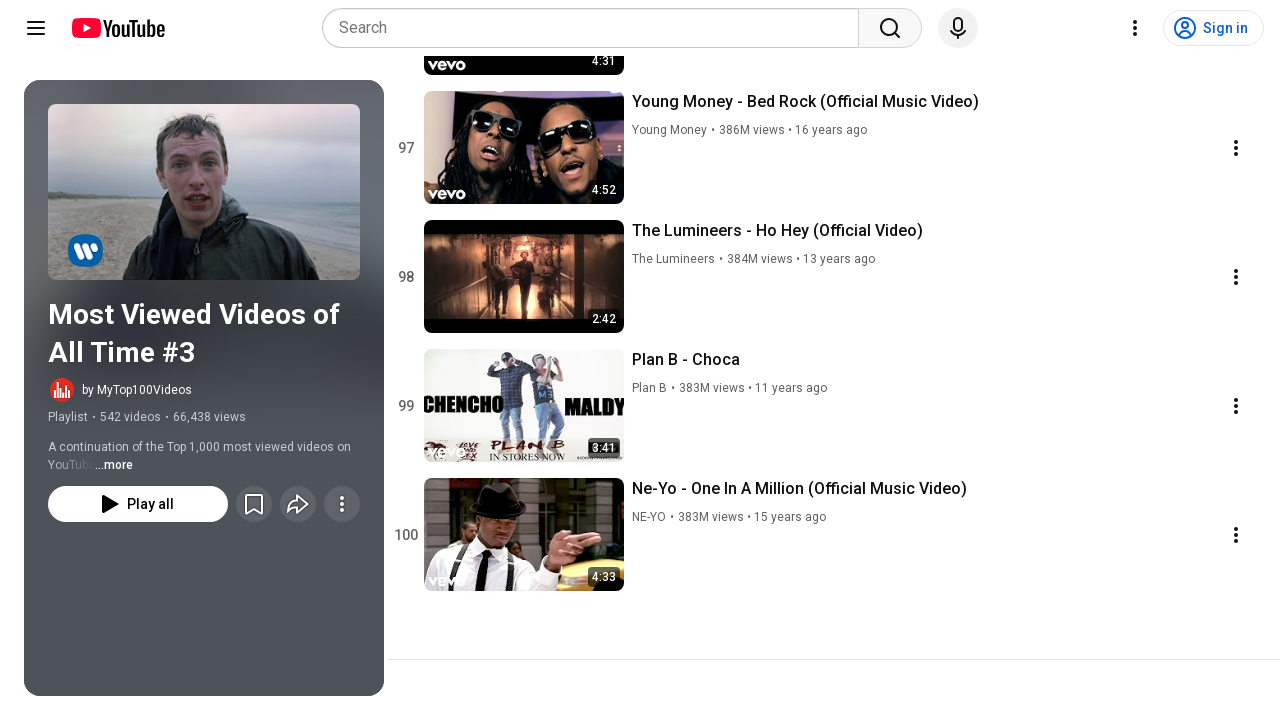

Pressed PageDown to scroll playlist (iteration 36/95)
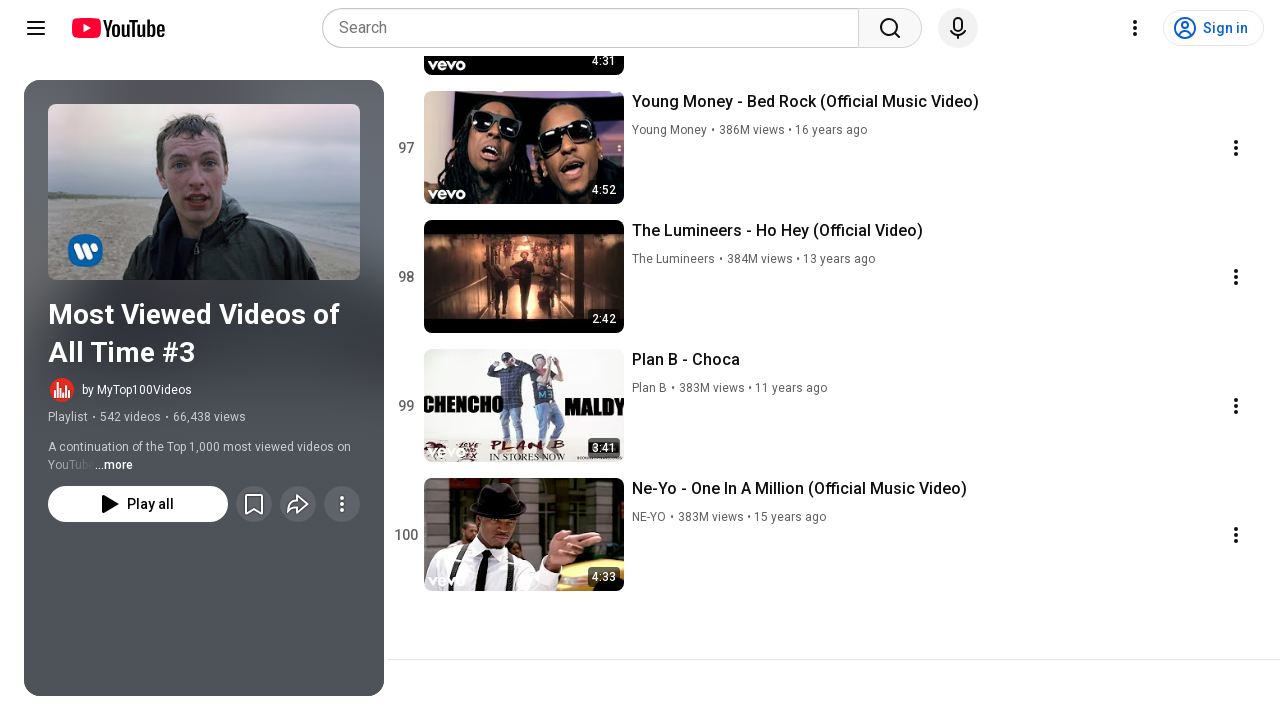

Waited 1 second for content to load
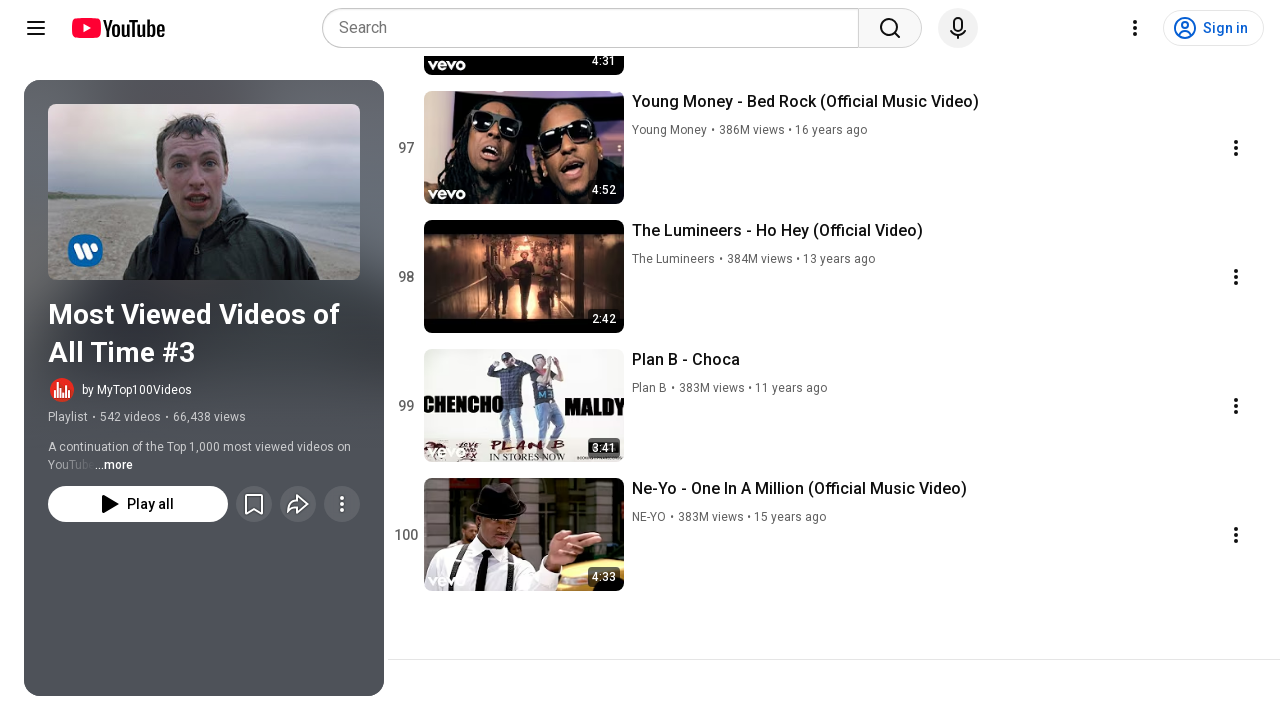

Pressed PageDown to scroll playlist (iteration 37/95)
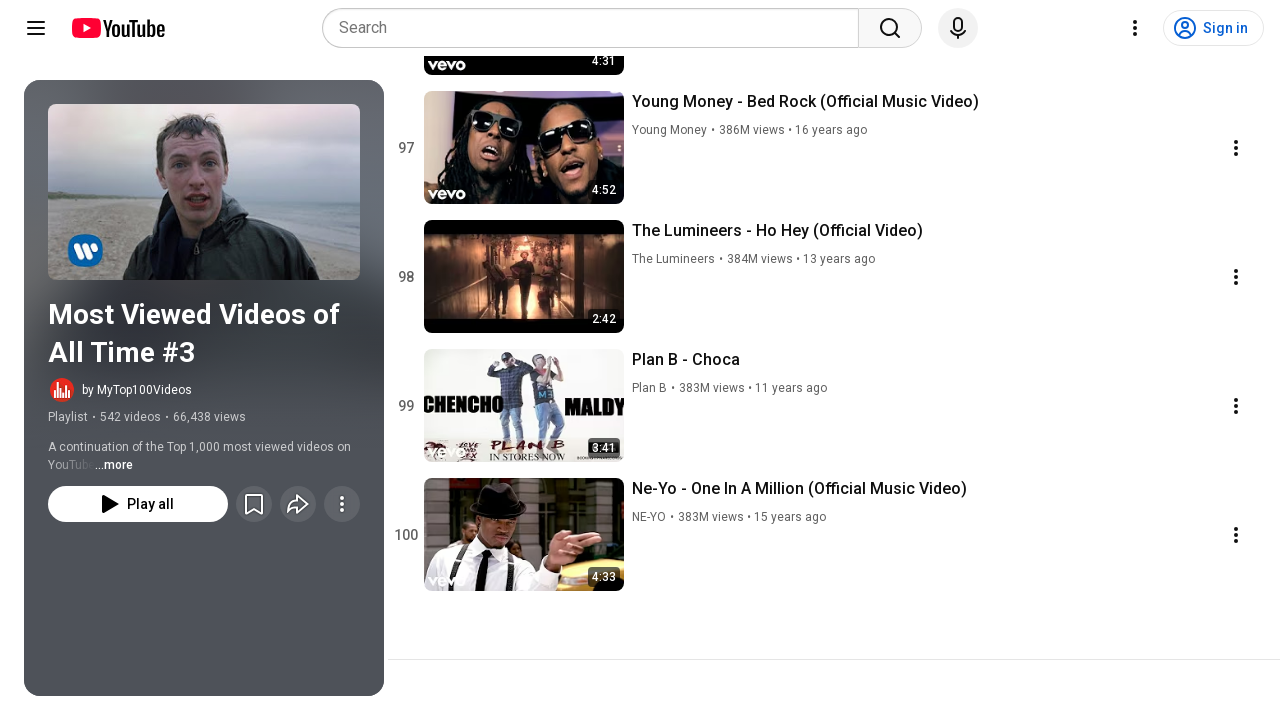

Waited 1 second for content to load
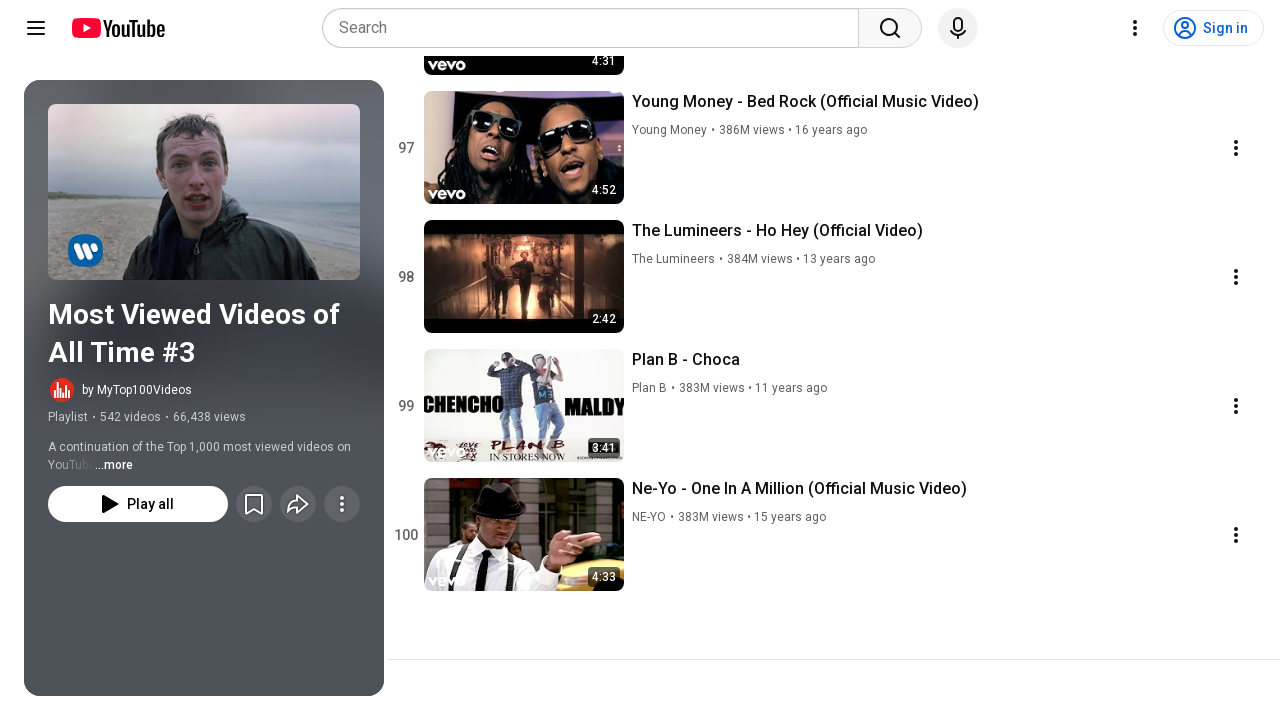

Pressed PageDown to scroll playlist (iteration 38/95)
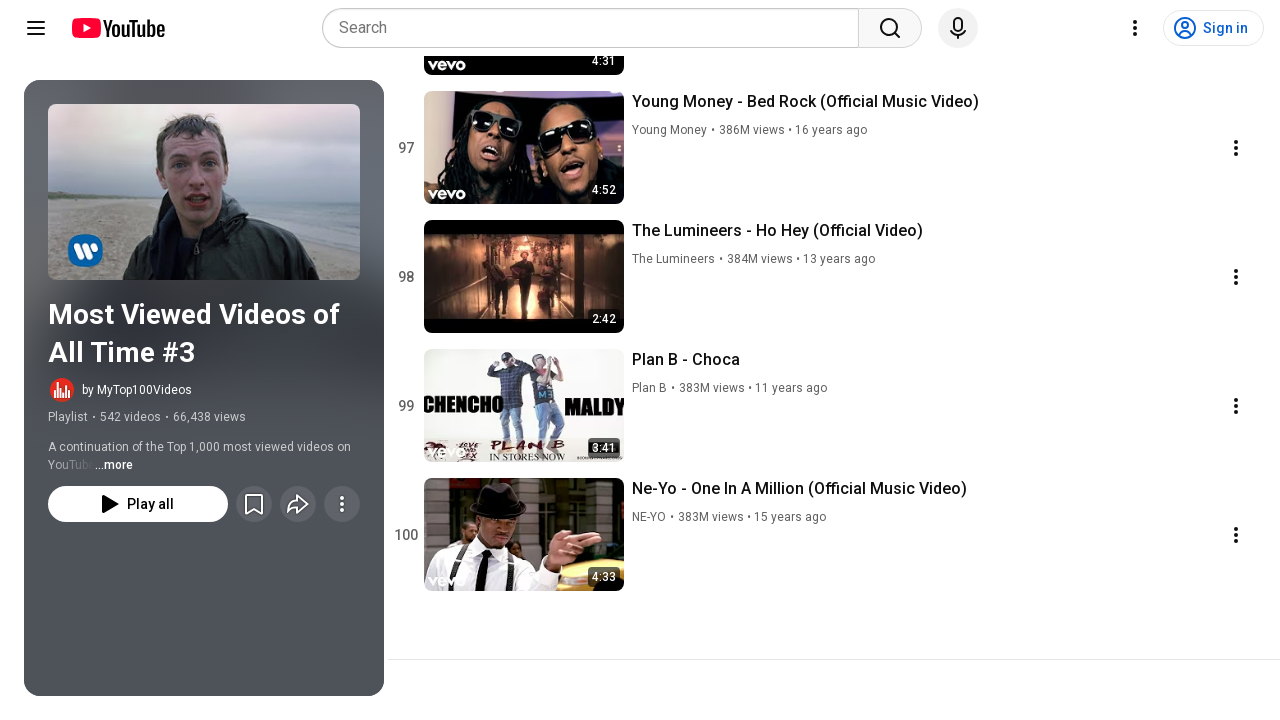

Waited 1 second for content to load
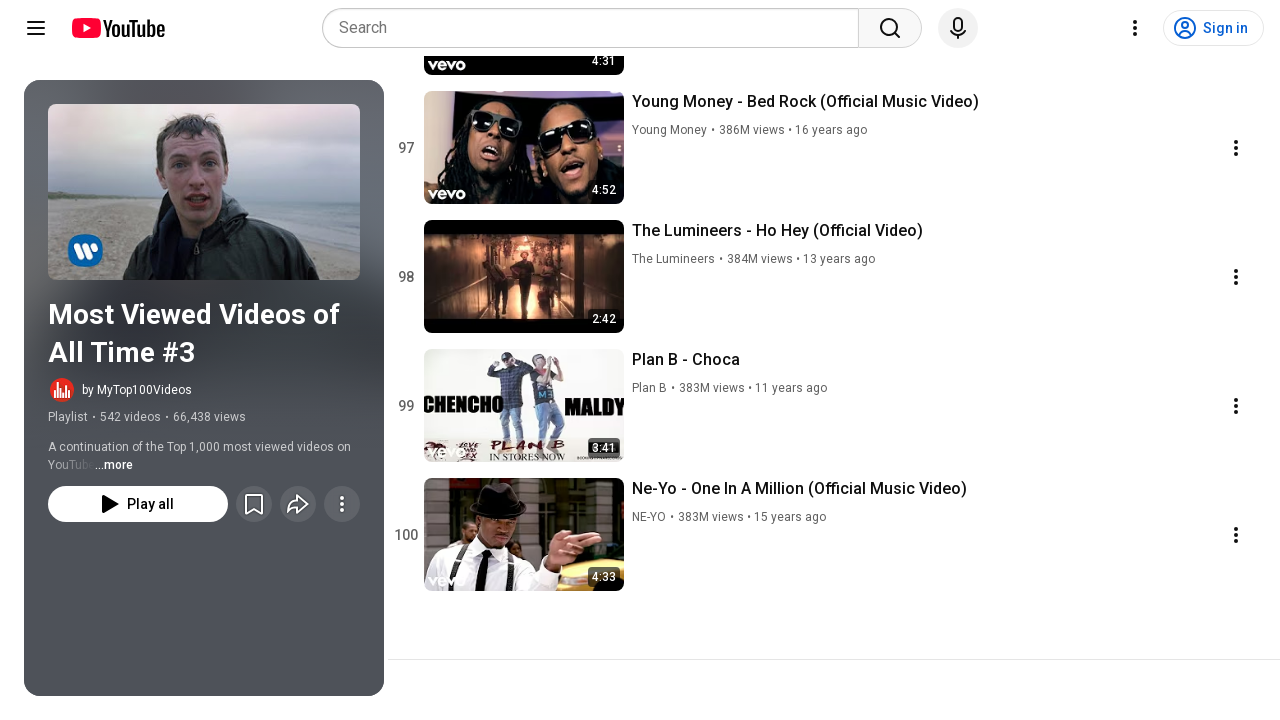

Pressed PageDown to scroll playlist (iteration 39/95)
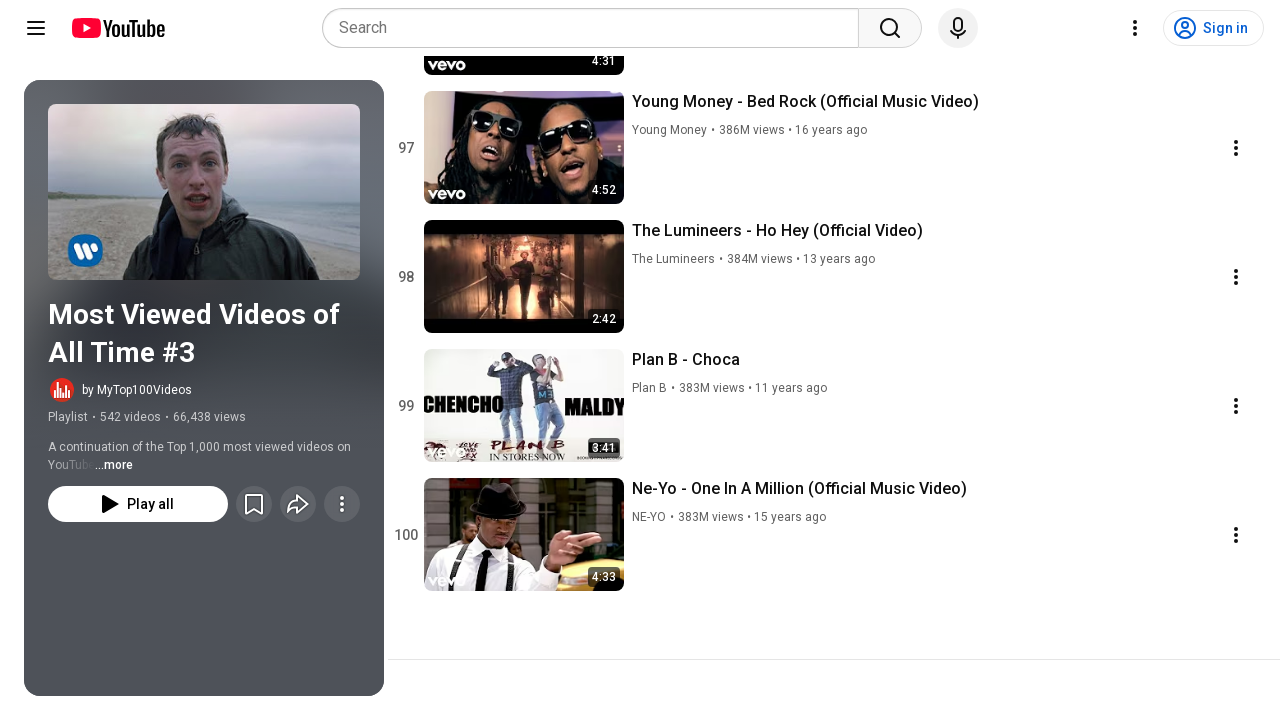

Waited 1 second for content to load
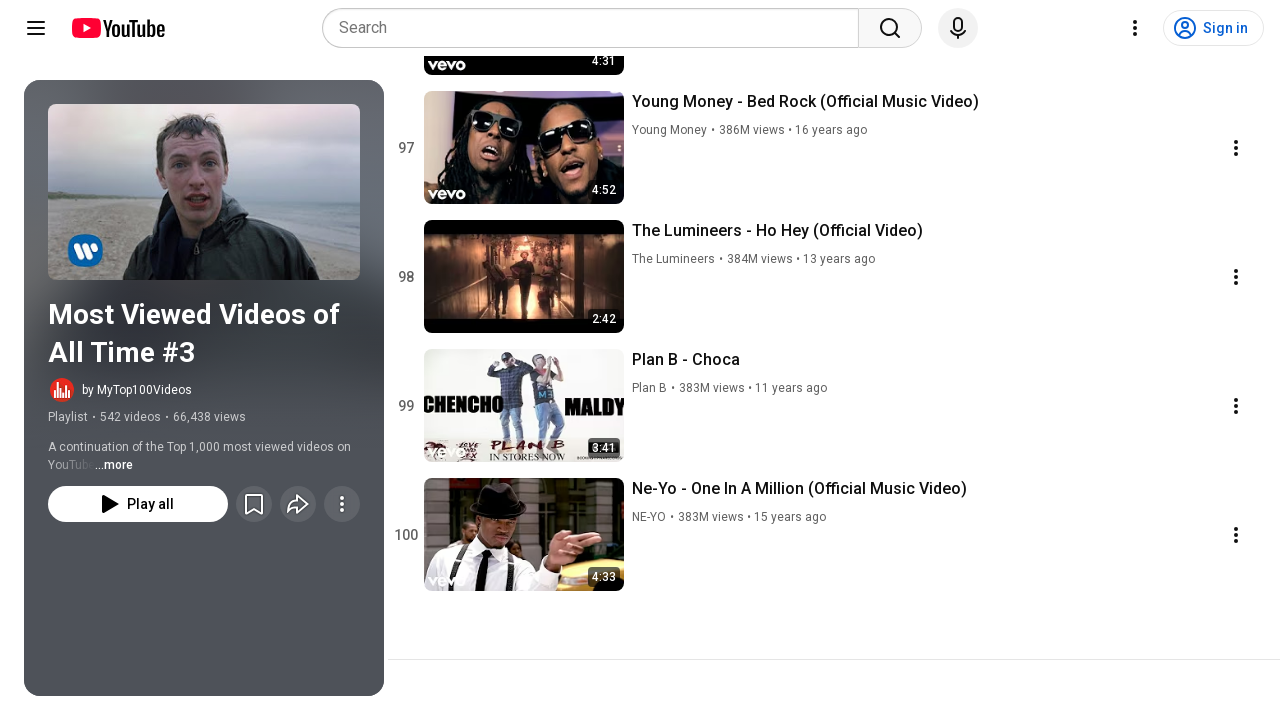

Pressed PageDown to scroll playlist (iteration 40/95)
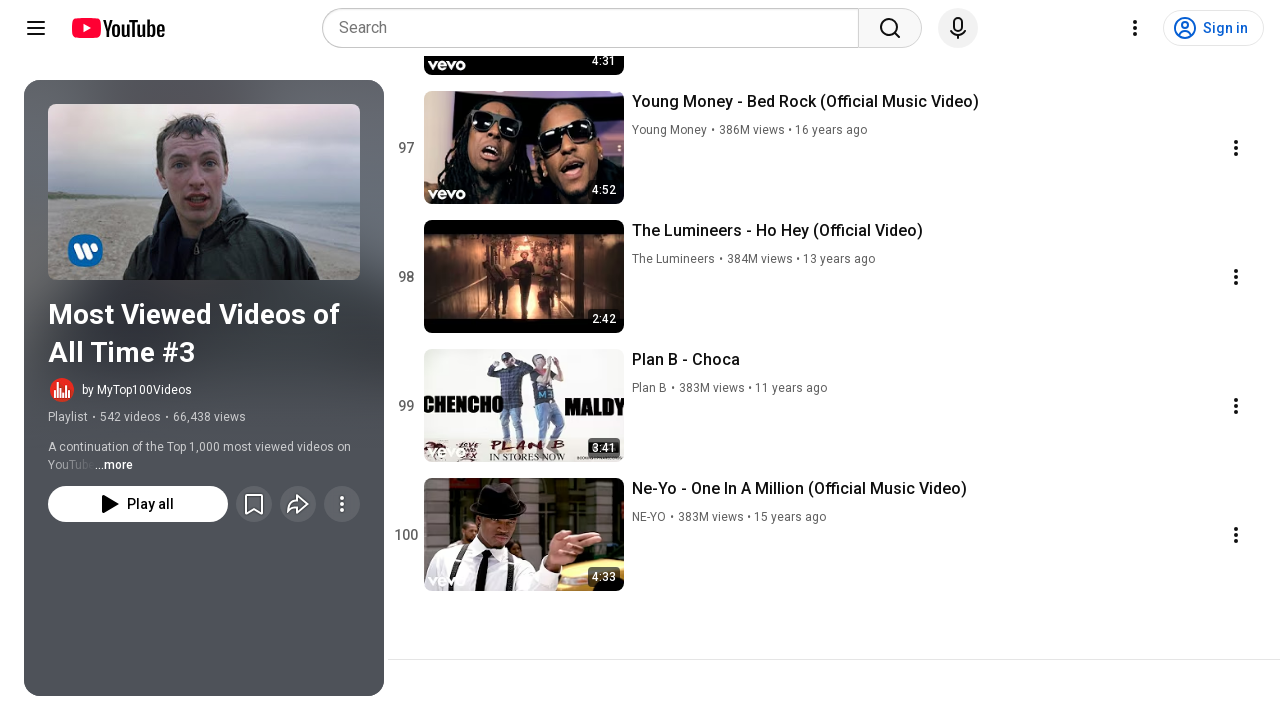

Waited 1 second for content to load
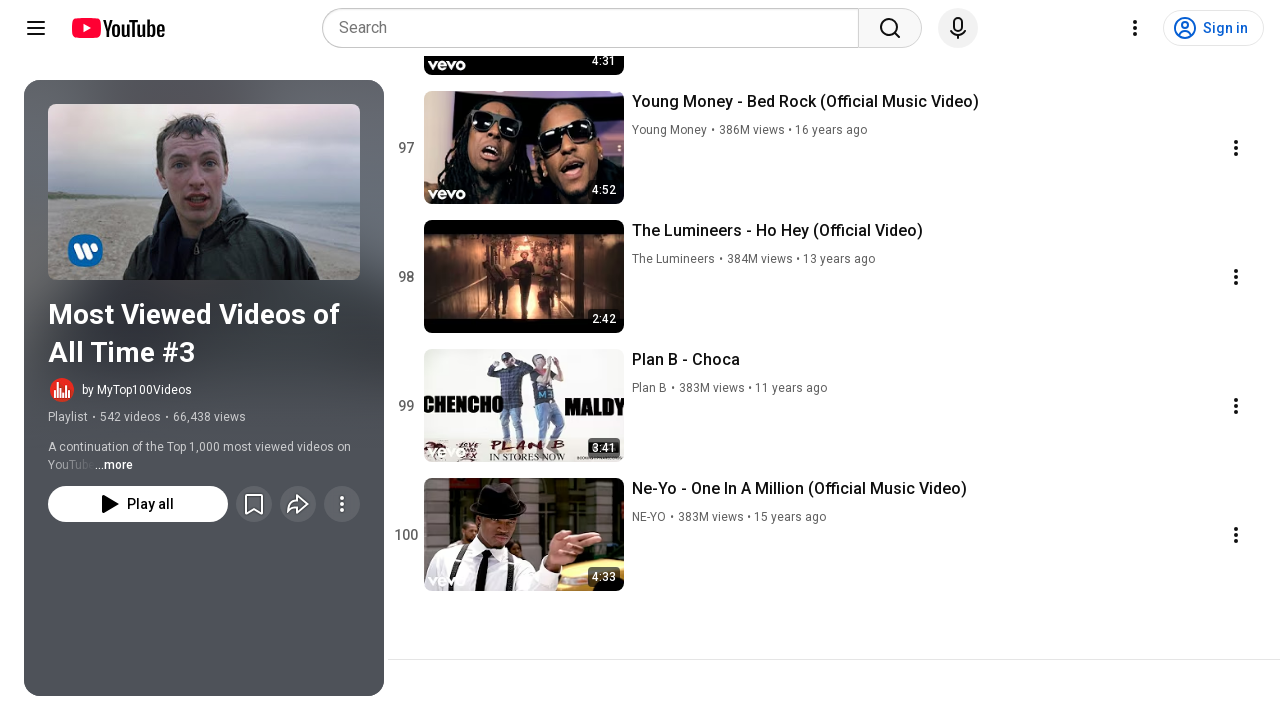

Pressed PageDown to scroll playlist (iteration 41/95)
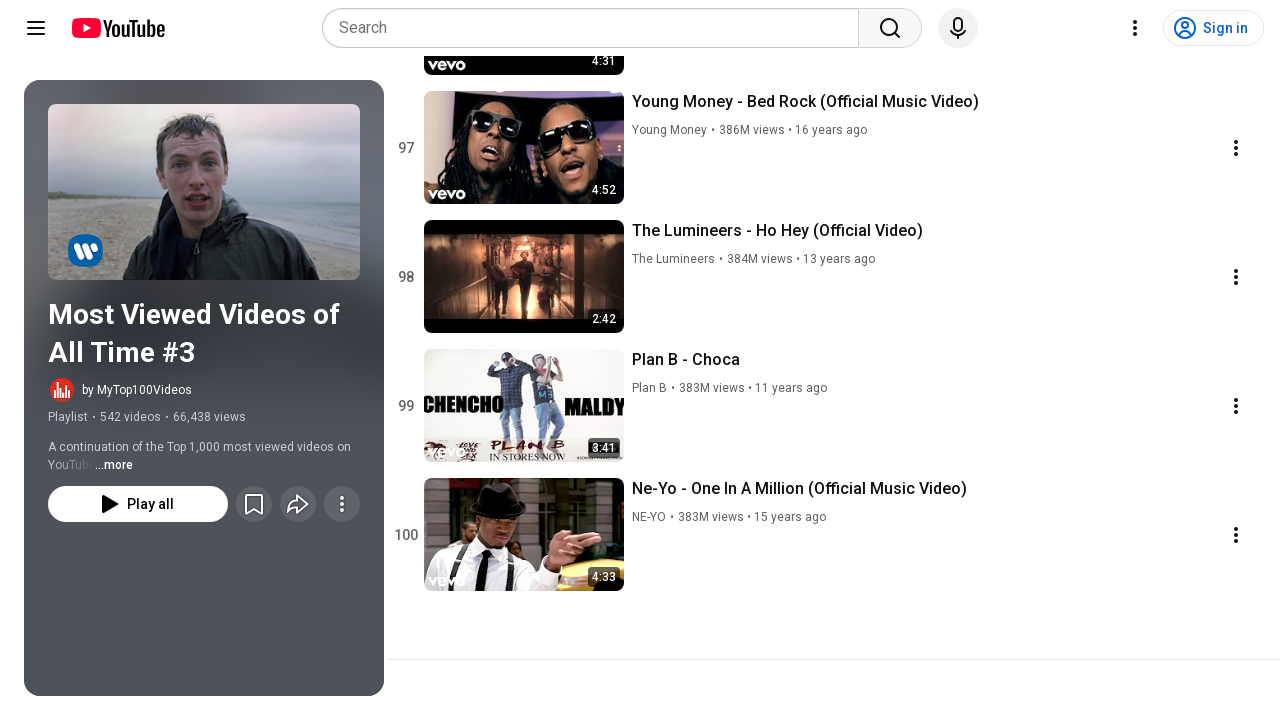

Waited 1 second for content to load
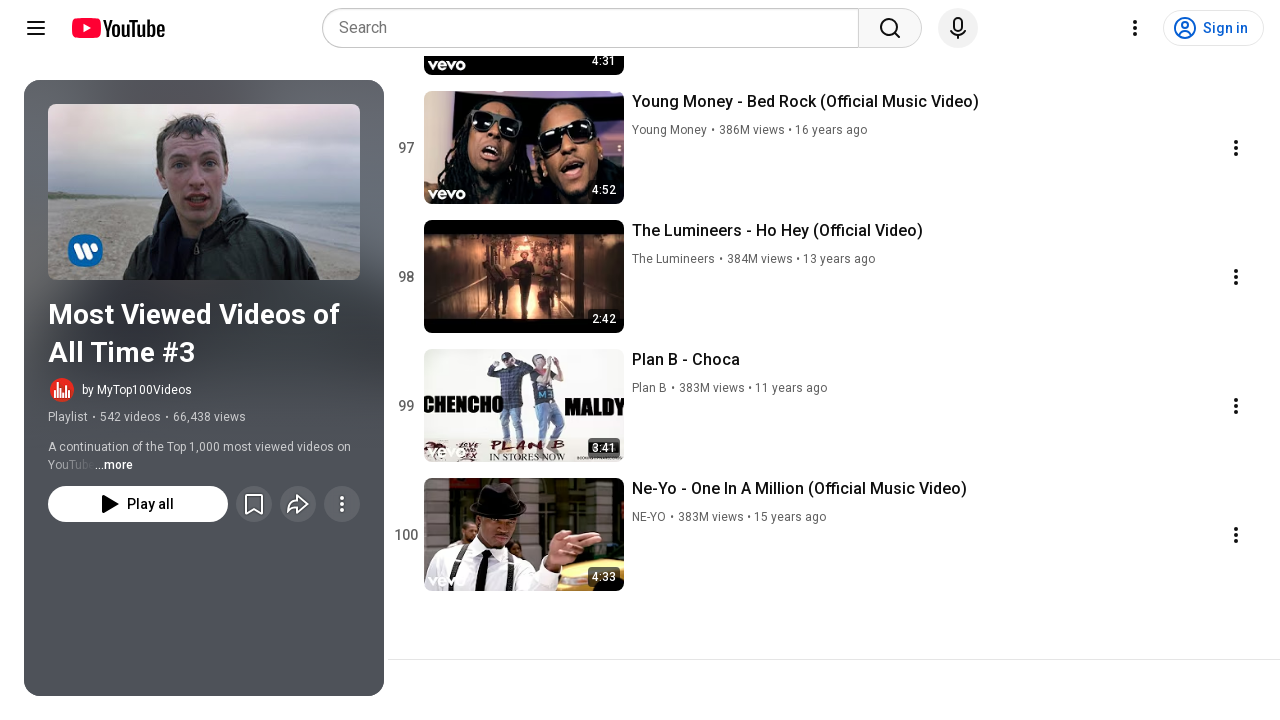

Pressed PageDown to scroll playlist (iteration 42/95)
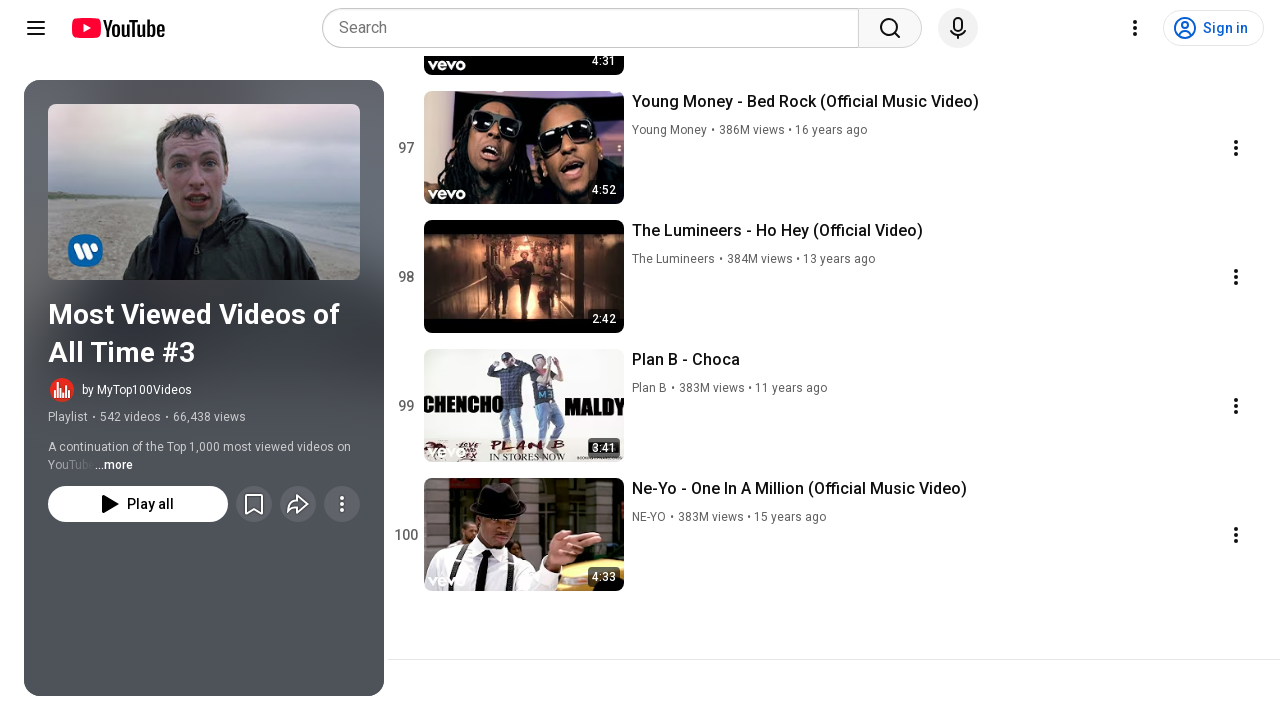

Waited 1 second for content to load
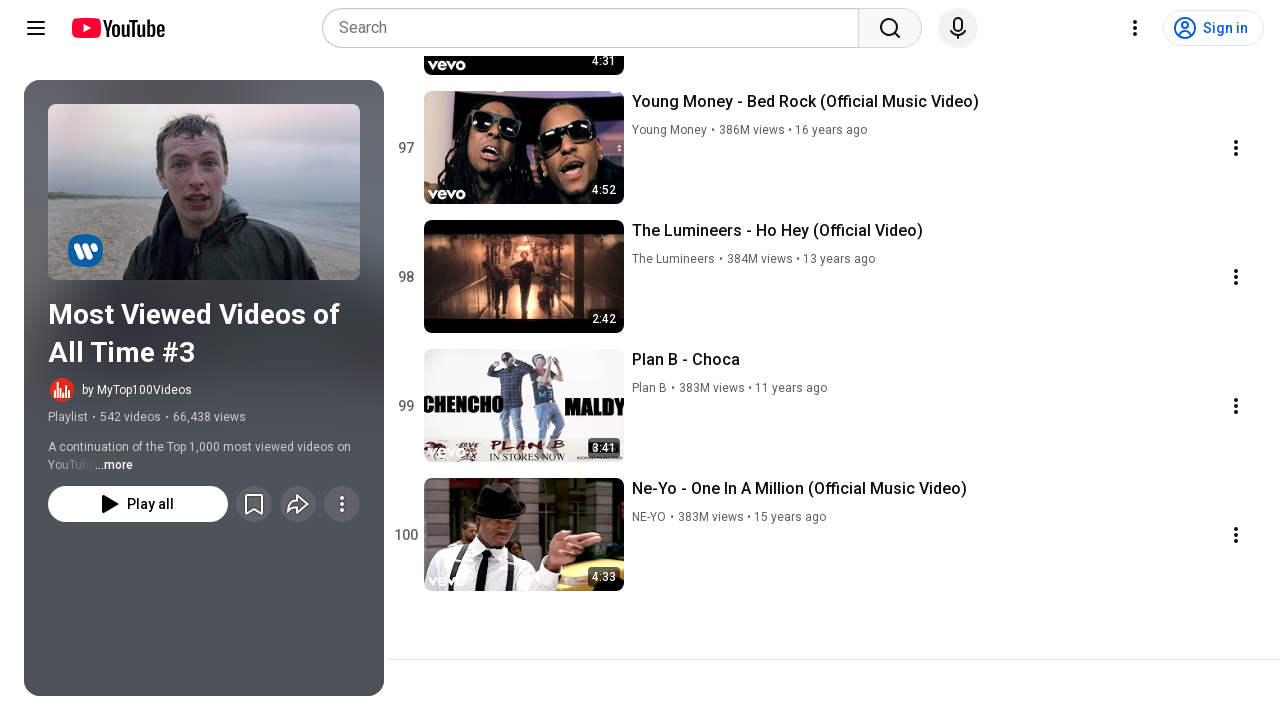

Pressed PageDown to scroll playlist (iteration 43/95)
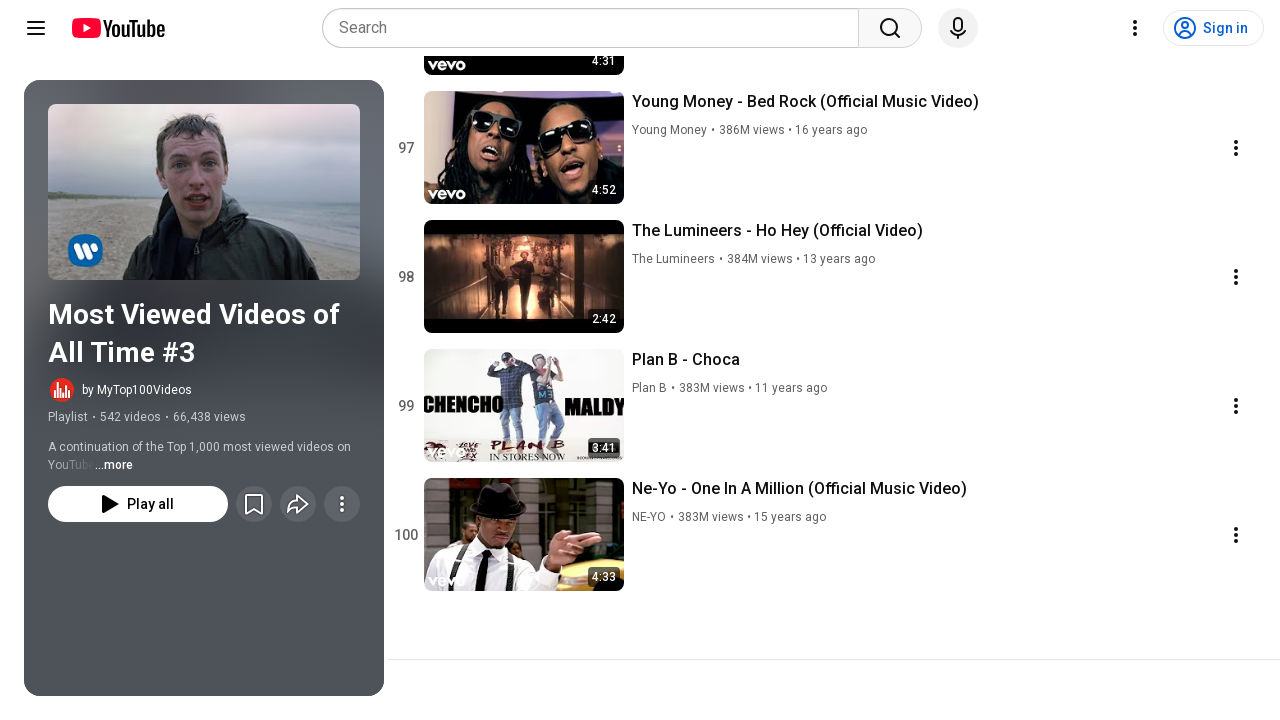

Waited 1 second for content to load
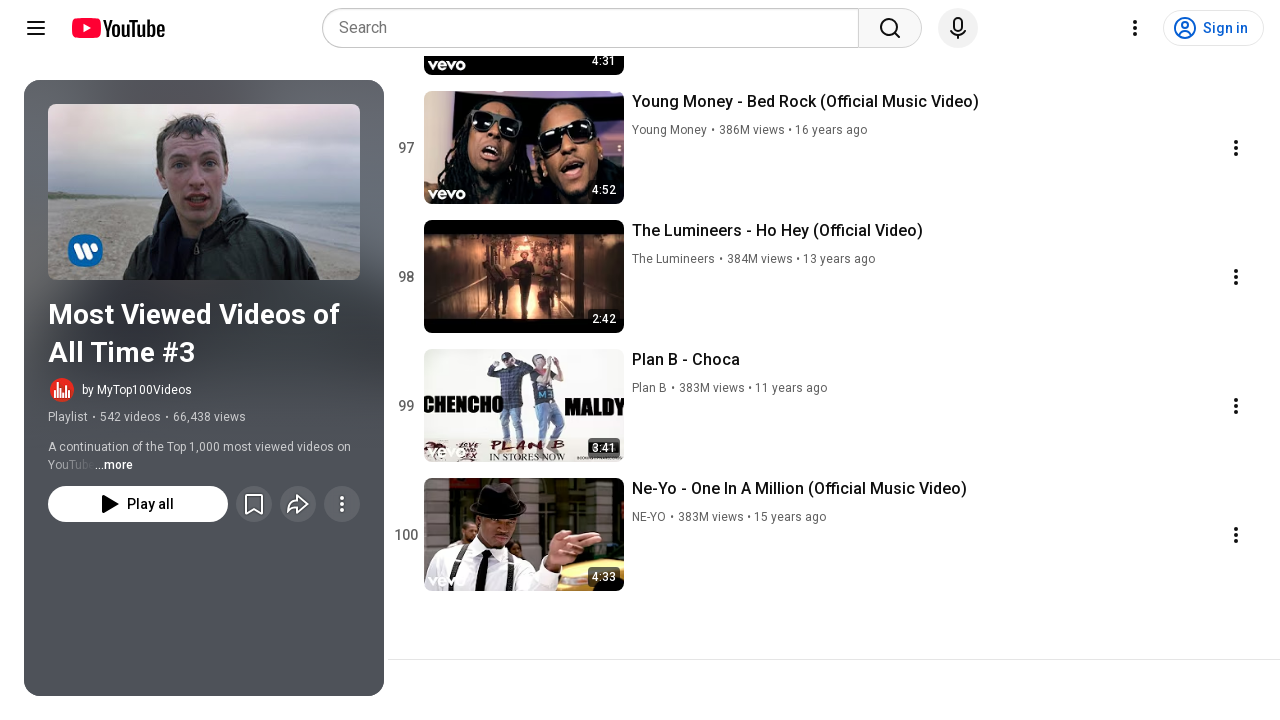

Pressed PageDown to scroll playlist (iteration 44/95)
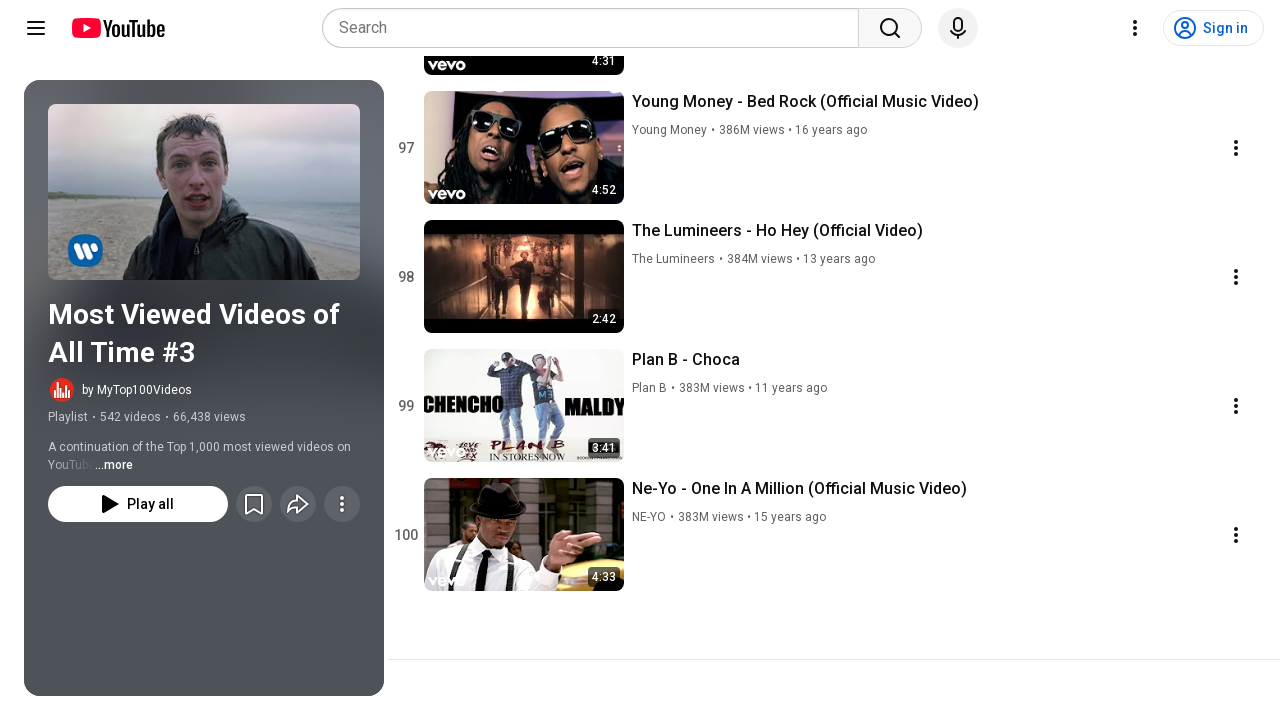

Waited 1 second for content to load
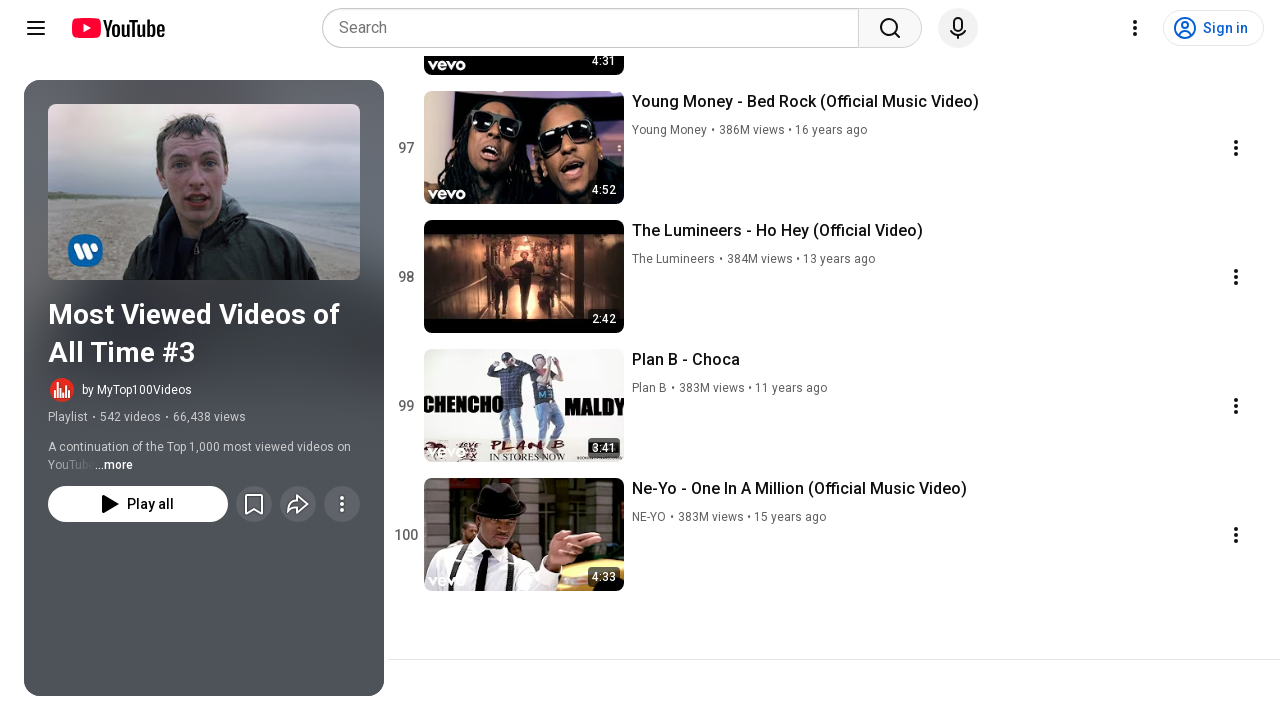

Pressed PageDown to scroll playlist (iteration 45/95)
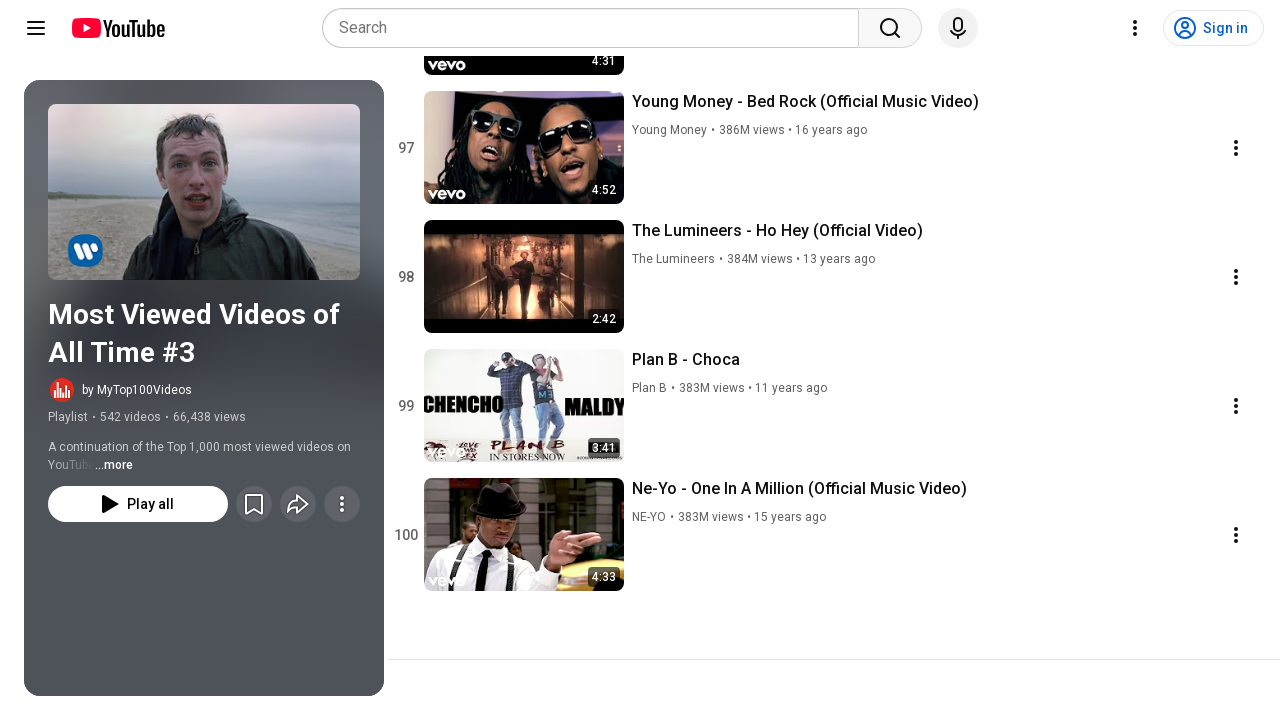

Waited 1 second for content to load
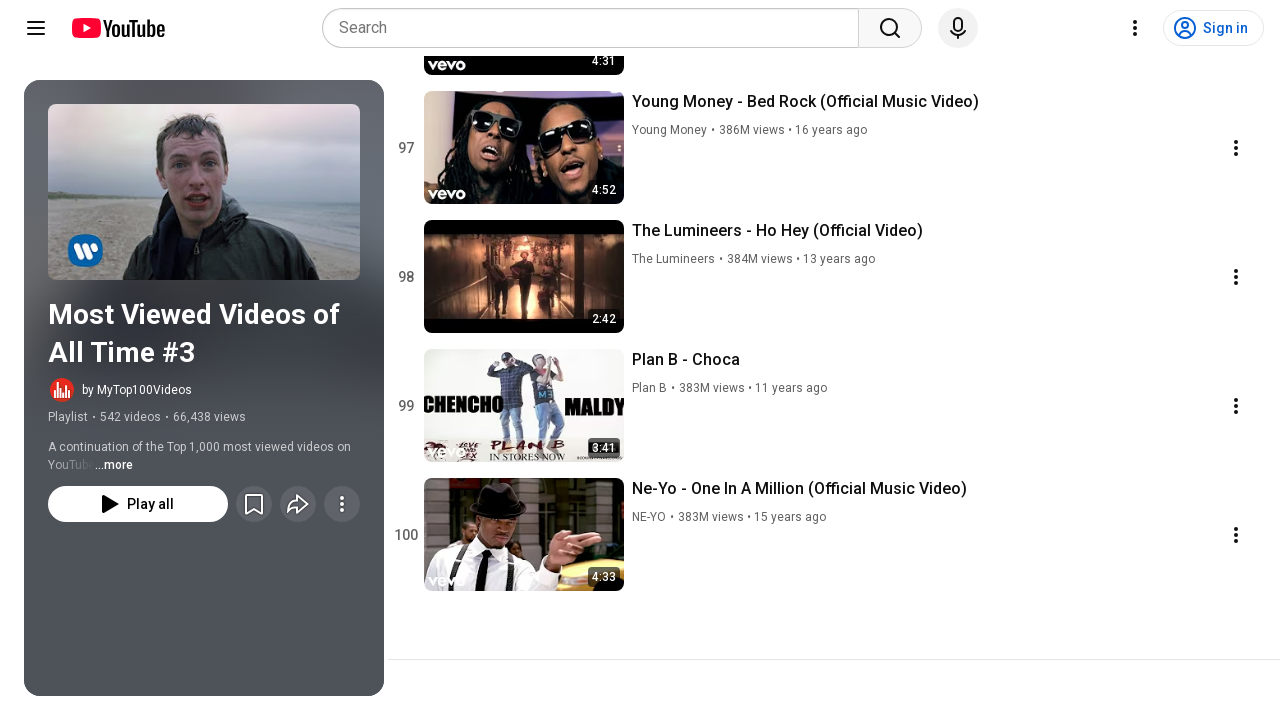

Pressed PageDown to scroll playlist (iteration 46/95)
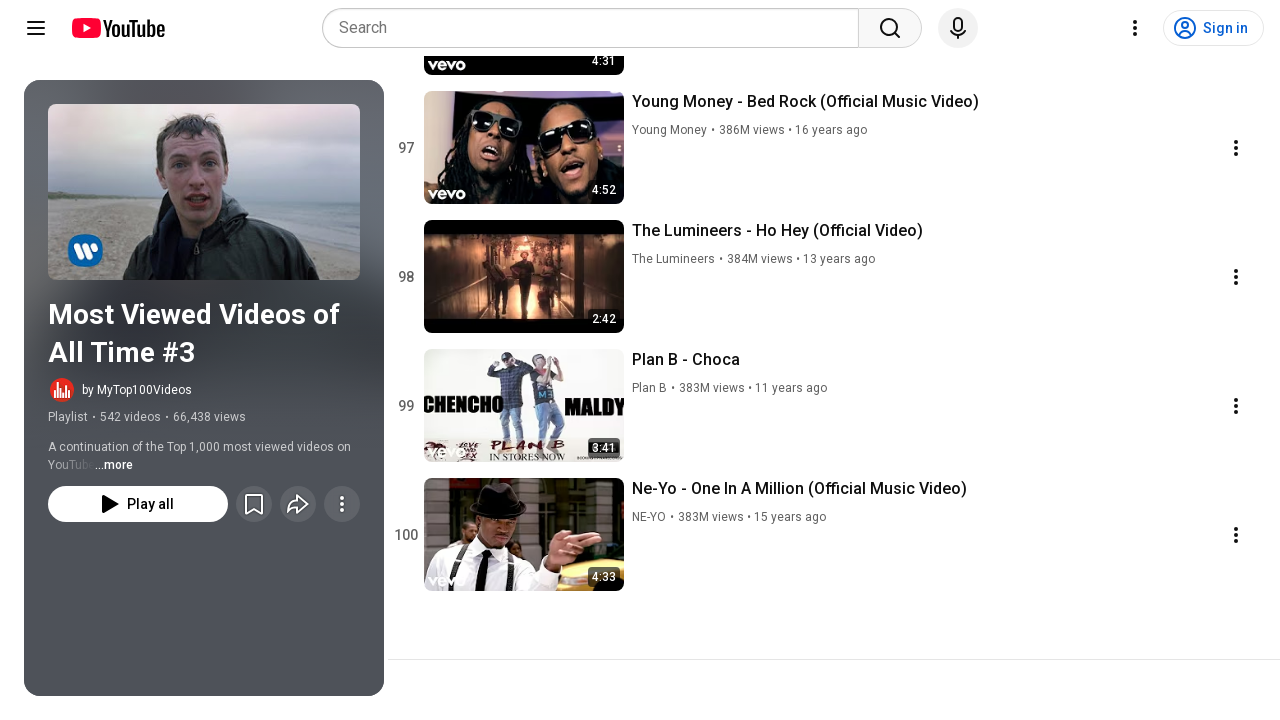

Waited 1 second for content to load
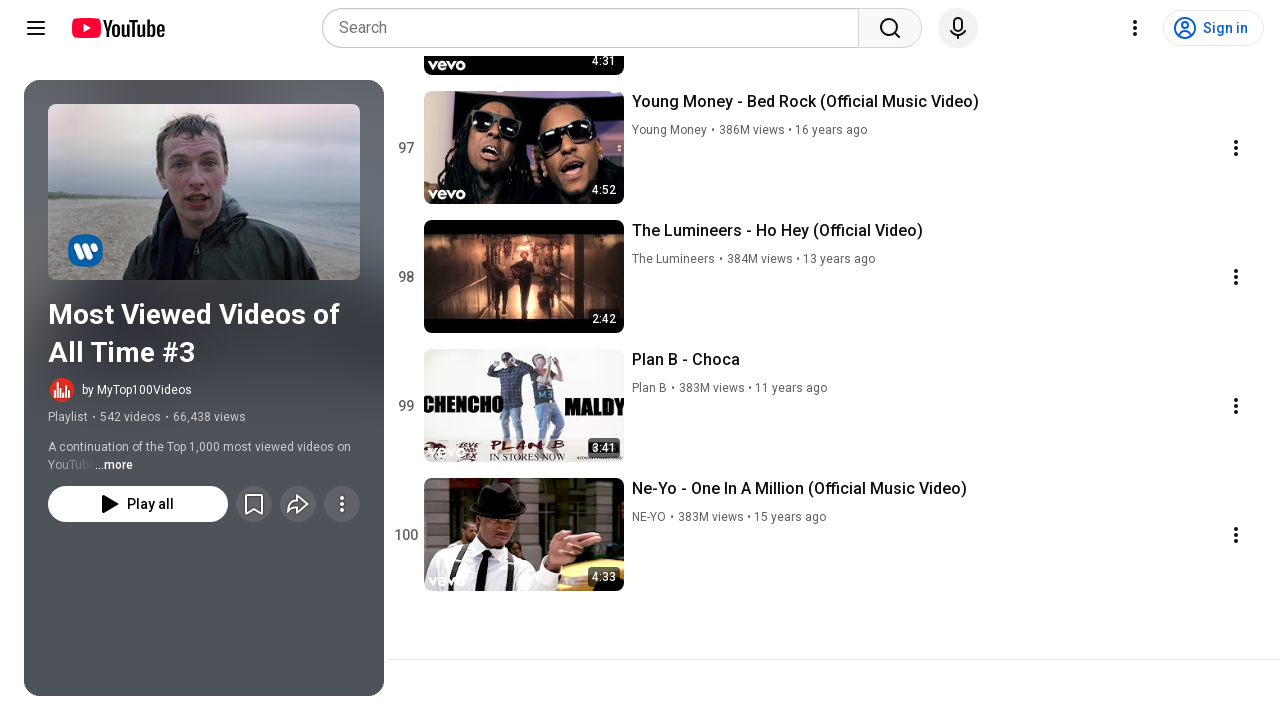

Pressed PageDown to scroll playlist (iteration 47/95)
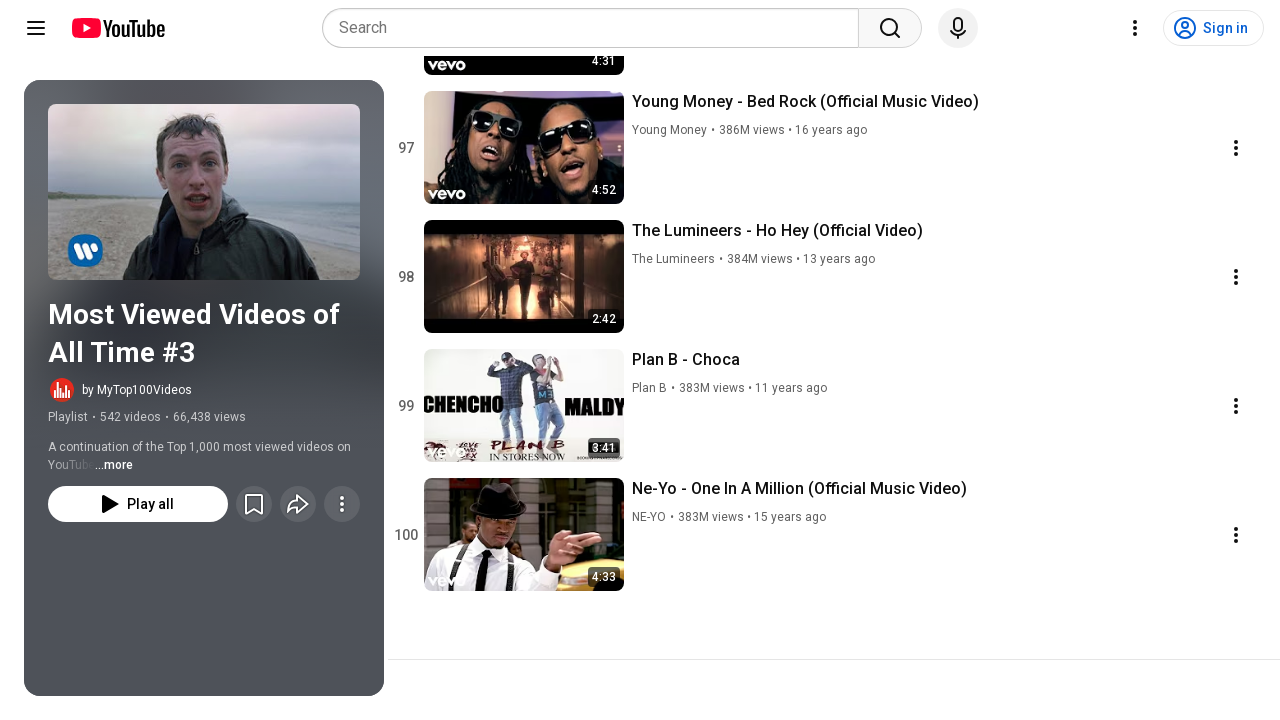

Waited 1 second for content to load
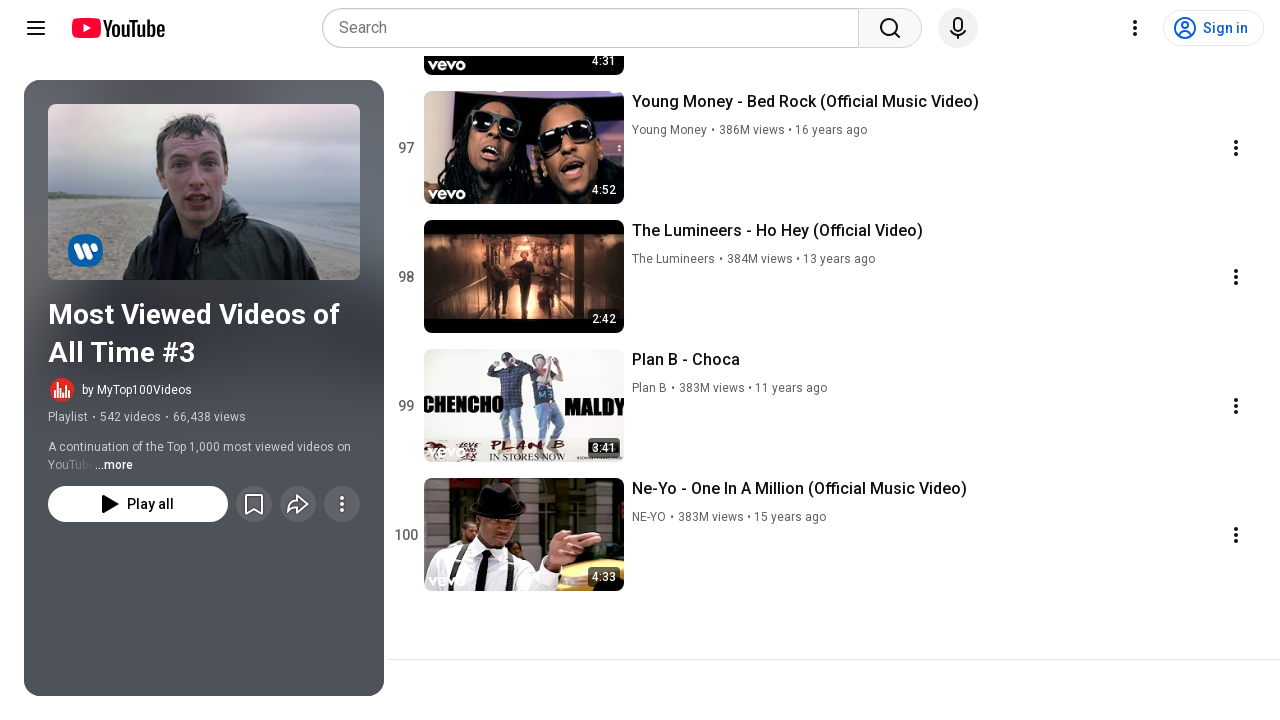

Pressed PageDown to scroll playlist (iteration 48/95)
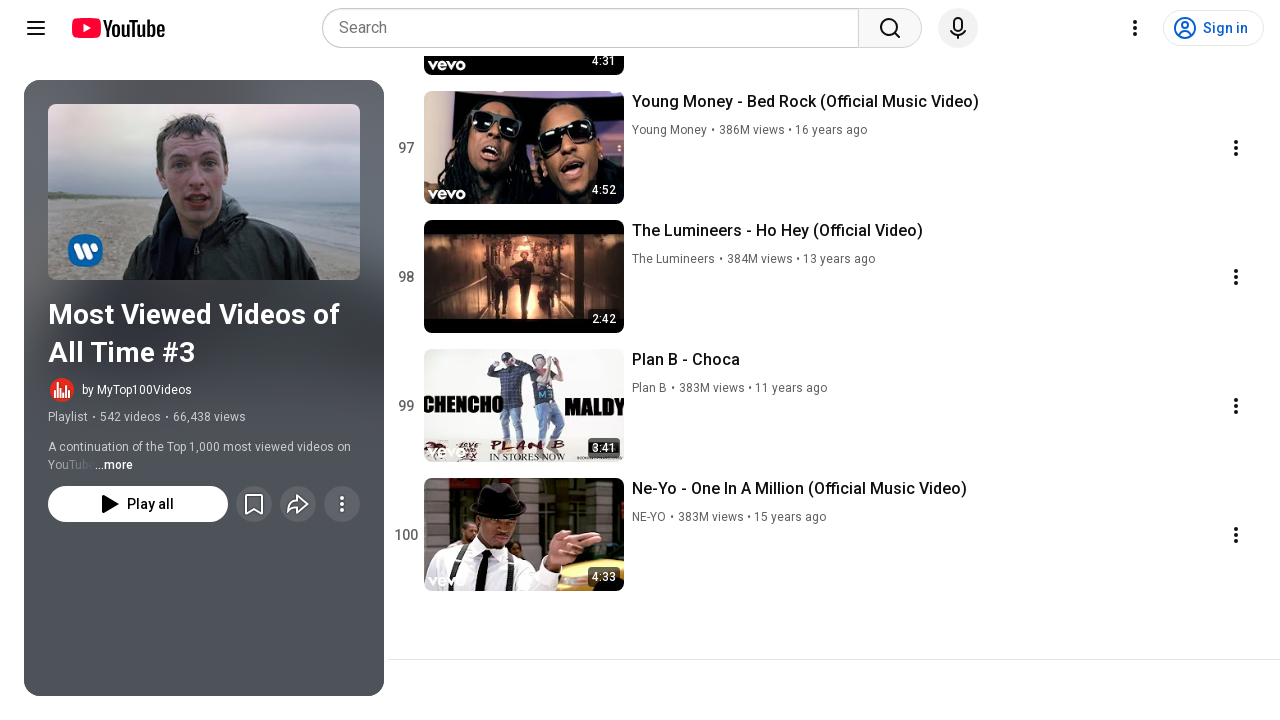

Waited 1 second for content to load
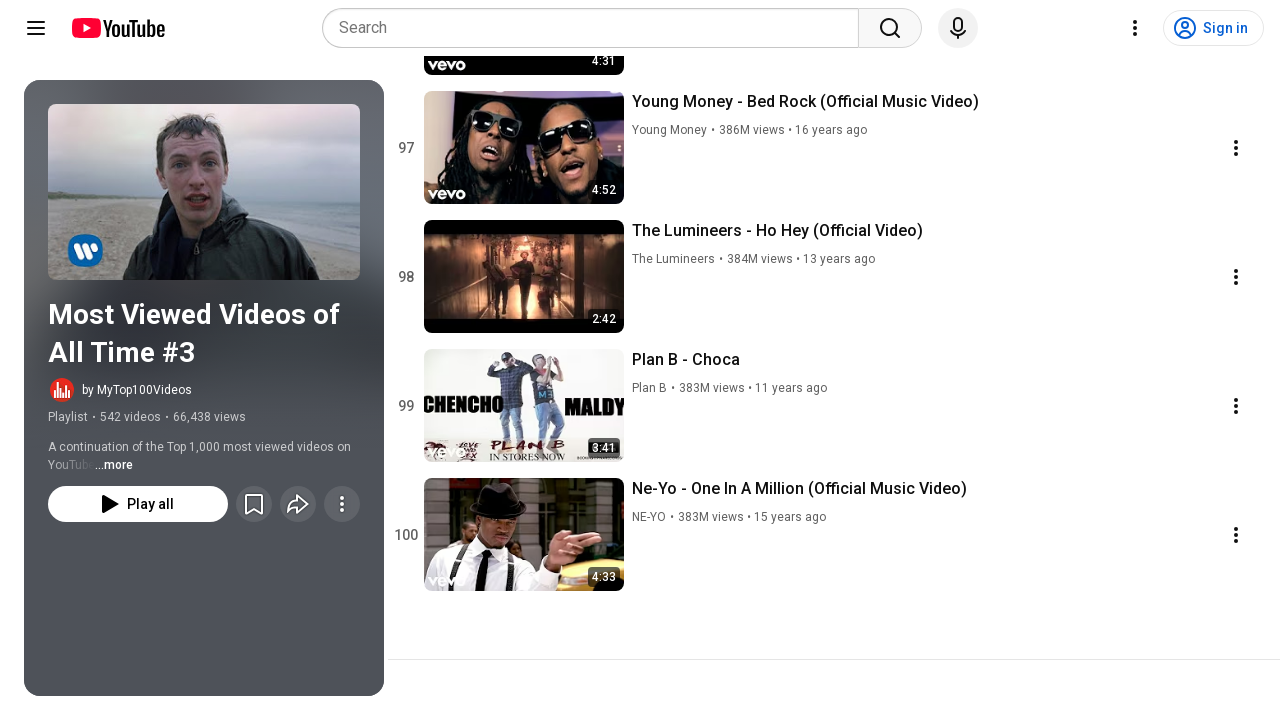

Pressed PageDown to scroll playlist (iteration 49/95)
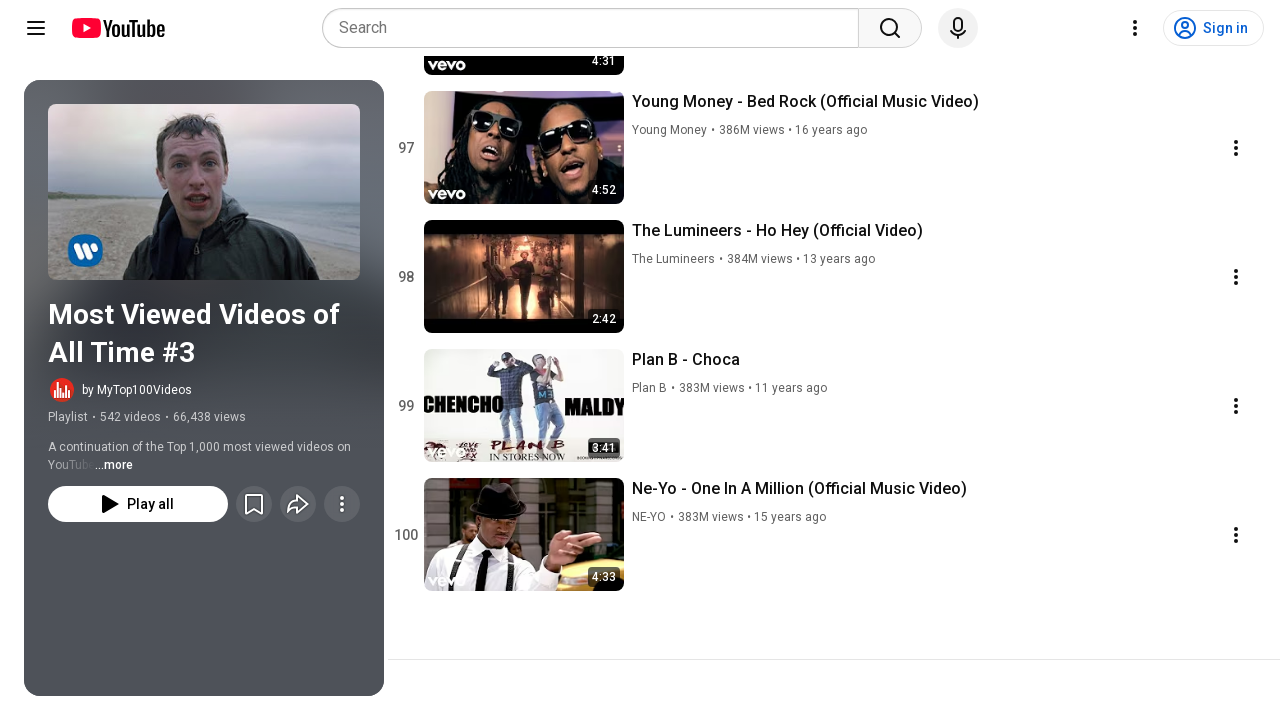

Waited 1 second for content to load
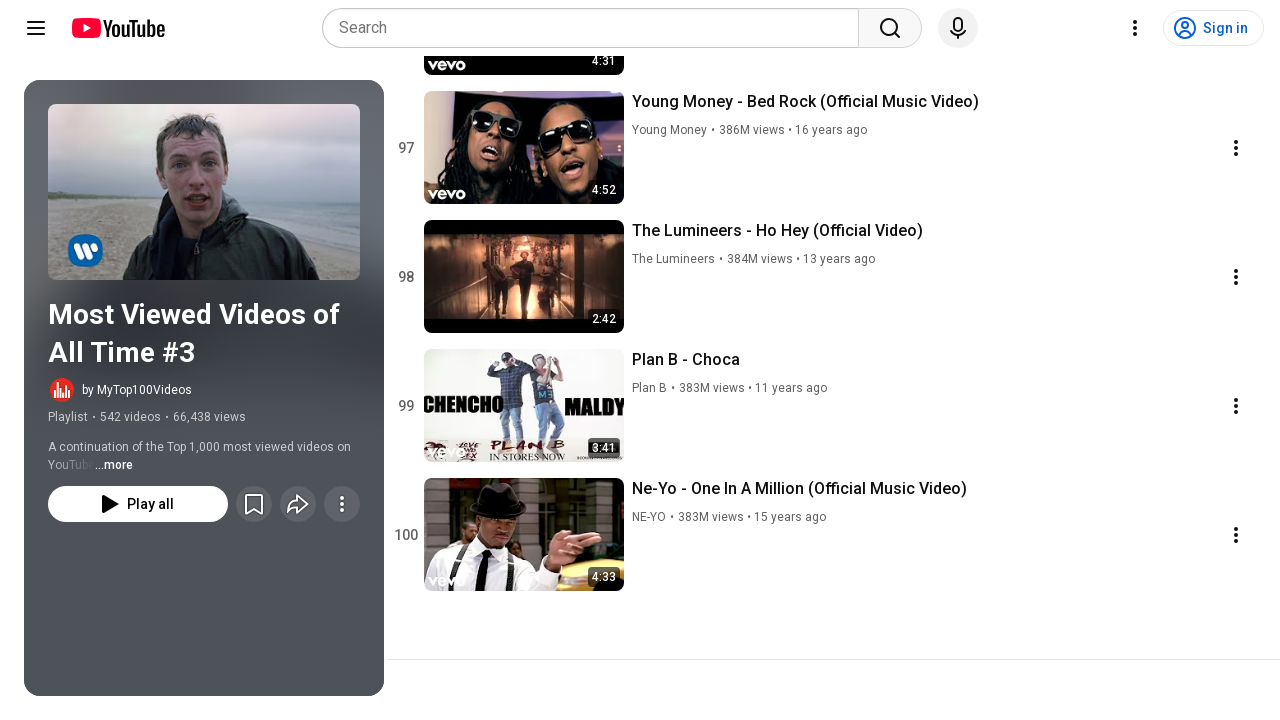

Pressed PageDown to scroll playlist (iteration 50/95)
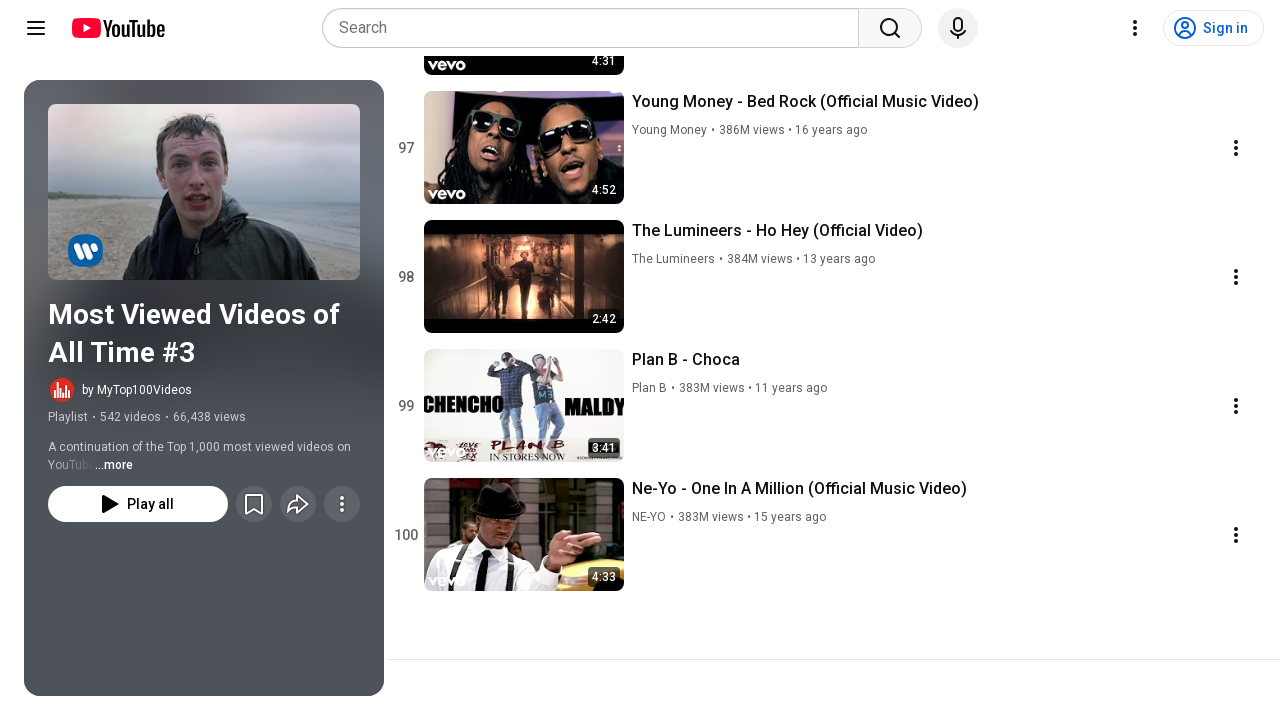

Waited 1 second for content to load
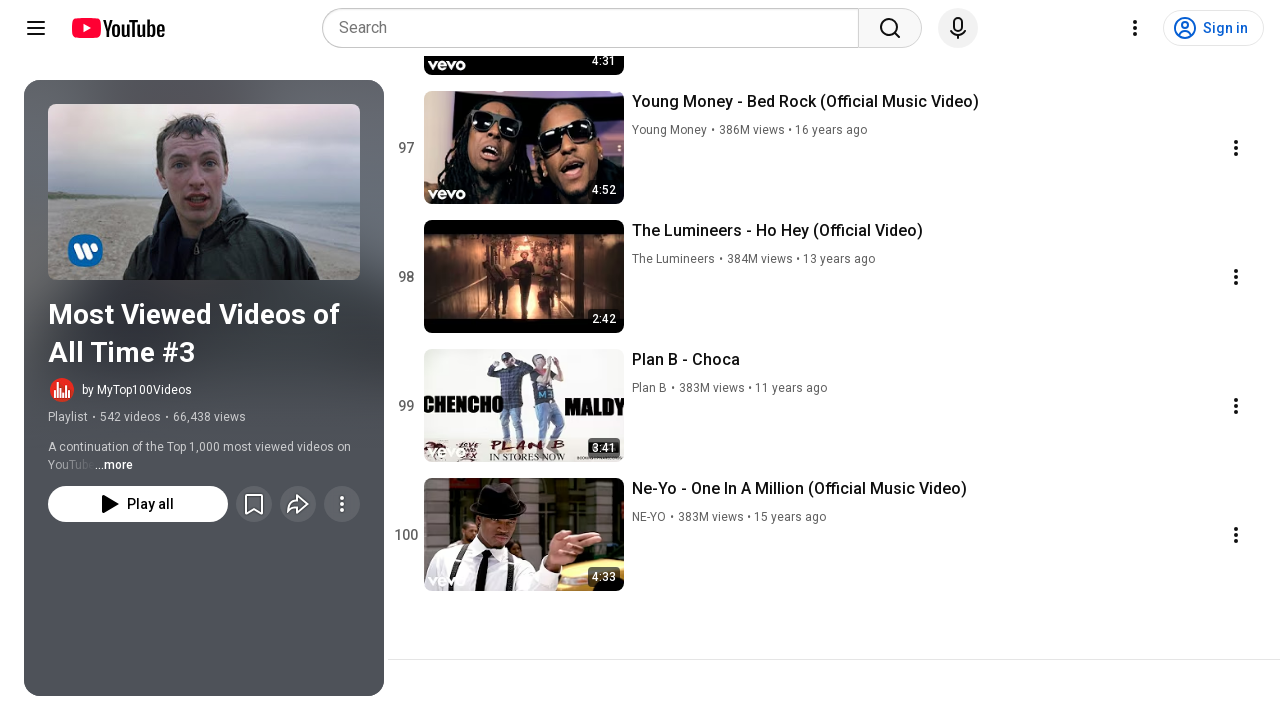

Pressed PageDown to scroll playlist (iteration 51/95)
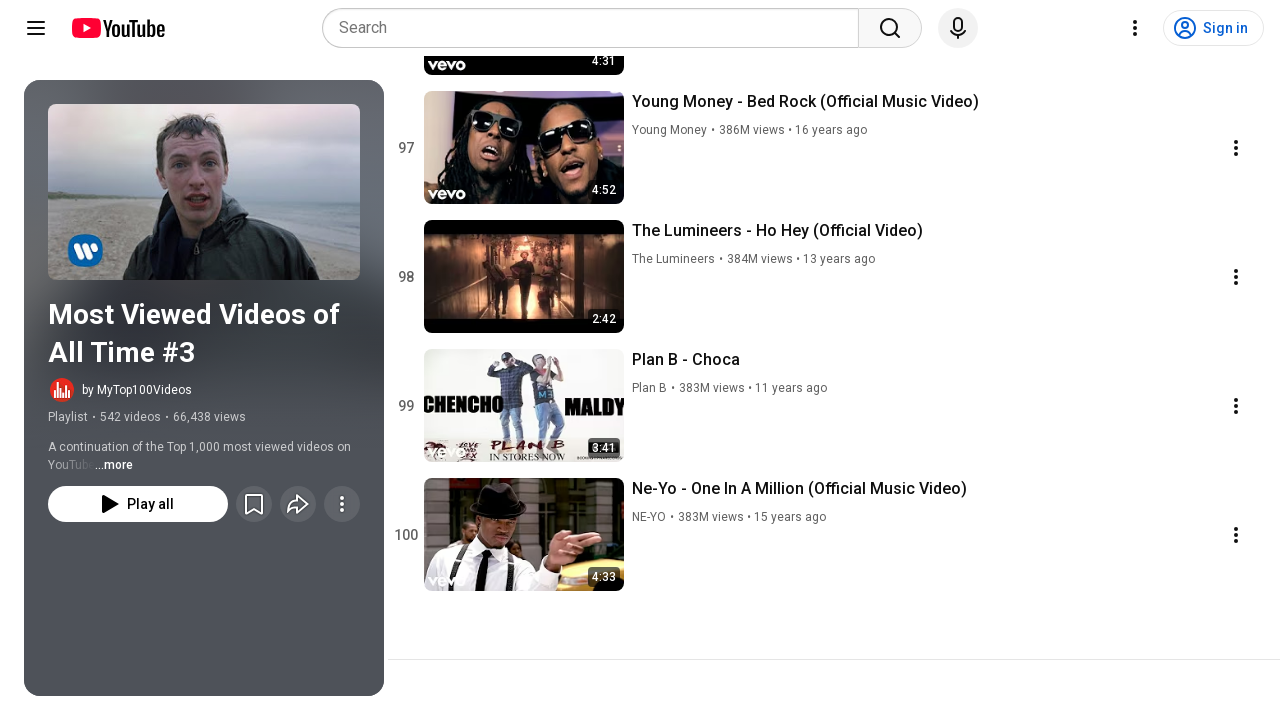

Waited 1 second for content to load
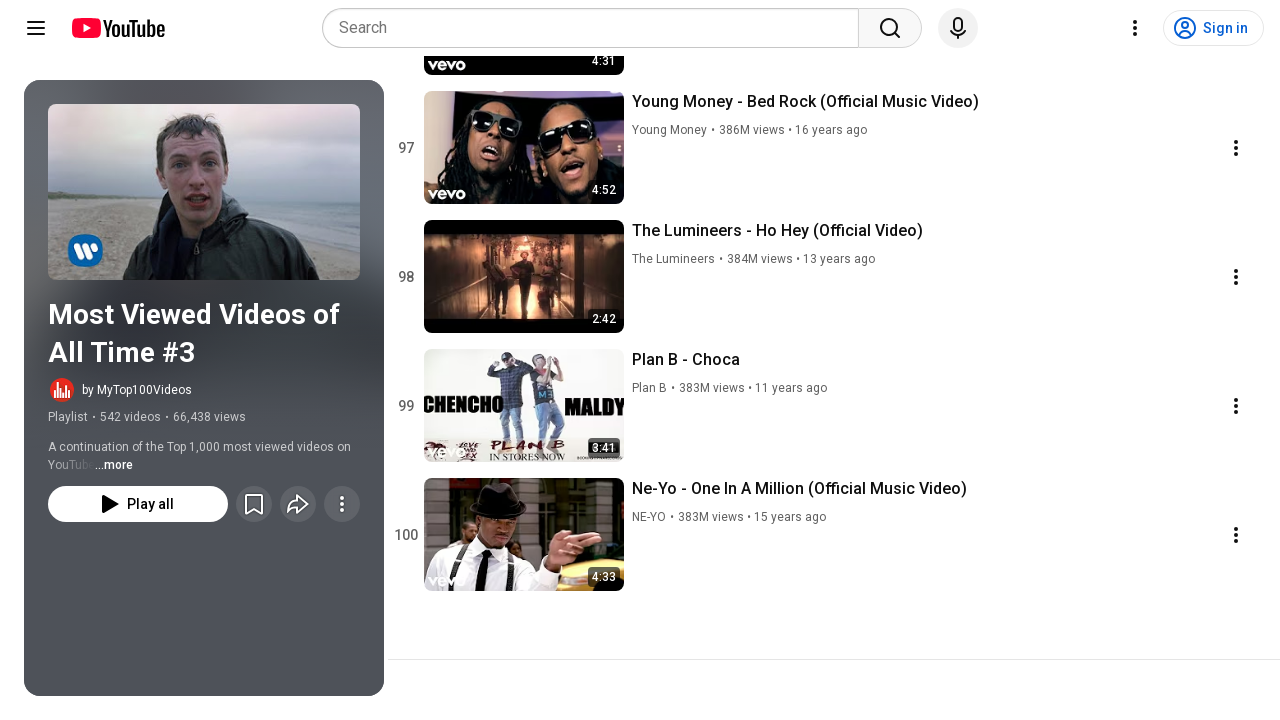

Pressed PageDown to scroll playlist (iteration 52/95)
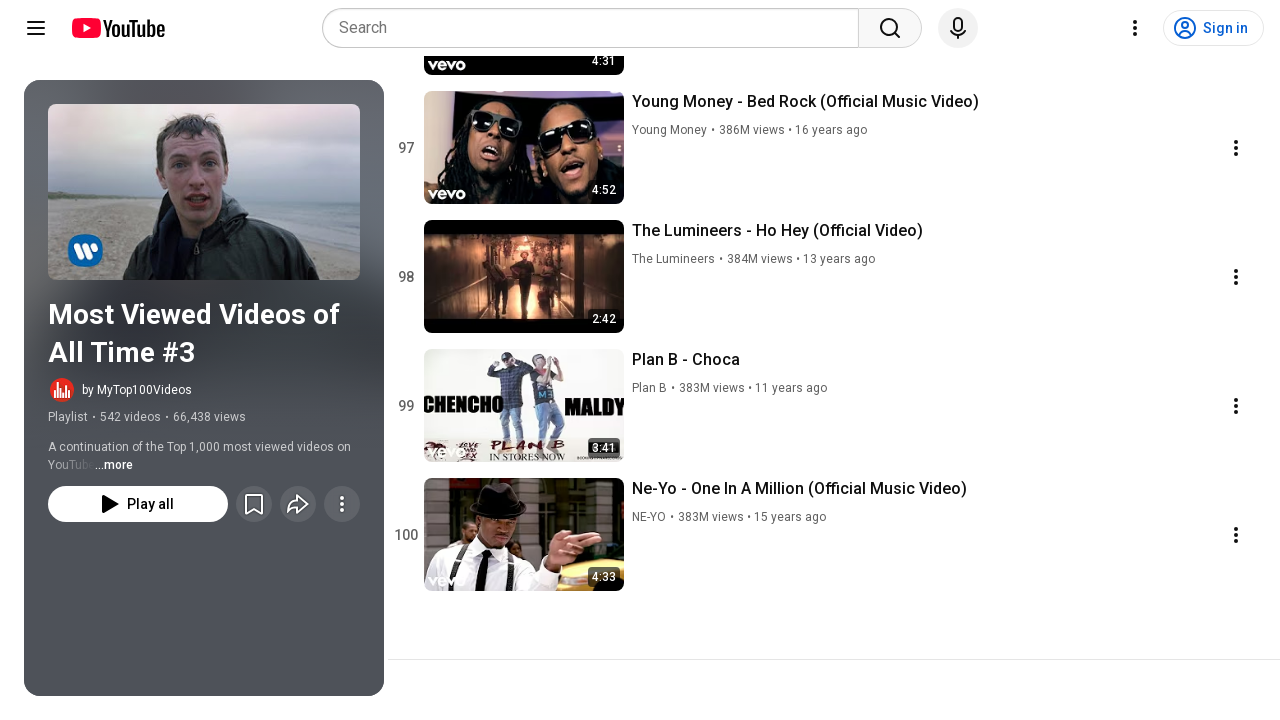

Waited 1 second for content to load
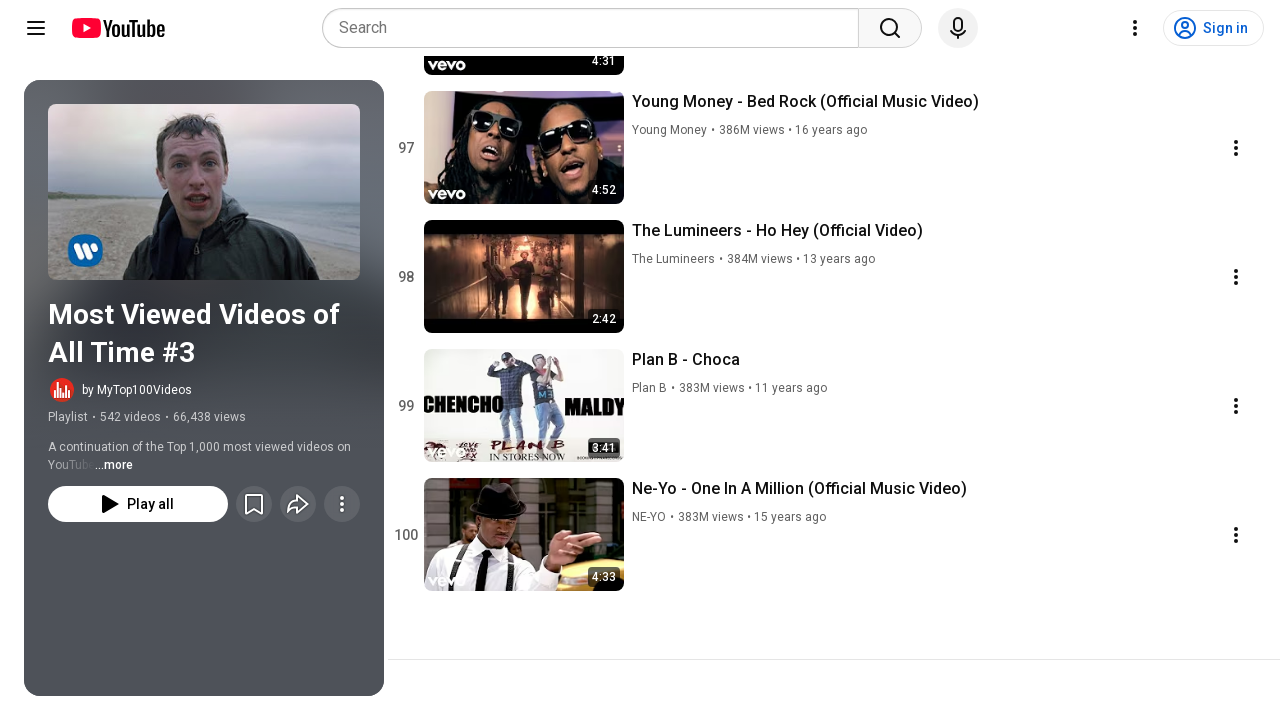

Pressed PageDown to scroll playlist (iteration 53/95)
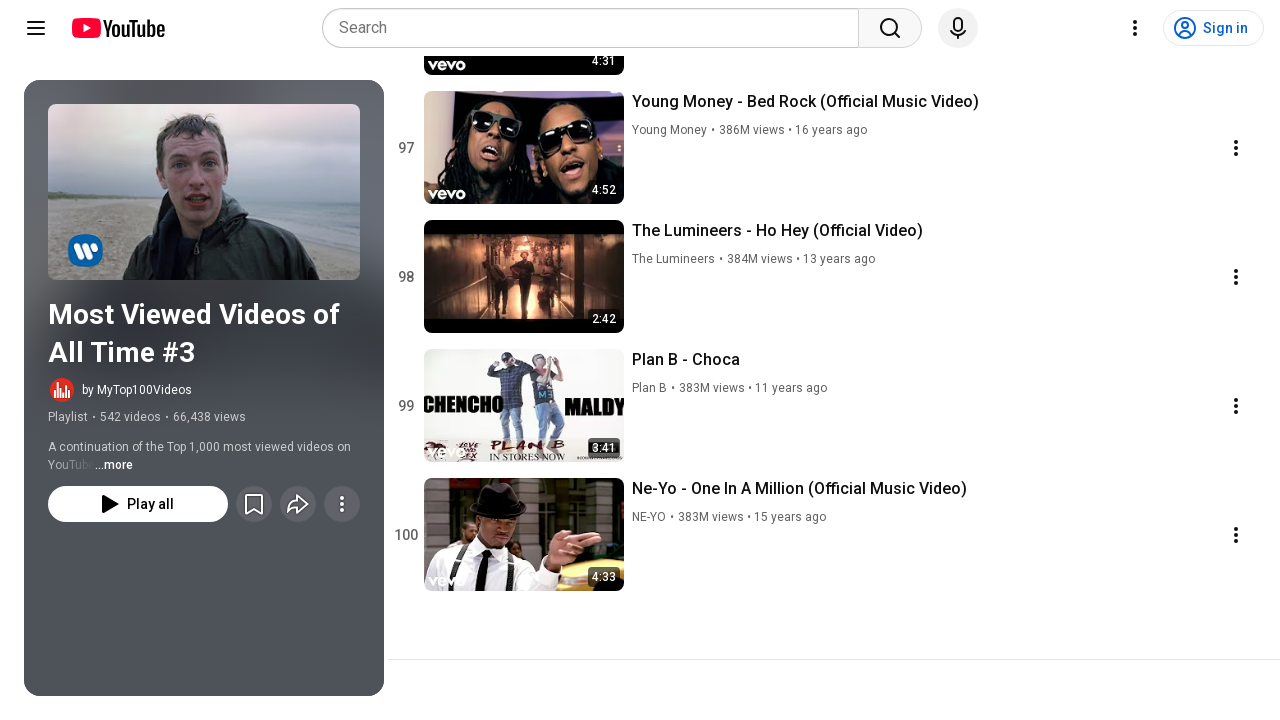

Waited 1 second for content to load
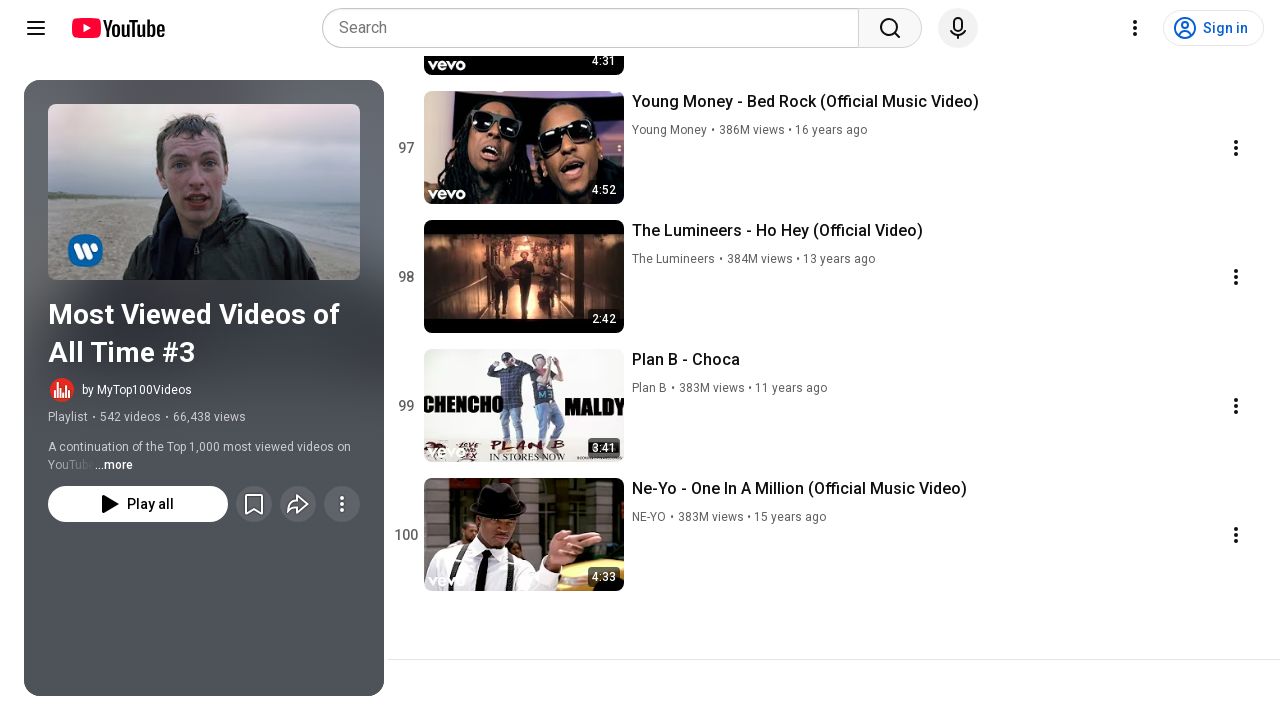

Pressed PageDown to scroll playlist (iteration 54/95)
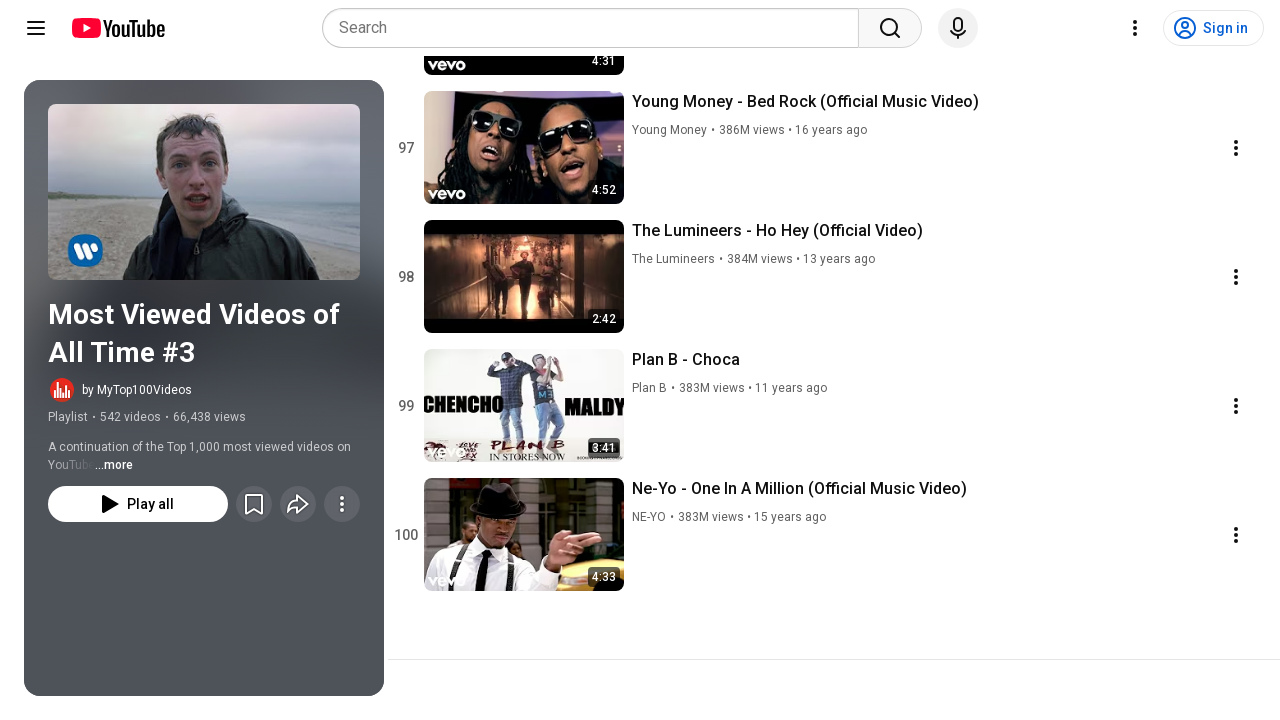

Waited 1 second for content to load
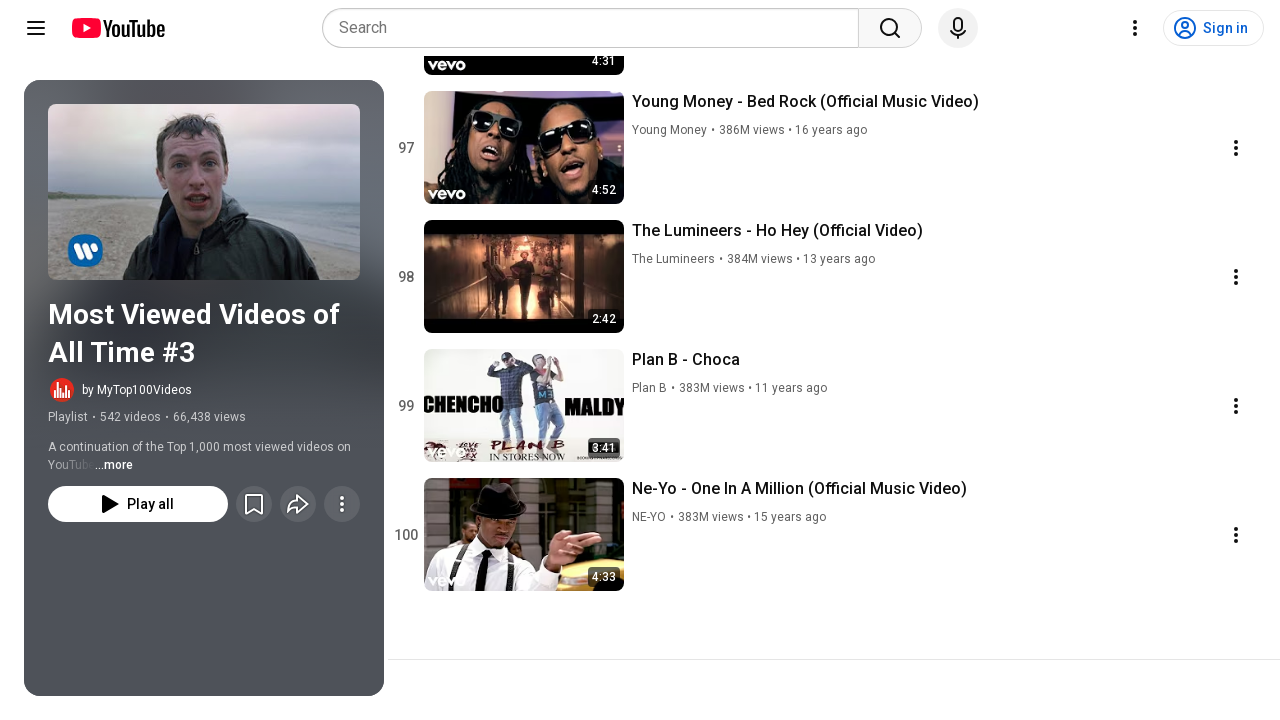

Pressed PageDown to scroll playlist (iteration 55/95)
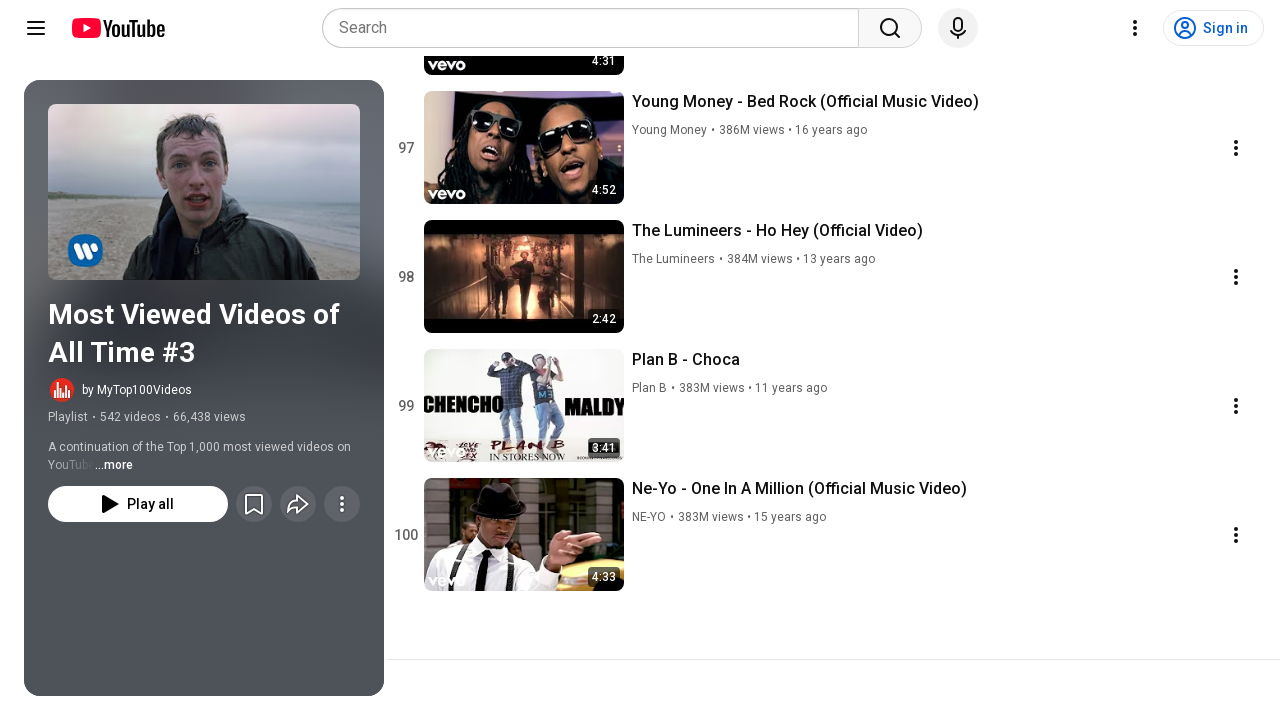

Waited 1 second for content to load
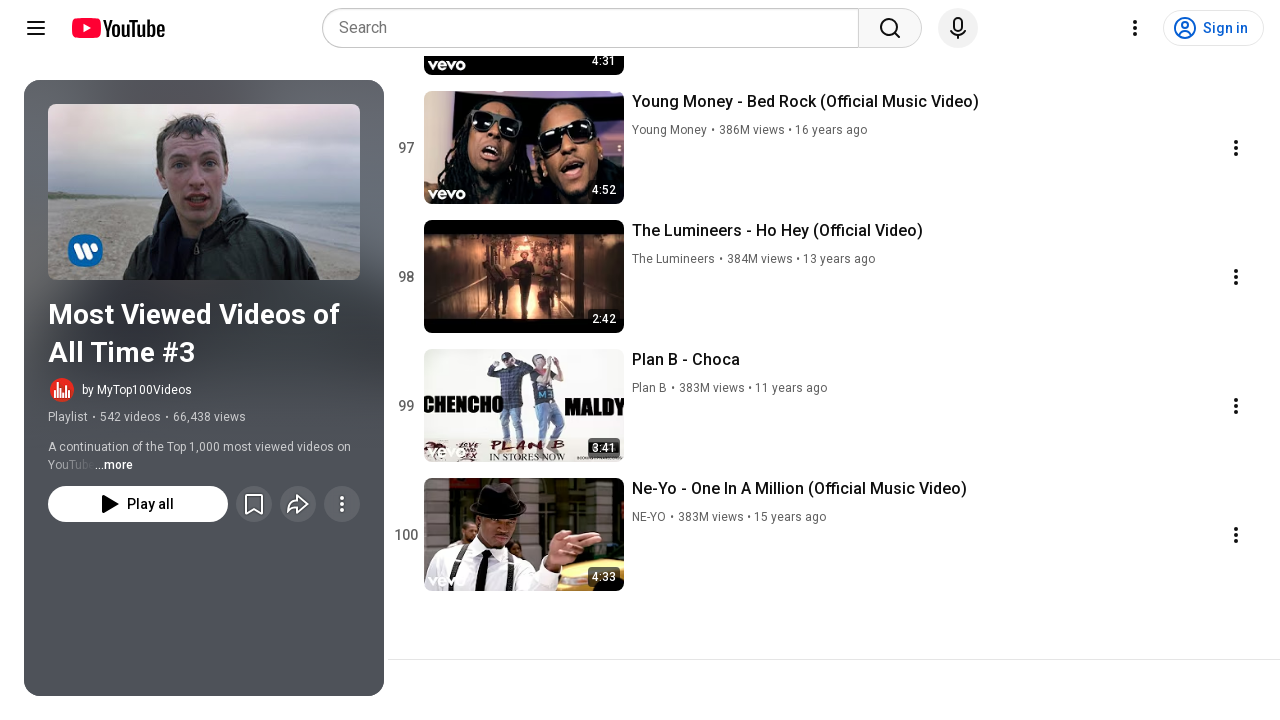

Pressed PageDown to scroll playlist (iteration 56/95)
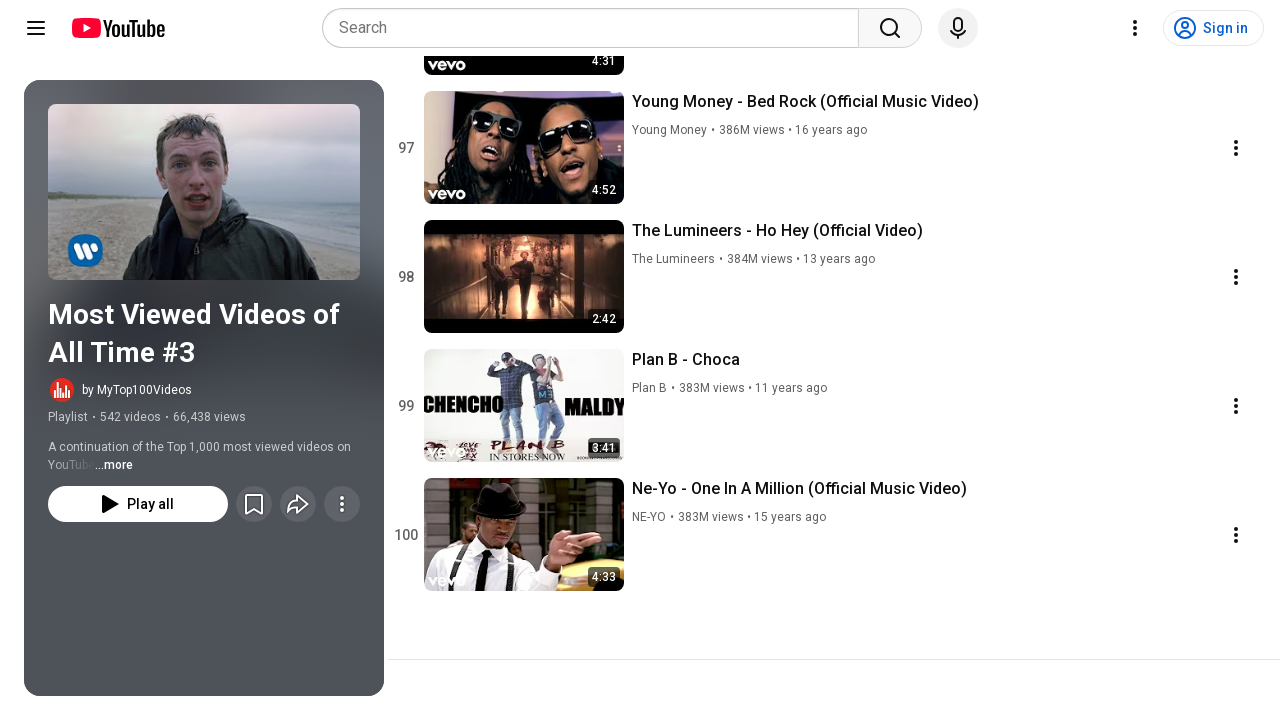

Waited 1 second for content to load
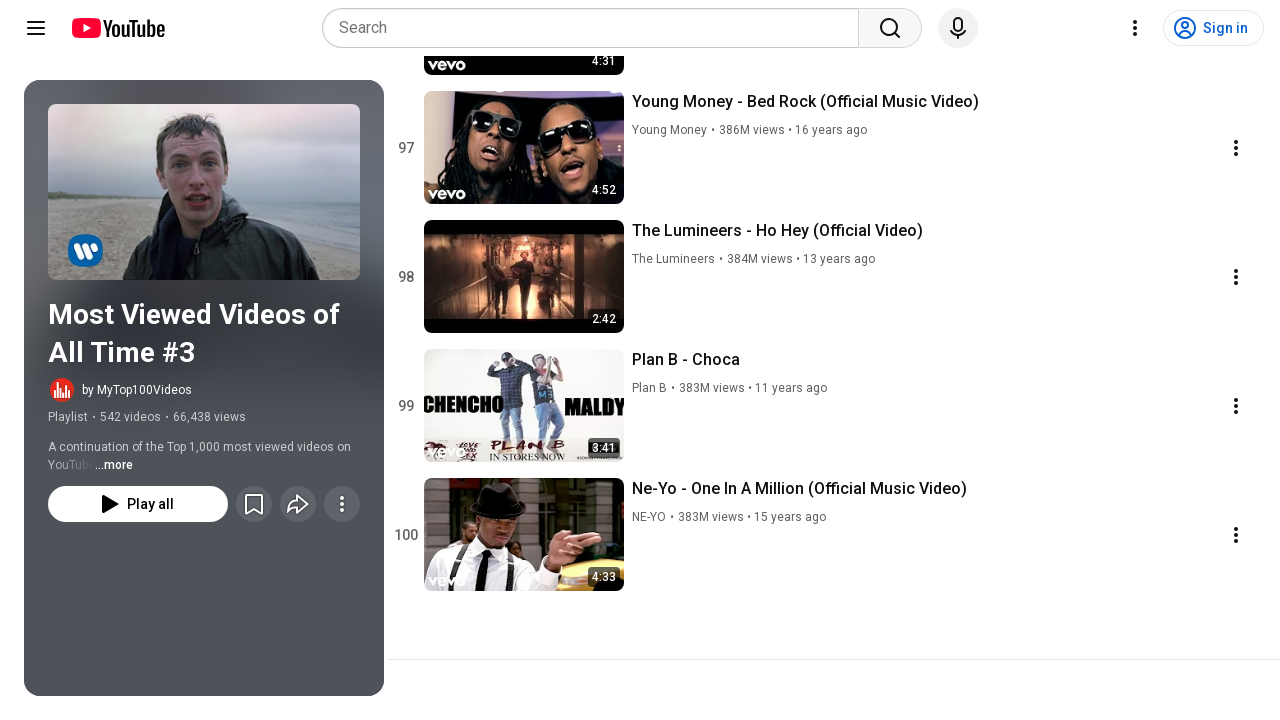

Pressed PageDown to scroll playlist (iteration 57/95)
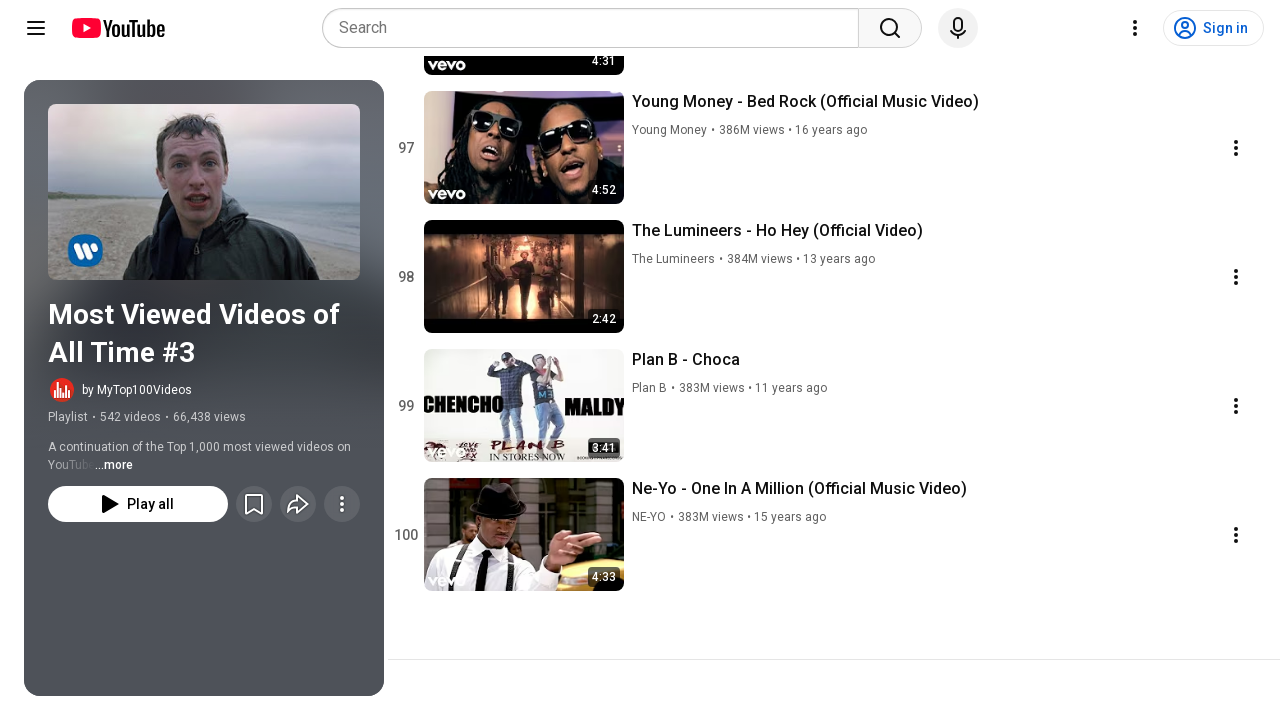

Waited 1 second for content to load
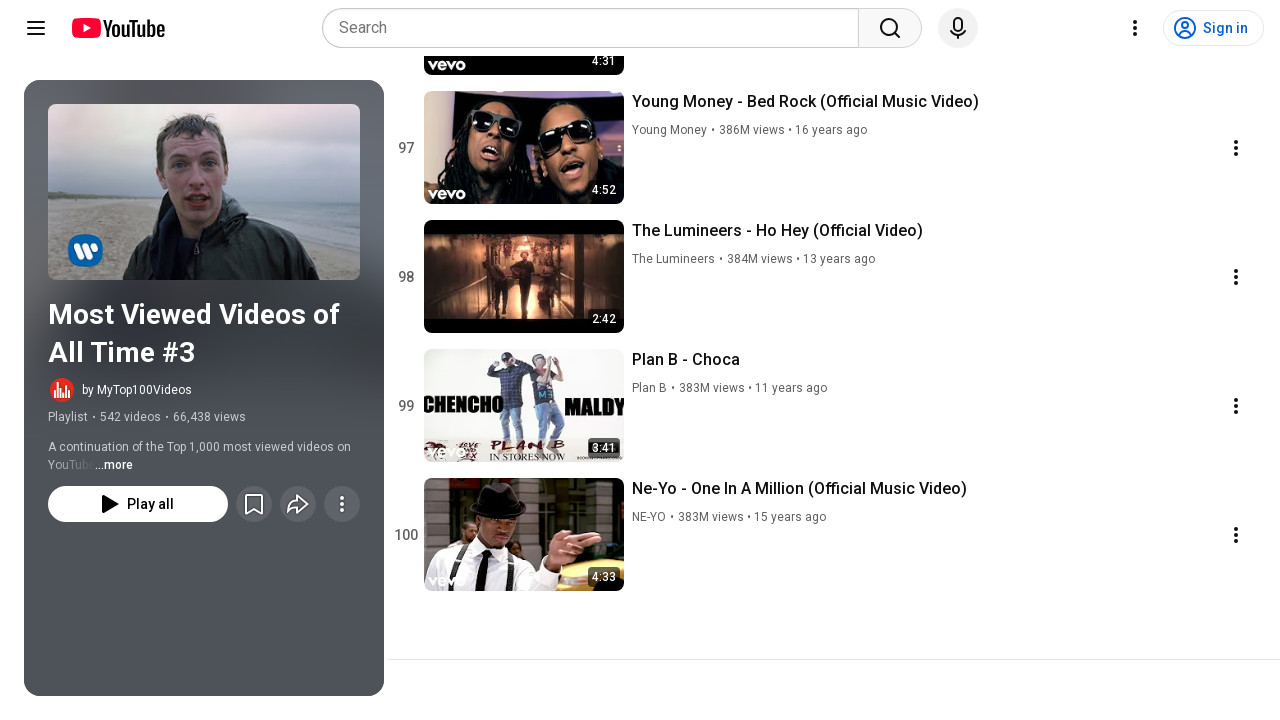

Pressed PageDown to scroll playlist (iteration 58/95)
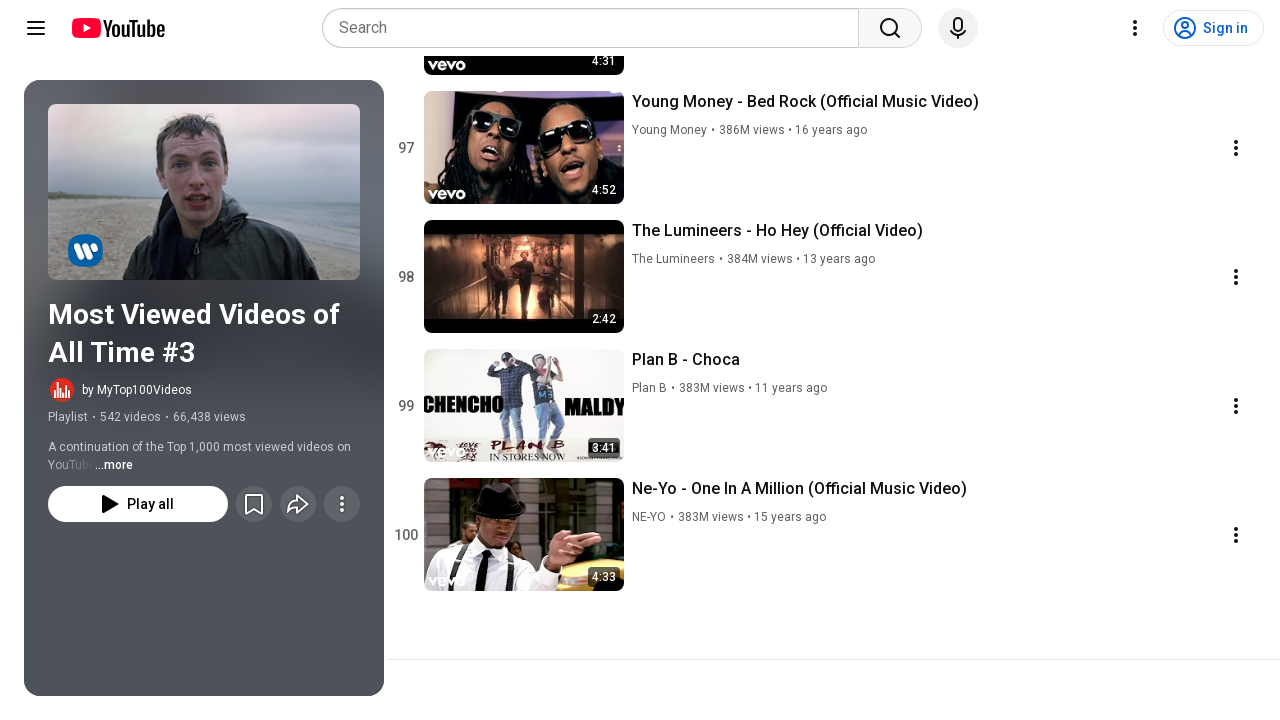

Waited 1 second for content to load
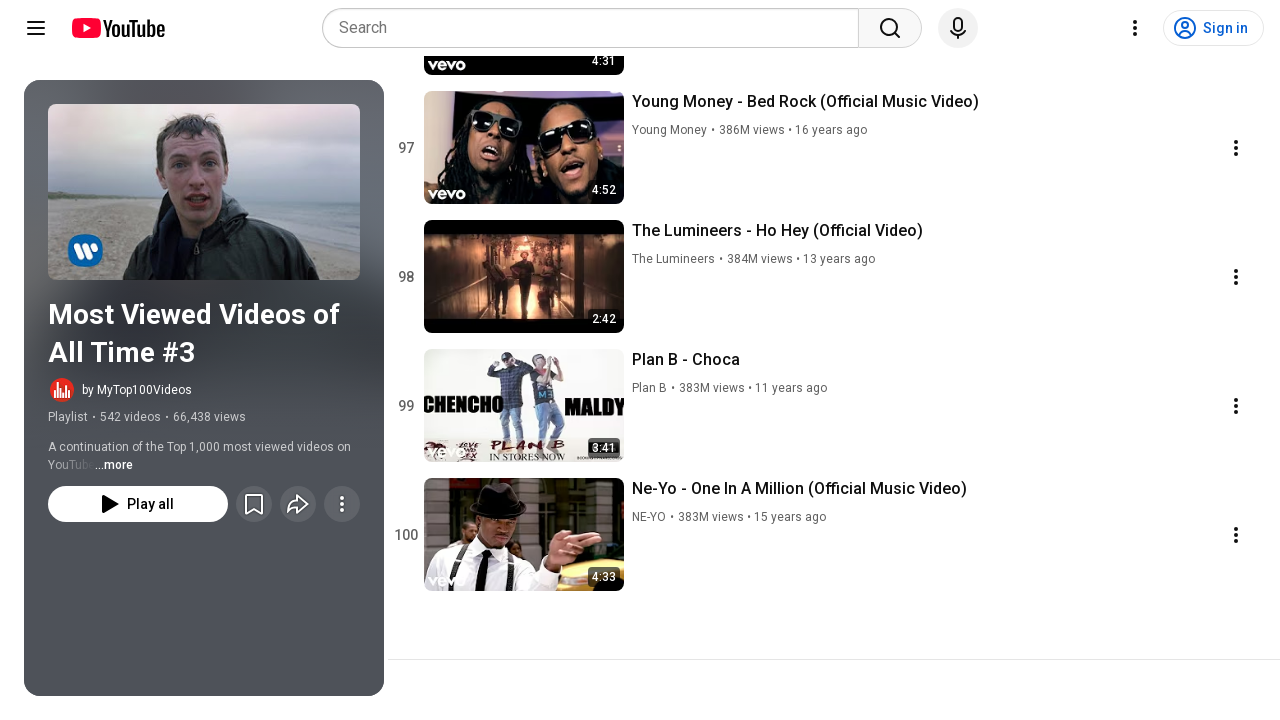

Pressed PageDown to scroll playlist (iteration 59/95)
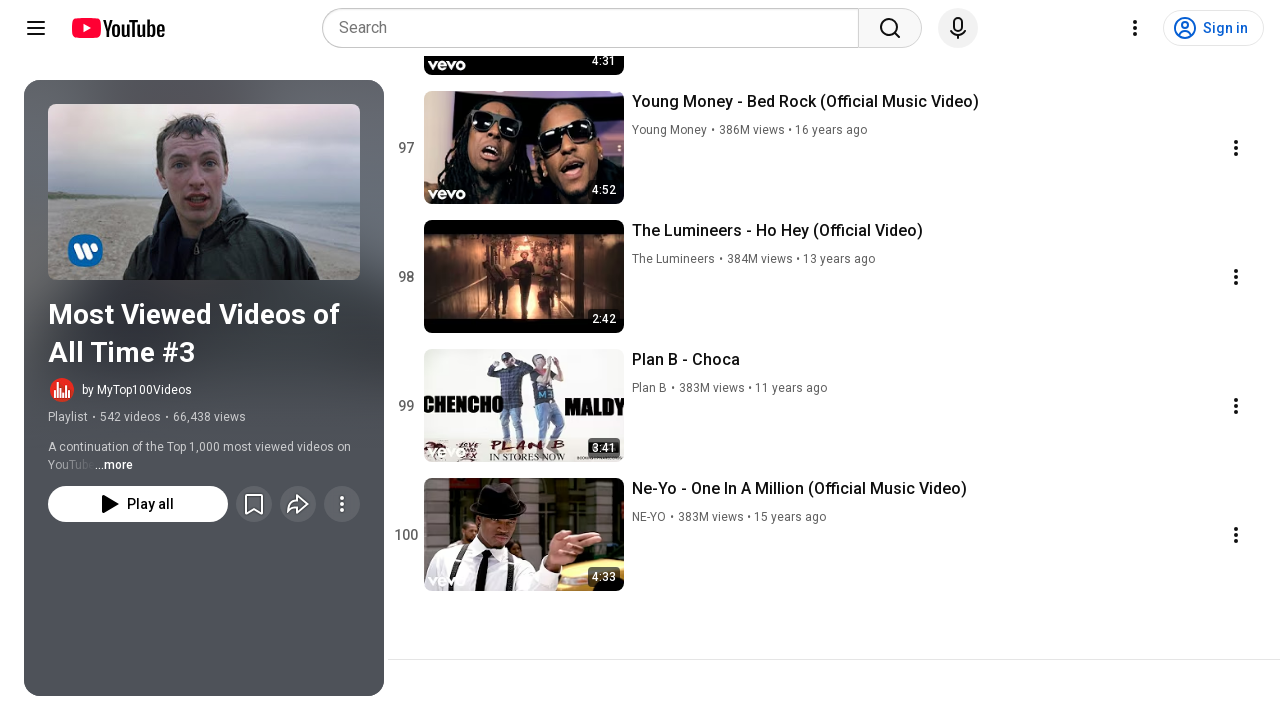

Waited 1 second for content to load
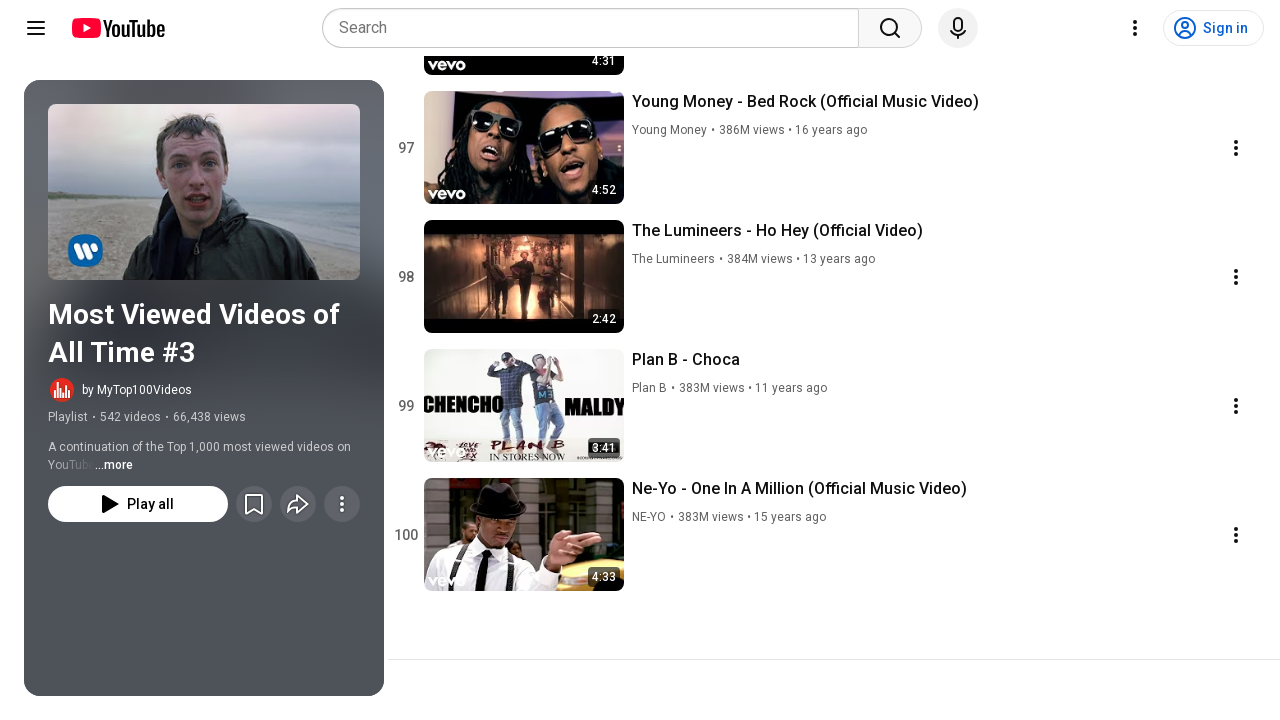

Pressed PageDown to scroll playlist (iteration 60/95)
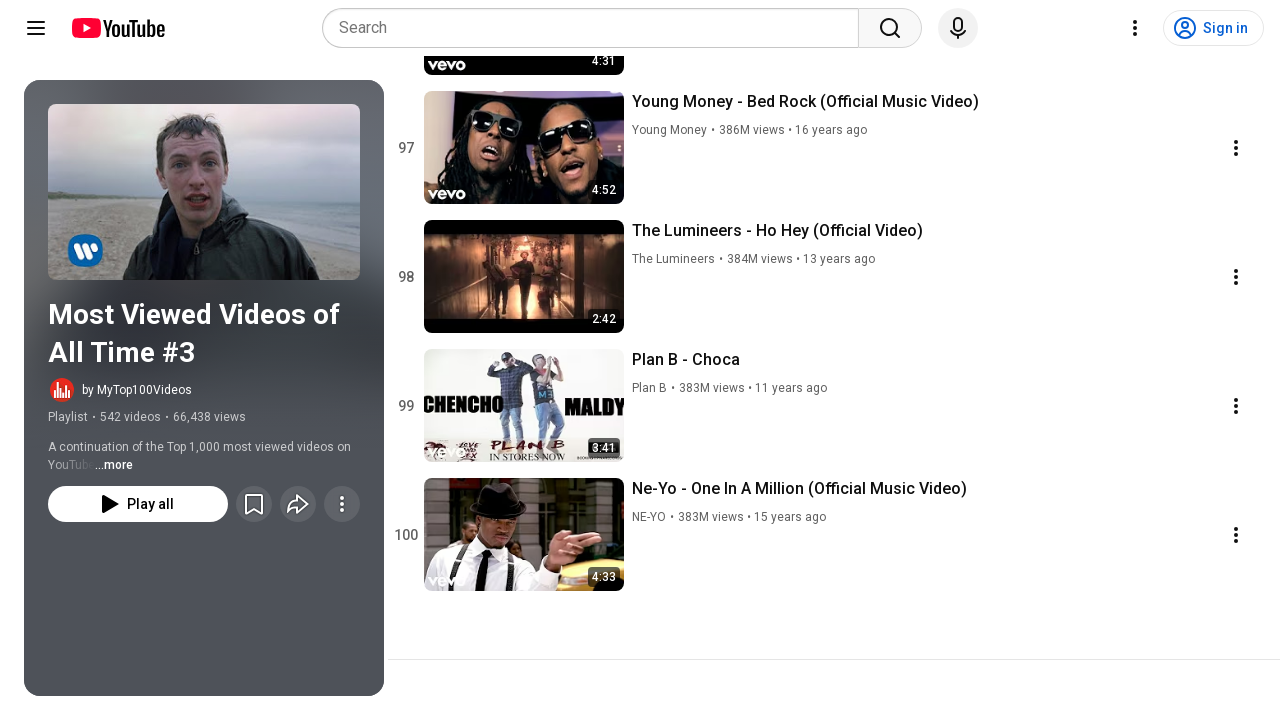

Waited 1 second for content to load
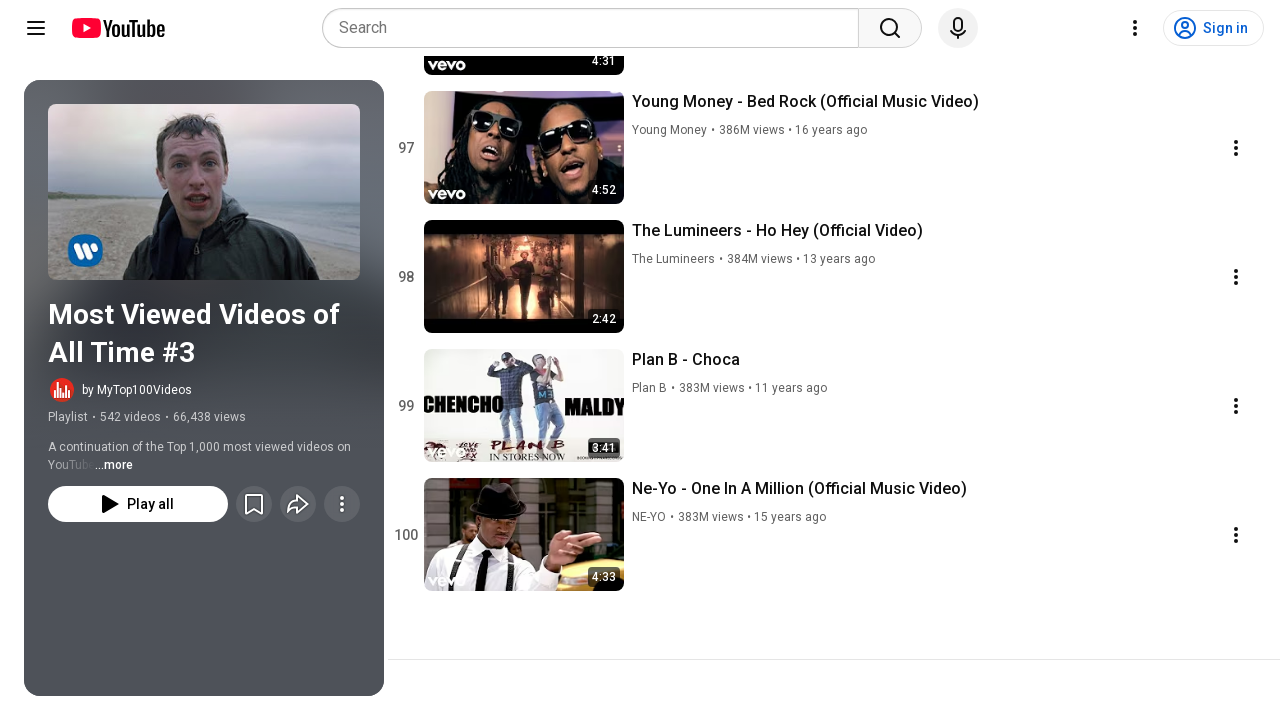

Pressed PageDown to scroll playlist (iteration 61/95)
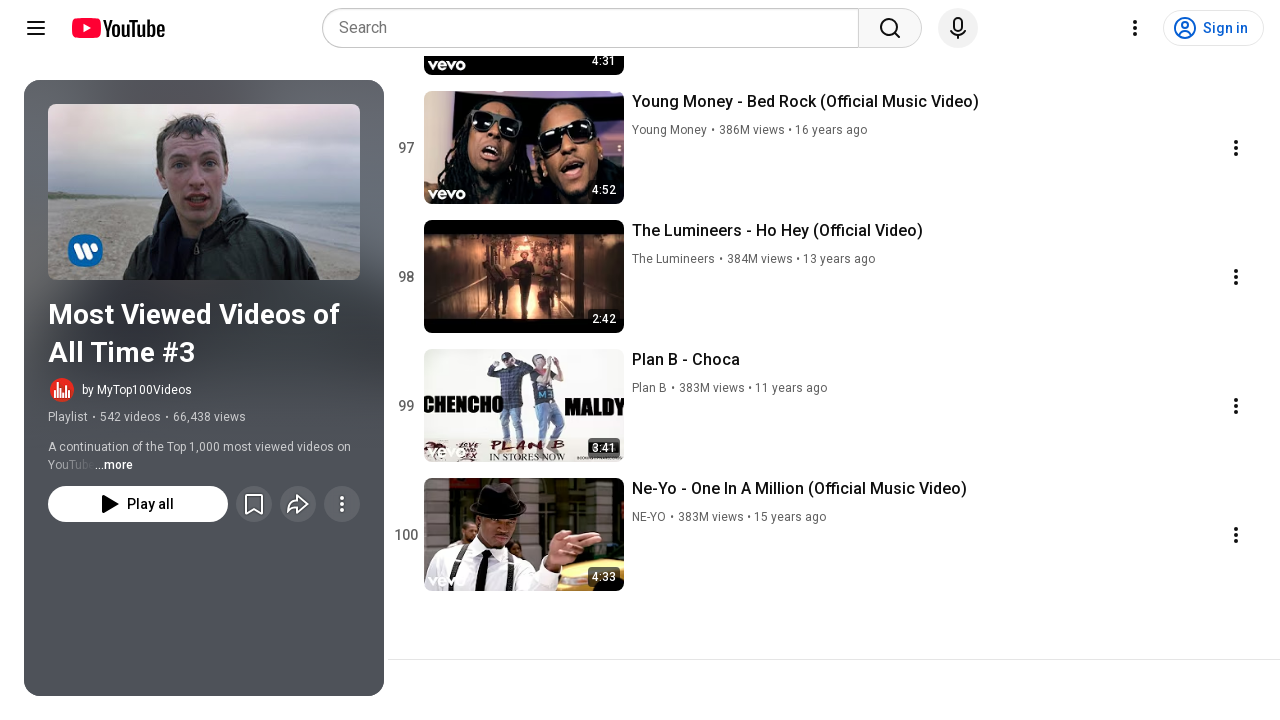

Waited 1 second for content to load
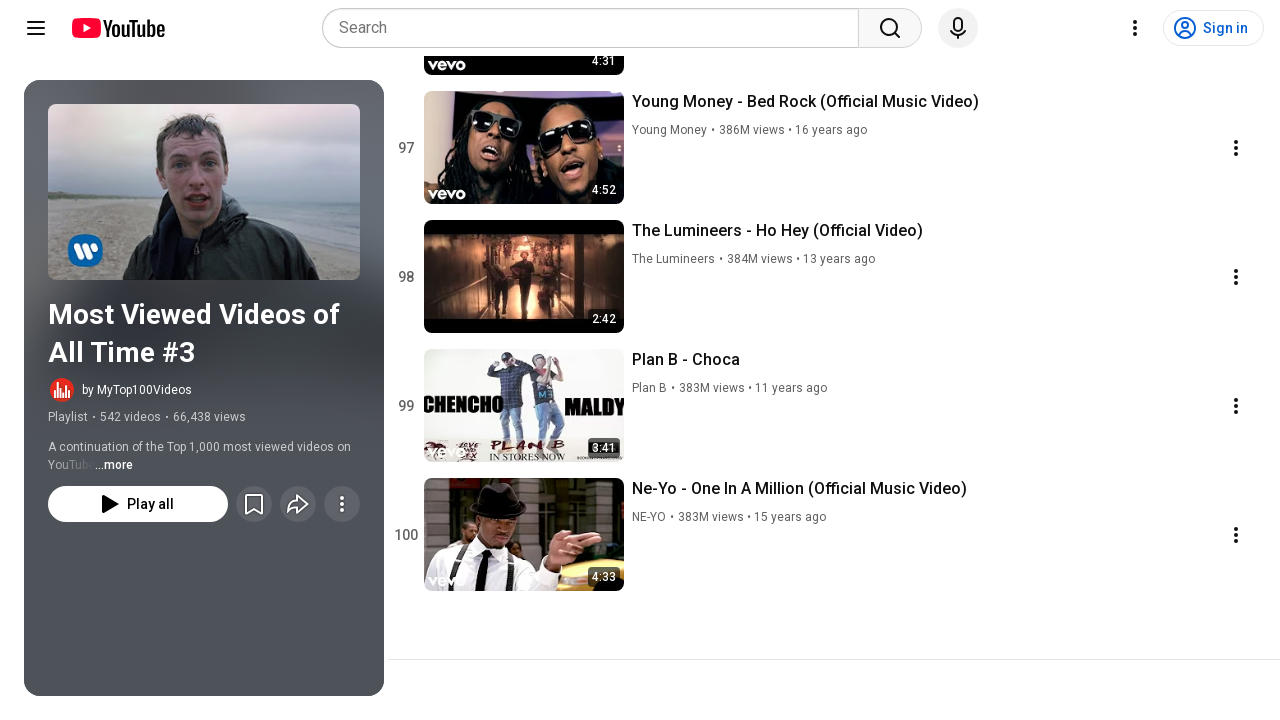

Pressed PageDown to scroll playlist (iteration 62/95)
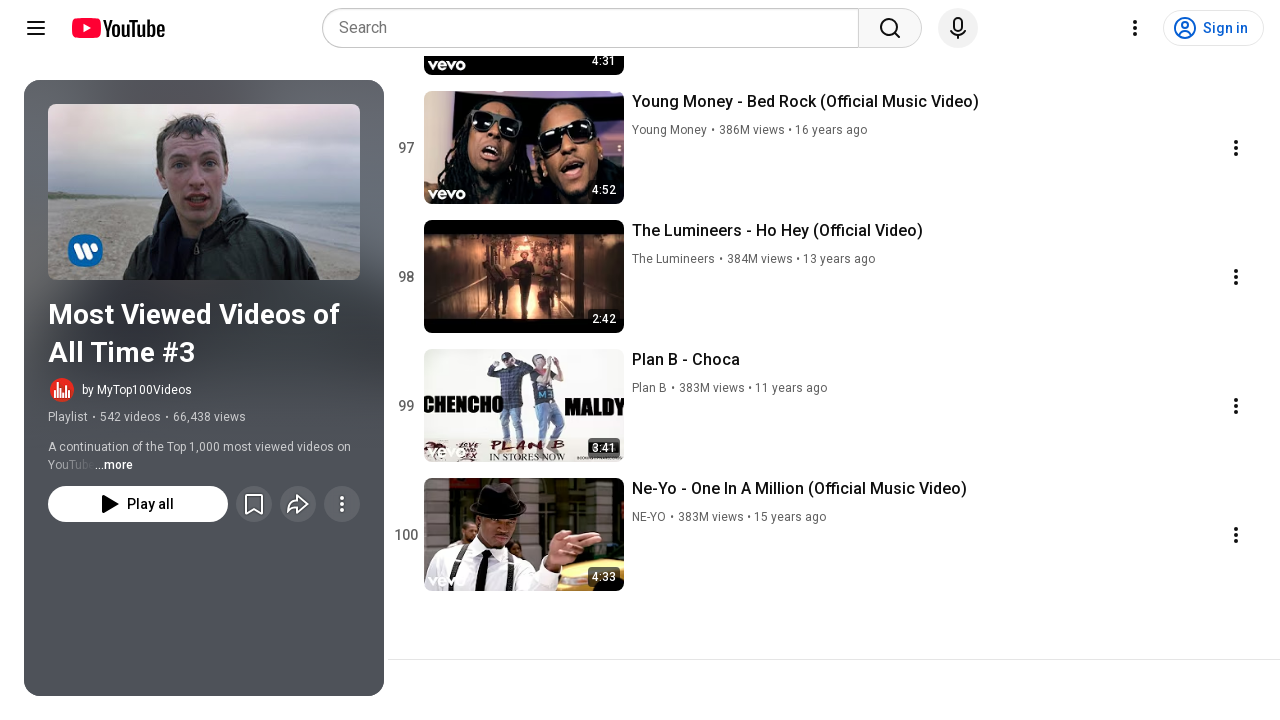

Waited 1 second for content to load
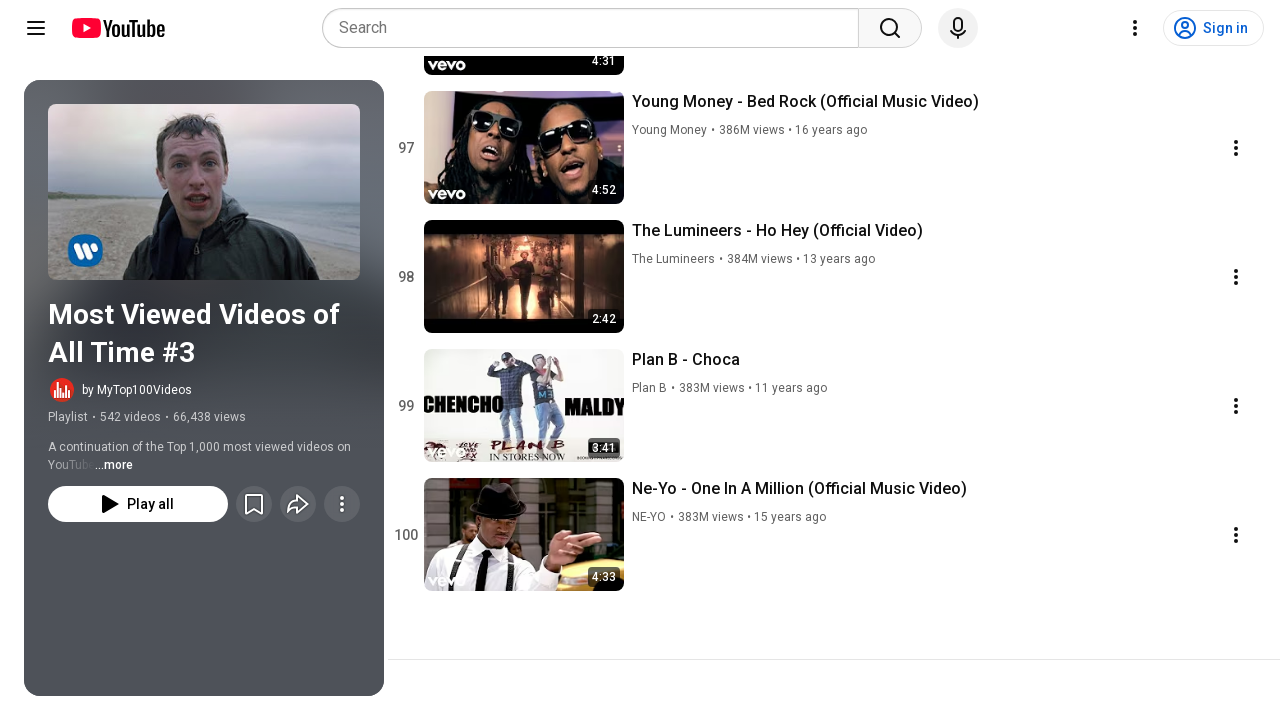

Pressed PageDown to scroll playlist (iteration 63/95)
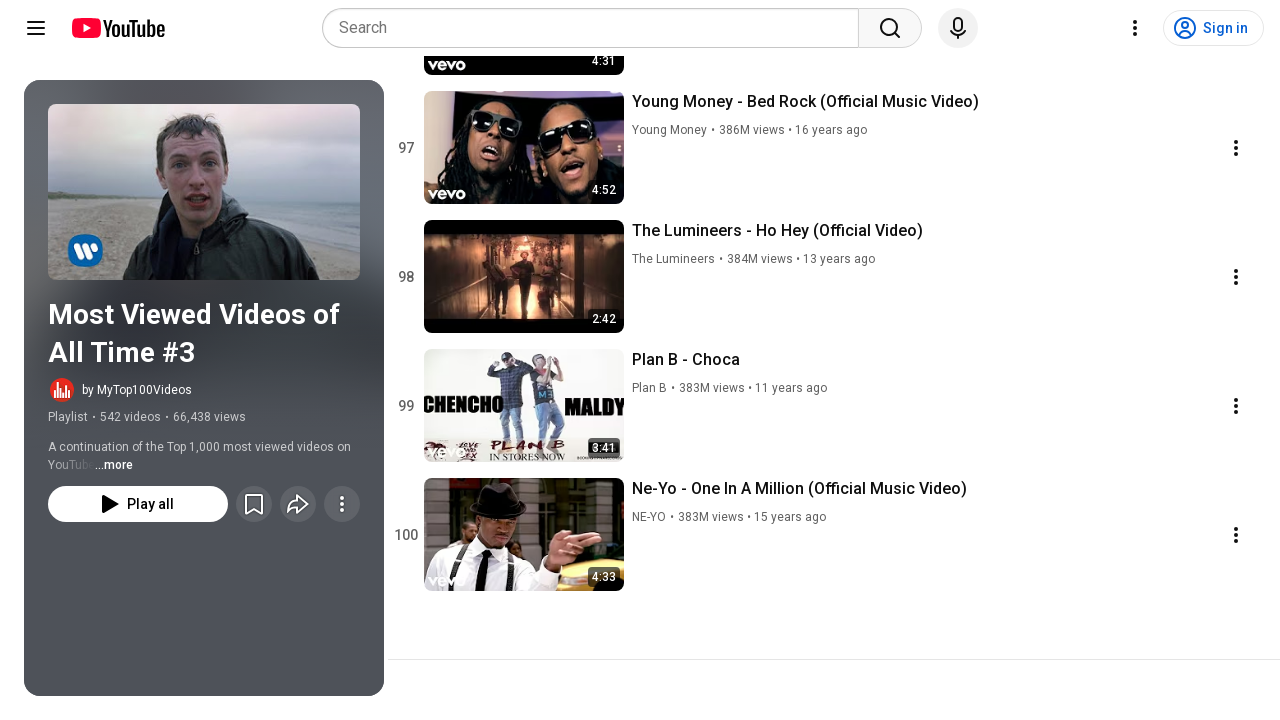

Waited 1 second for content to load
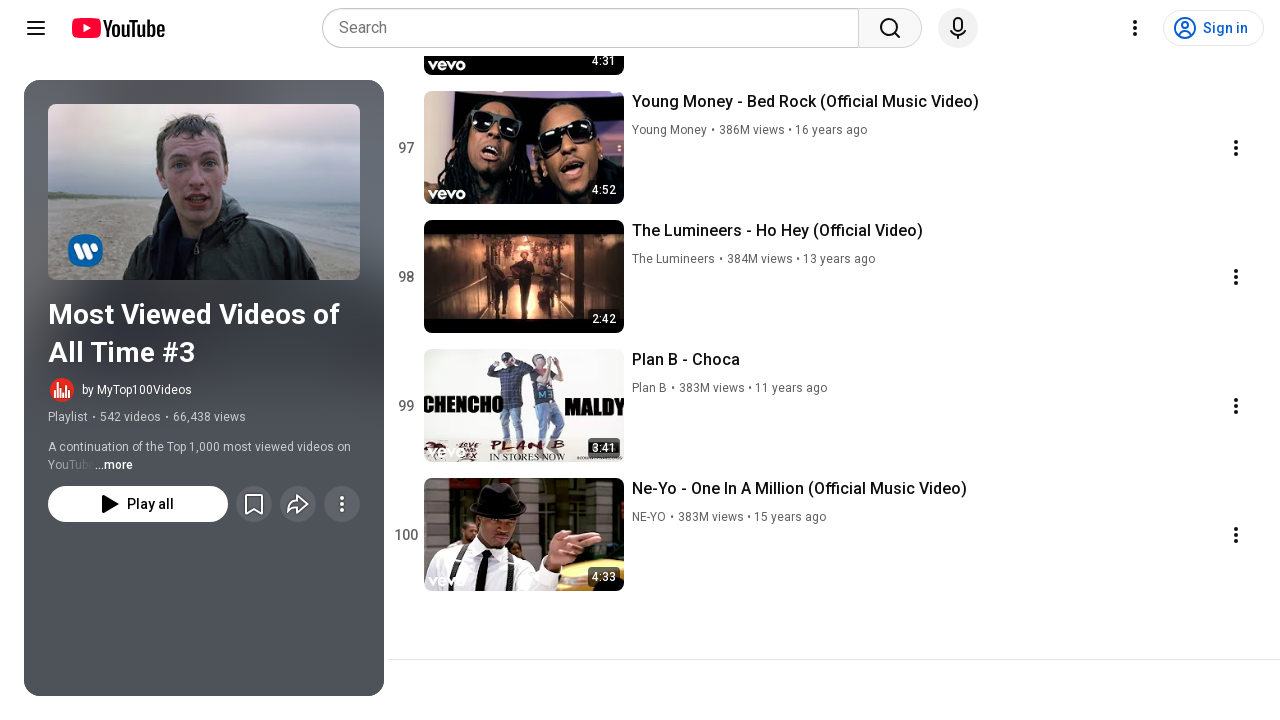

Pressed PageDown to scroll playlist (iteration 64/95)
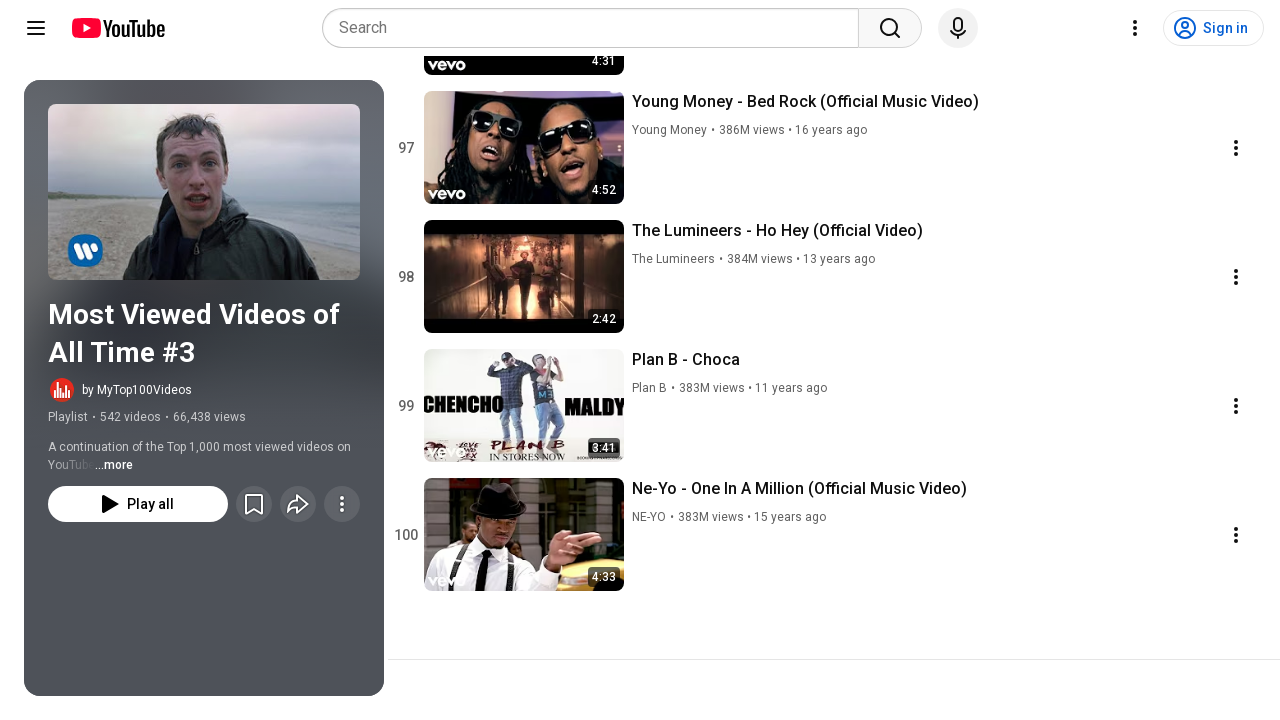

Waited 1 second for content to load
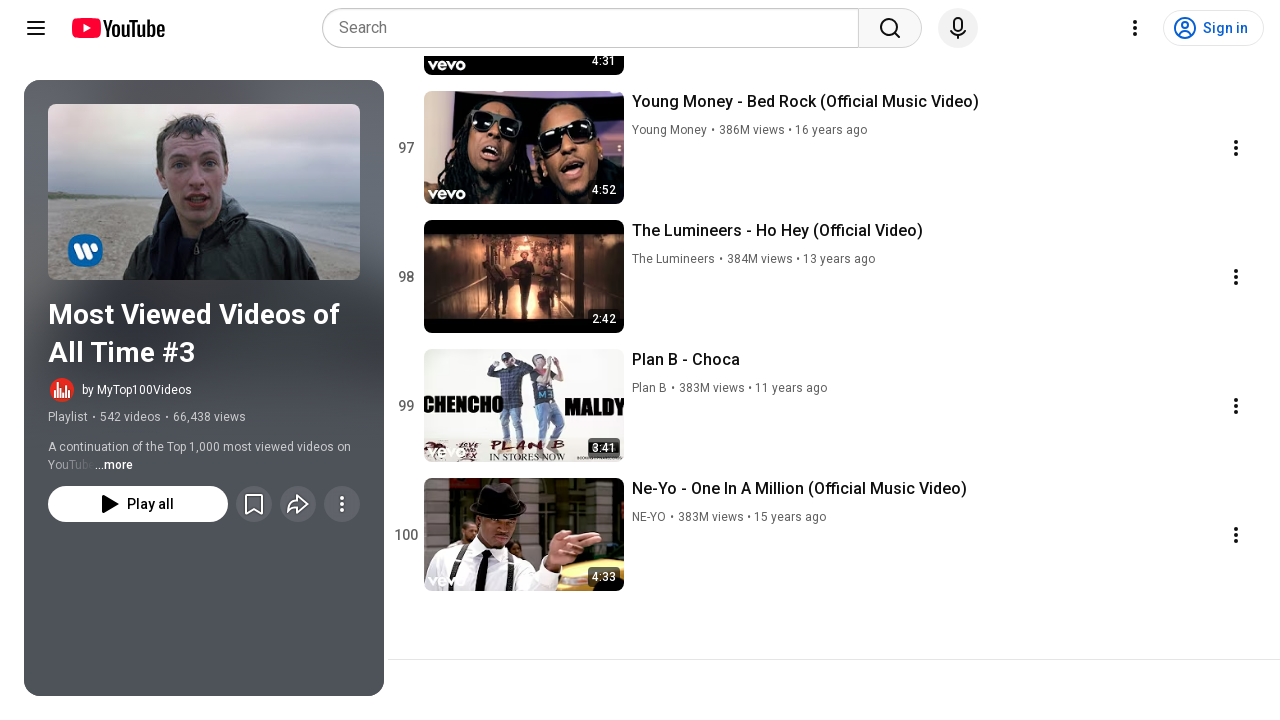

Pressed PageDown to scroll playlist (iteration 65/95)
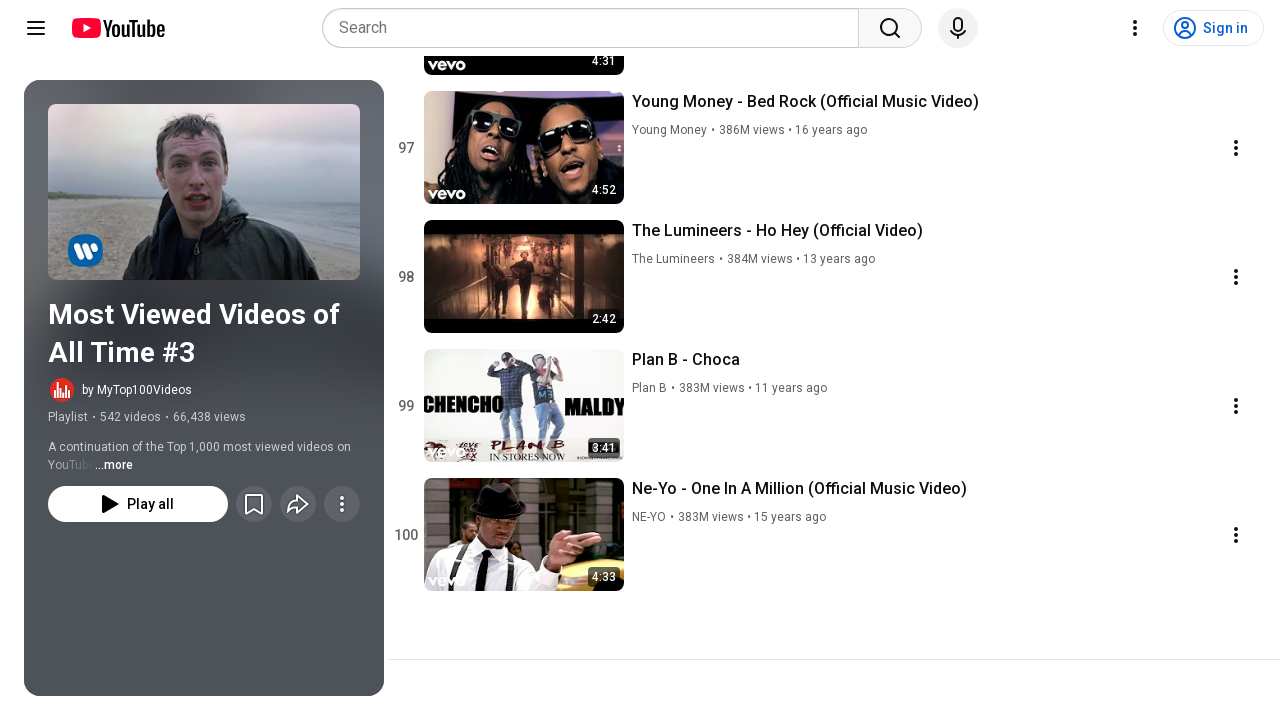

Waited 1 second for content to load
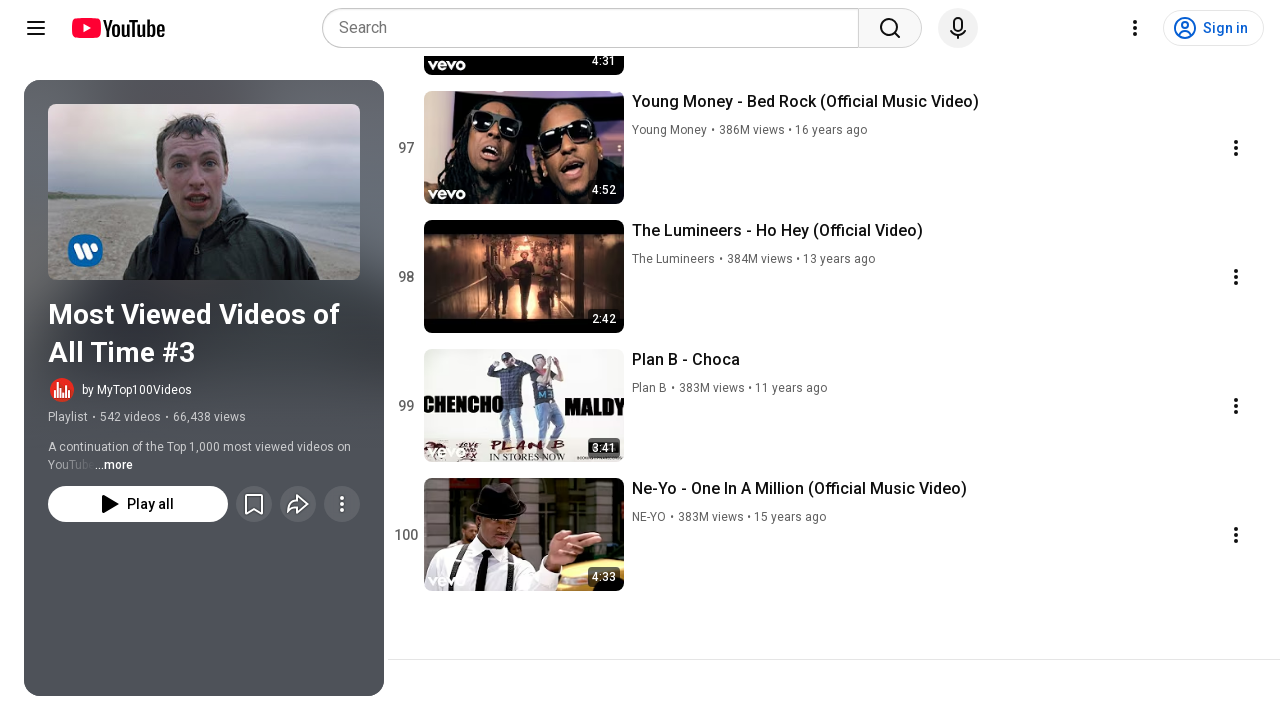

Pressed PageDown to scroll playlist (iteration 66/95)
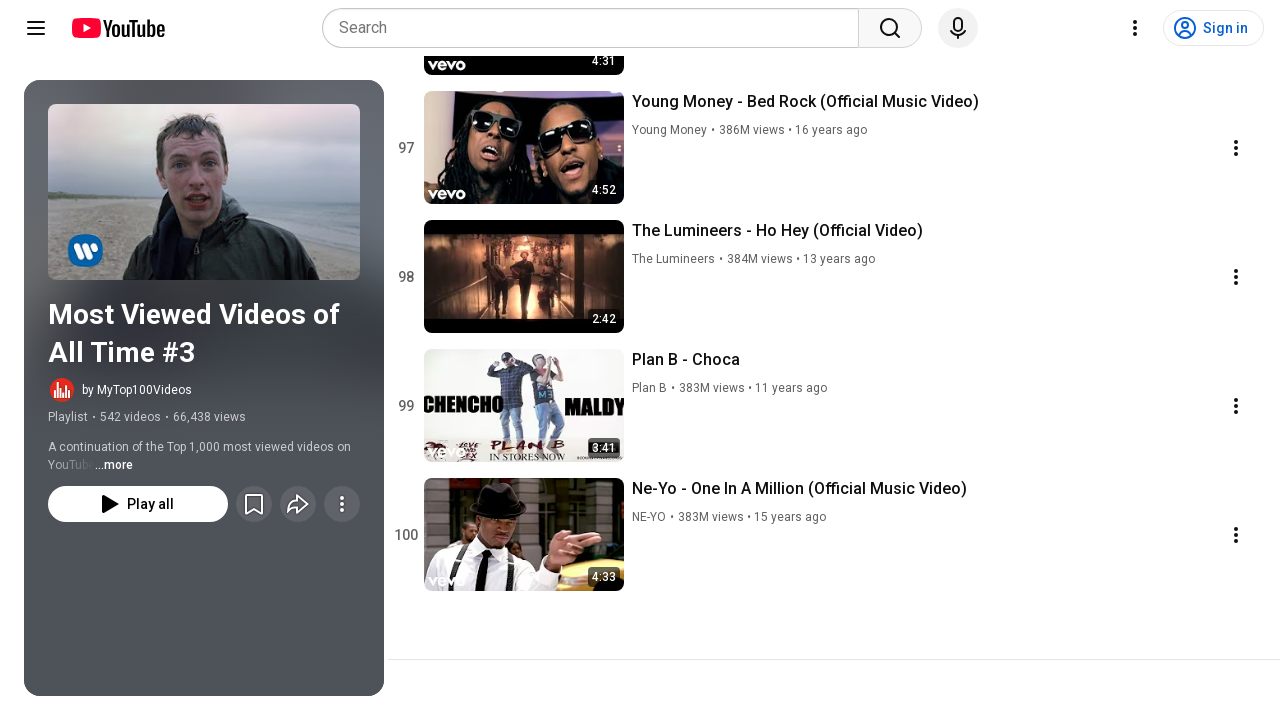

Waited 1 second for content to load
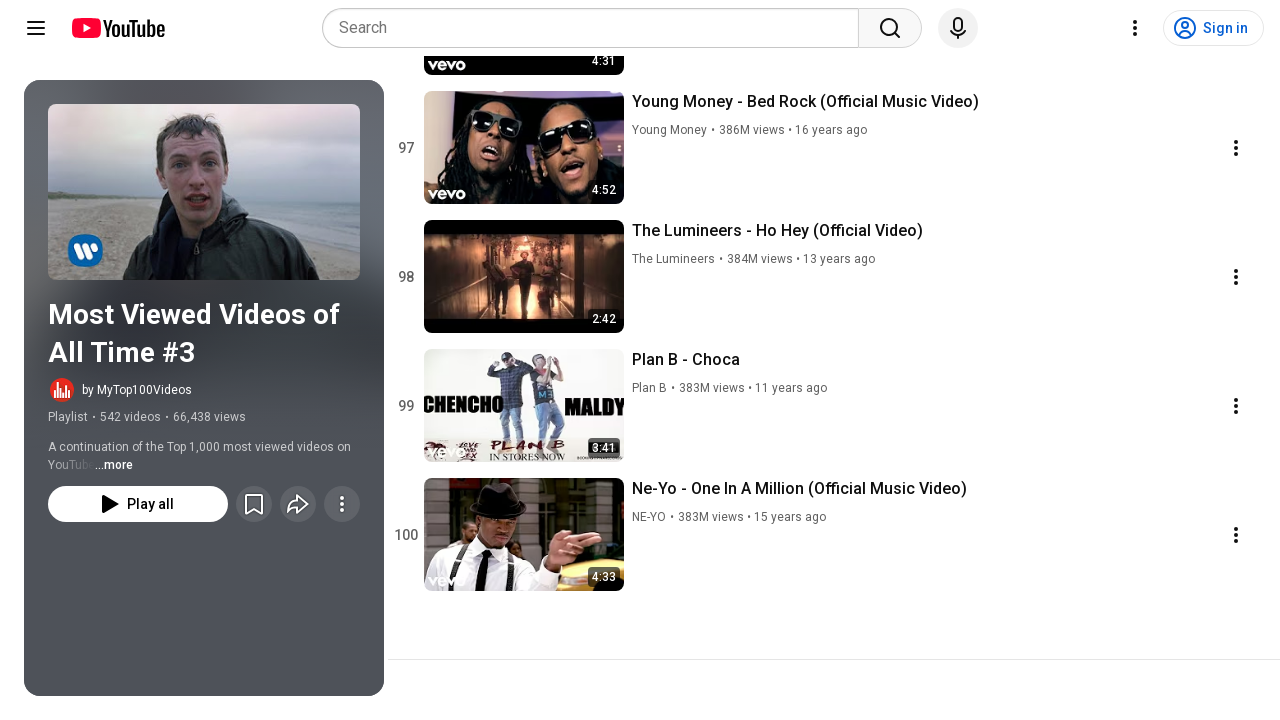

Pressed PageDown to scroll playlist (iteration 67/95)
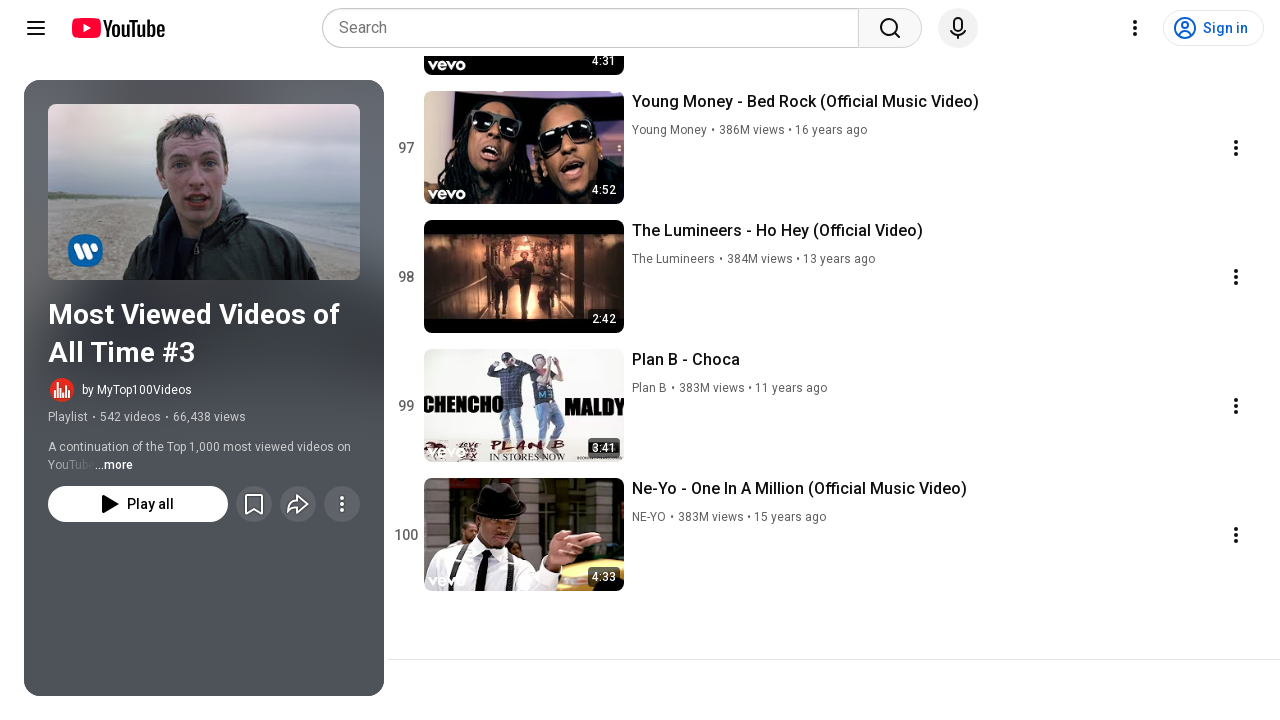

Waited 1 second for content to load
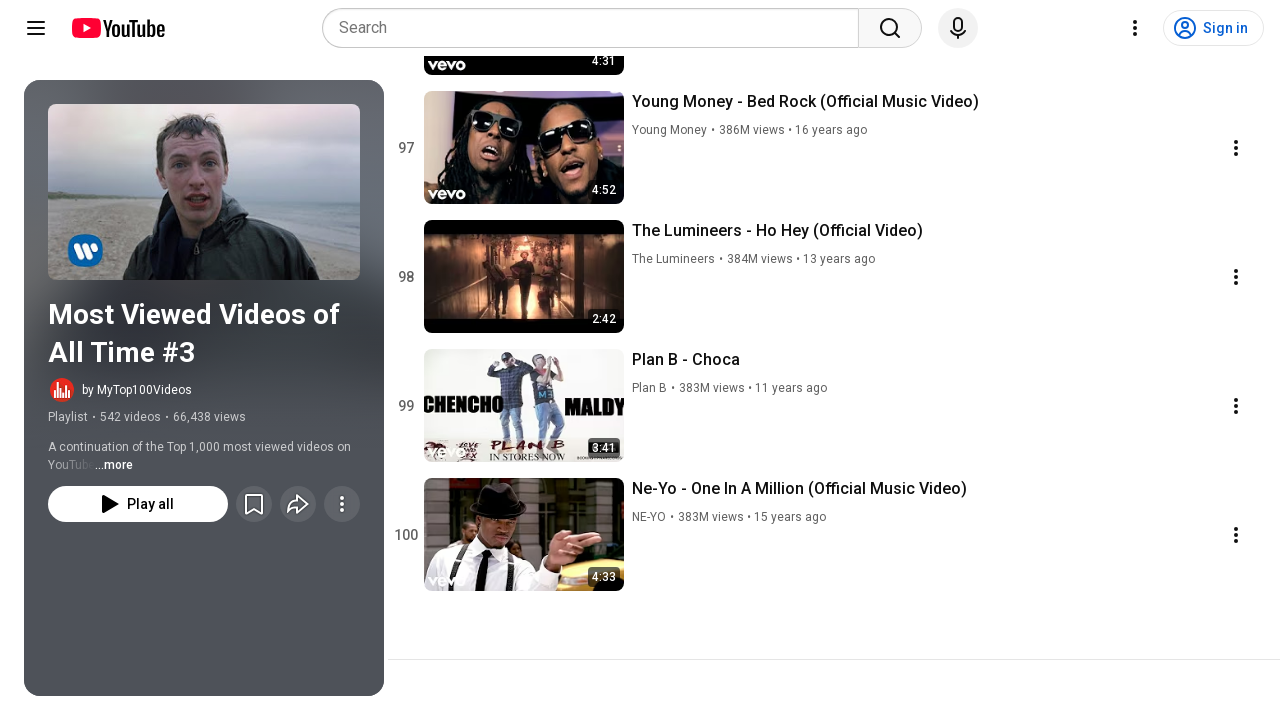

Pressed PageDown to scroll playlist (iteration 68/95)
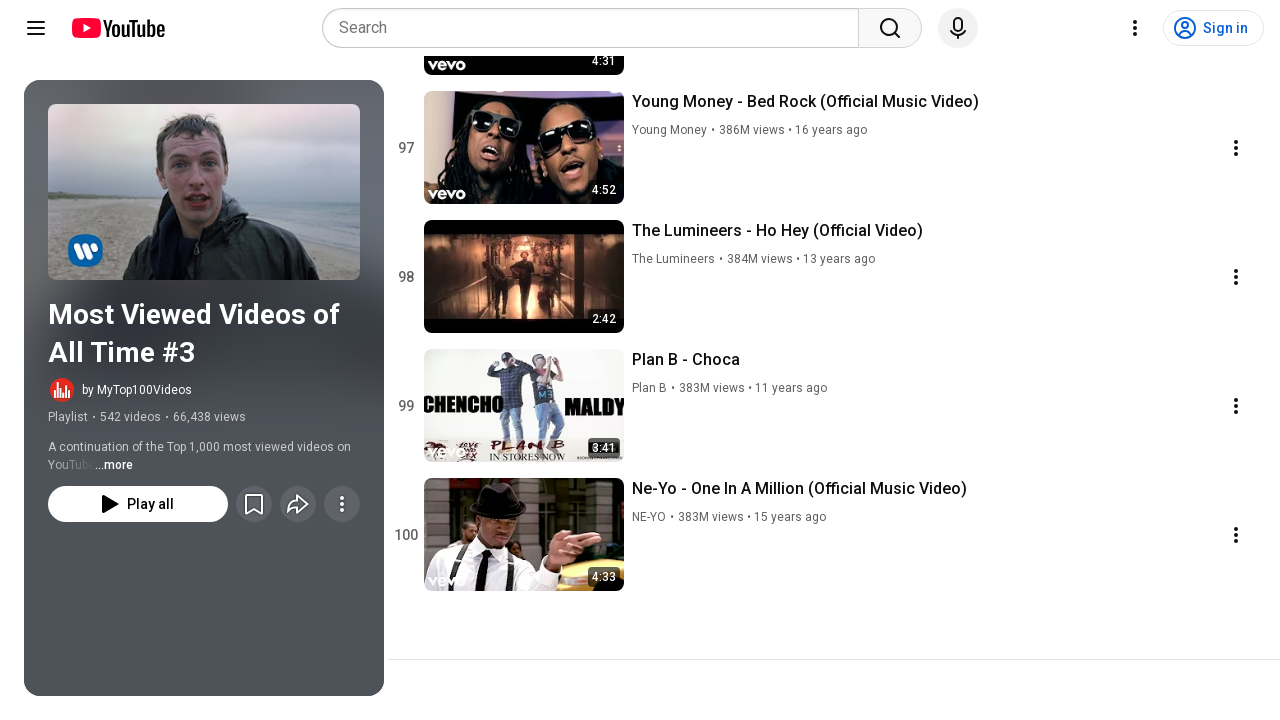

Waited 1 second for content to load
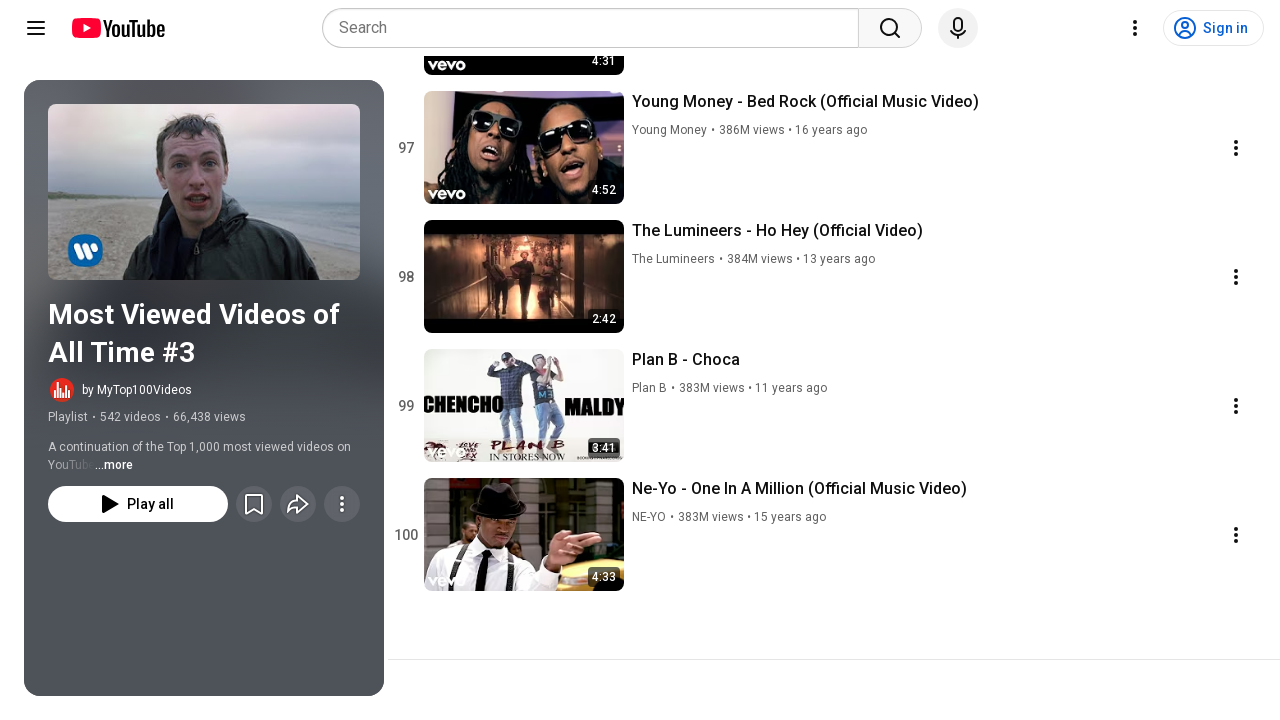

Pressed PageDown to scroll playlist (iteration 69/95)
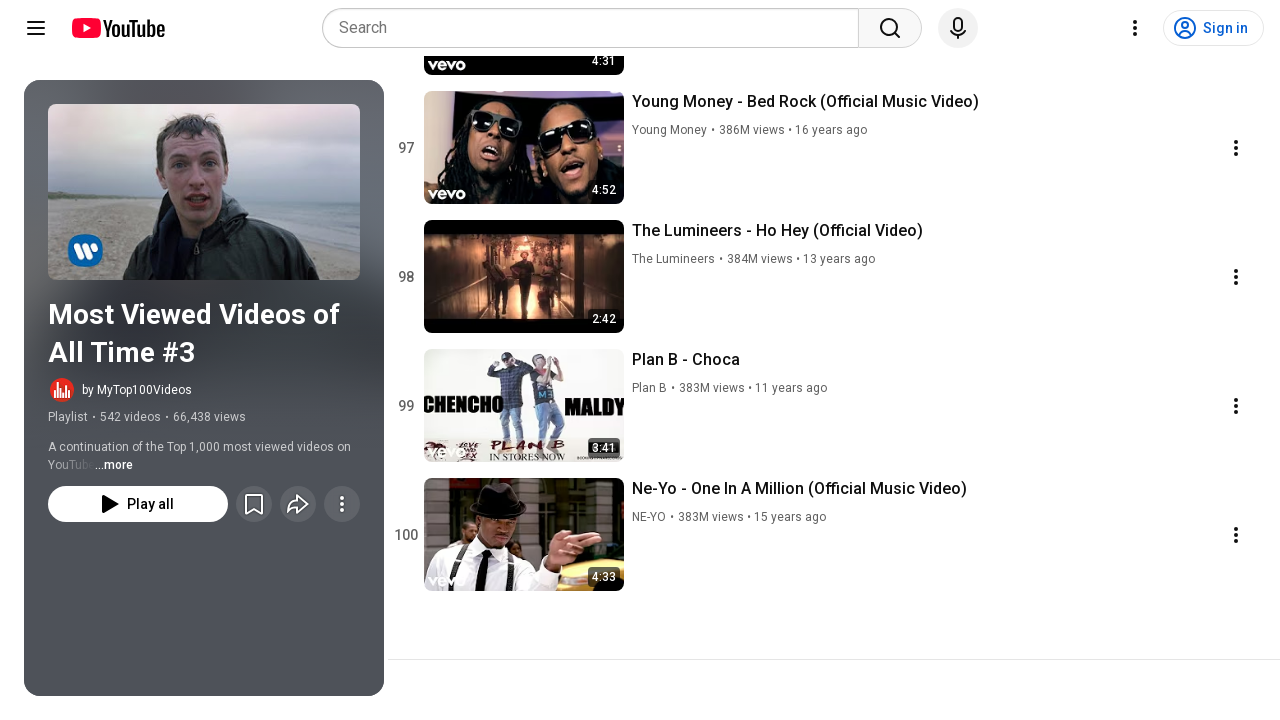

Waited 1 second for content to load
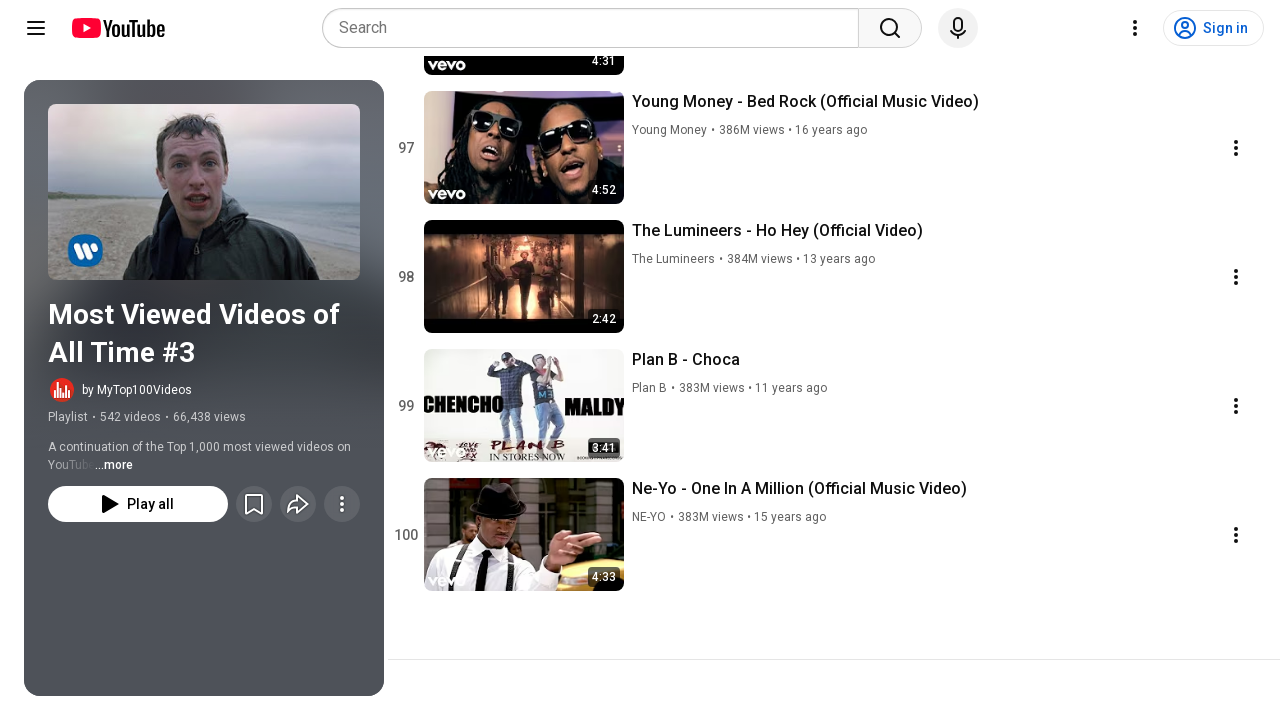

Pressed PageDown to scroll playlist (iteration 70/95)
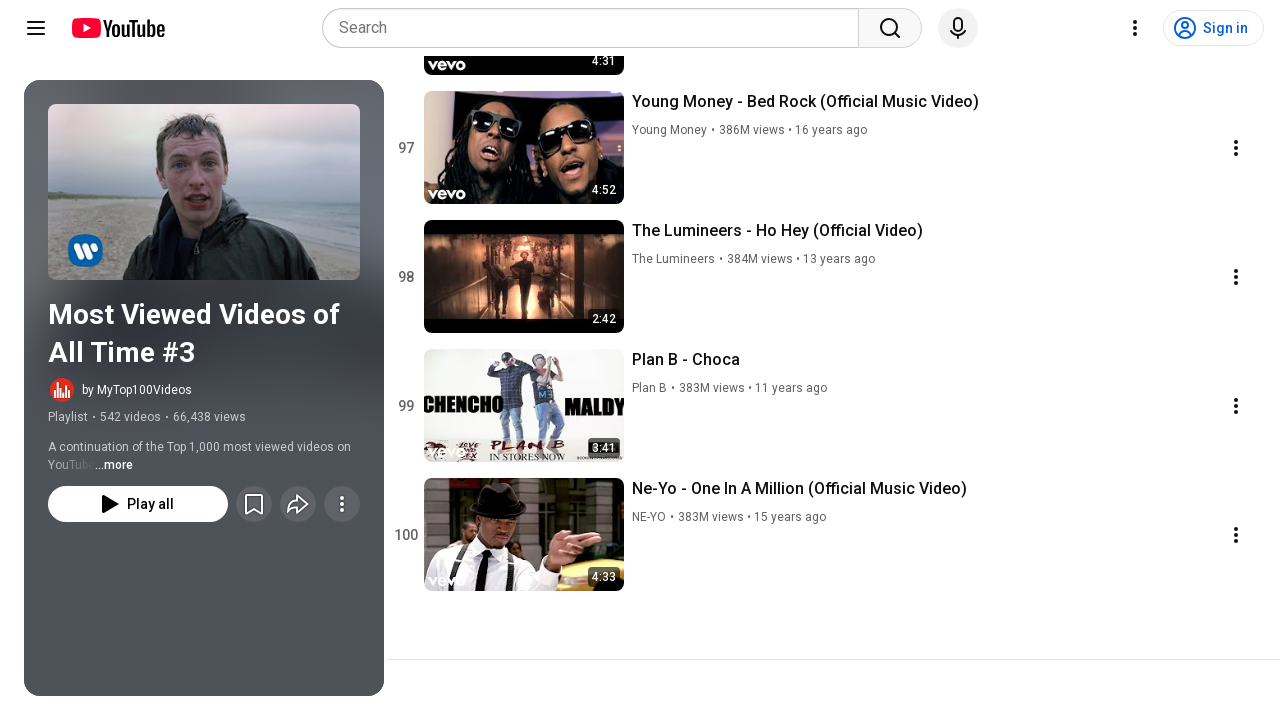

Waited 1 second for content to load
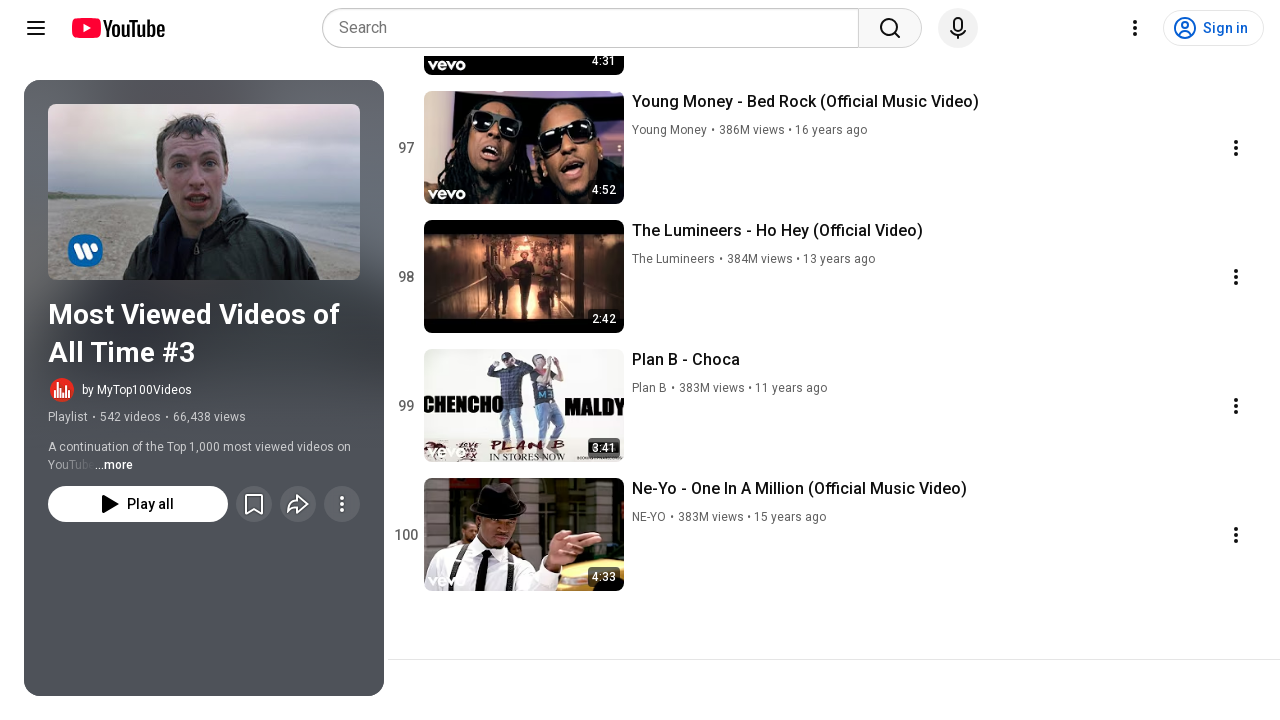

Pressed PageDown to scroll playlist (iteration 71/95)
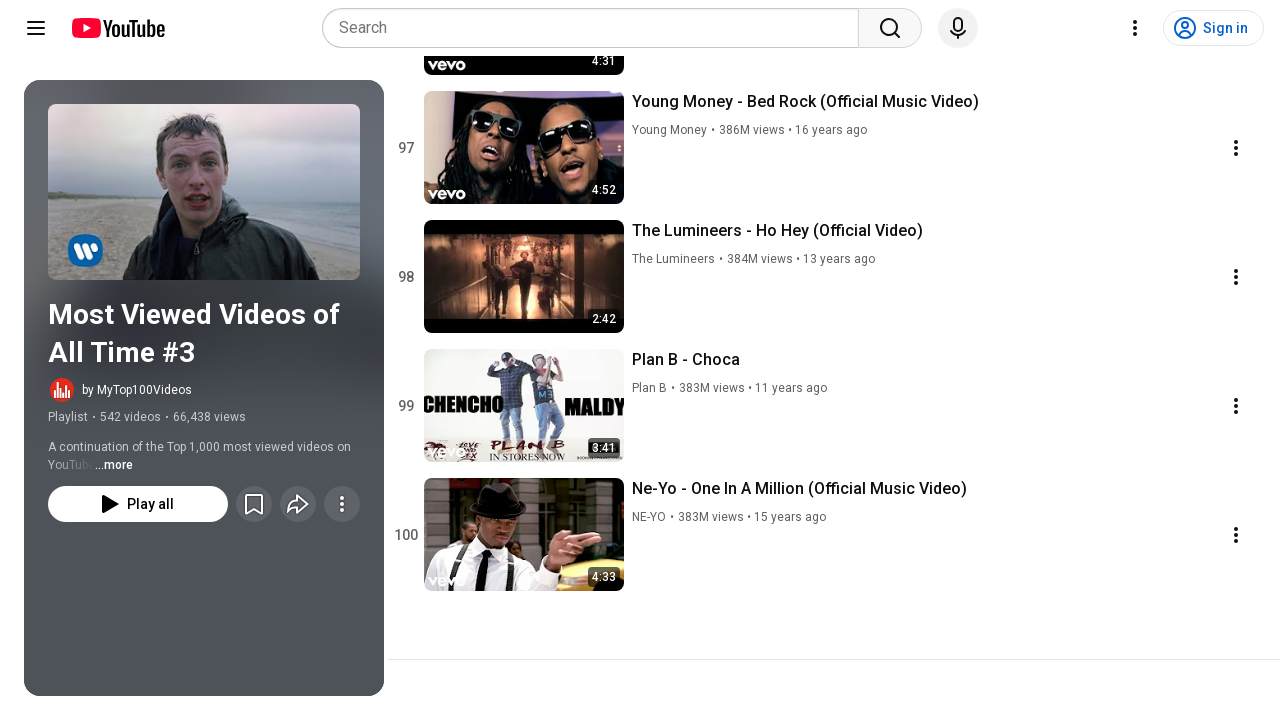

Waited 1 second for content to load
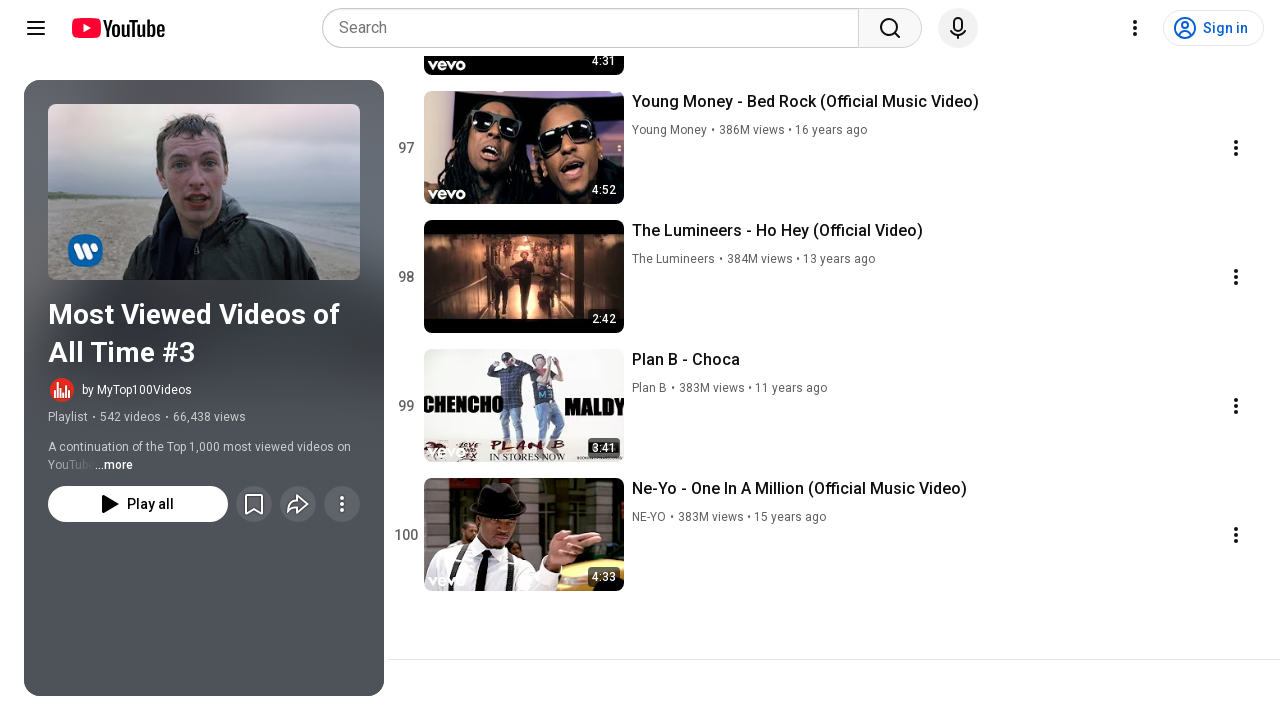

Pressed PageDown to scroll playlist (iteration 72/95)
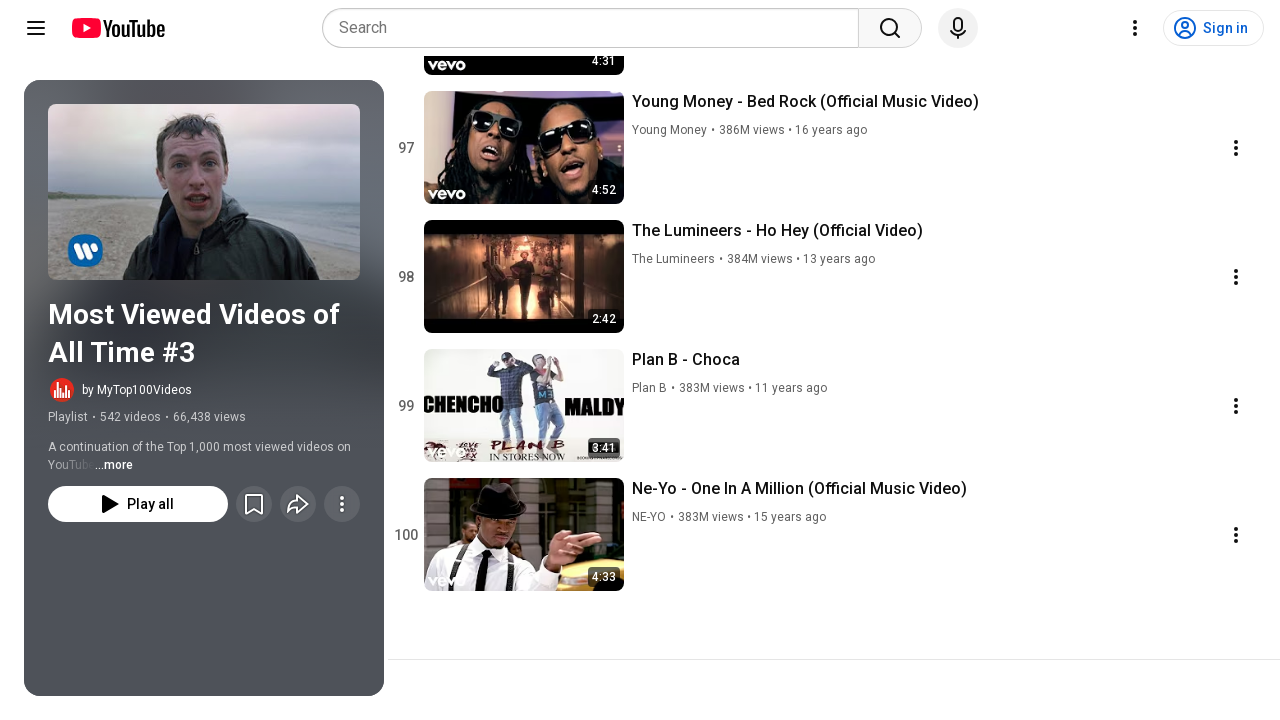

Waited 1 second for content to load
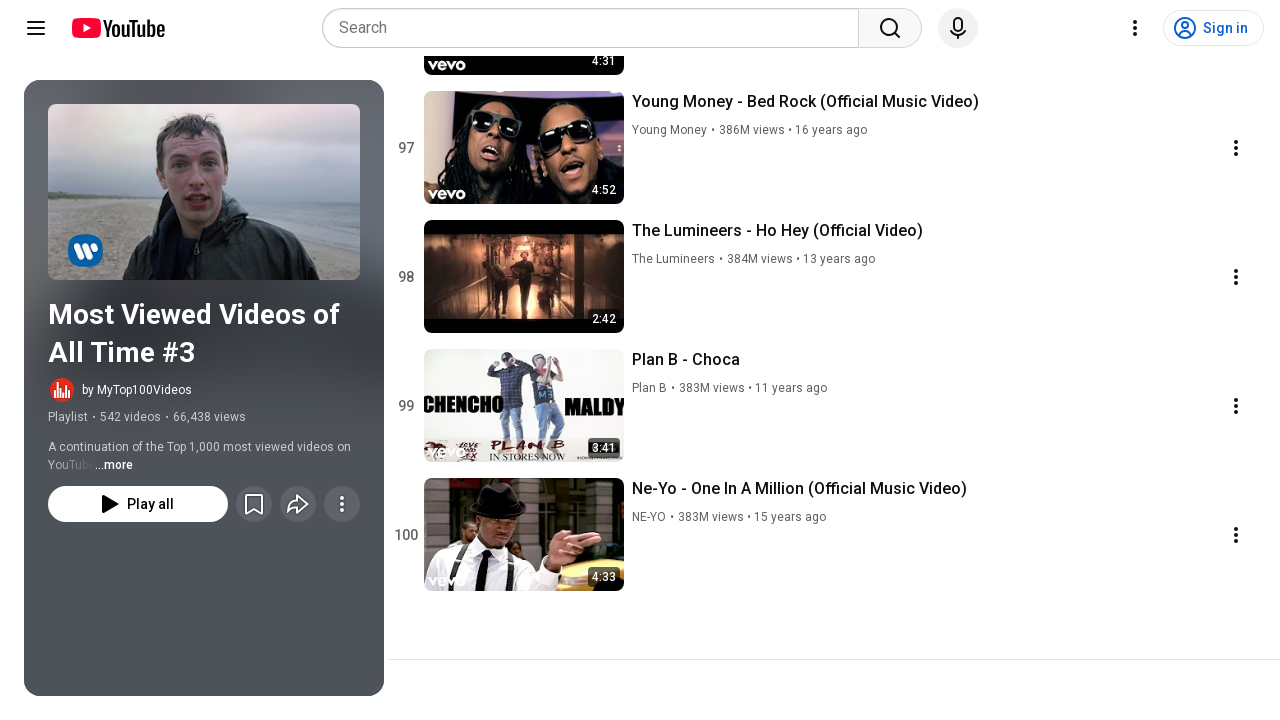

Pressed PageDown to scroll playlist (iteration 73/95)
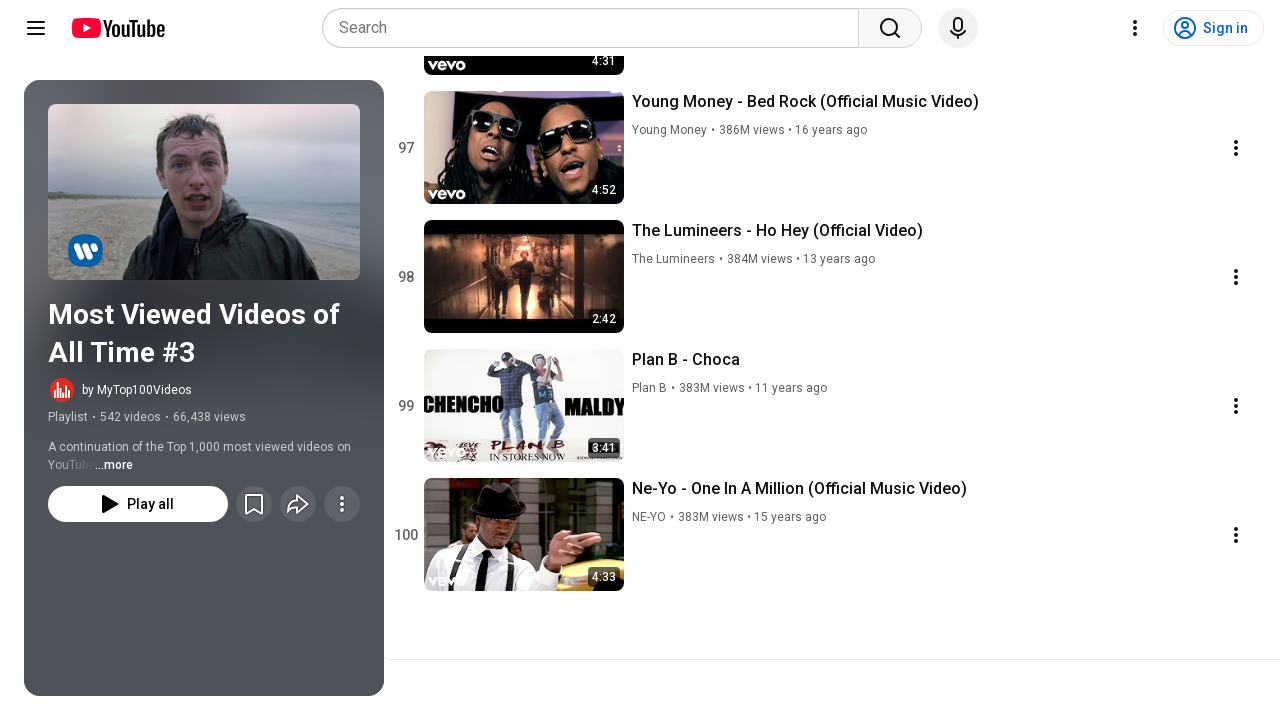

Waited 1 second for content to load
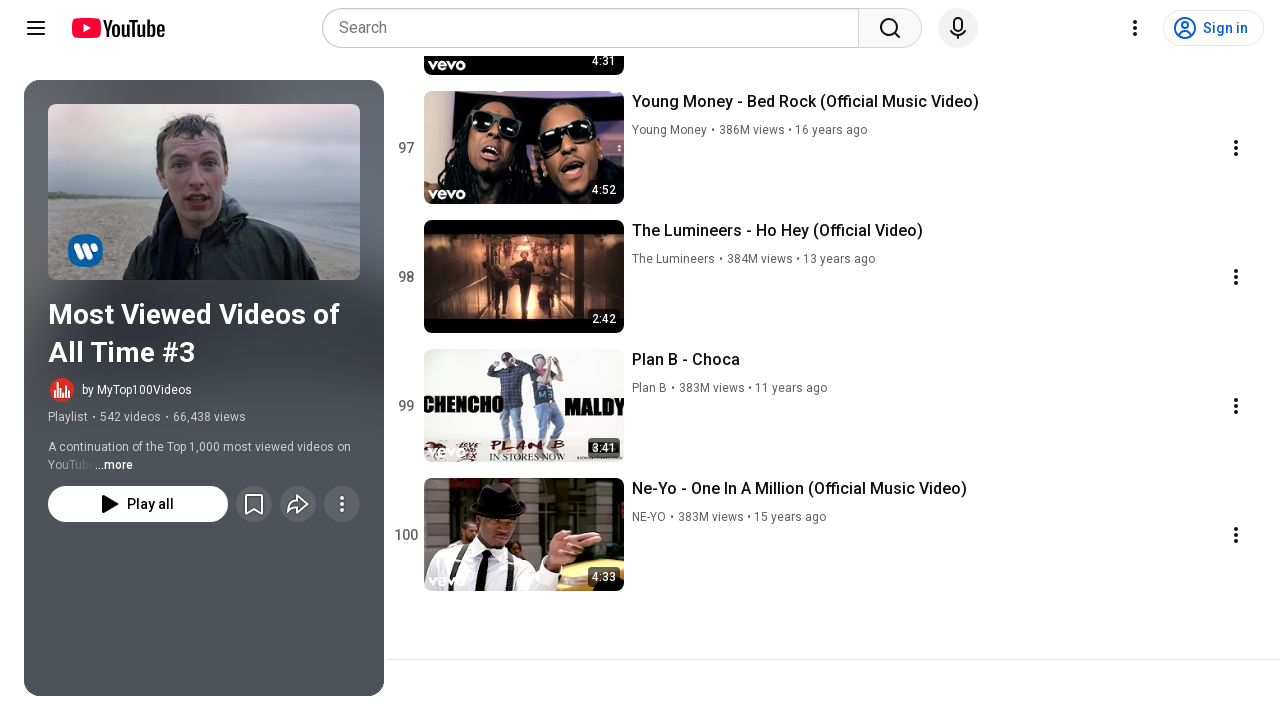

Pressed PageDown to scroll playlist (iteration 74/95)
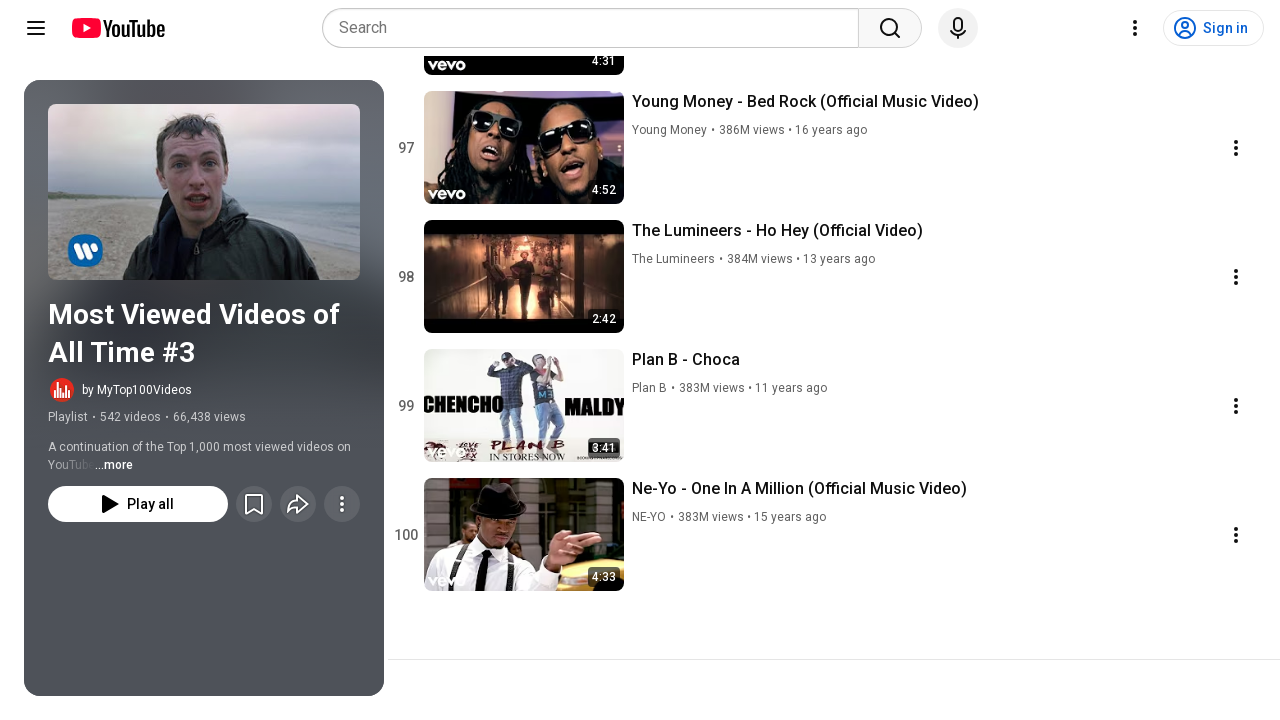

Waited 1 second for content to load
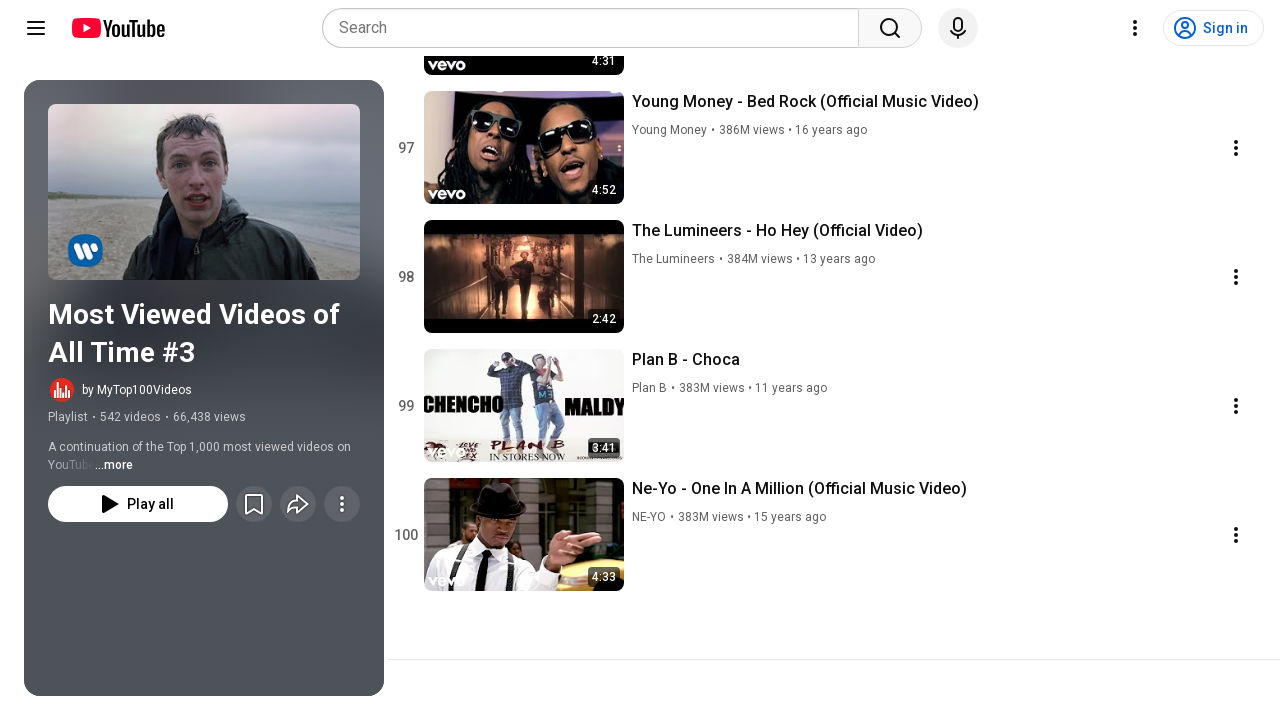

Pressed PageDown to scroll playlist (iteration 75/95)
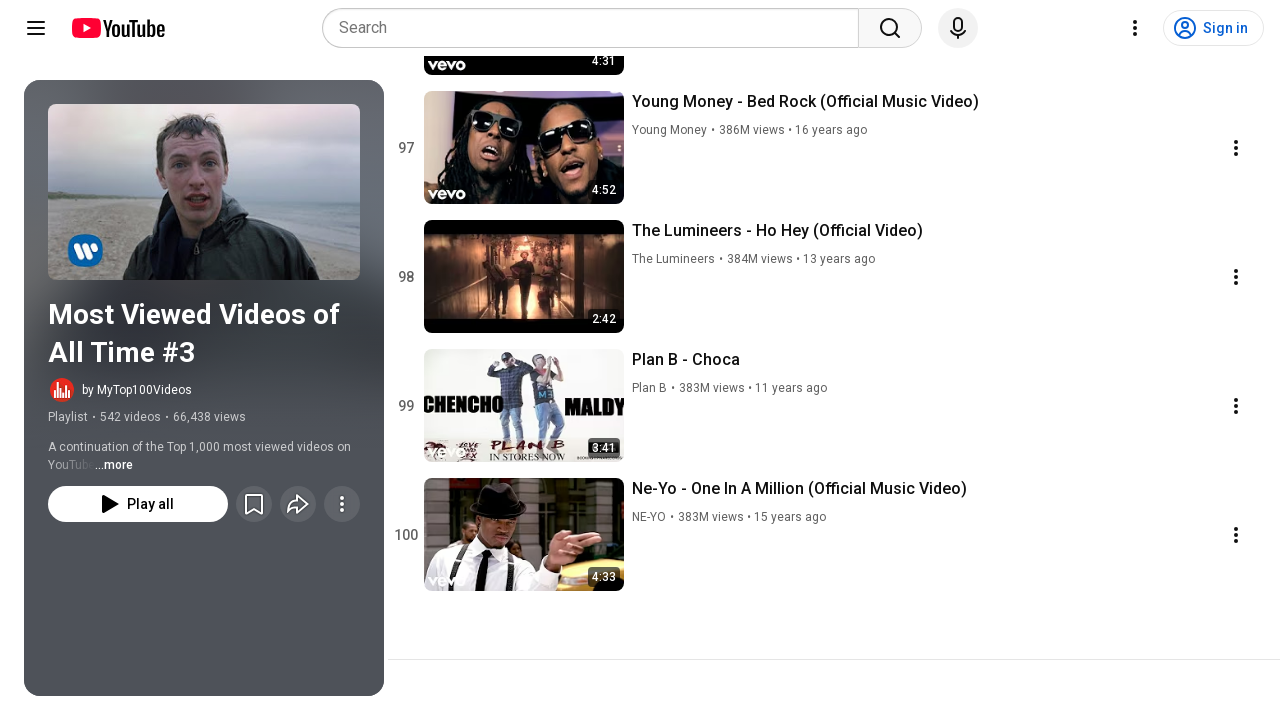

Waited 1 second for content to load
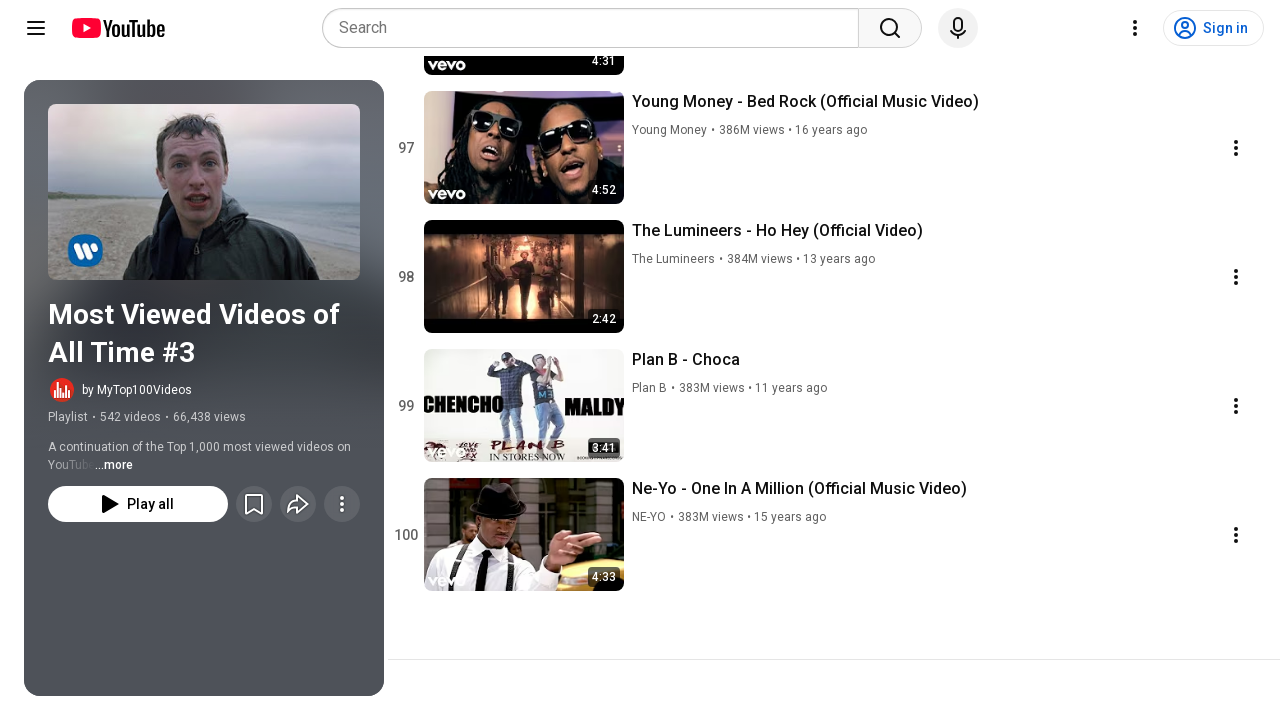

Pressed PageDown to scroll playlist (iteration 76/95)
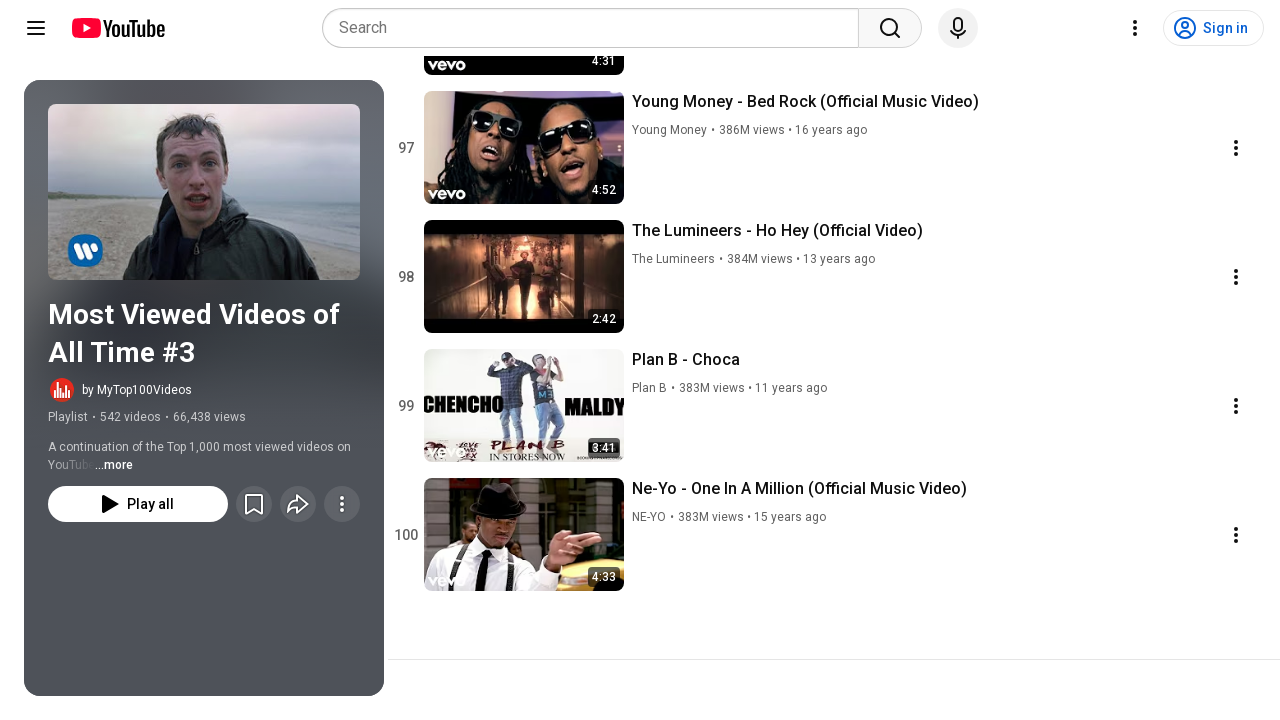

Waited 1 second for content to load
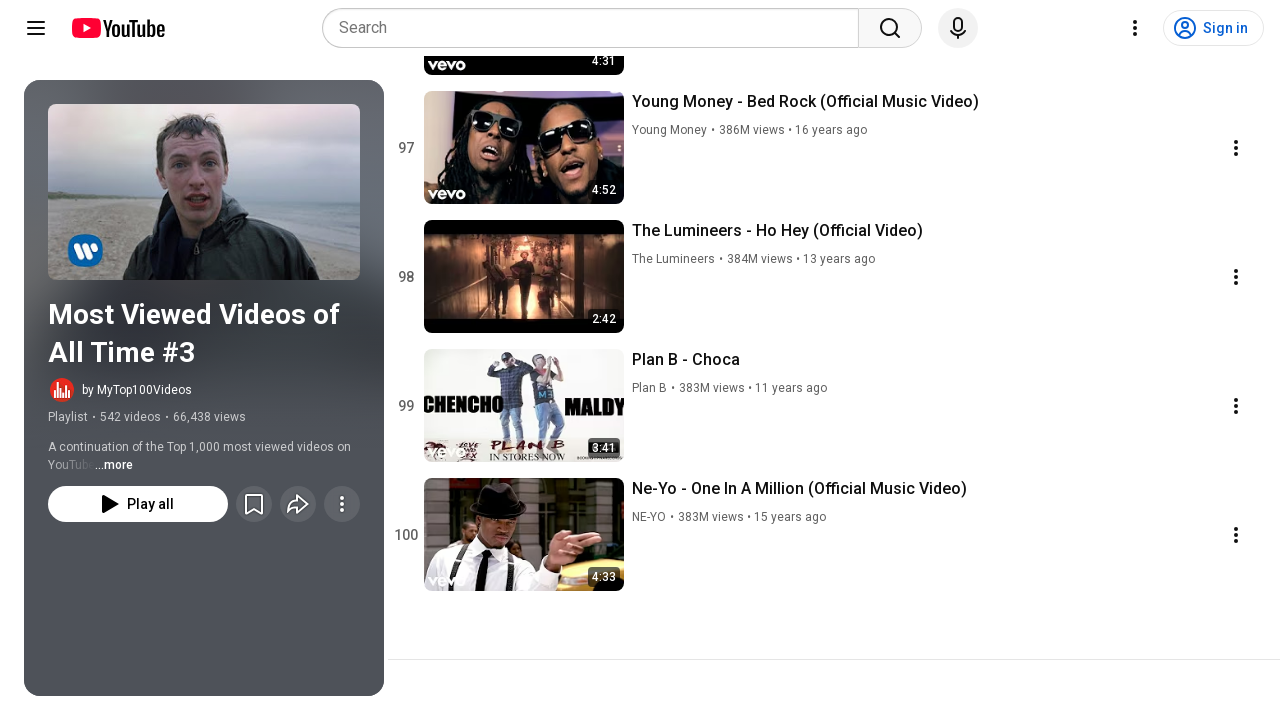

Pressed PageDown to scroll playlist (iteration 77/95)
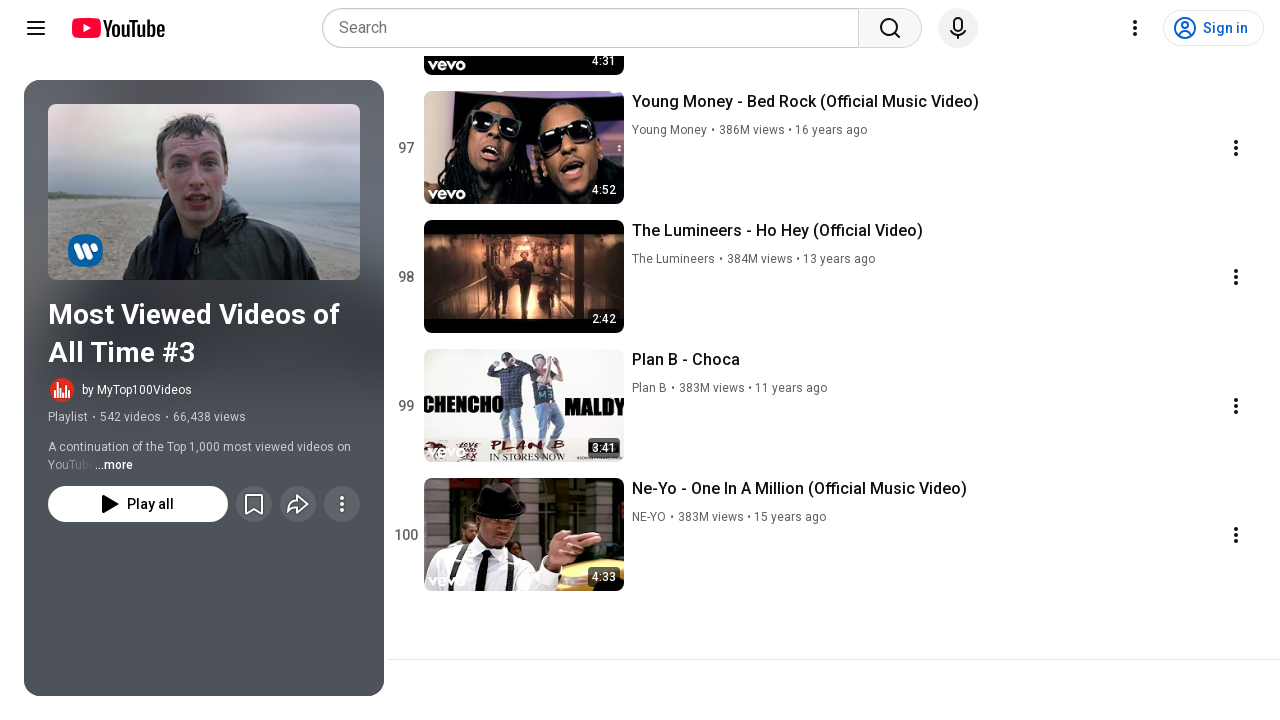

Waited 1 second for content to load
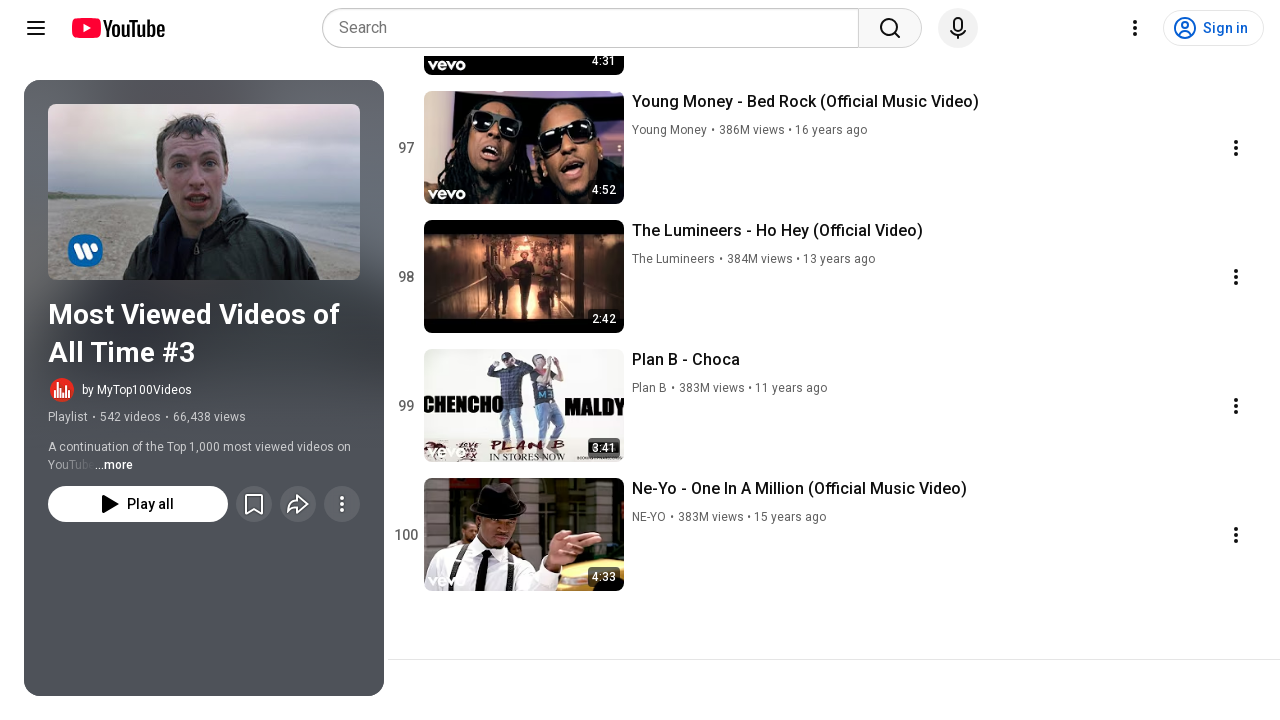

Pressed PageDown to scroll playlist (iteration 78/95)
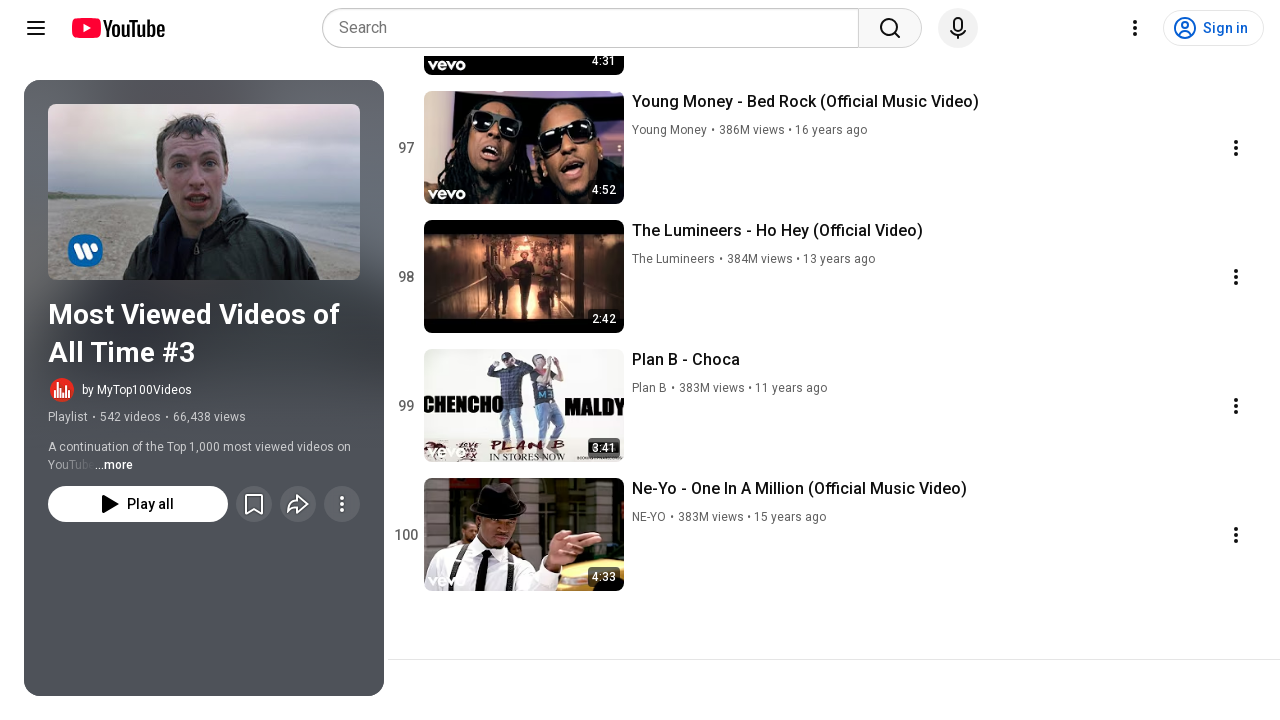

Waited 1 second for content to load
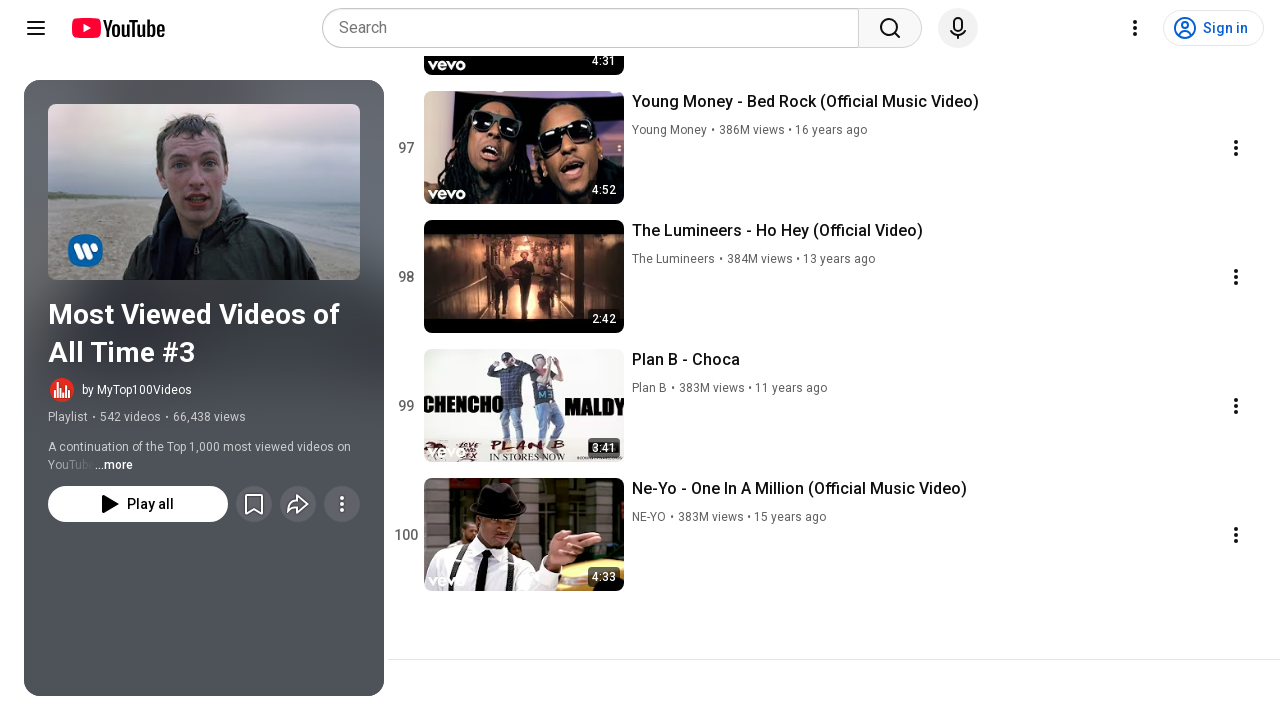

Pressed PageDown to scroll playlist (iteration 79/95)
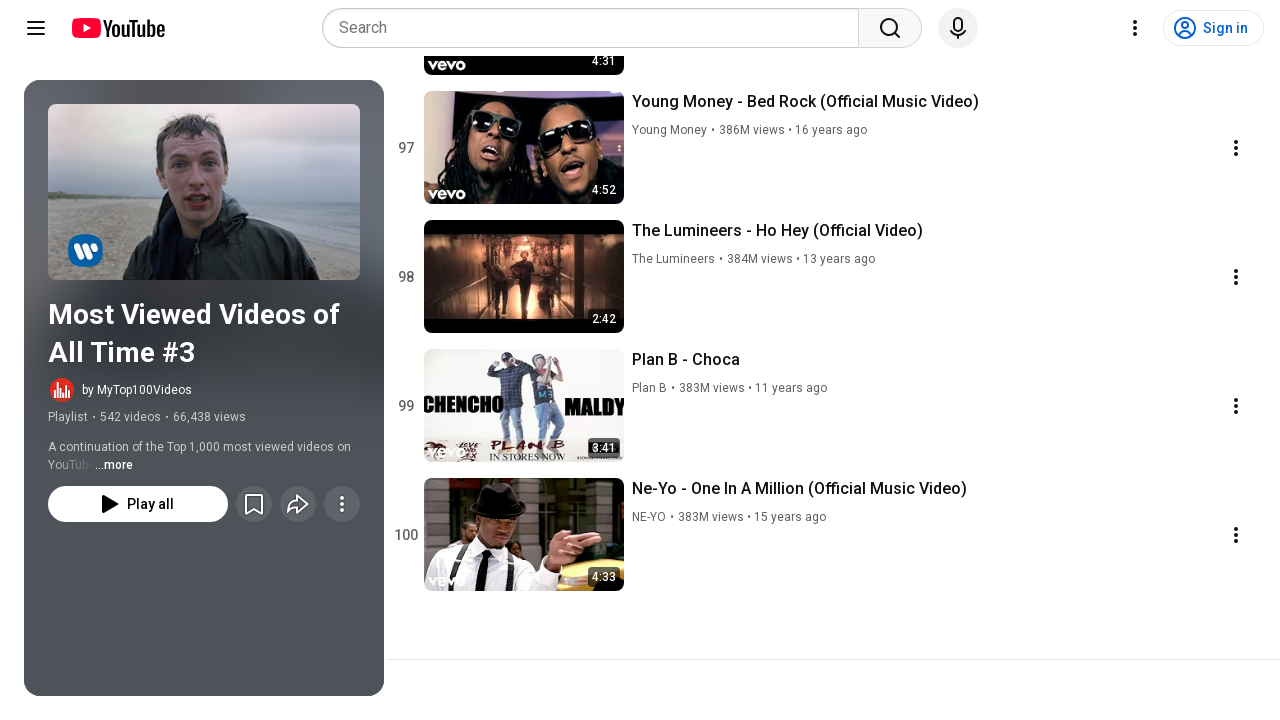

Waited 1 second for content to load
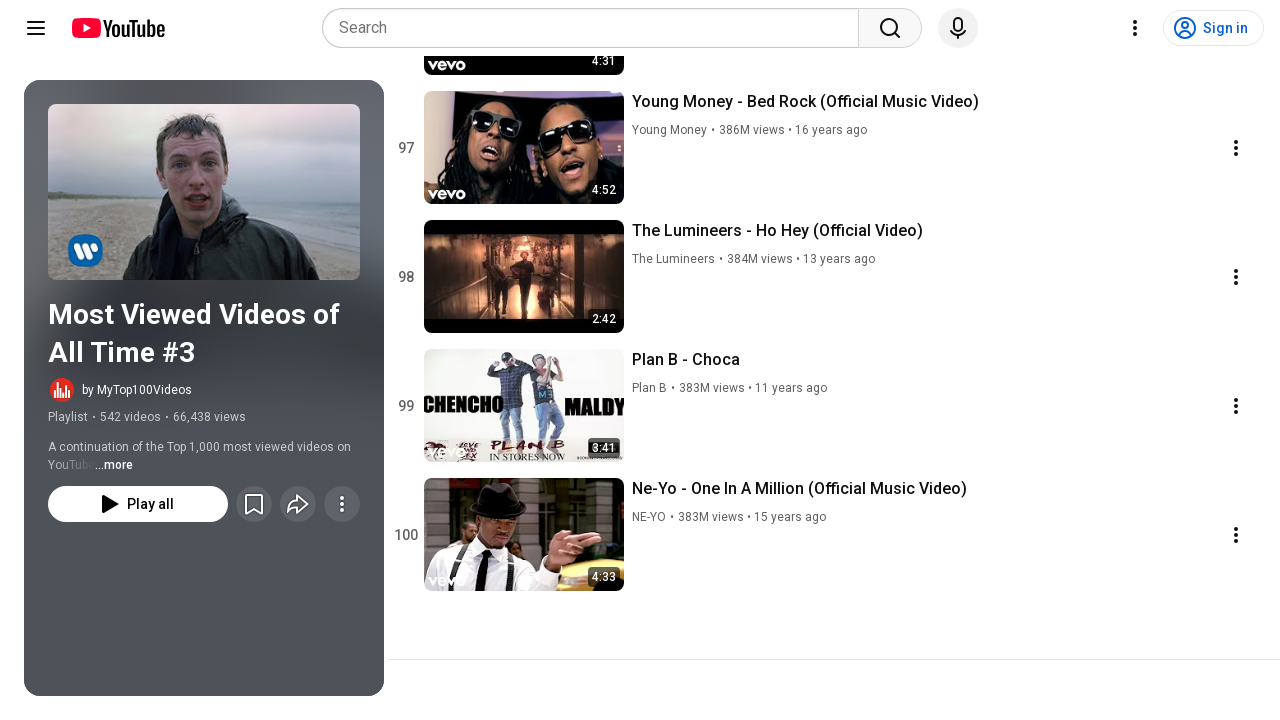

Pressed PageDown to scroll playlist (iteration 80/95)
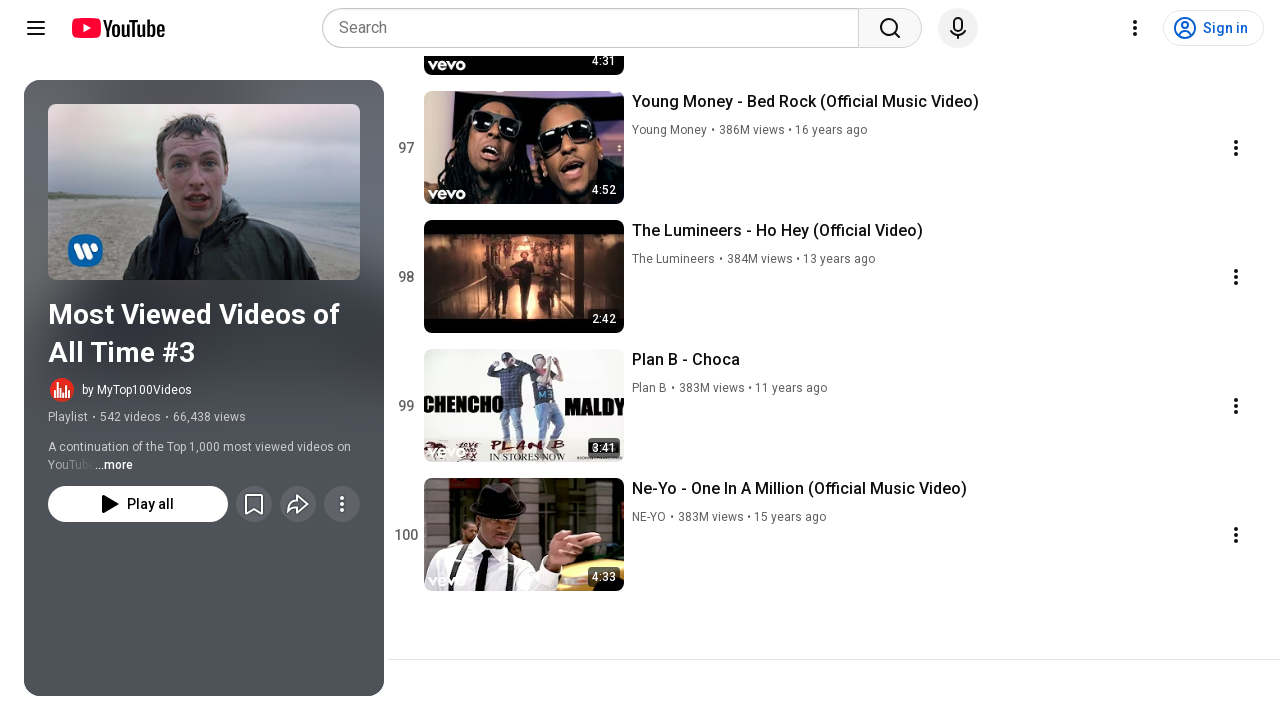

Waited 1 second for content to load
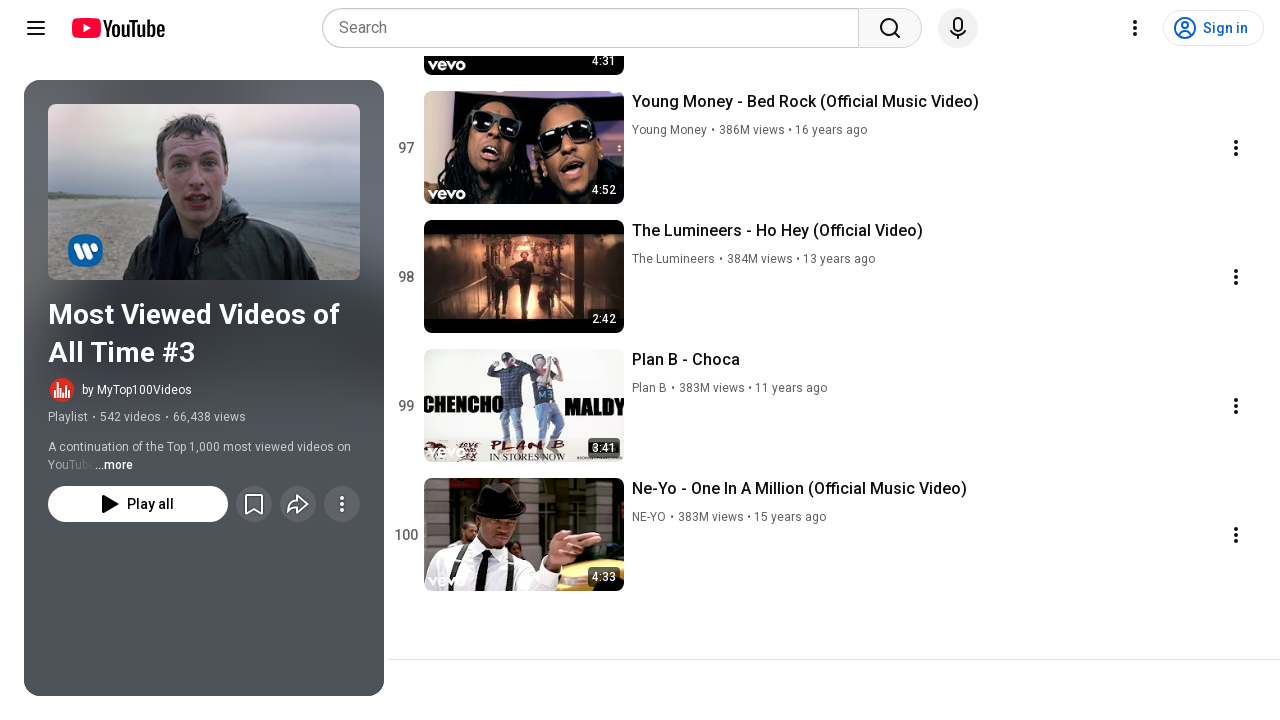

Pressed PageDown to scroll playlist (iteration 81/95)
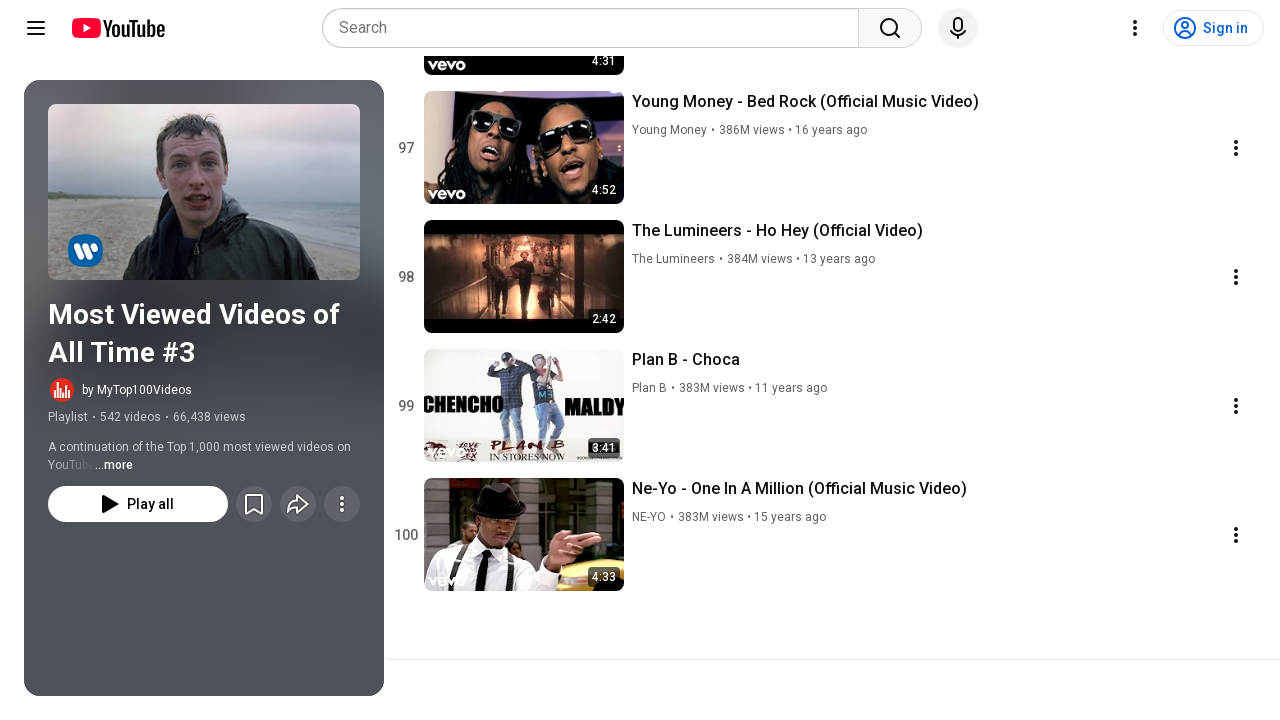

Waited 1 second for content to load
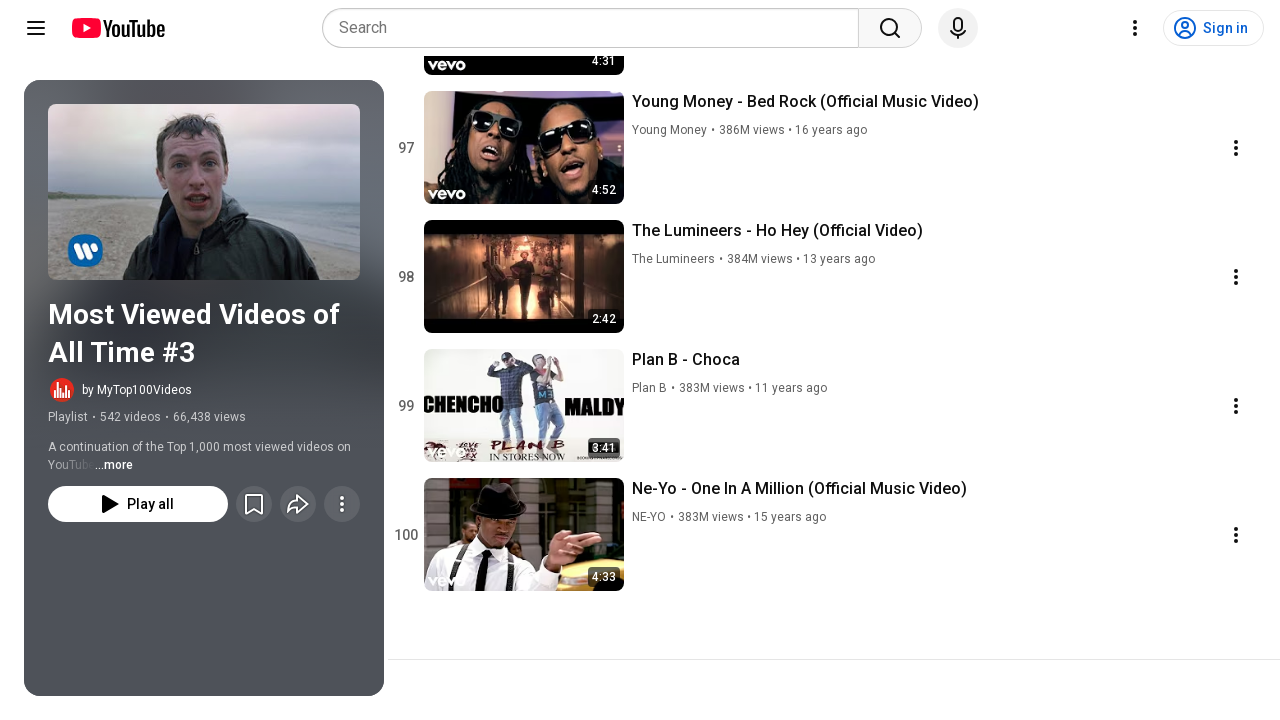

Pressed PageDown to scroll playlist (iteration 82/95)
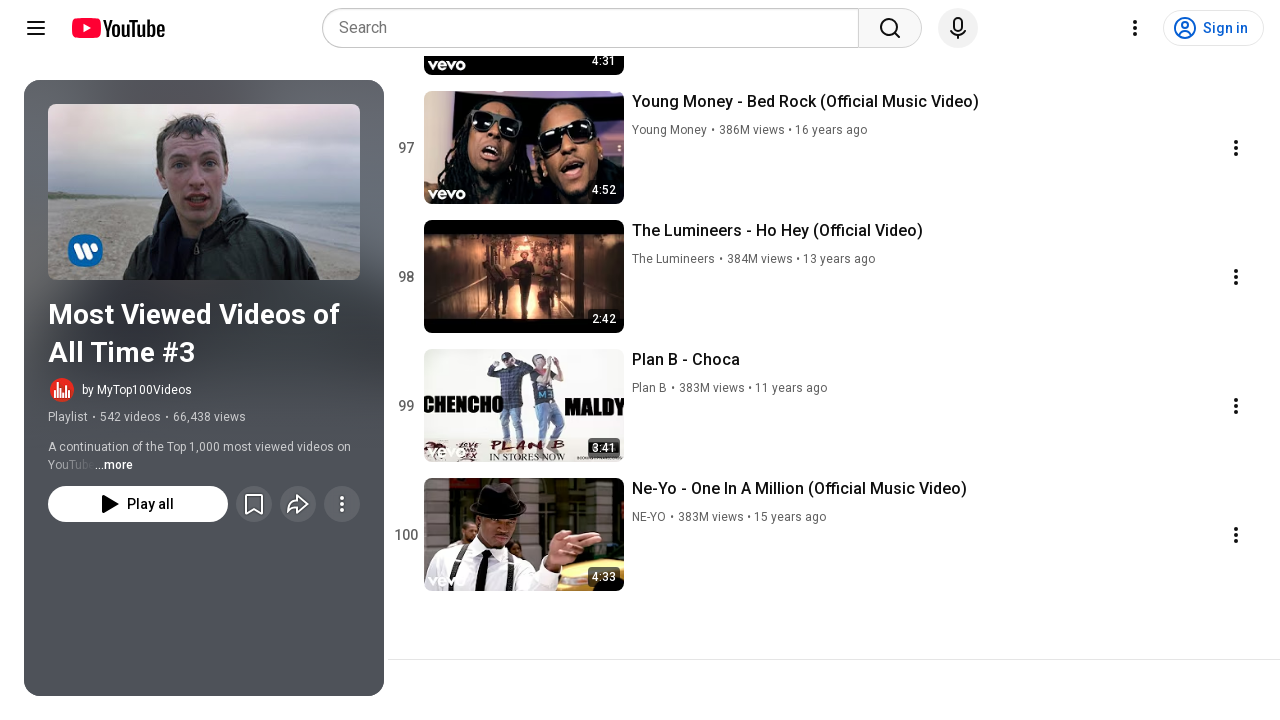

Waited 1 second for content to load
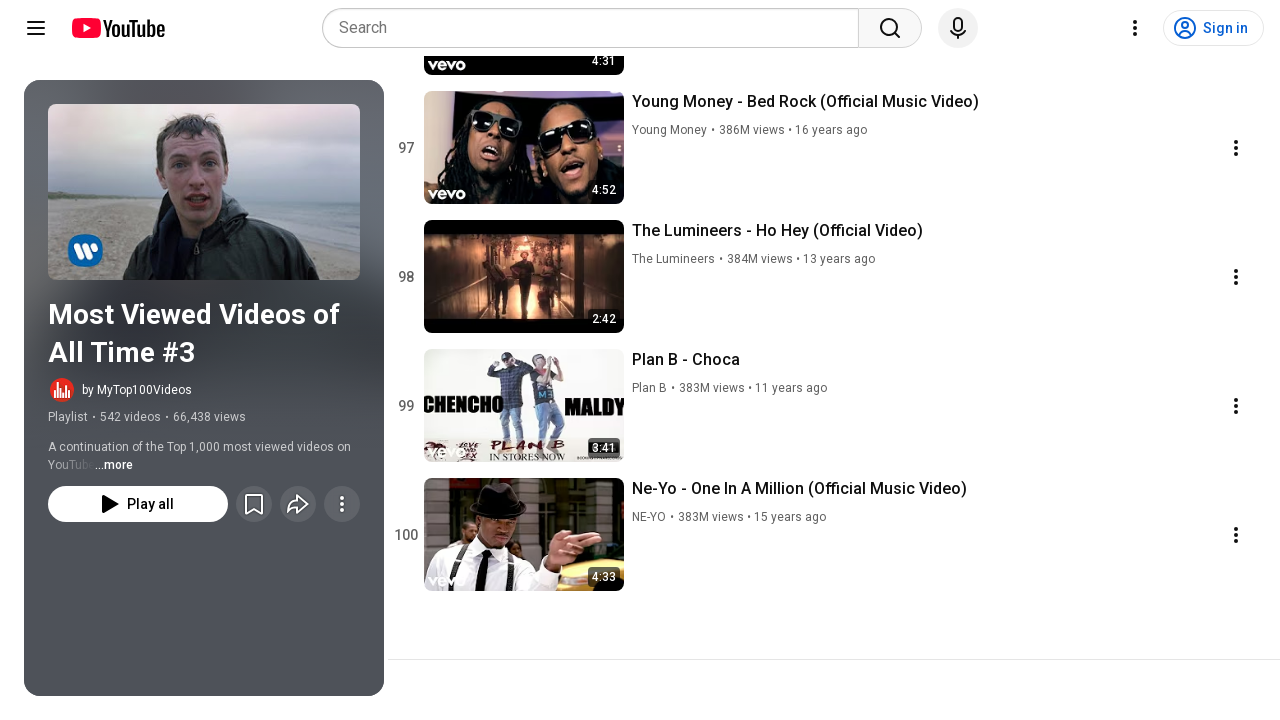

Pressed PageDown to scroll playlist (iteration 83/95)
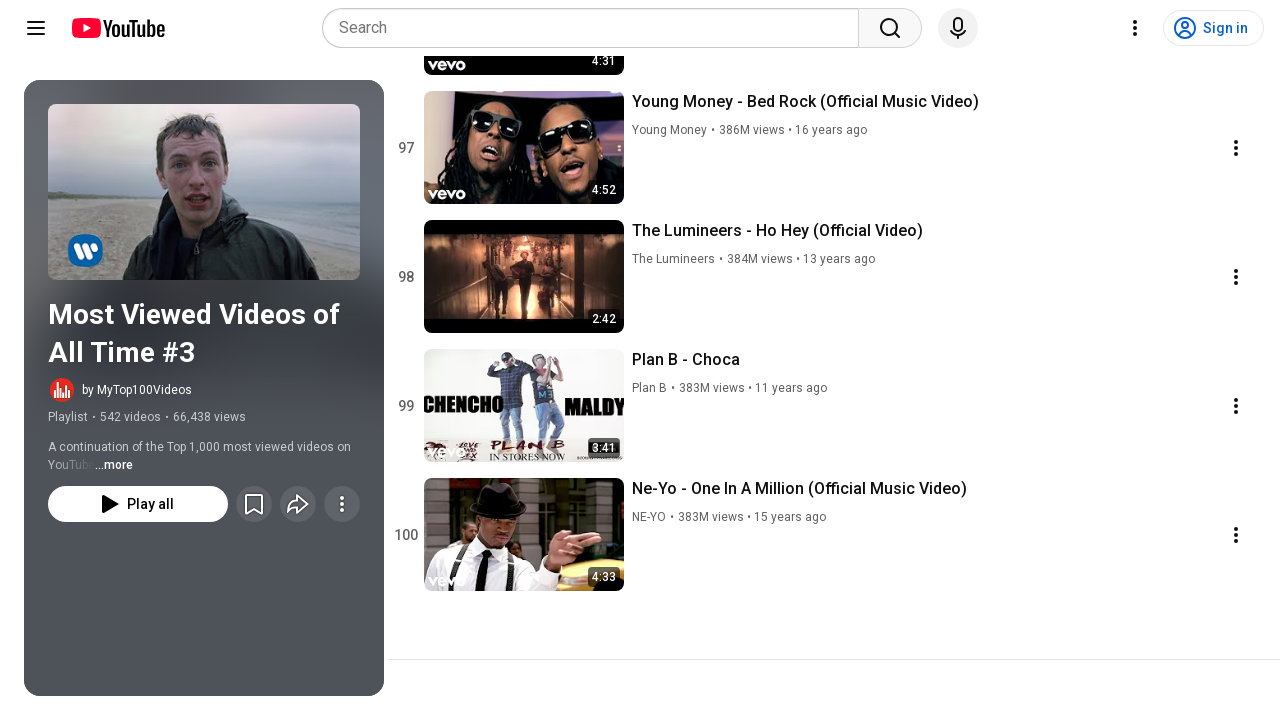

Waited 1 second for content to load
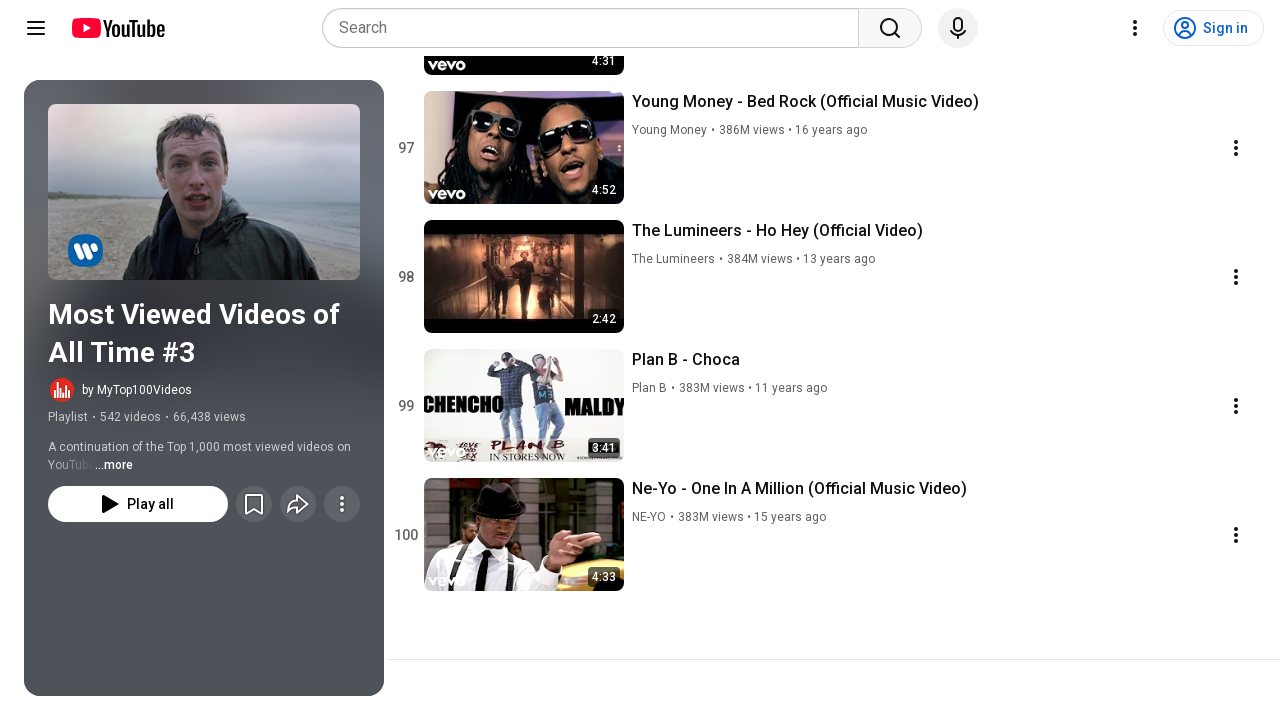

Pressed PageDown to scroll playlist (iteration 84/95)
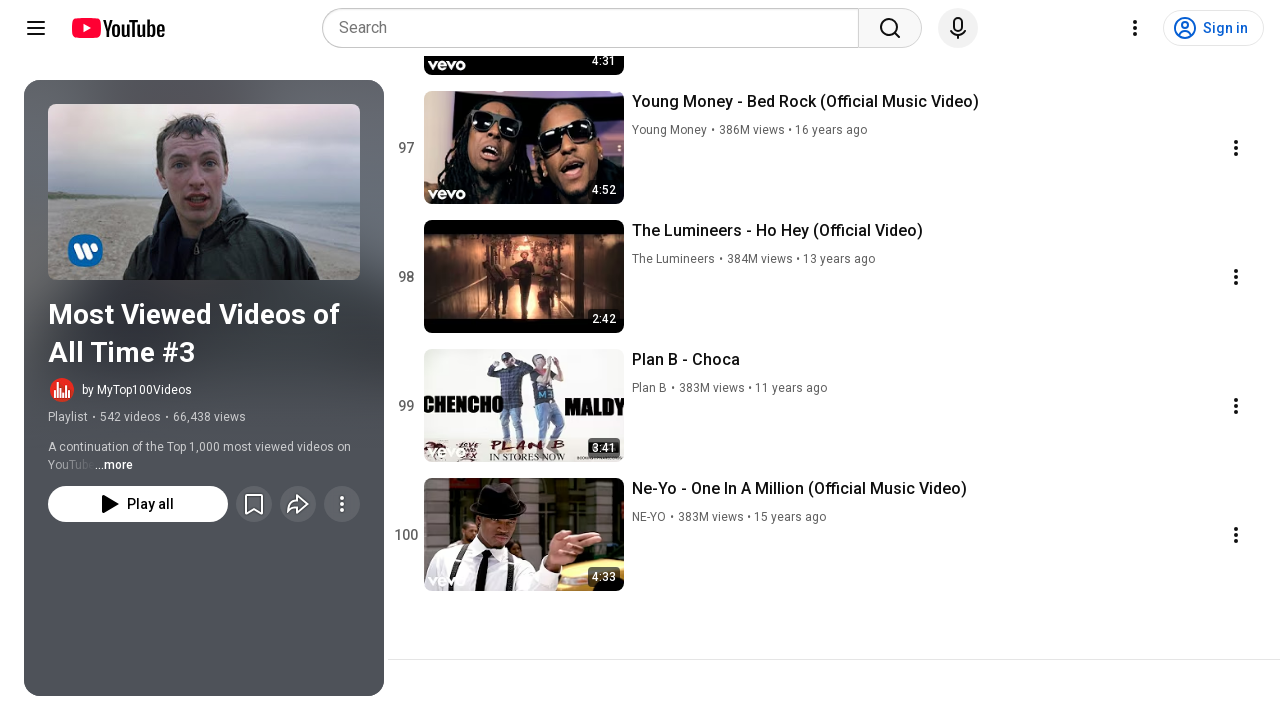

Waited 1 second for content to load
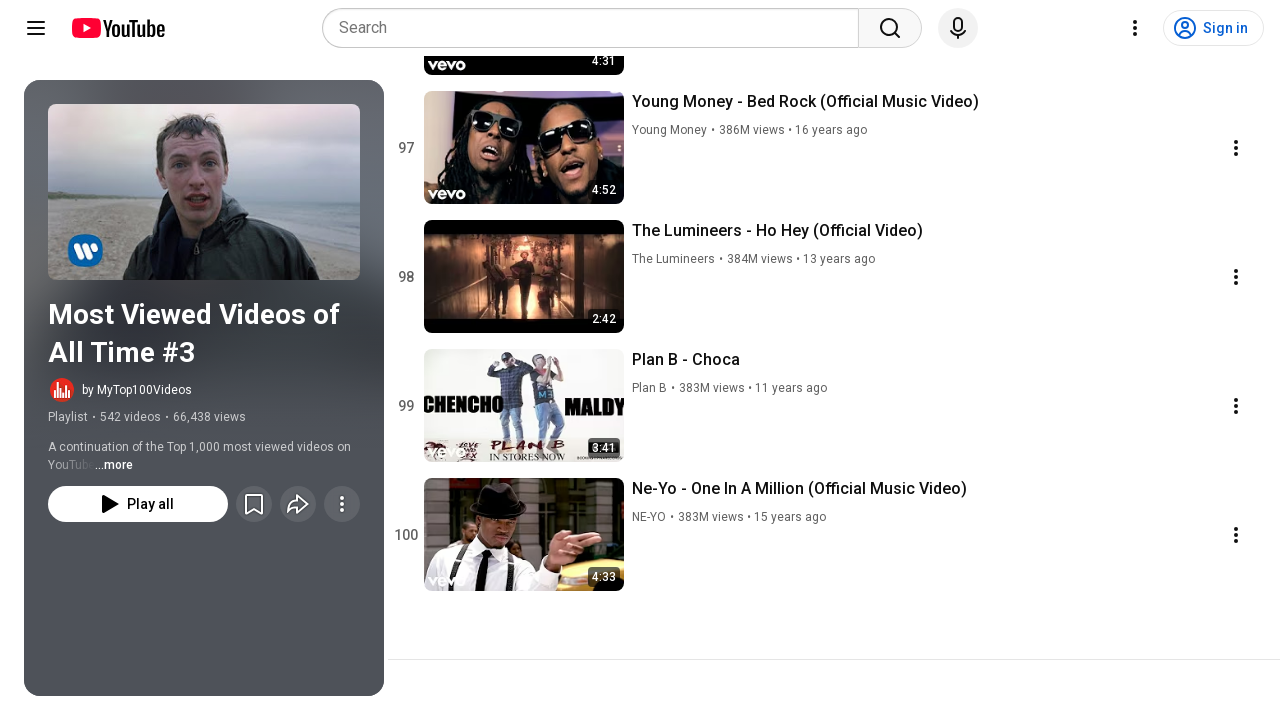

Pressed PageDown to scroll playlist (iteration 85/95)
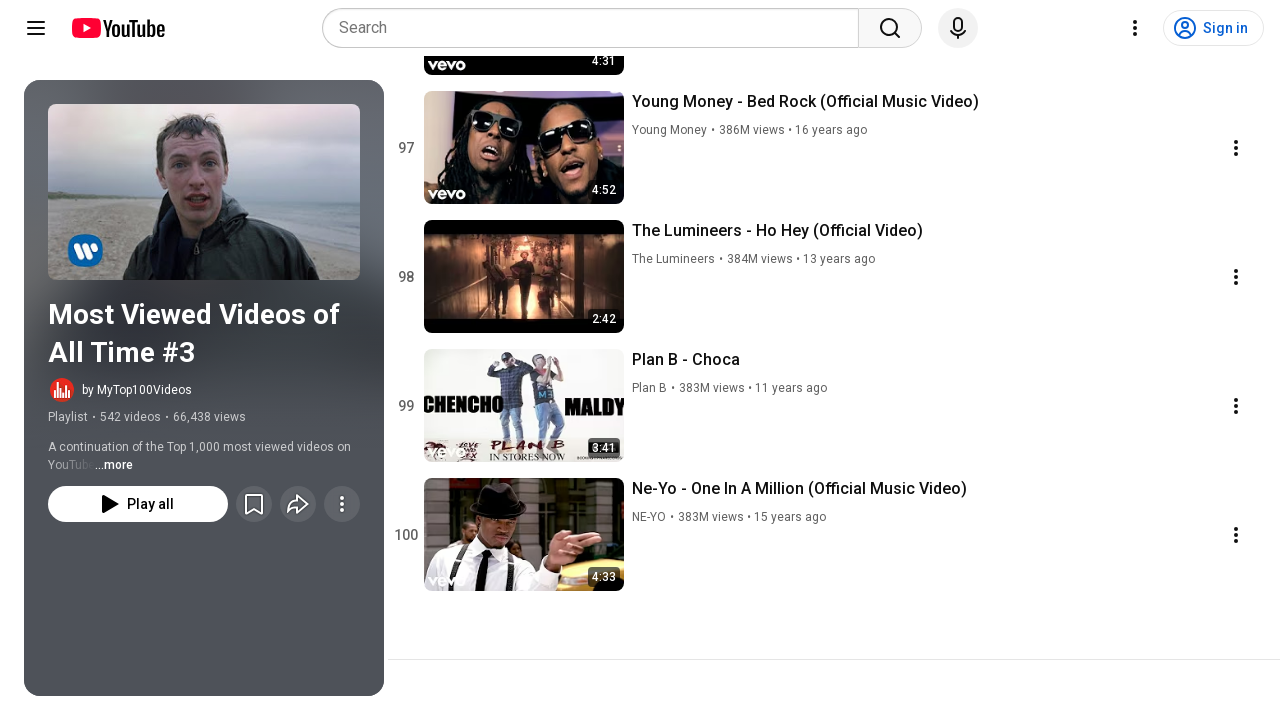

Waited 1 second for content to load
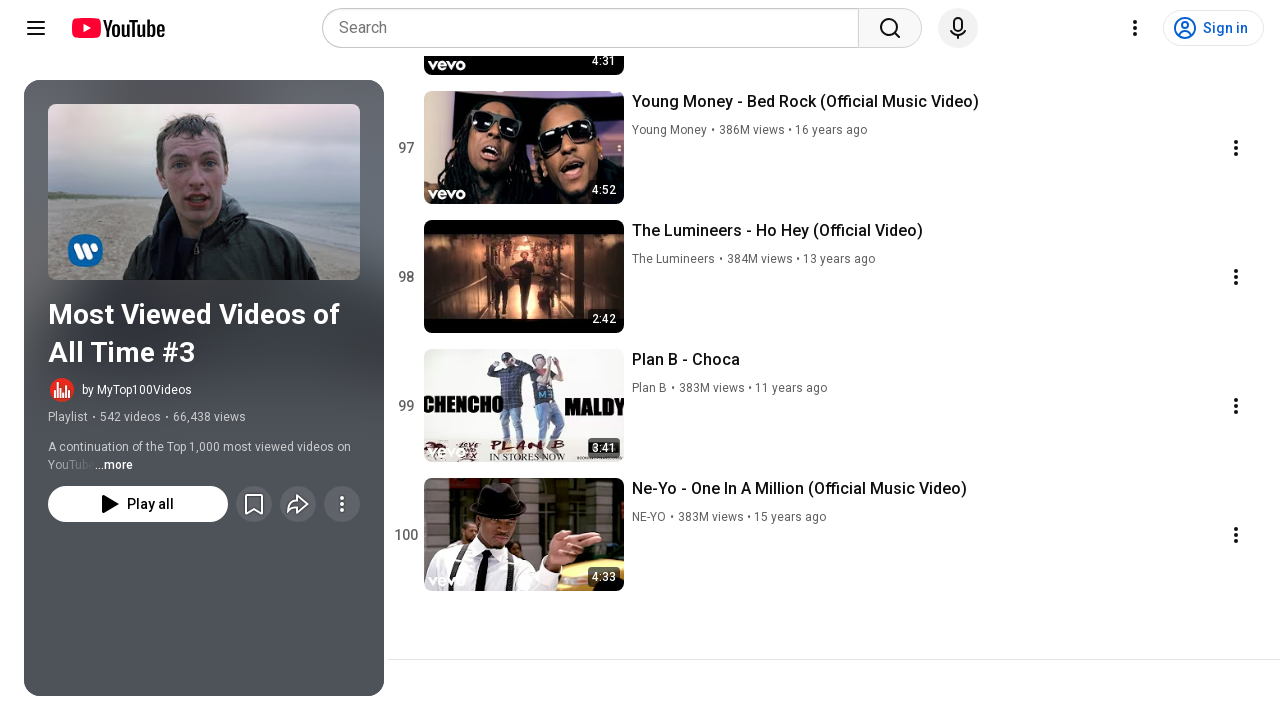

Pressed PageDown to scroll playlist (iteration 86/95)
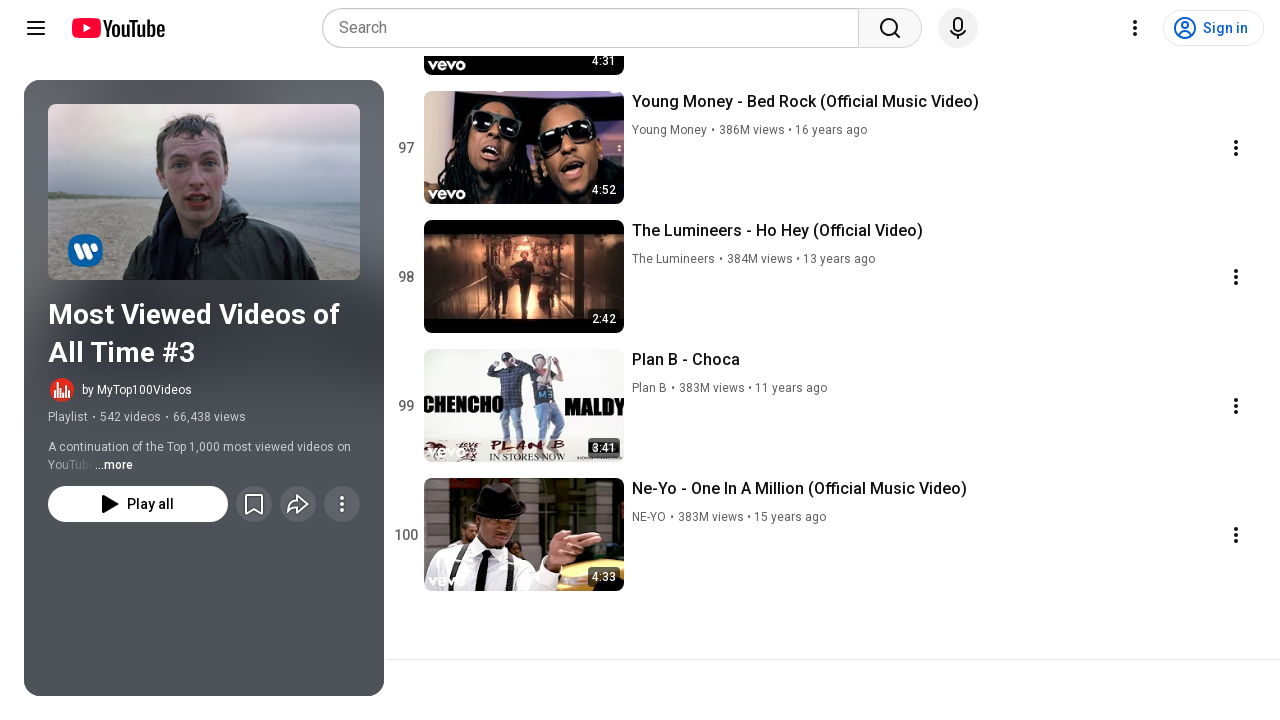

Waited 1 second for content to load
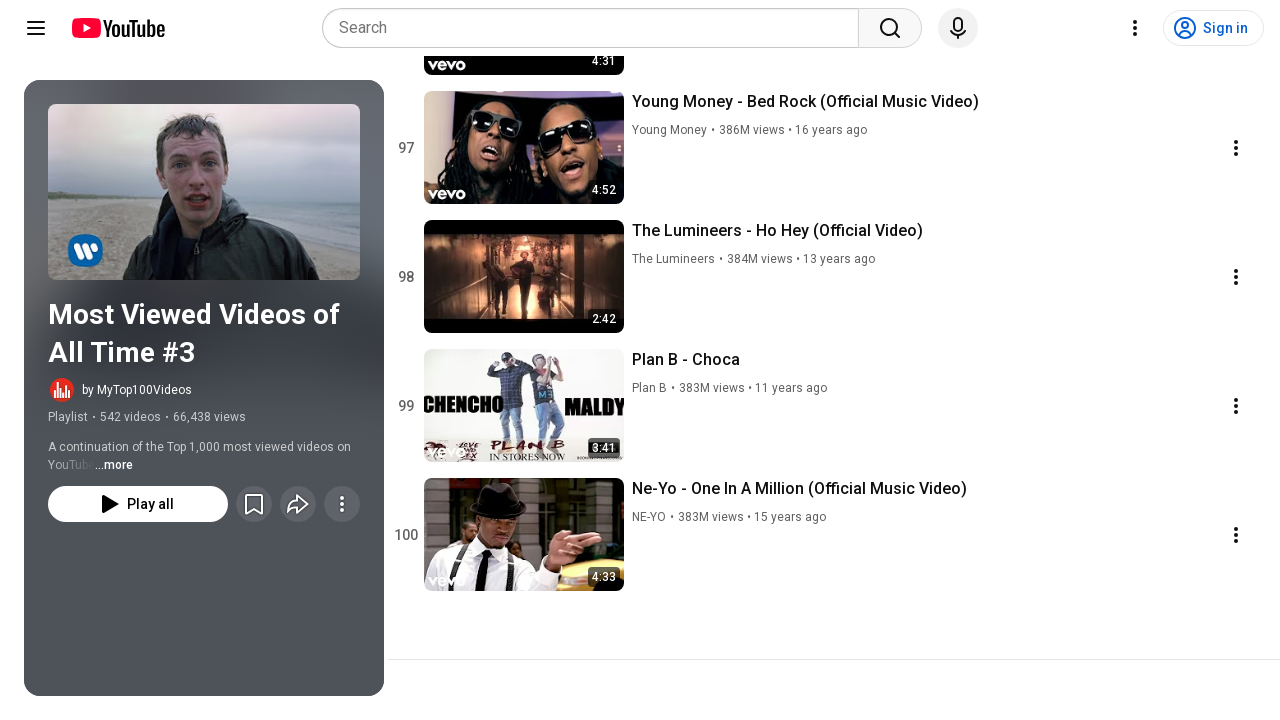

Pressed PageDown to scroll playlist (iteration 87/95)
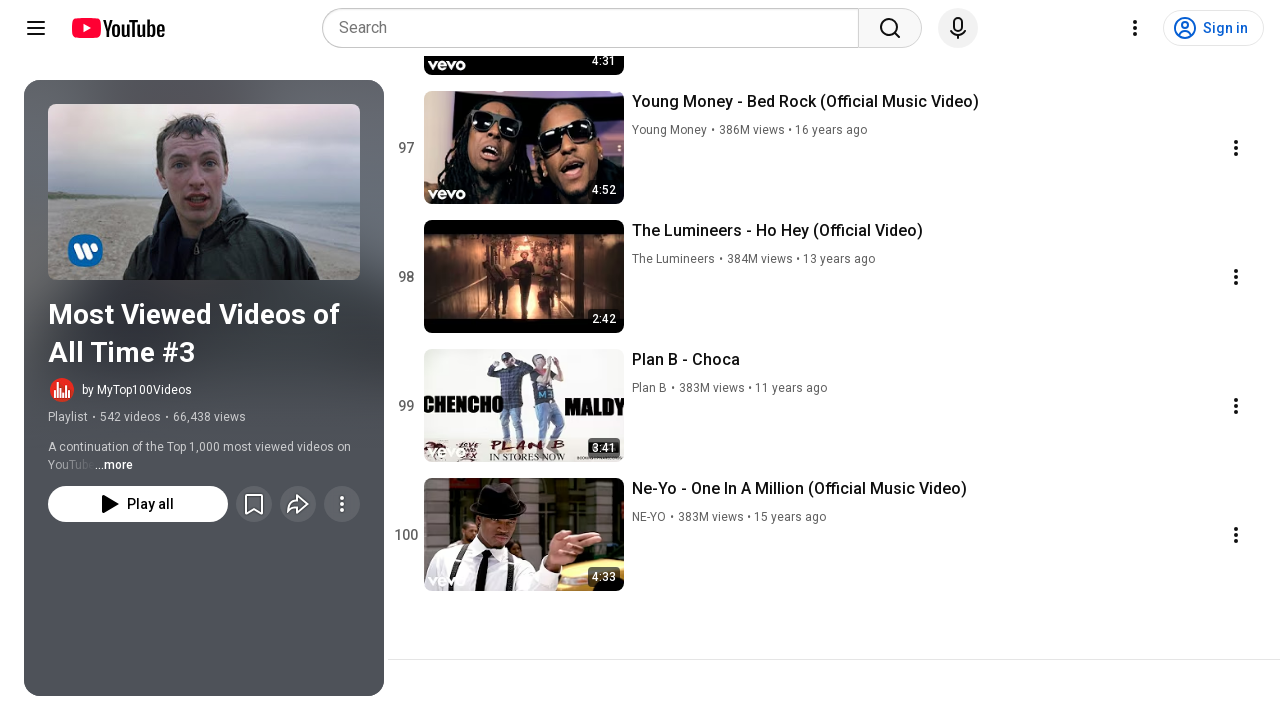

Waited 1 second for content to load
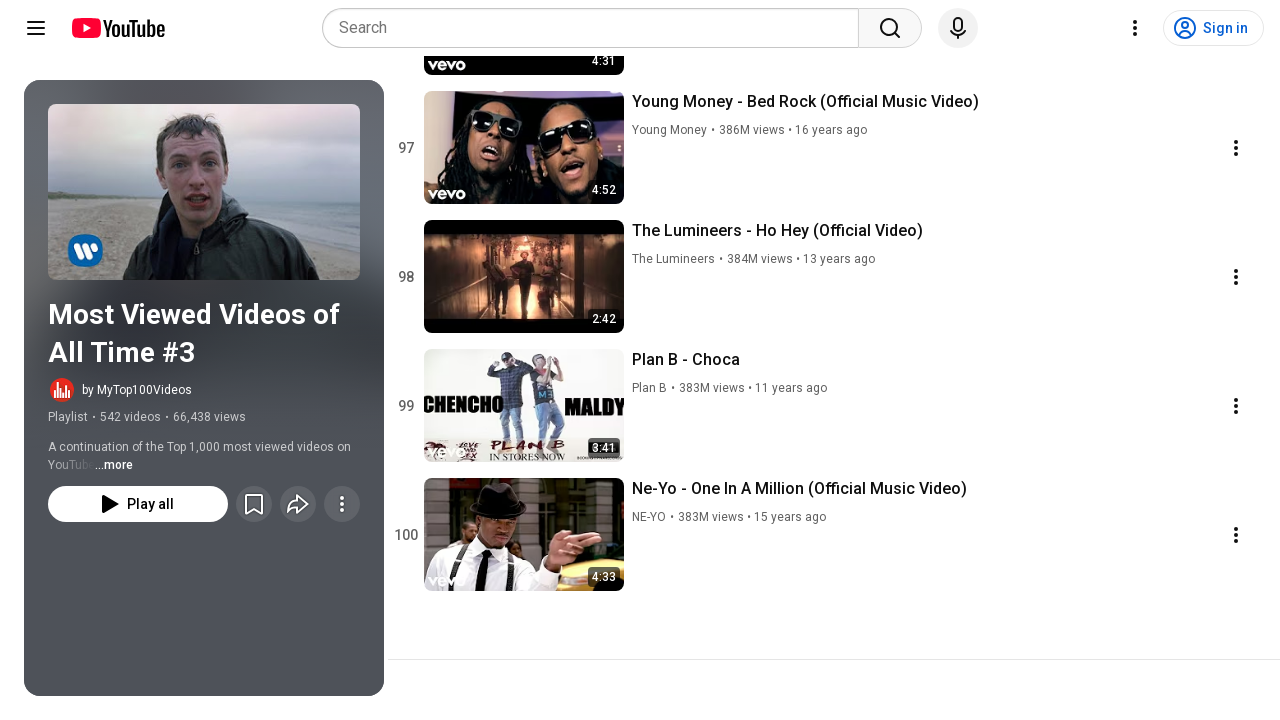

Pressed PageDown to scroll playlist (iteration 88/95)
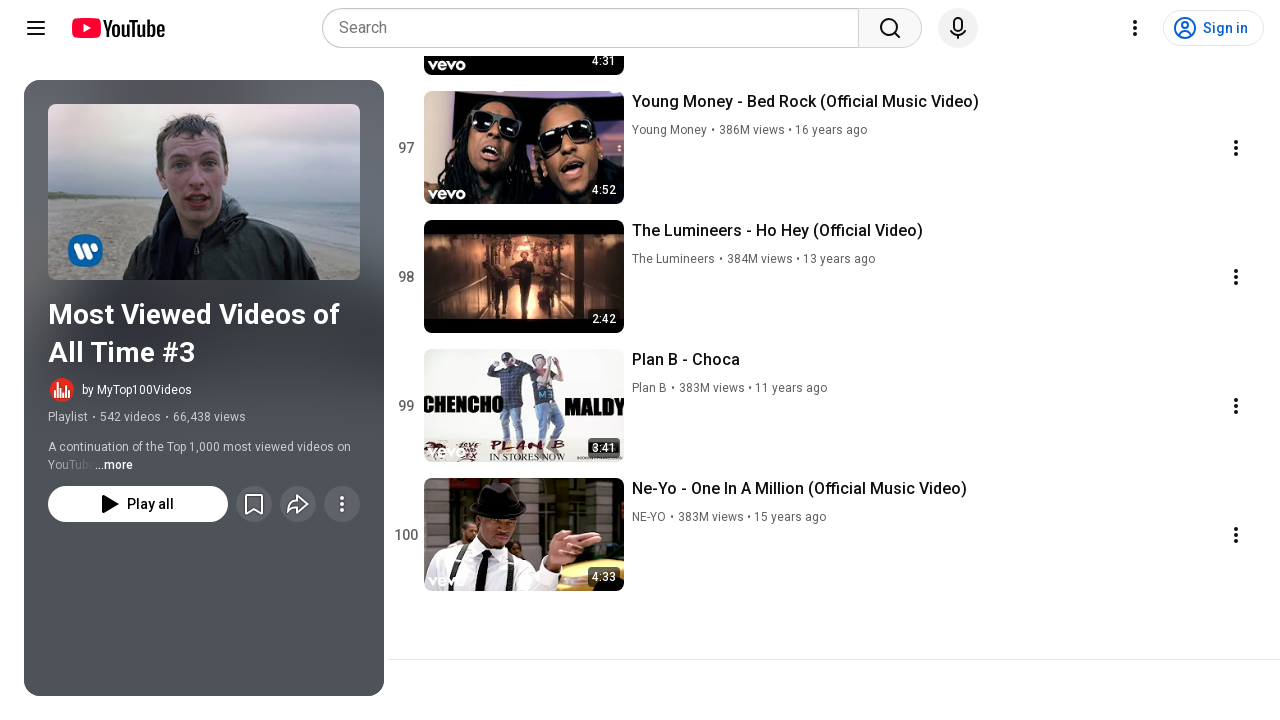

Waited 1 second for content to load
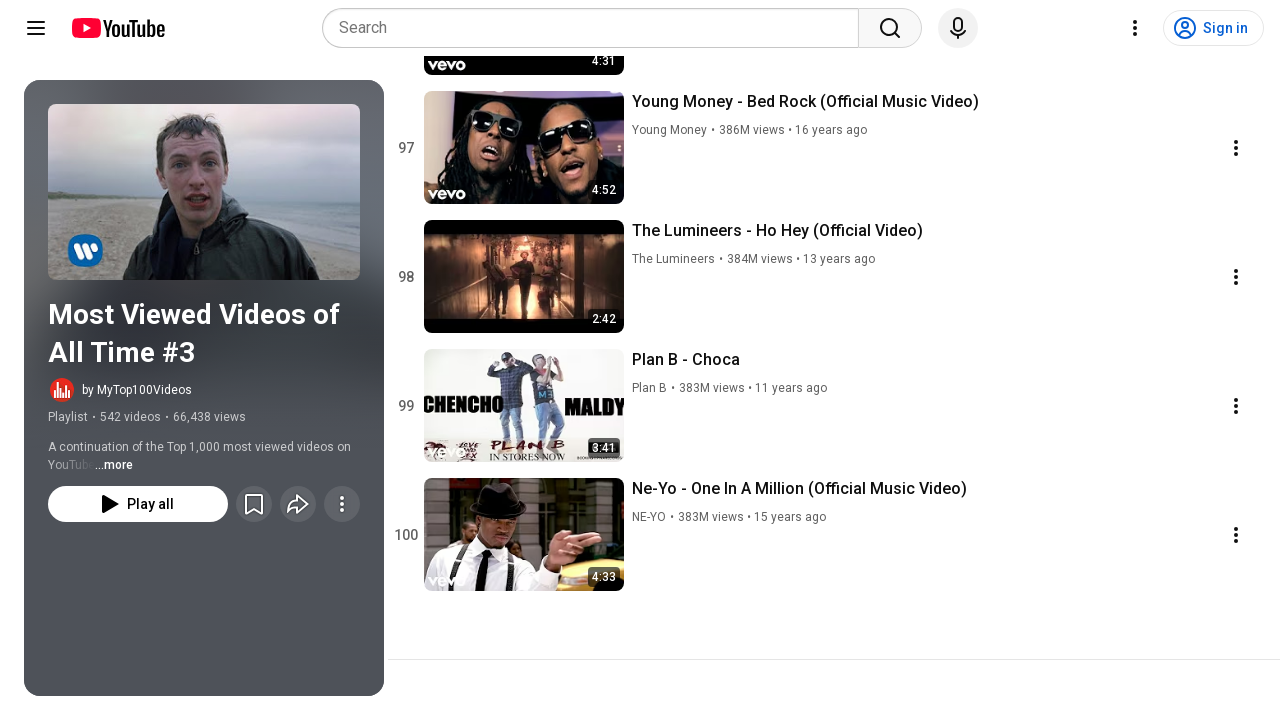

Pressed PageDown to scroll playlist (iteration 89/95)
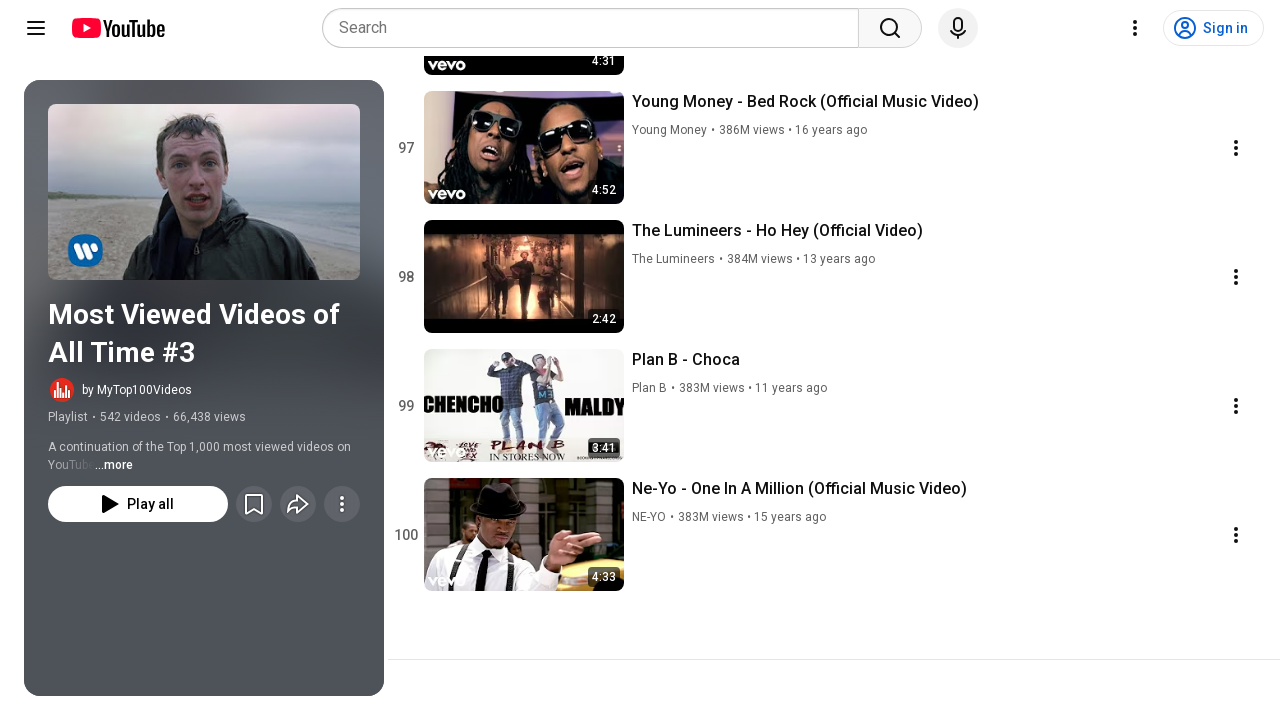

Waited 1 second for content to load
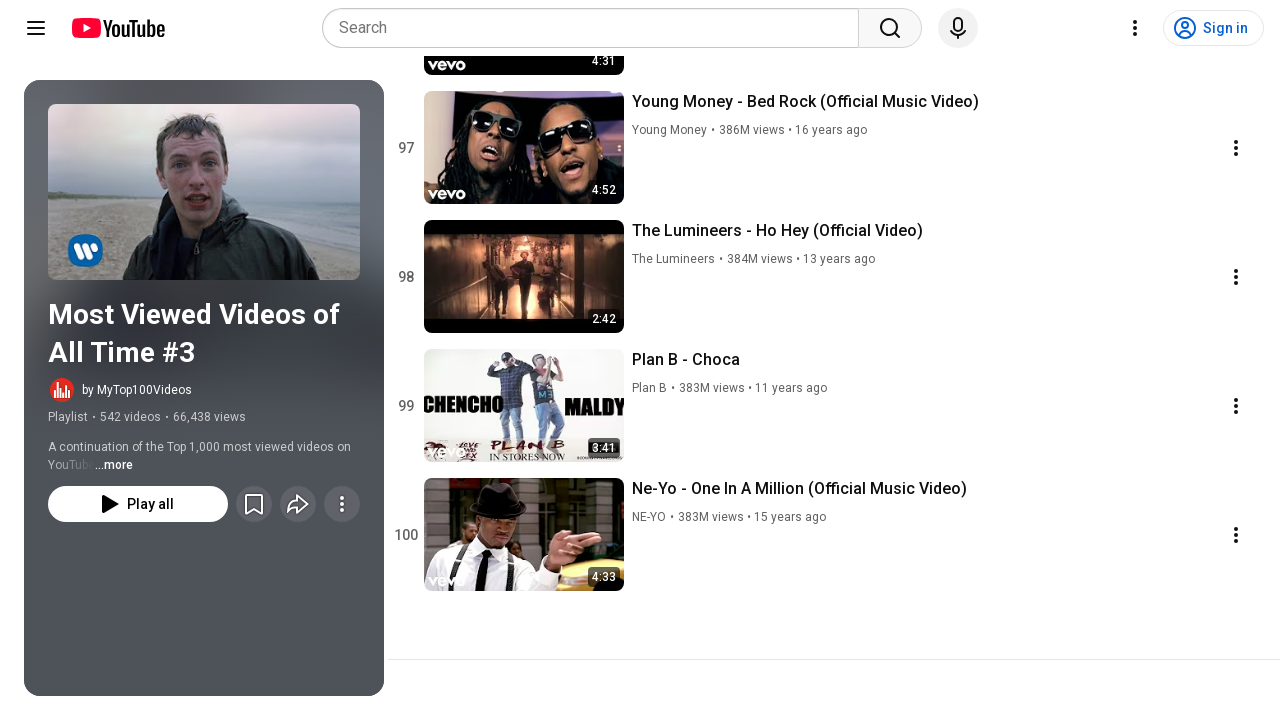

Pressed PageDown to scroll playlist (iteration 90/95)
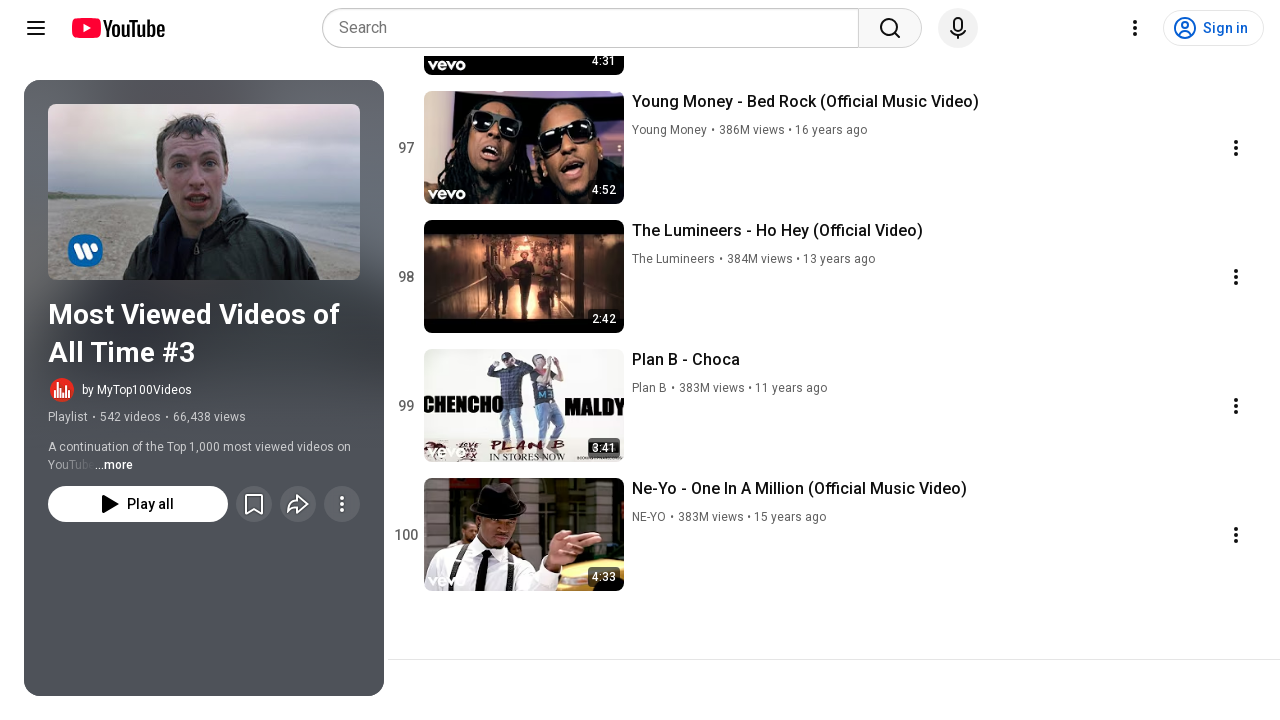

Waited 1 second for content to load
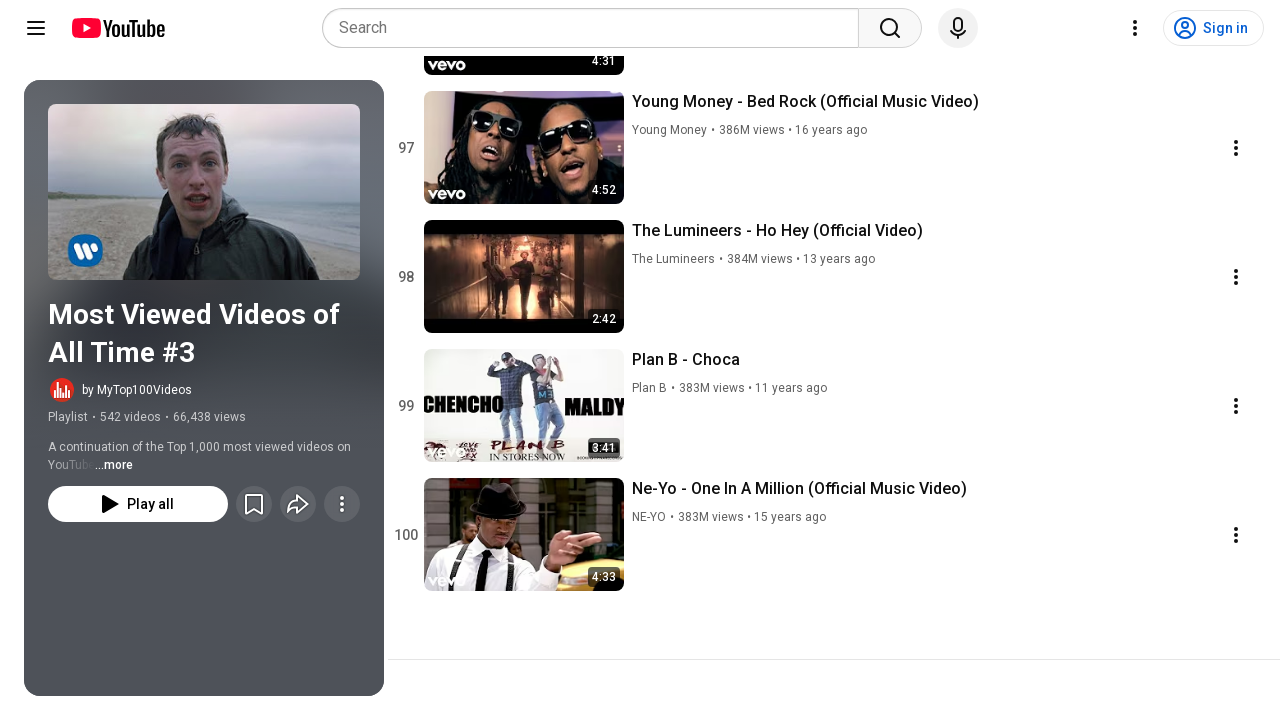

Pressed PageDown to scroll playlist (iteration 91/95)
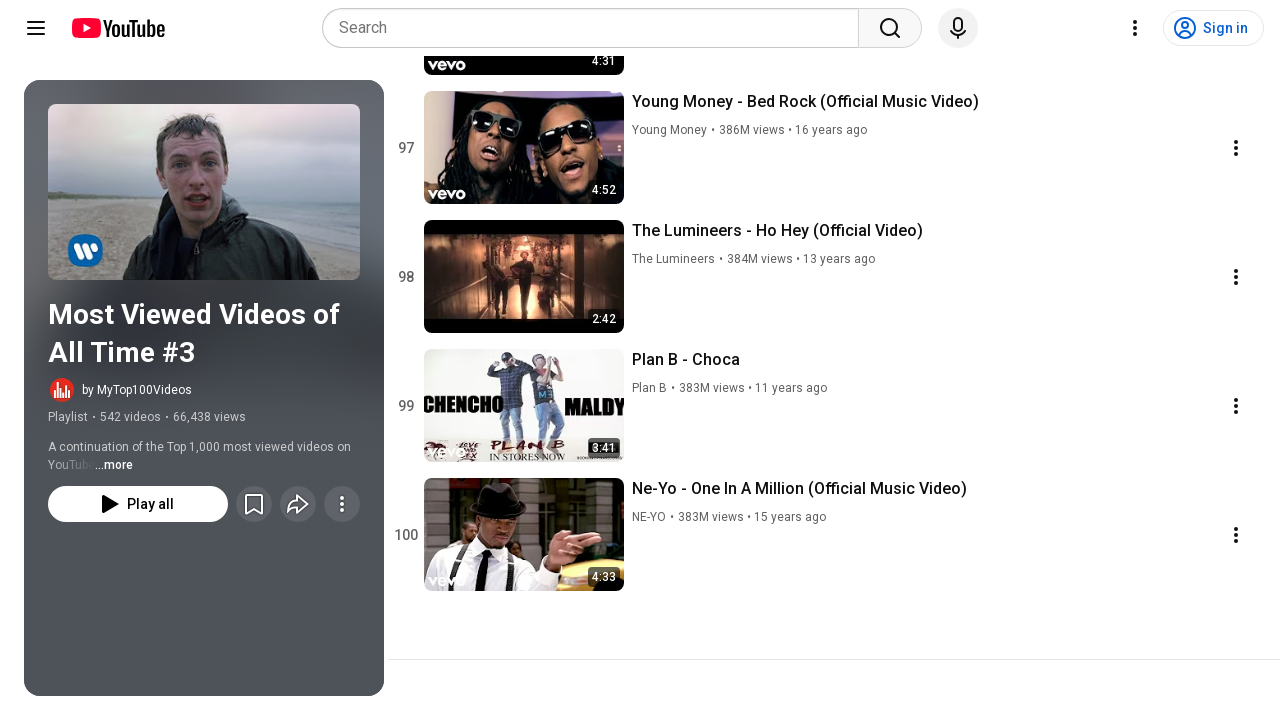

Waited 1 second for content to load
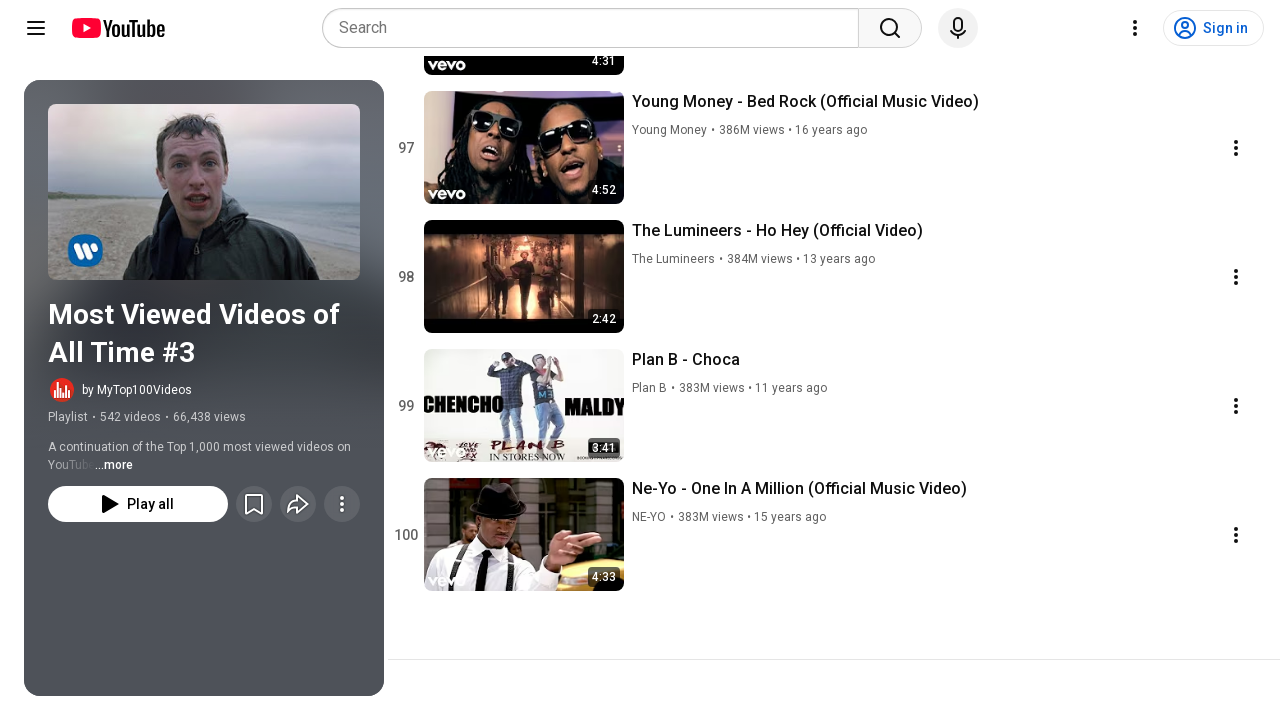

Pressed PageDown to scroll playlist (iteration 92/95)
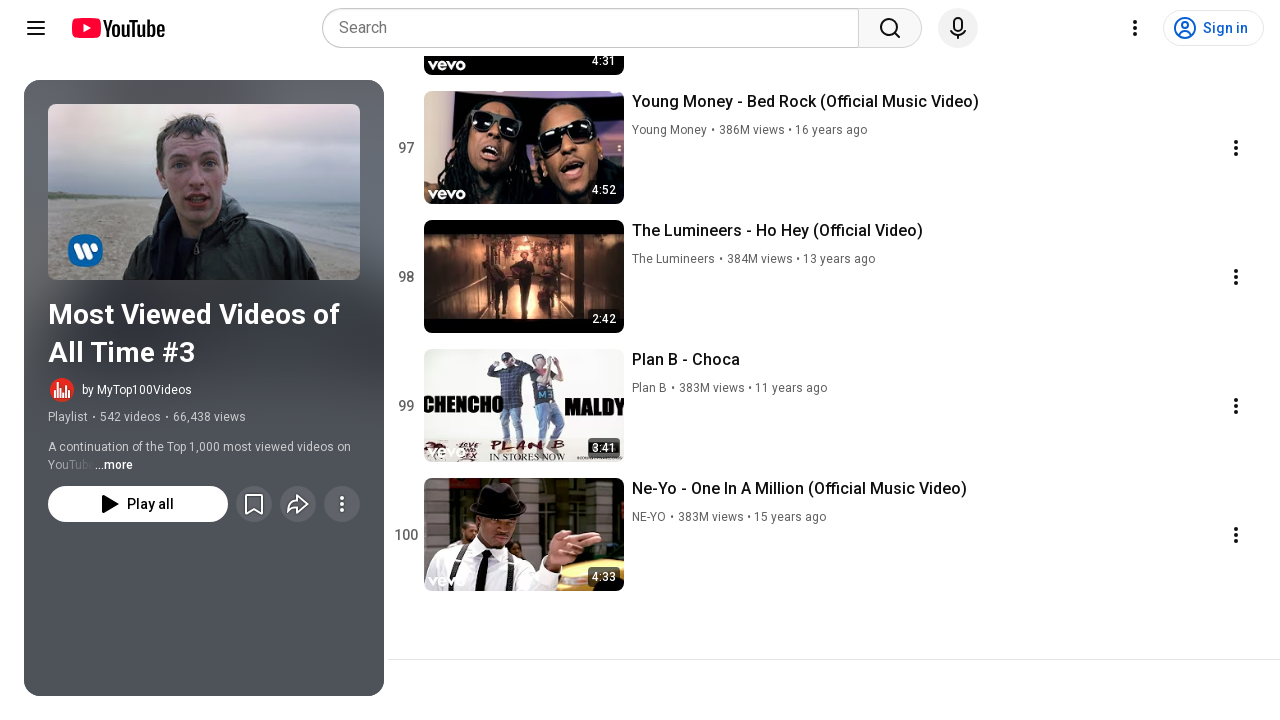

Waited 1 second for content to load
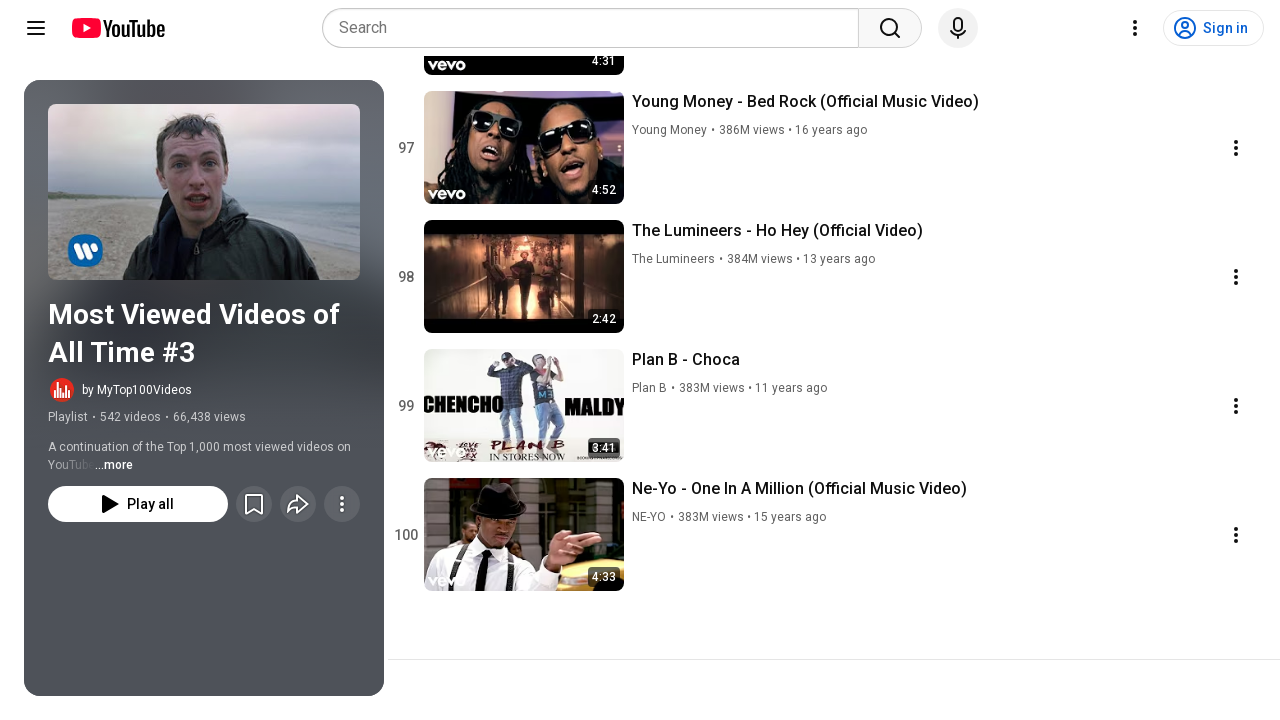

Pressed PageDown to scroll playlist (iteration 93/95)
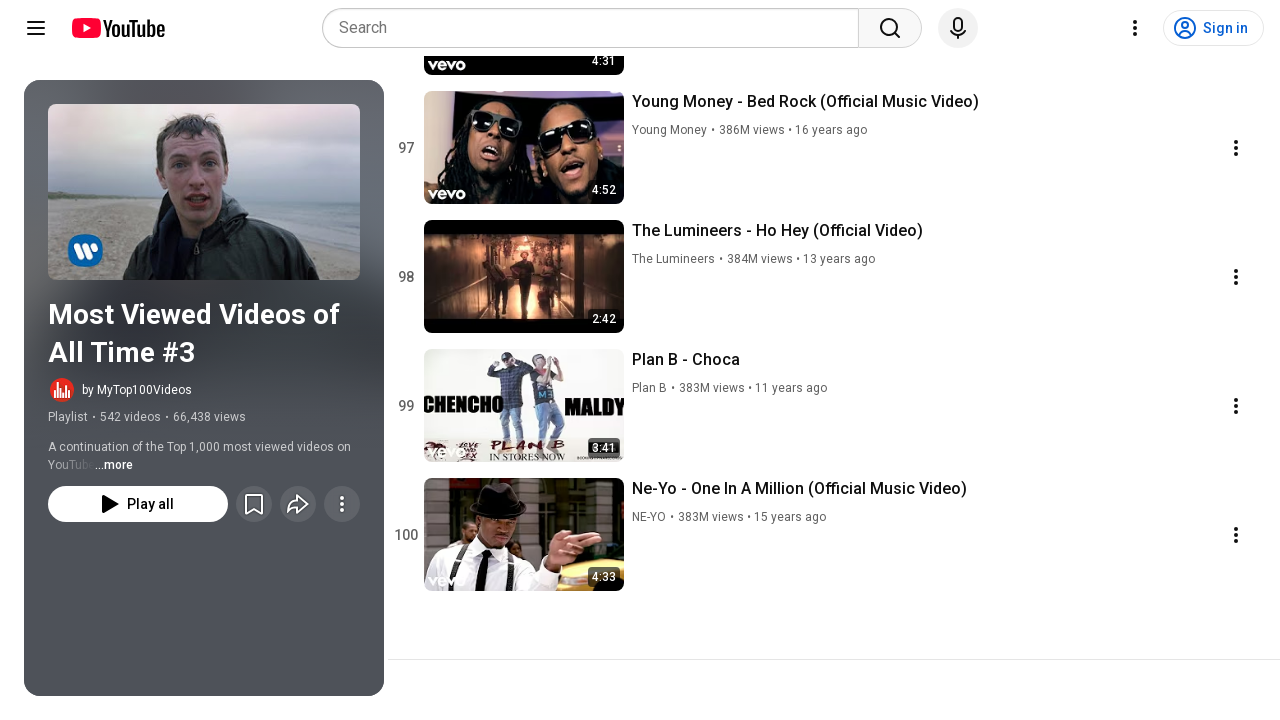

Waited 1 second for content to load
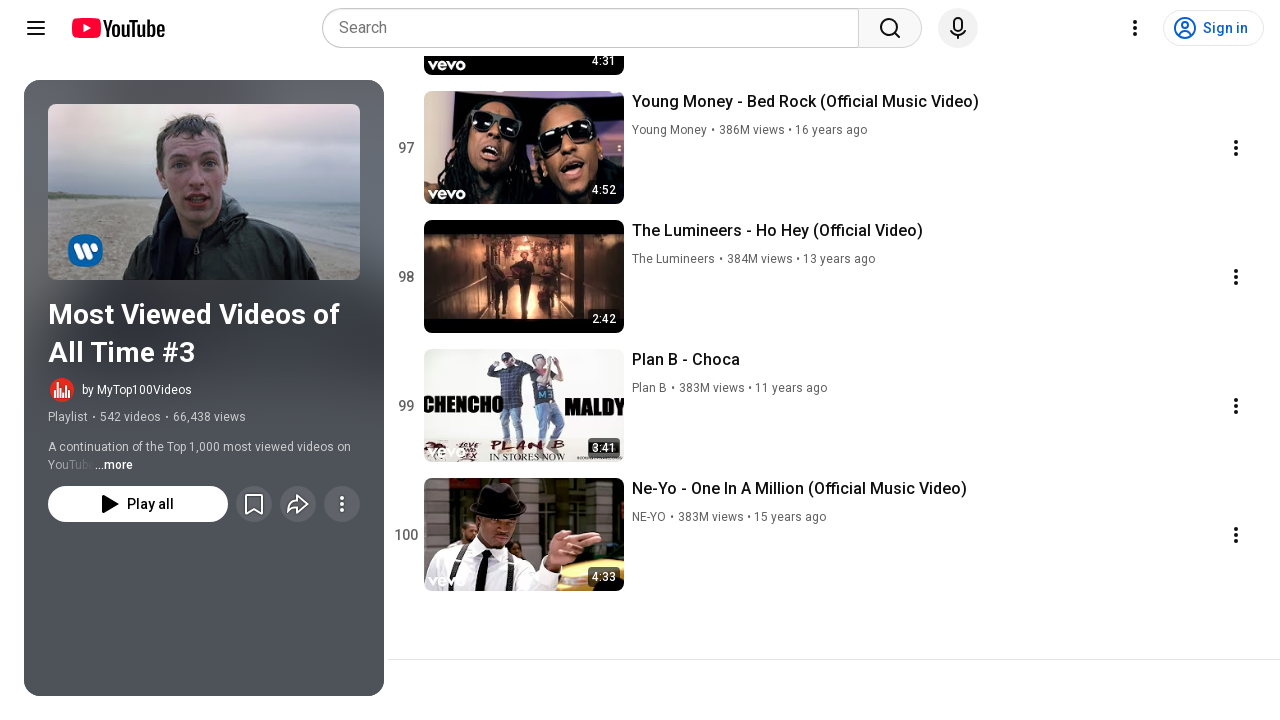

Pressed PageDown to scroll playlist (iteration 94/95)
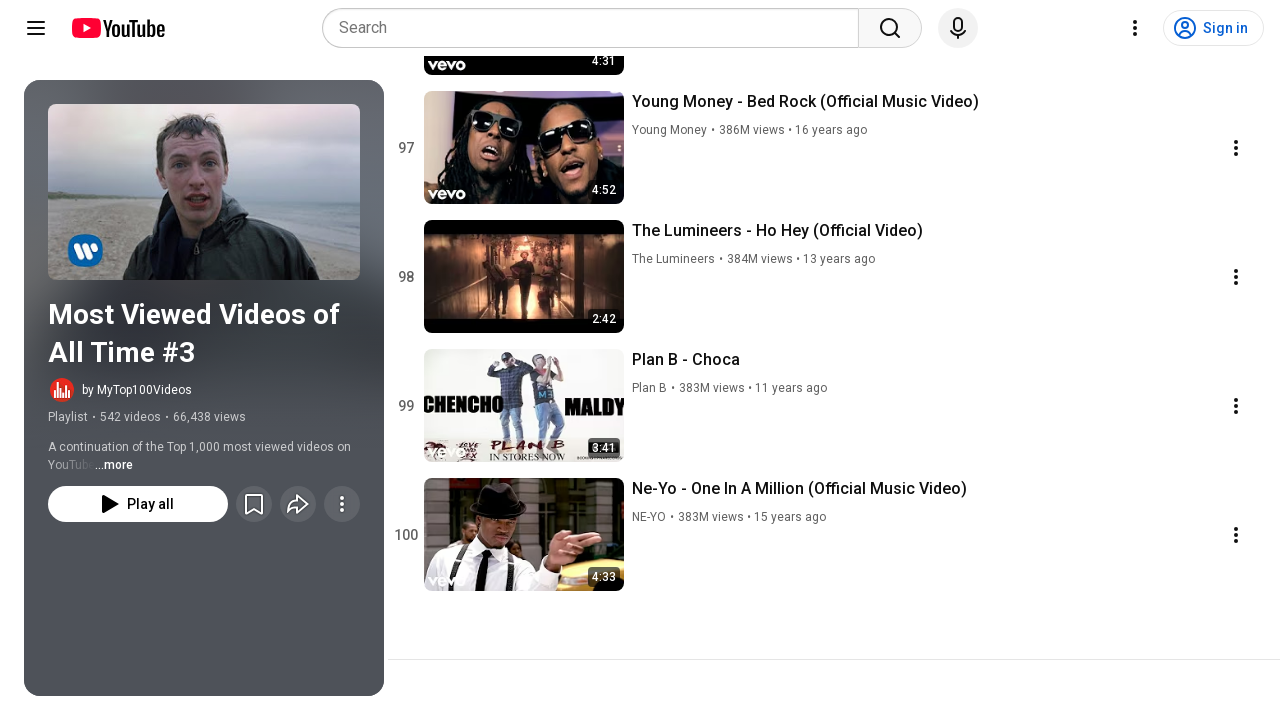

Waited 1 second for content to load
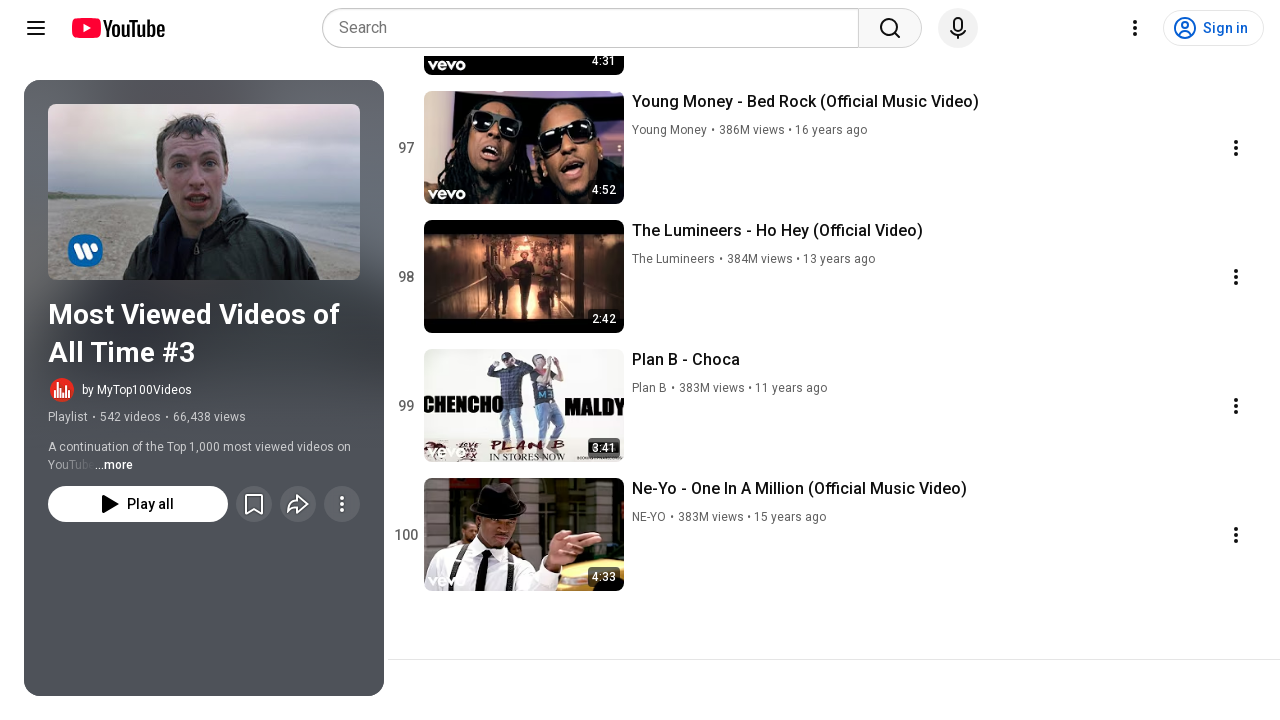

Pressed PageDown to scroll playlist (iteration 95/95)
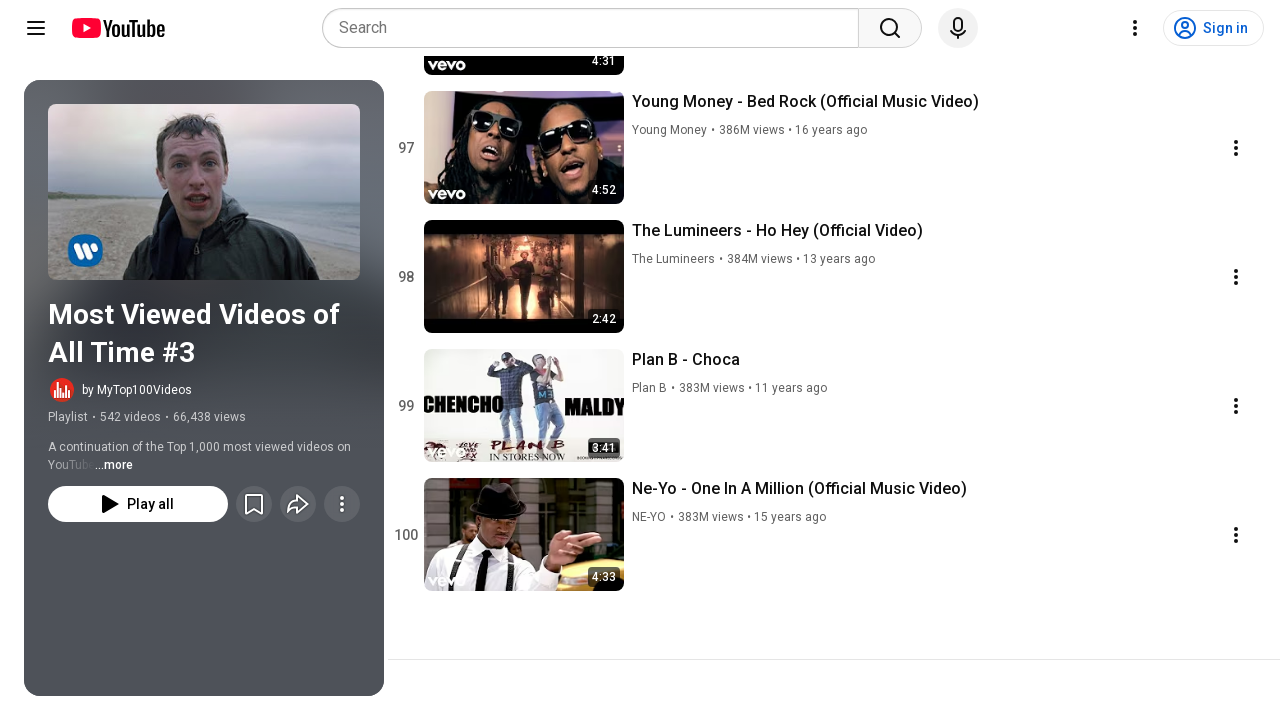

Waited 1 second for content to load
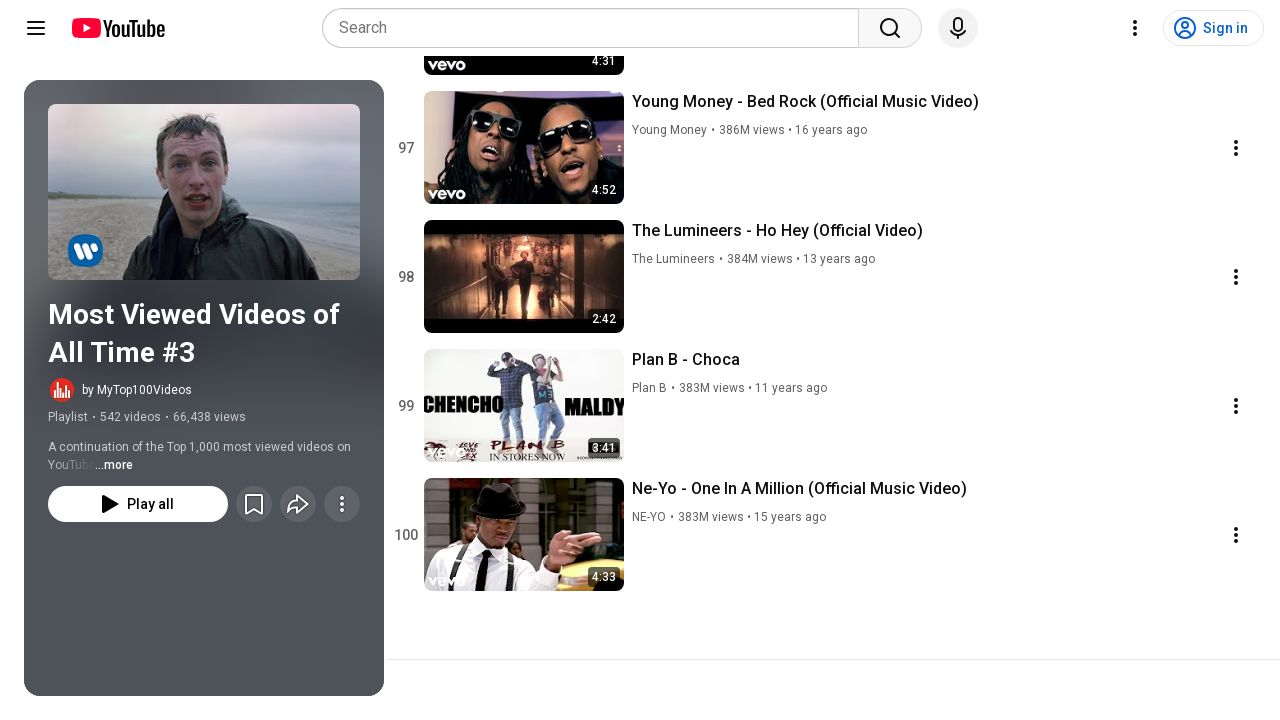

Confirmed video titles are loaded in playlist
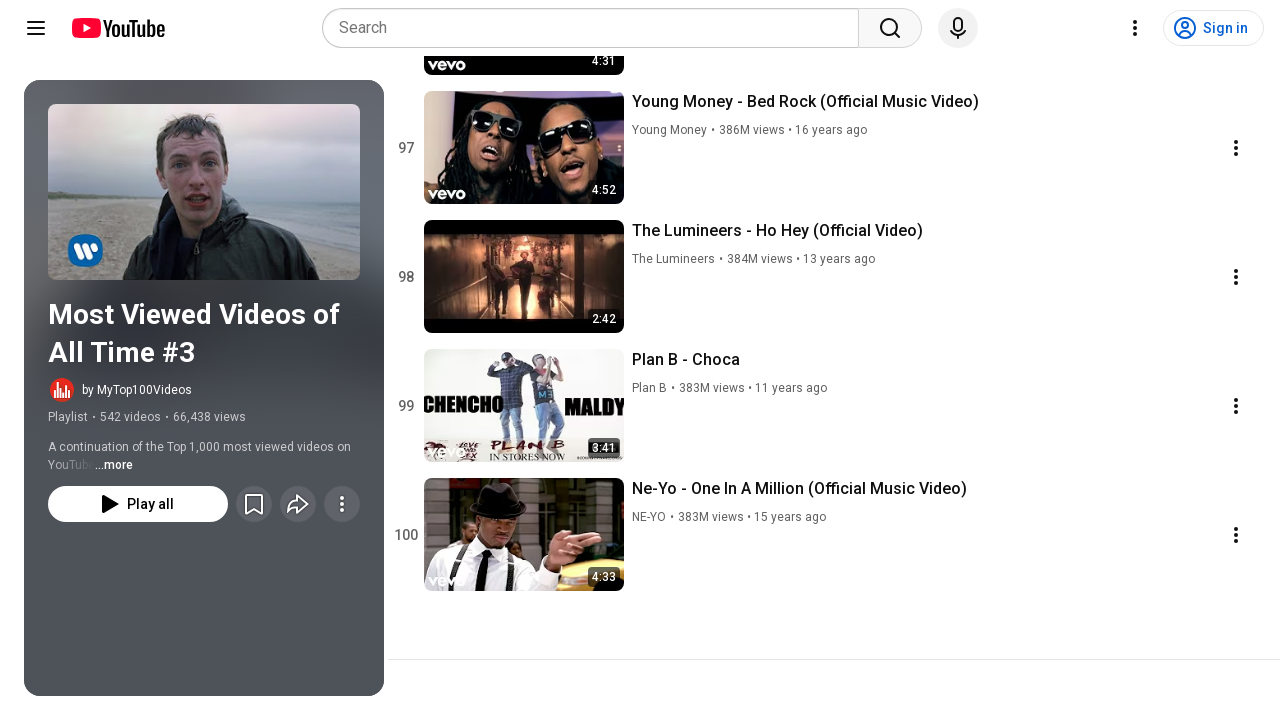

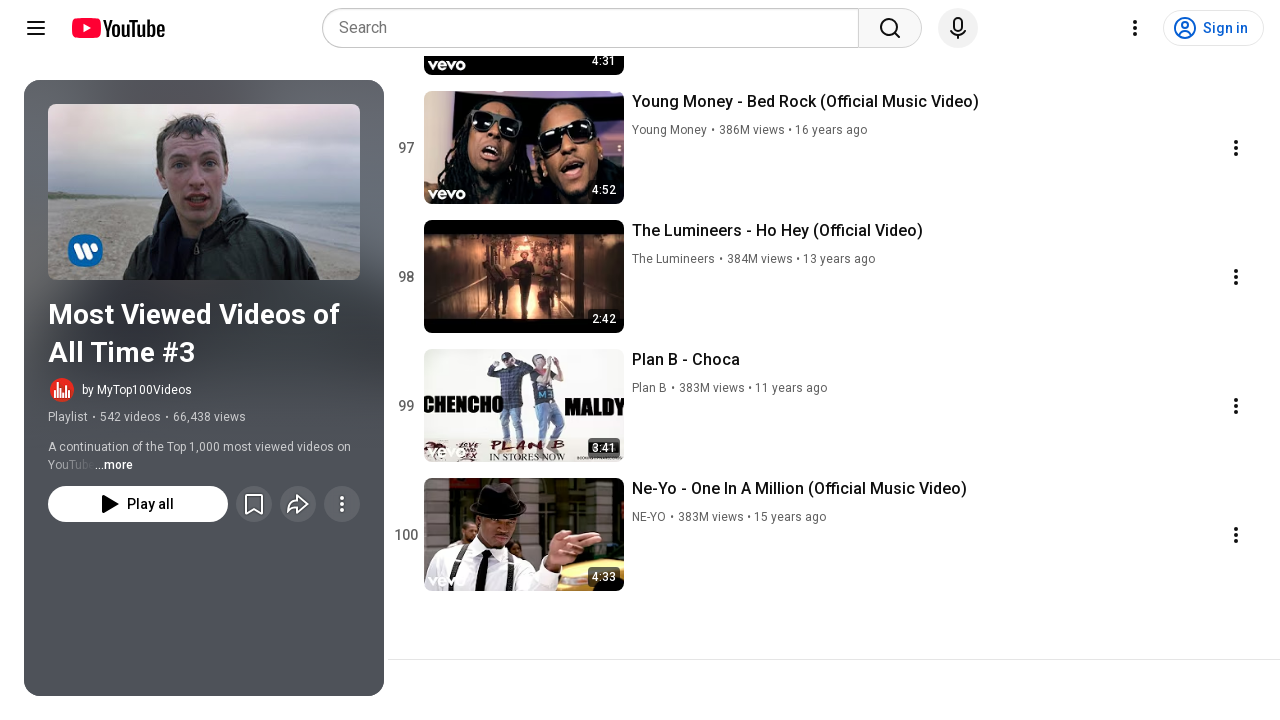